Tests a Todo list application by navigating to the todo page, adding 50 tasks, and then deleting the odd-numbered tasks using dialog confirmation.

Starting URL: https://material.playwrightvn.com/

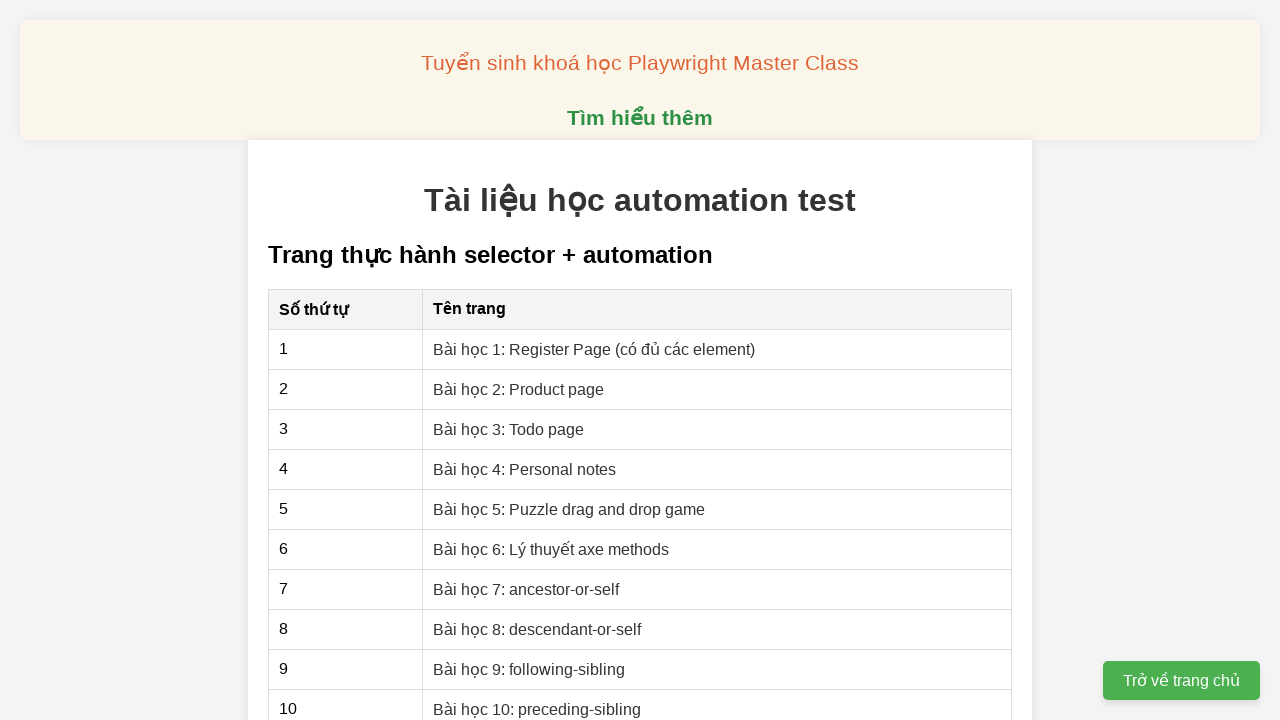

Clicked on Todo page link at (509, 429) on xpath=//td/a[normalize-space(@href)='03-xpath-todo-list.html']
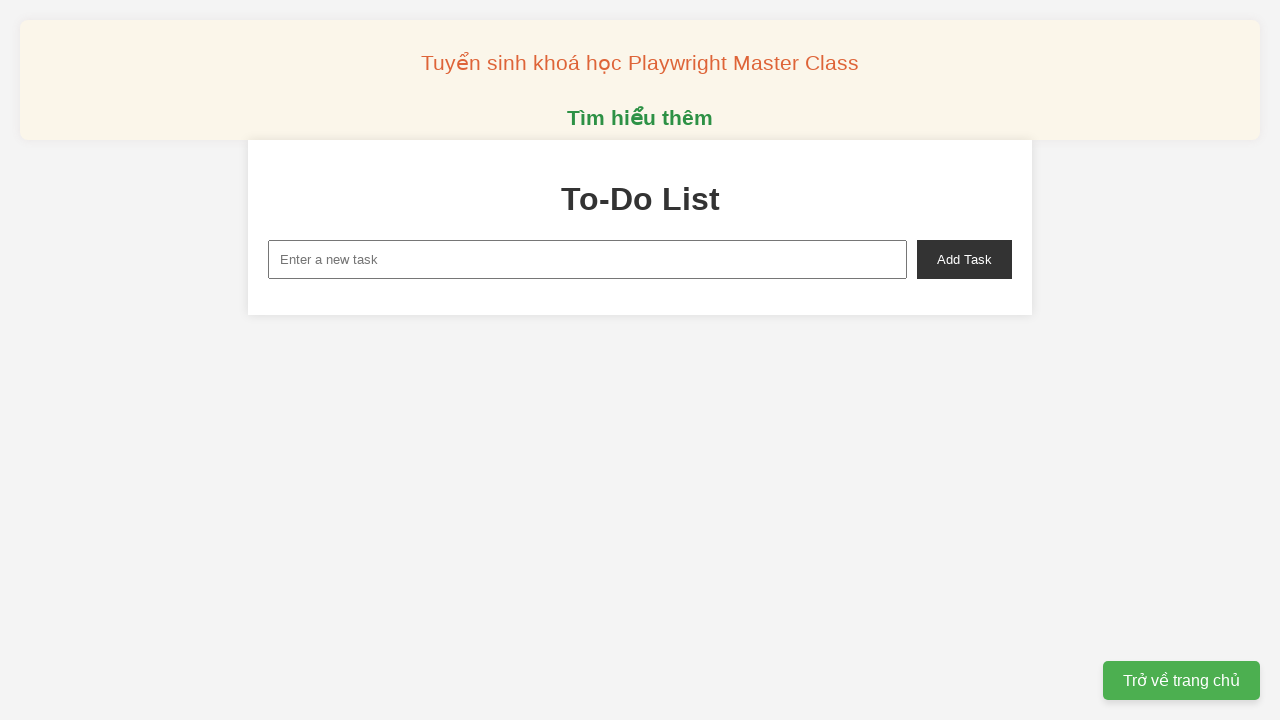

Filled task input with 'Playwrightvn Task 1' on xpath=//input[@id='new-task']
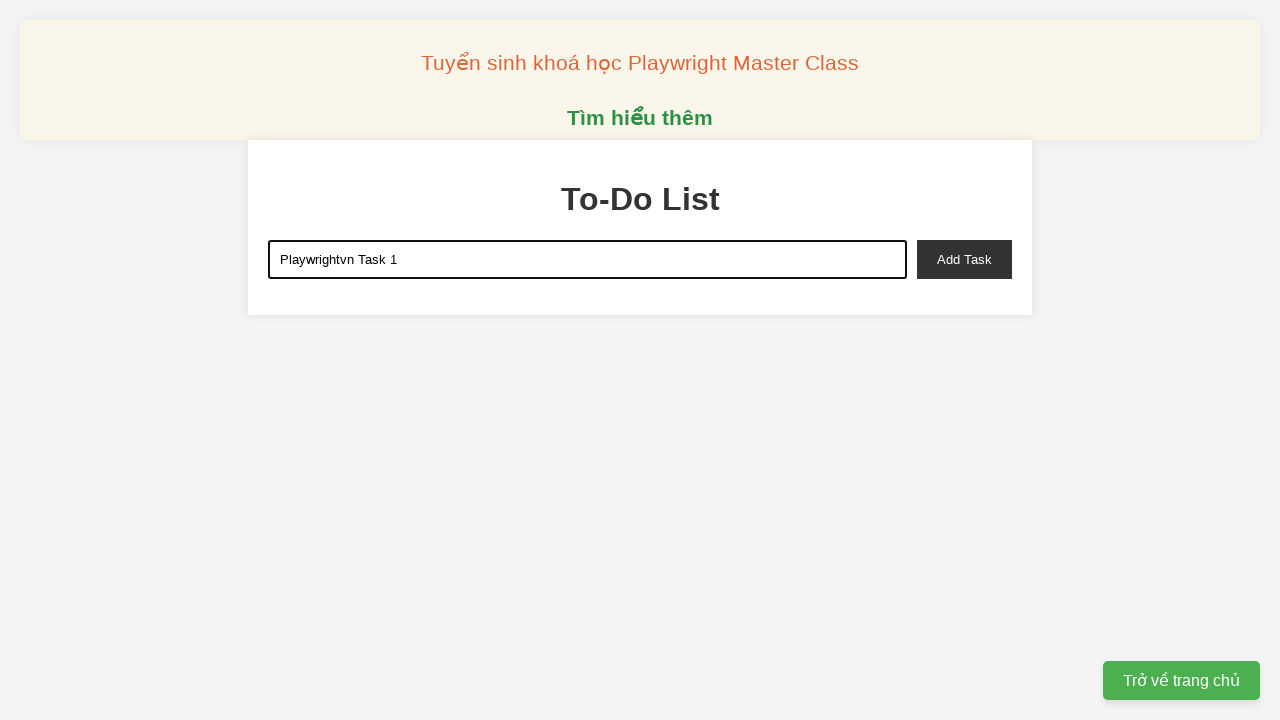

Clicked add task button for task 1 at (964, 259) on xpath=//button[@id='add-task']
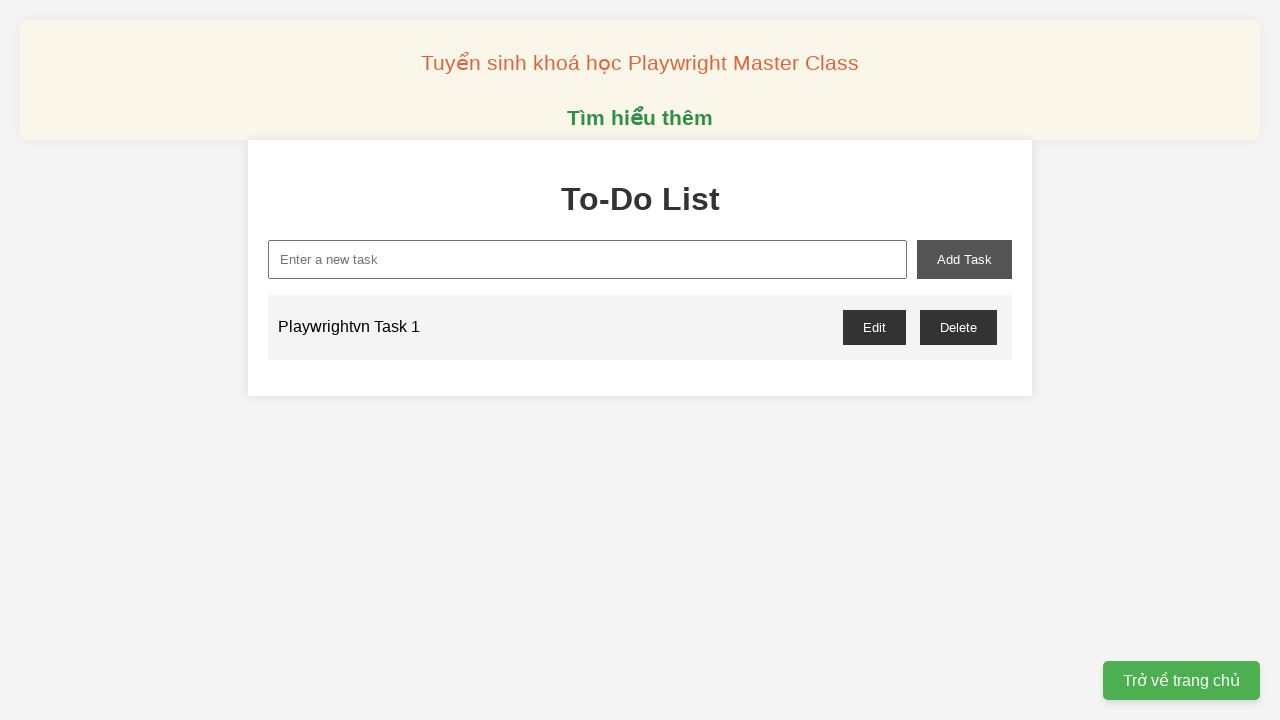

Waited 100ms after adding task 1
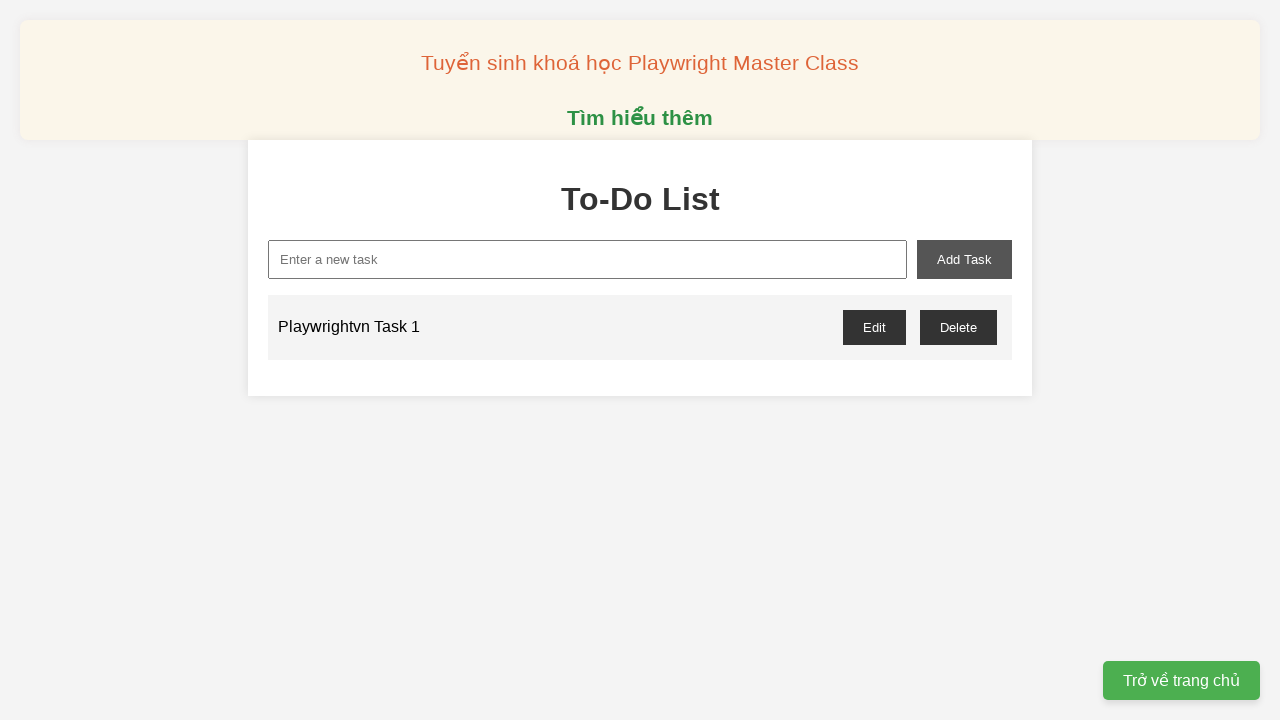

Filled task input with 'Playwrightvn Task 2' on xpath=//input[@id='new-task']
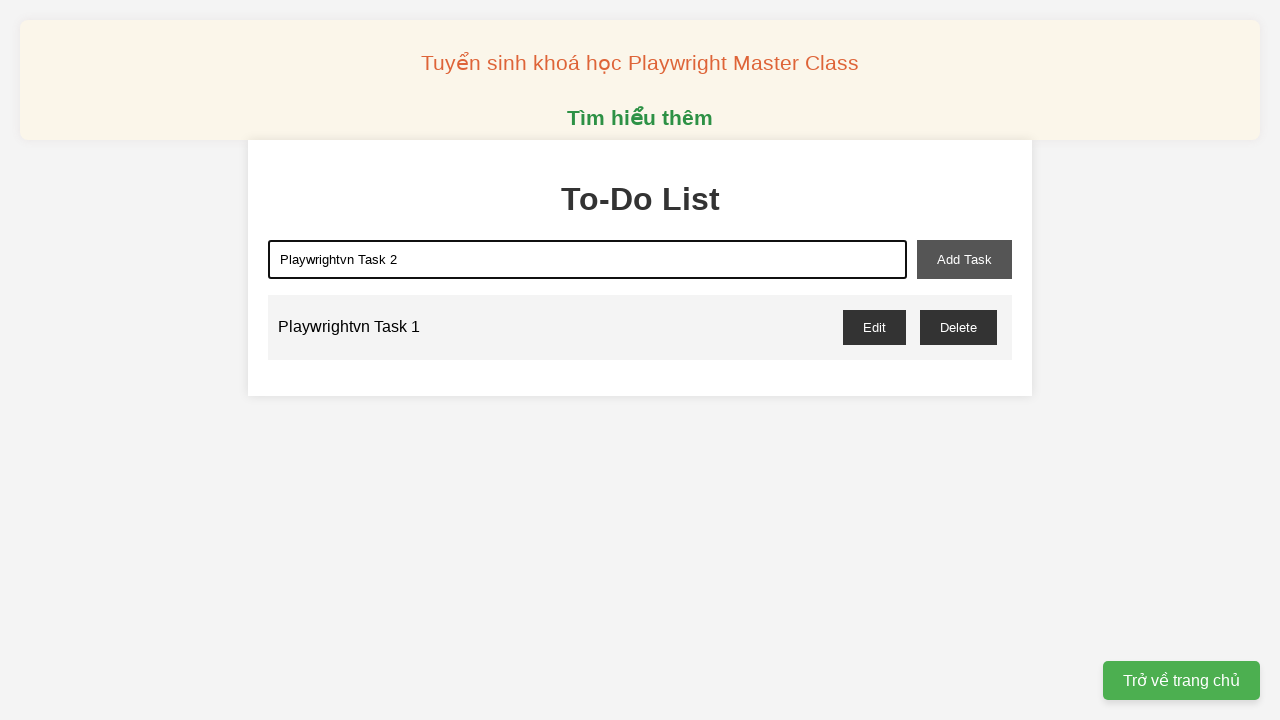

Clicked add task button for task 2 at (964, 259) on xpath=//button[@id='add-task']
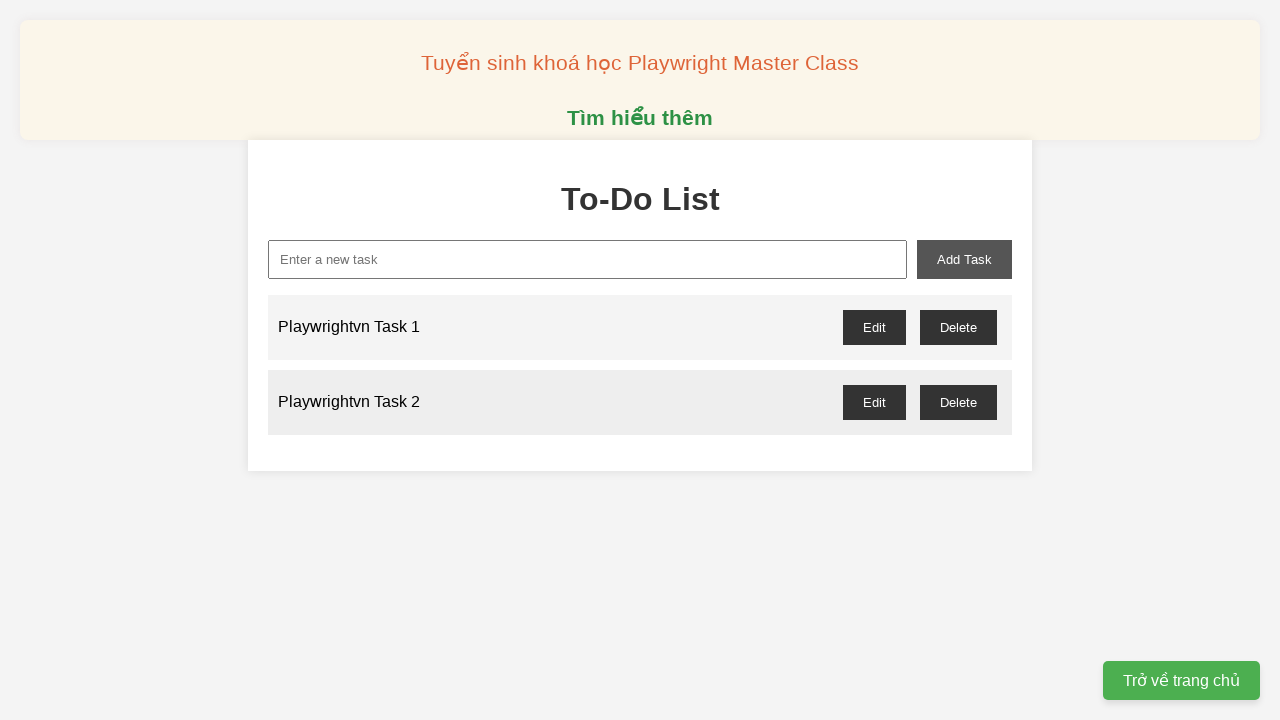

Waited 100ms after adding task 2
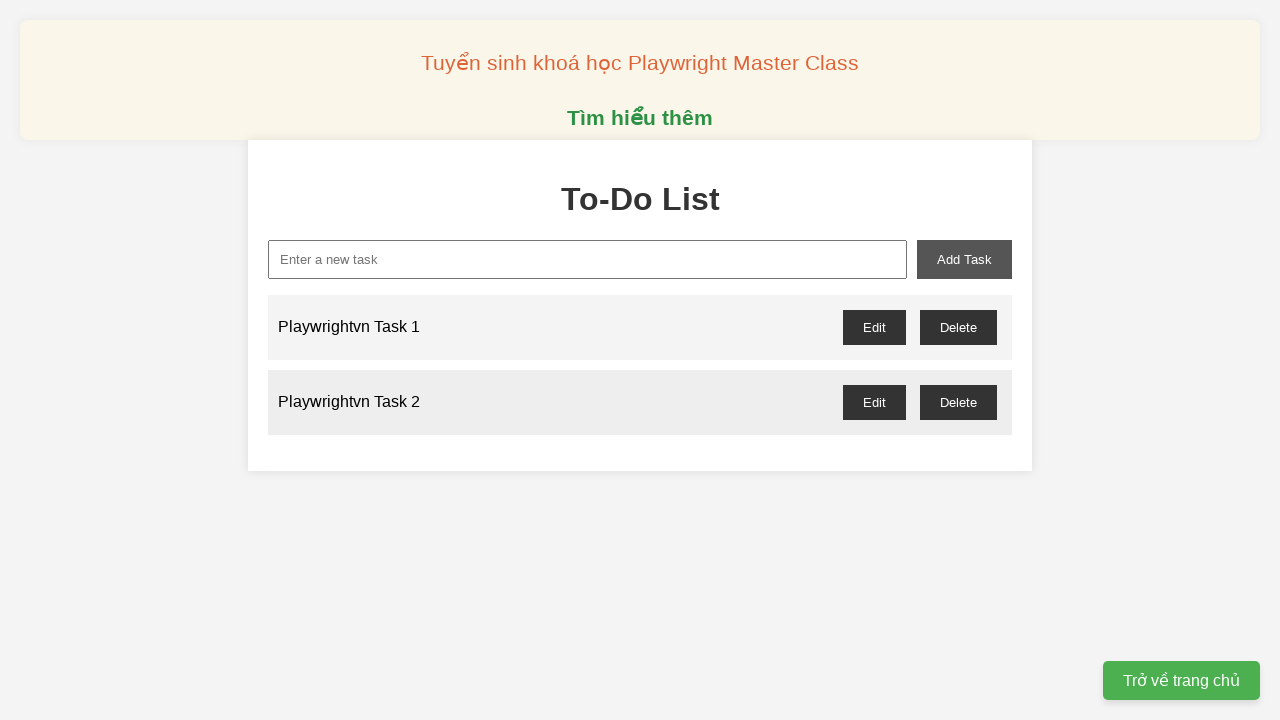

Filled task input with 'Playwrightvn Task 3' on xpath=//input[@id='new-task']
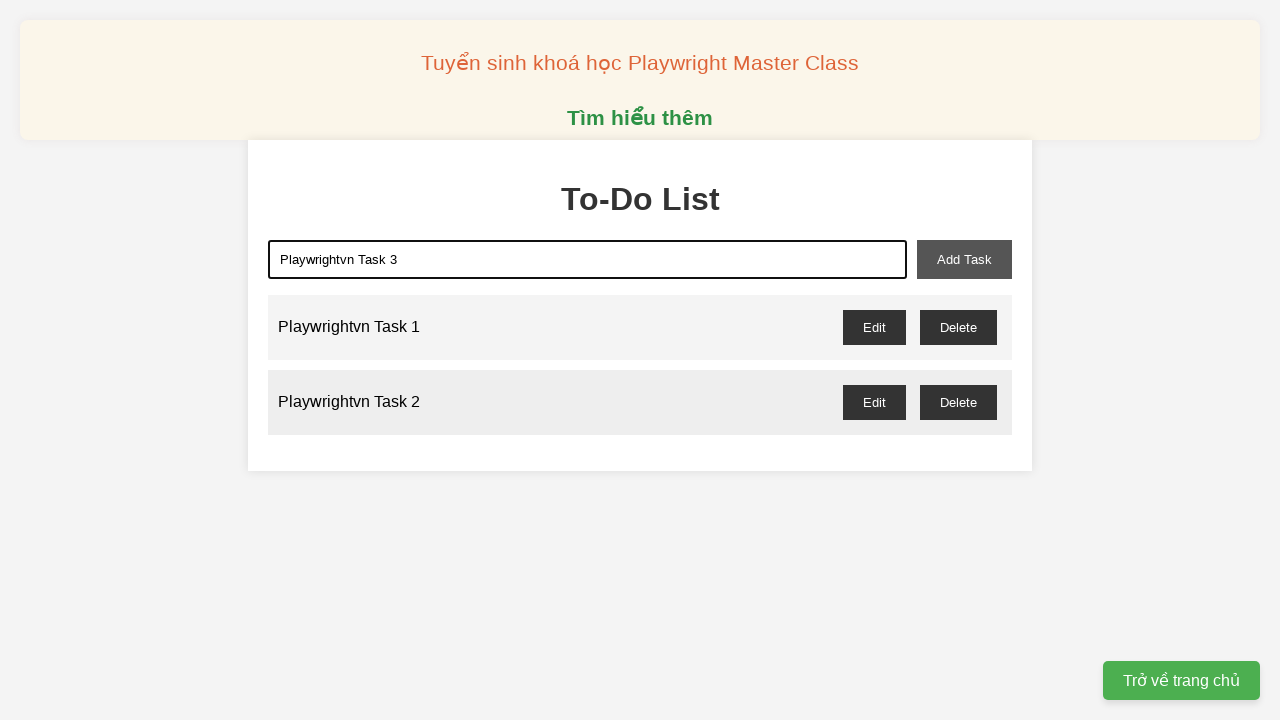

Clicked add task button for task 3 at (964, 259) on xpath=//button[@id='add-task']
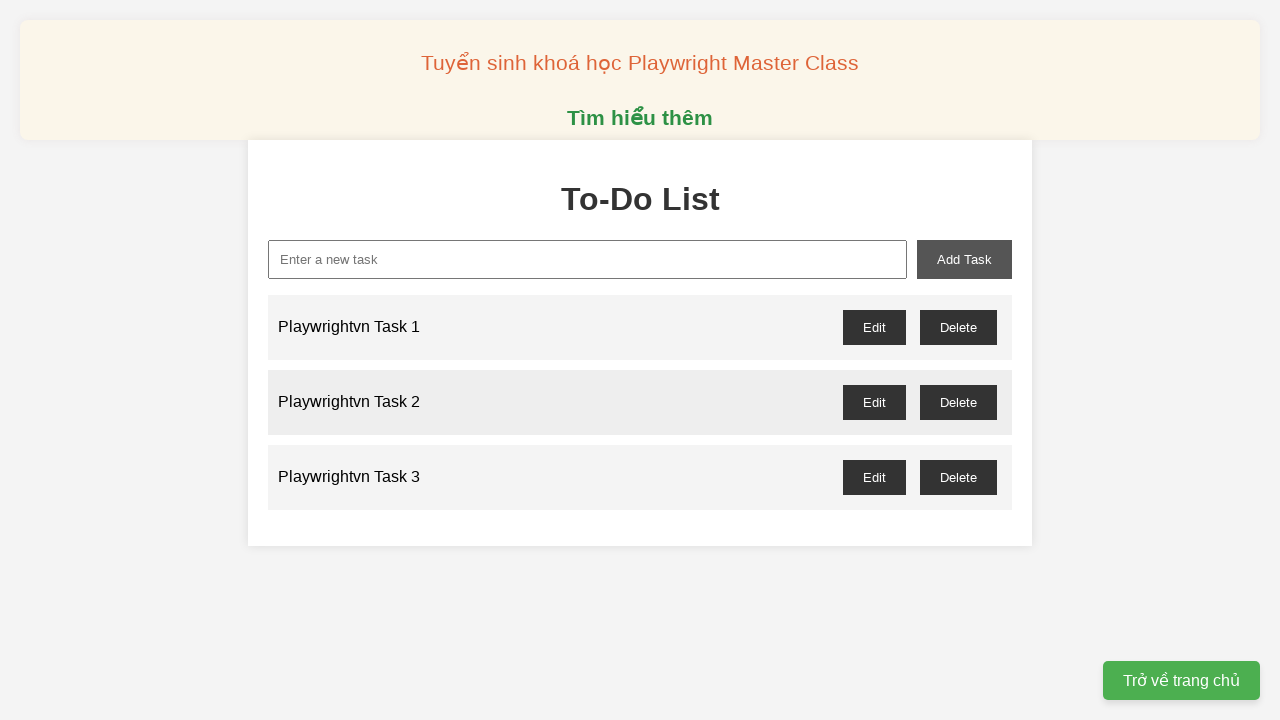

Waited 100ms after adding task 3
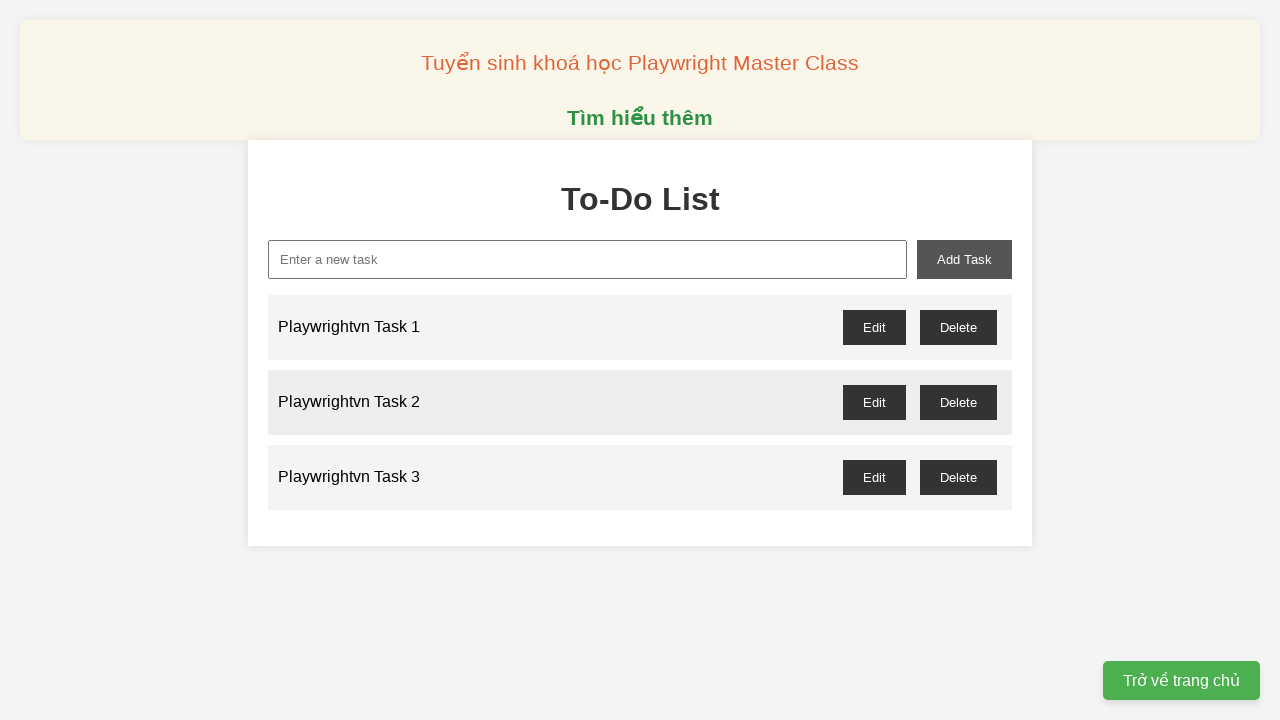

Filled task input with 'Playwrightvn Task 4' on xpath=//input[@id='new-task']
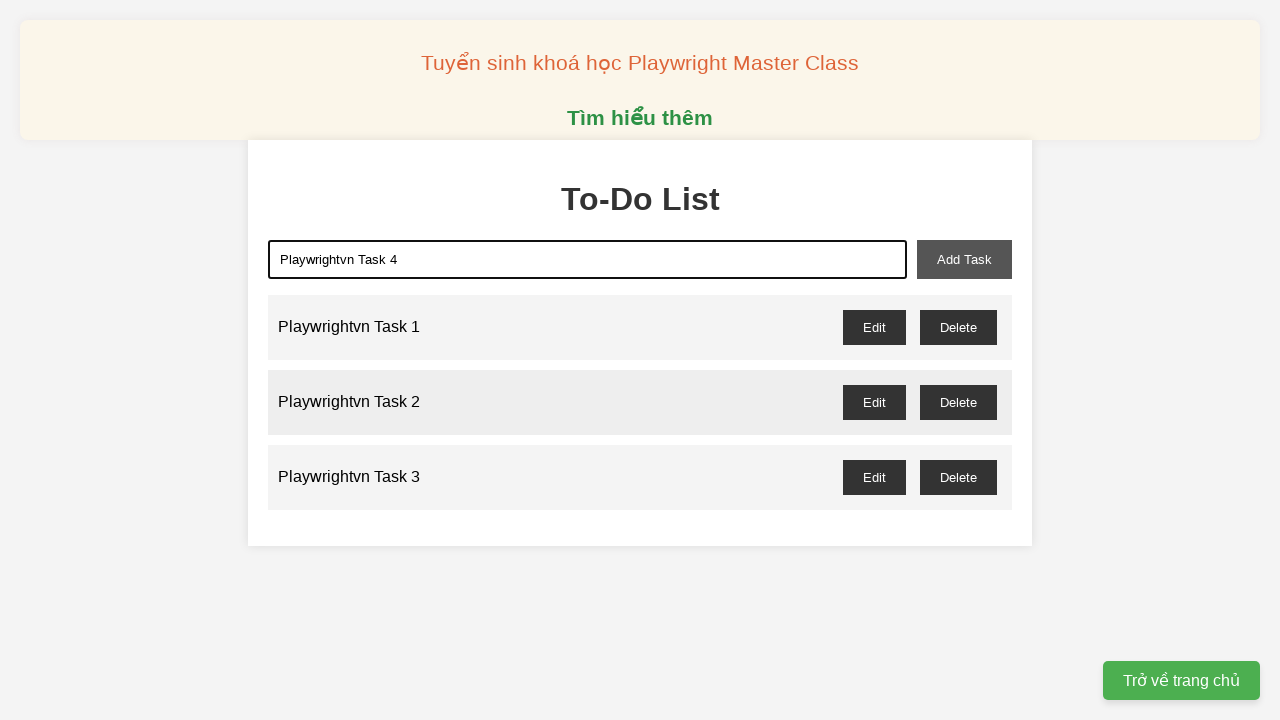

Clicked add task button for task 4 at (964, 259) on xpath=//button[@id='add-task']
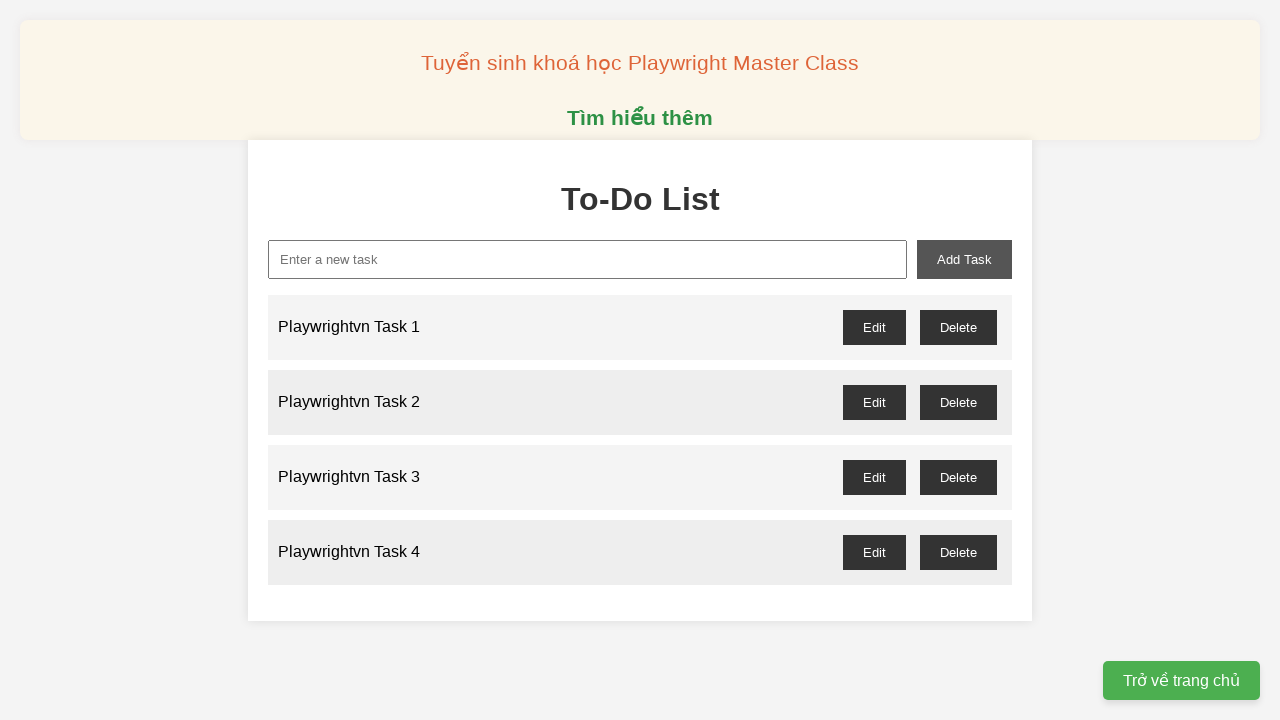

Waited 100ms after adding task 4
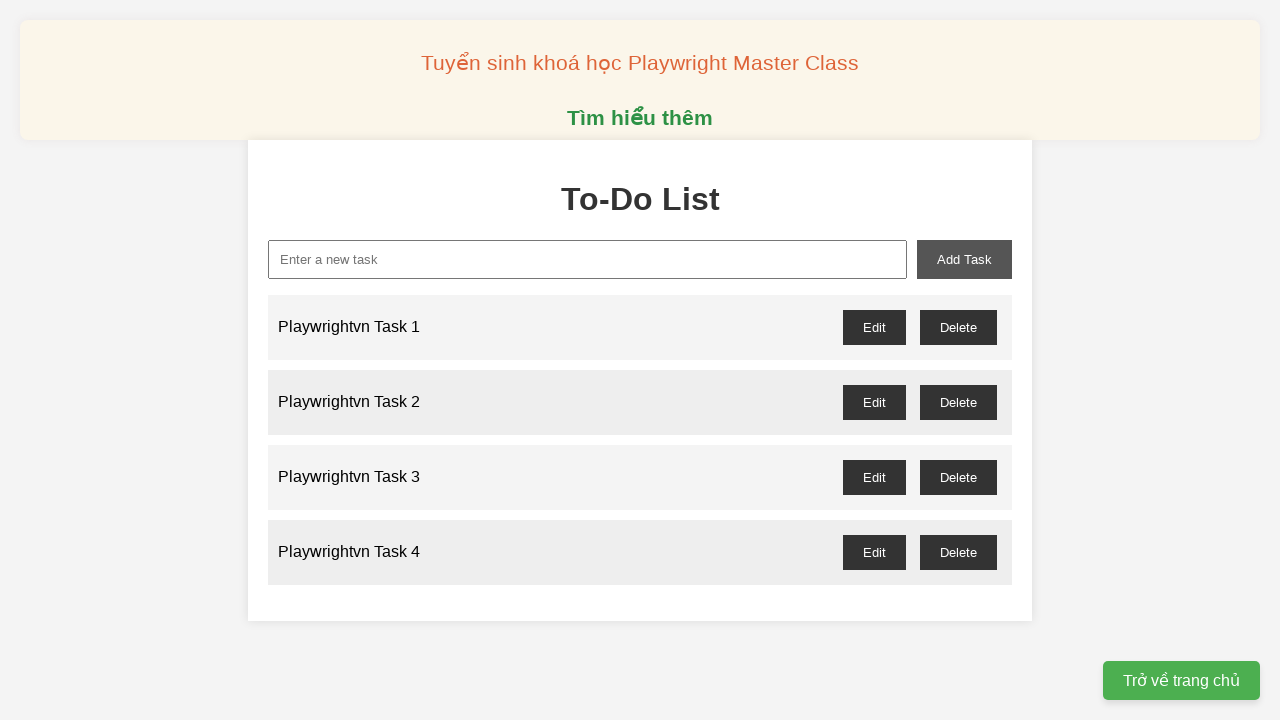

Filled task input with 'Playwrightvn Task 5' on xpath=//input[@id='new-task']
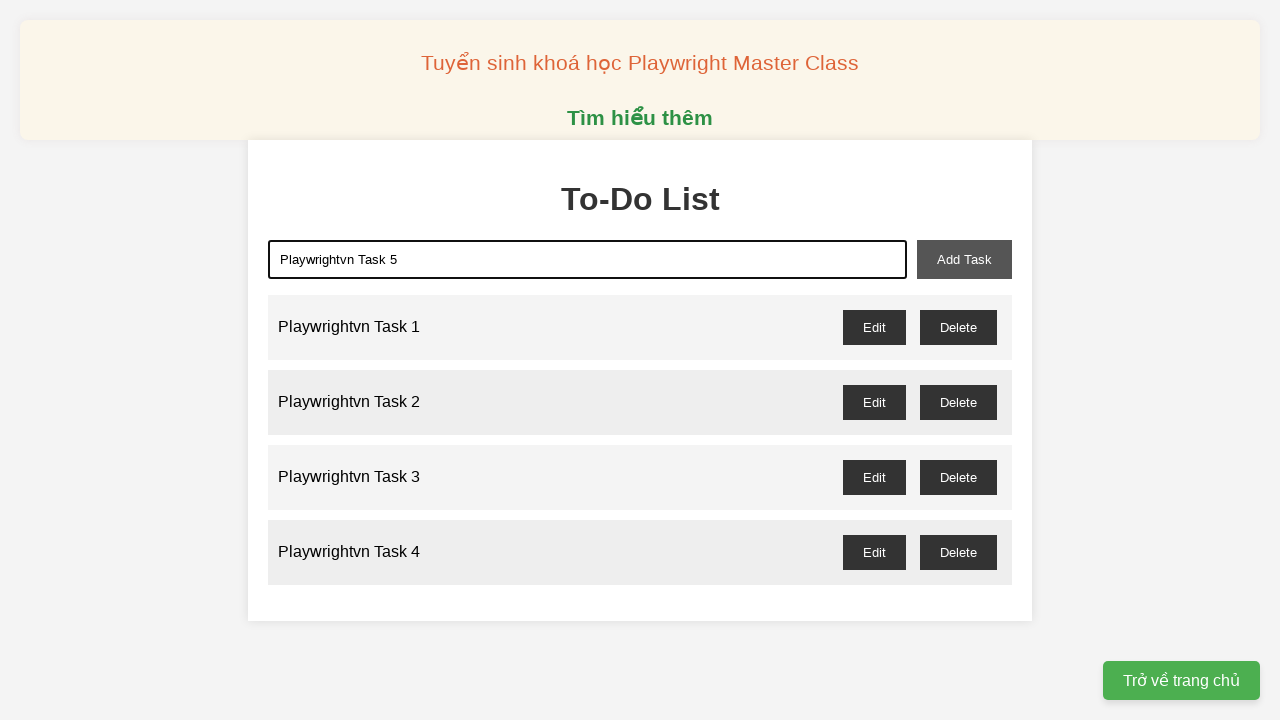

Clicked add task button for task 5 at (964, 259) on xpath=//button[@id='add-task']
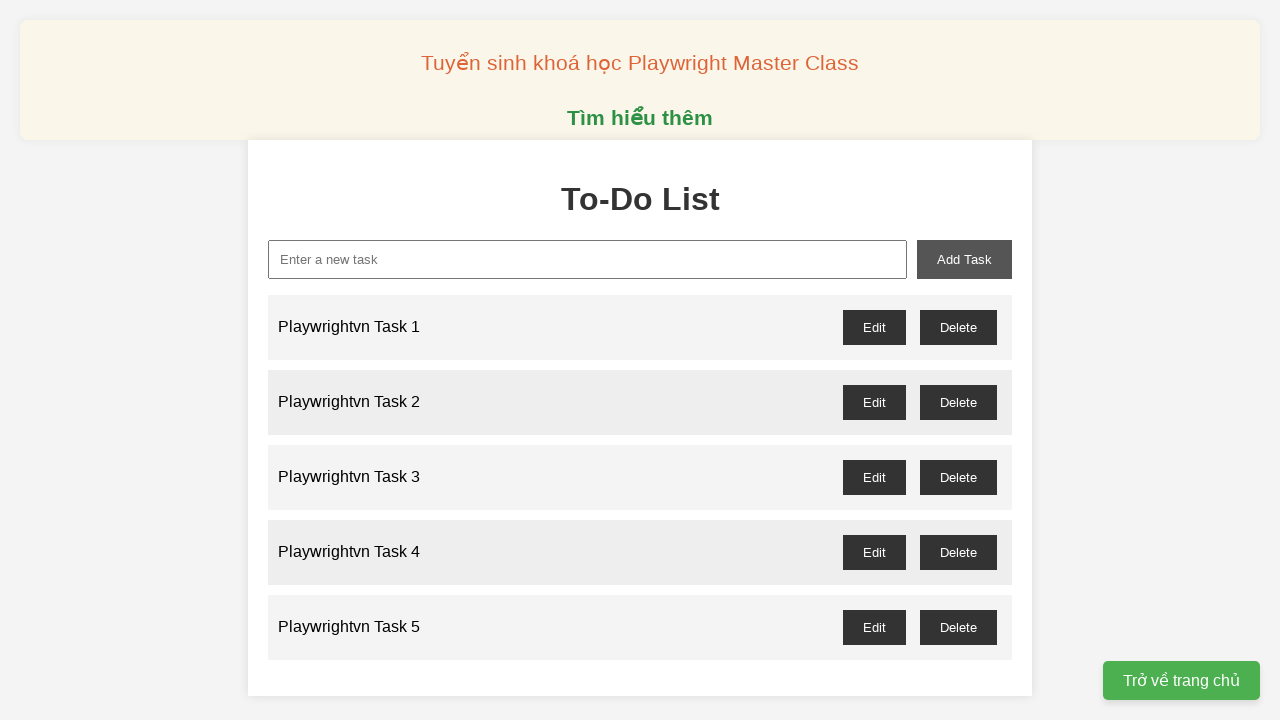

Waited 100ms after adding task 5
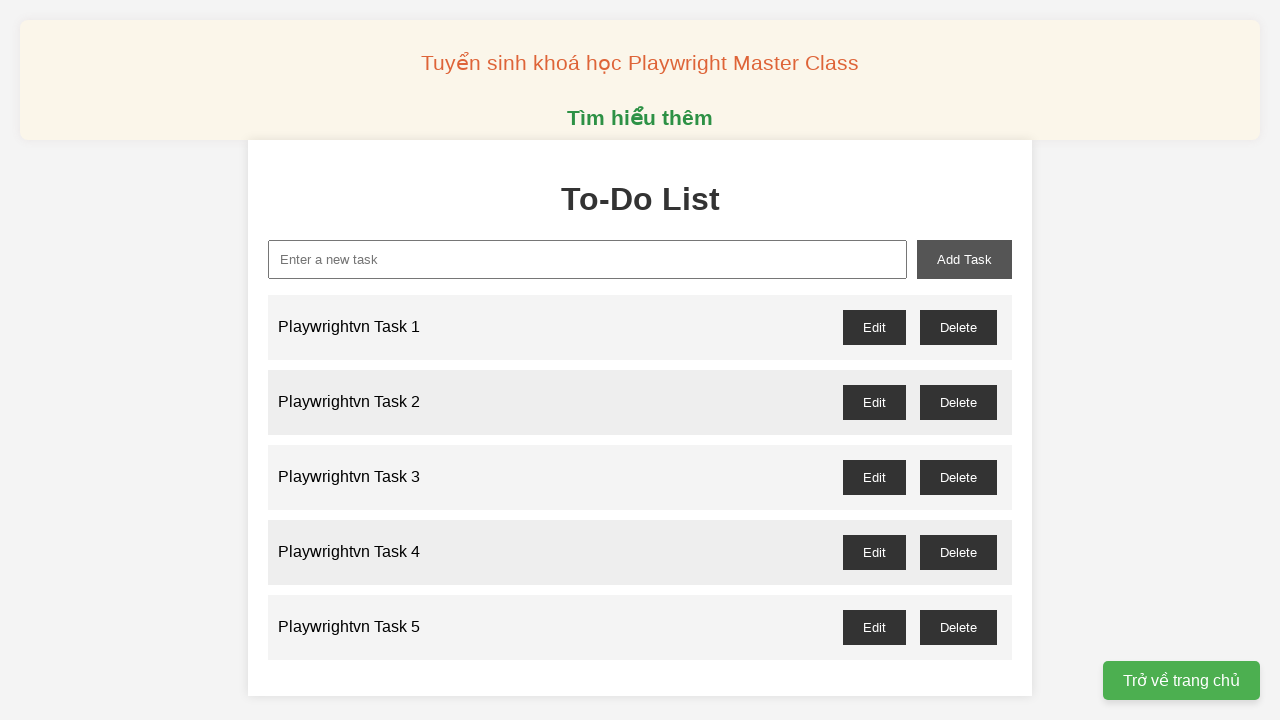

Filled task input with 'Playwrightvn Task 6' on xpath=//input[@id='new-task']
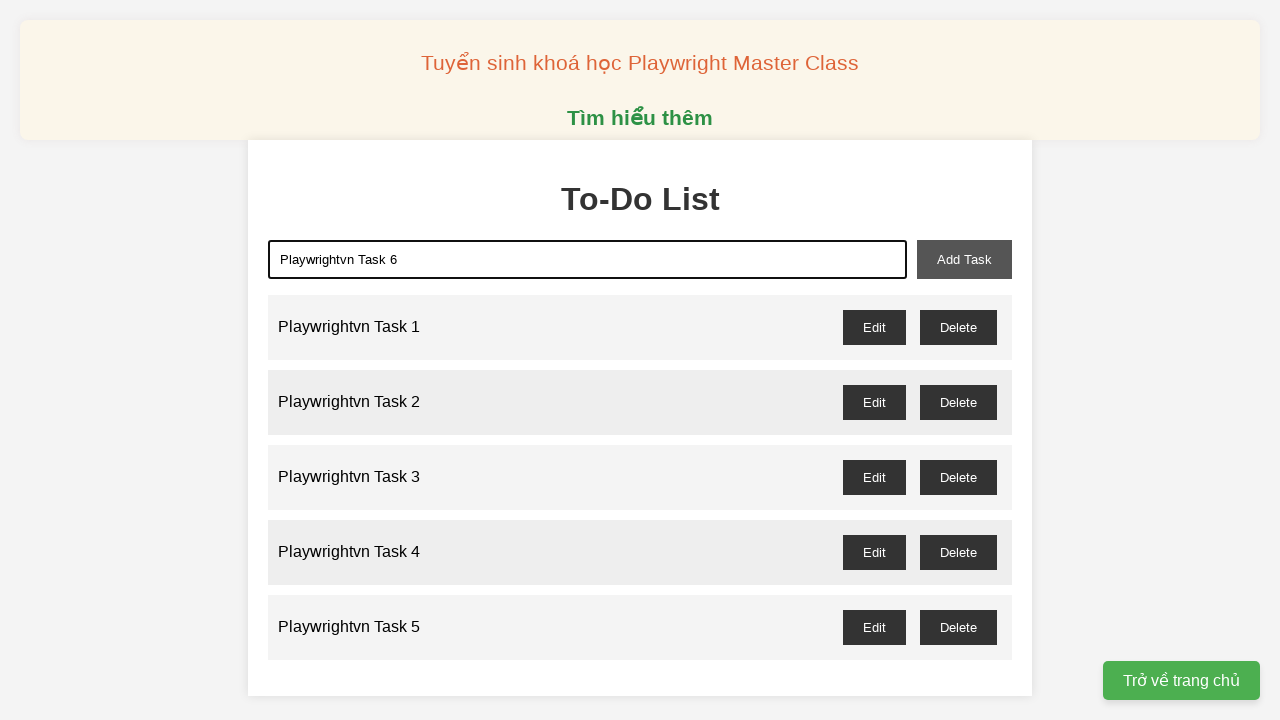

Clicked add task button for task 6 at (964, 259) on xpath=//button[@id='add-task']
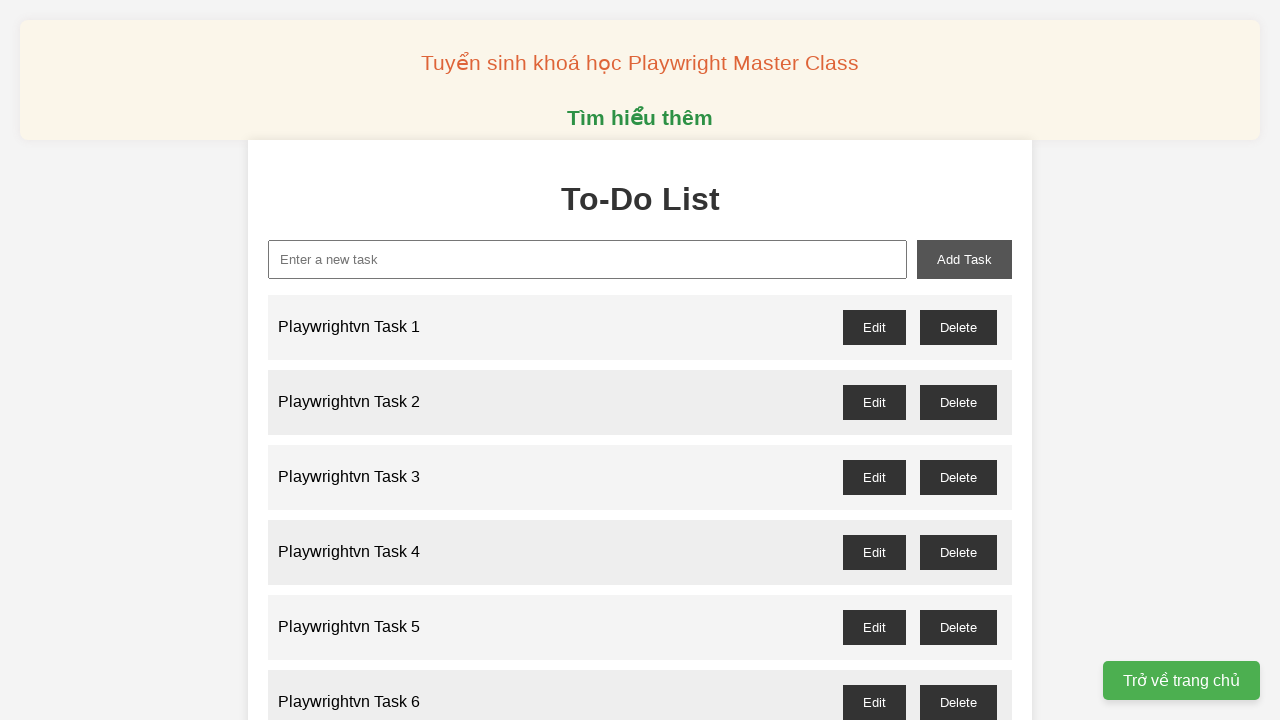

Waited 100ms after adding task 6
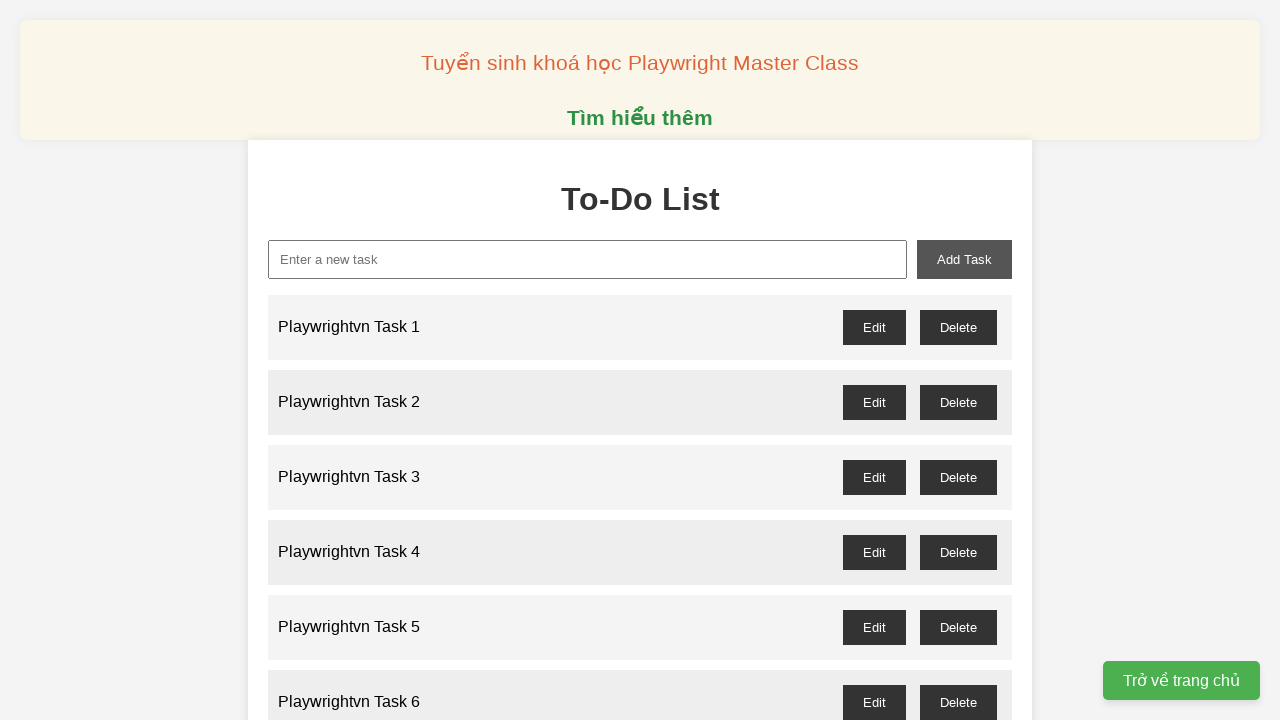

Filled task input with 'Playwrightvn Task 7' on xpath=//input[@id='new-task']
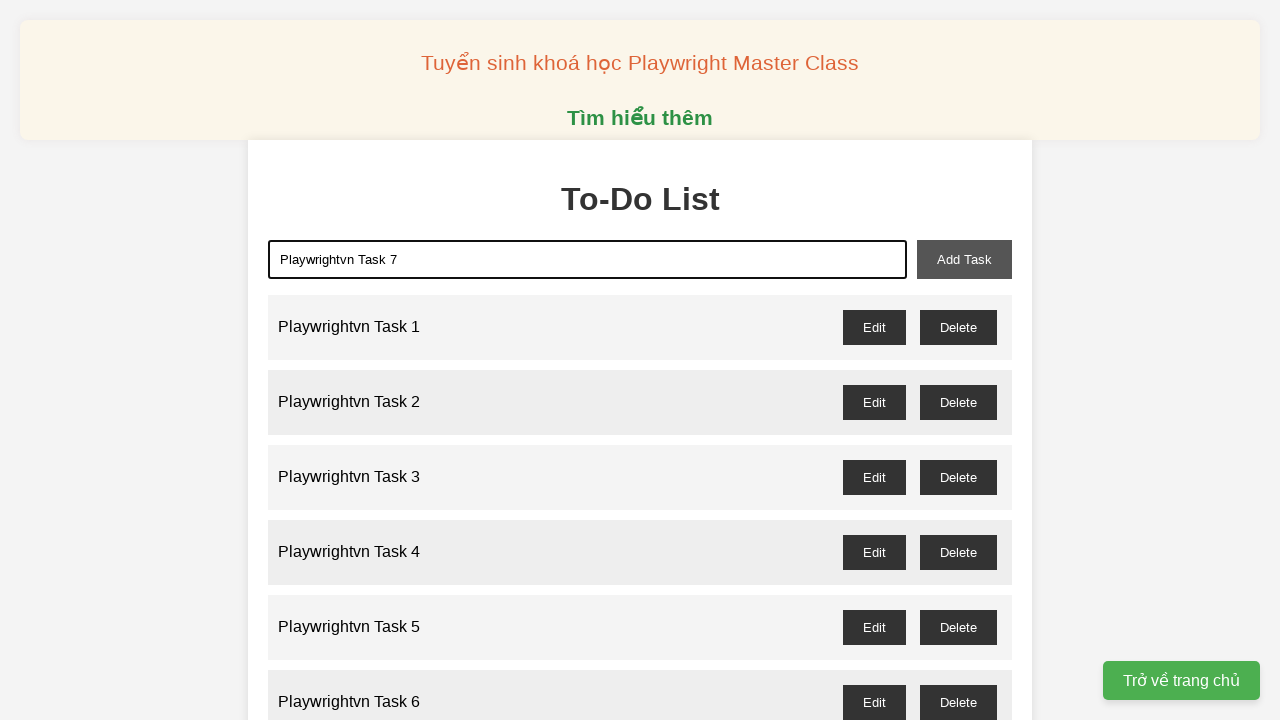

Clicked add task button for task 7 at (964, 259) on xpath=//button[@id='add-task']
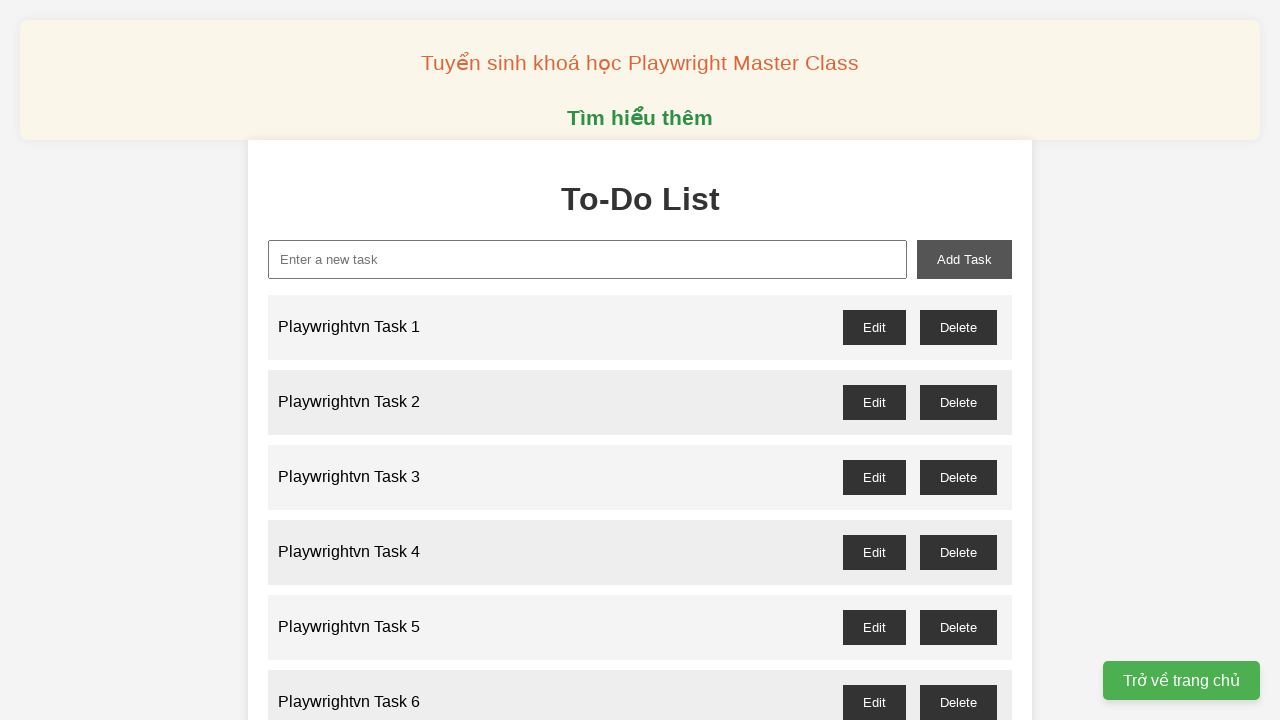

Waited 100ms after adding task 7
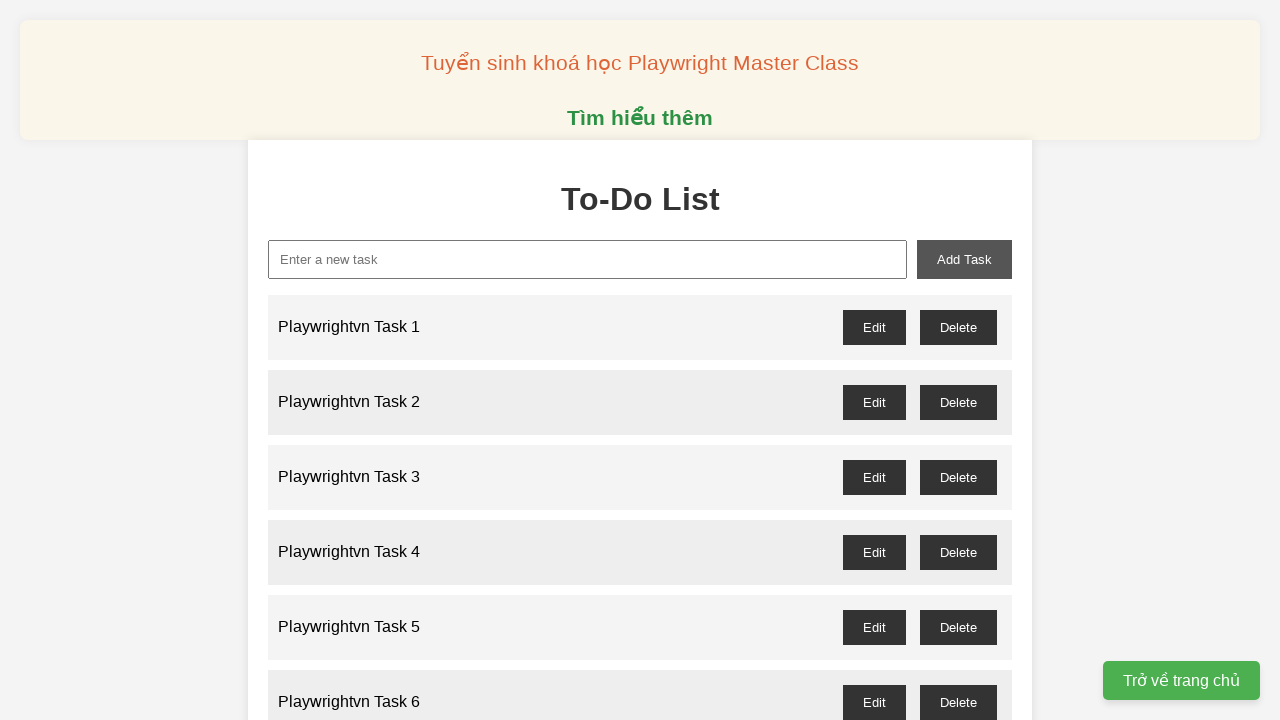

Filled task input with 'Playwrightvn Task 8' on xpath=//input[@id='new-task']
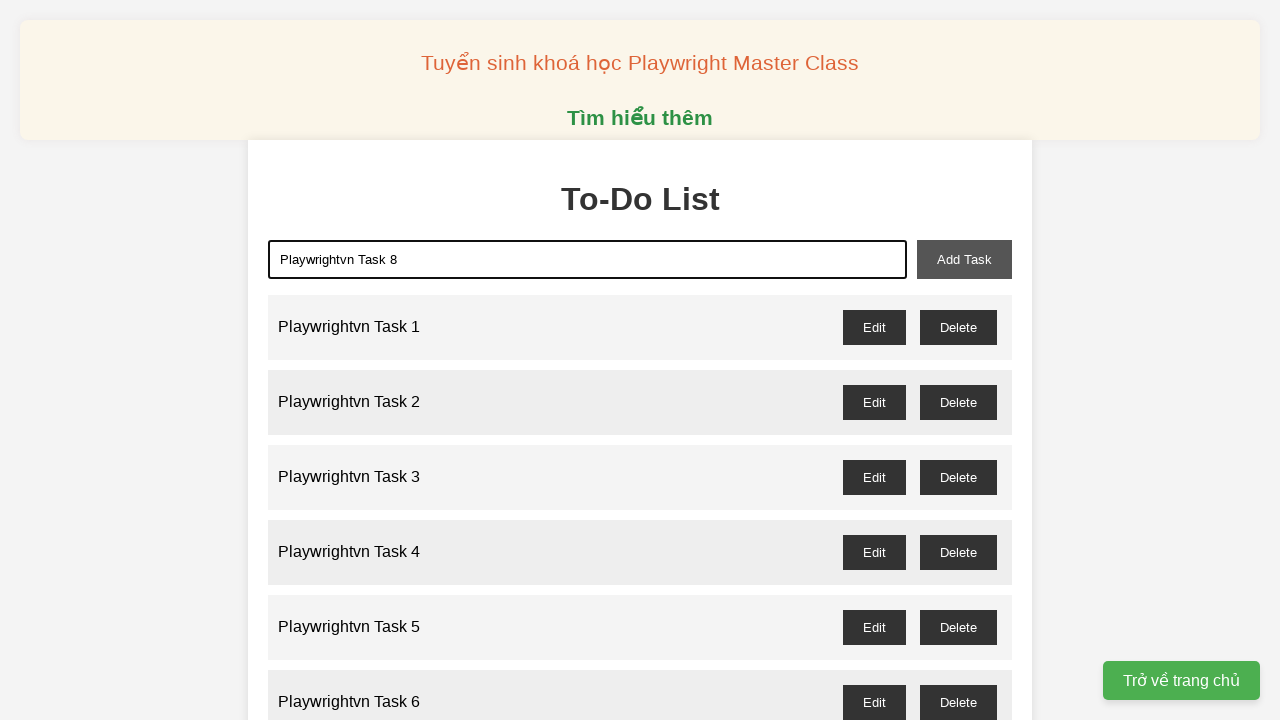

Clicked add task button for task 8 at (964, 259) on xpath=//button[@id='add-task']
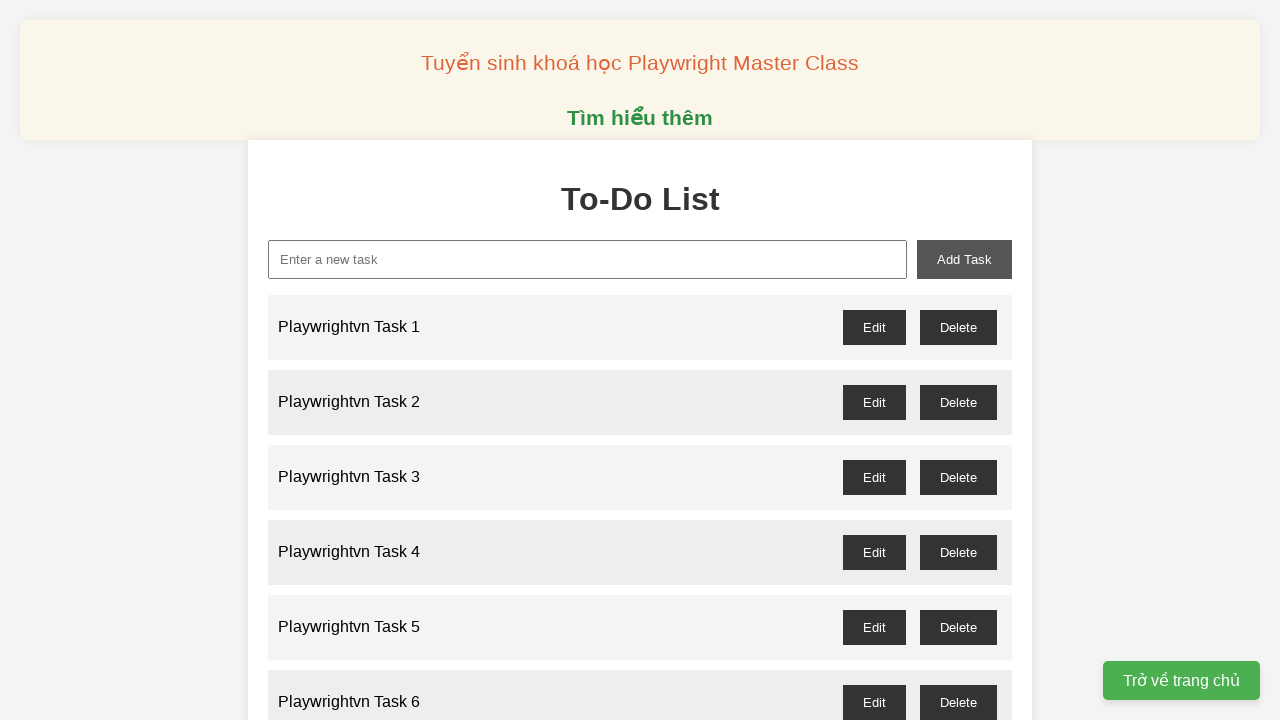

Waited 100ms after adding task 8
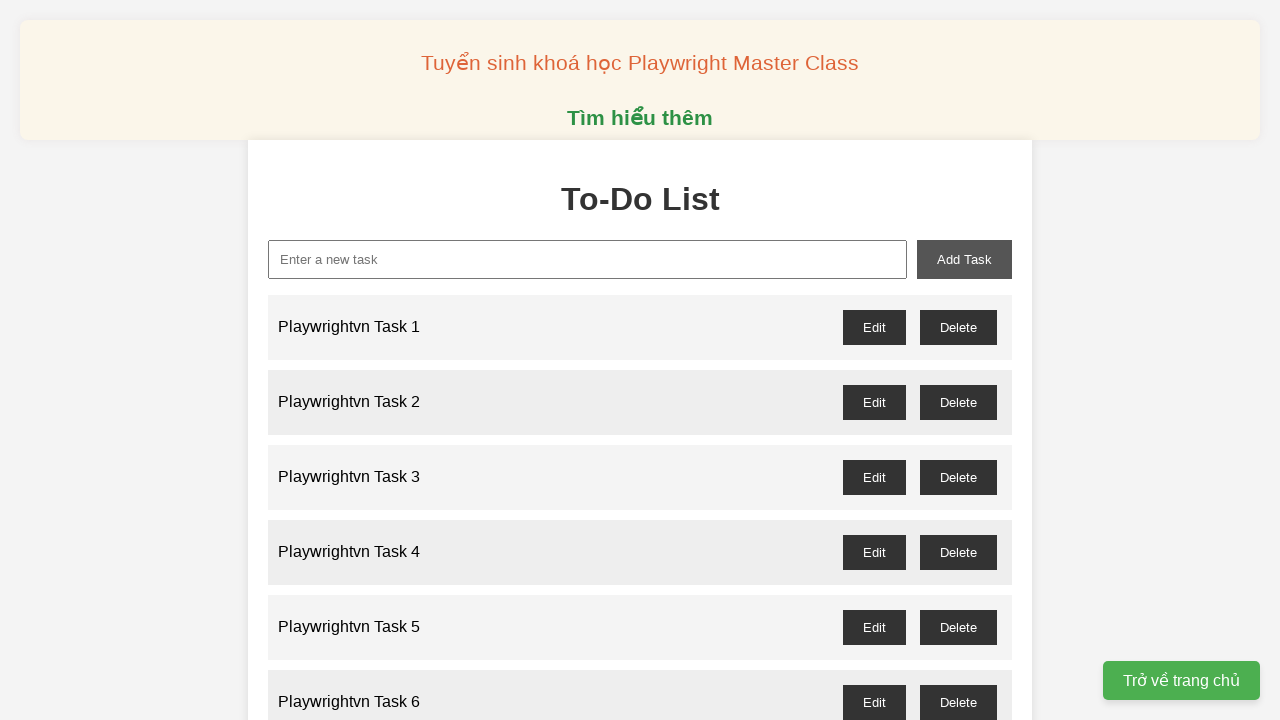

Filled task input with 'Playwrightvn Task 9' on xpath=//input[@id='new-task']
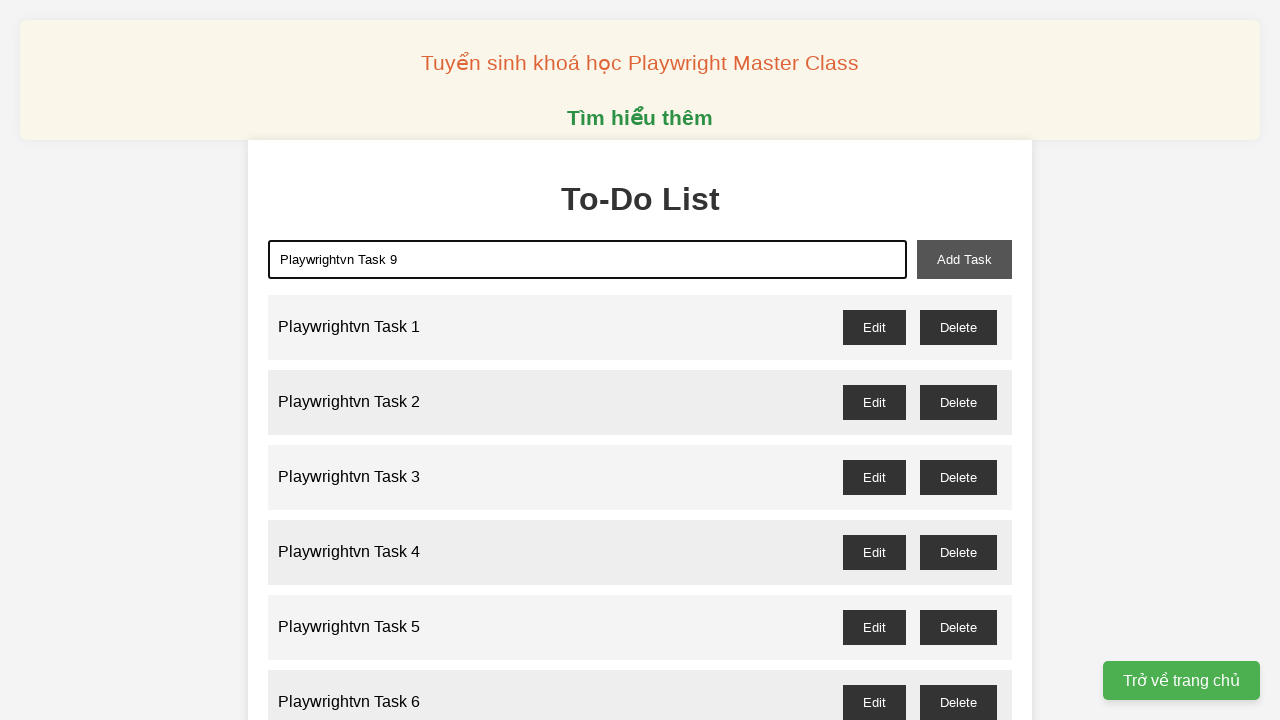

Clicked add task button for task 9 at (964, 259) on xpath=//button[@id='add-task']
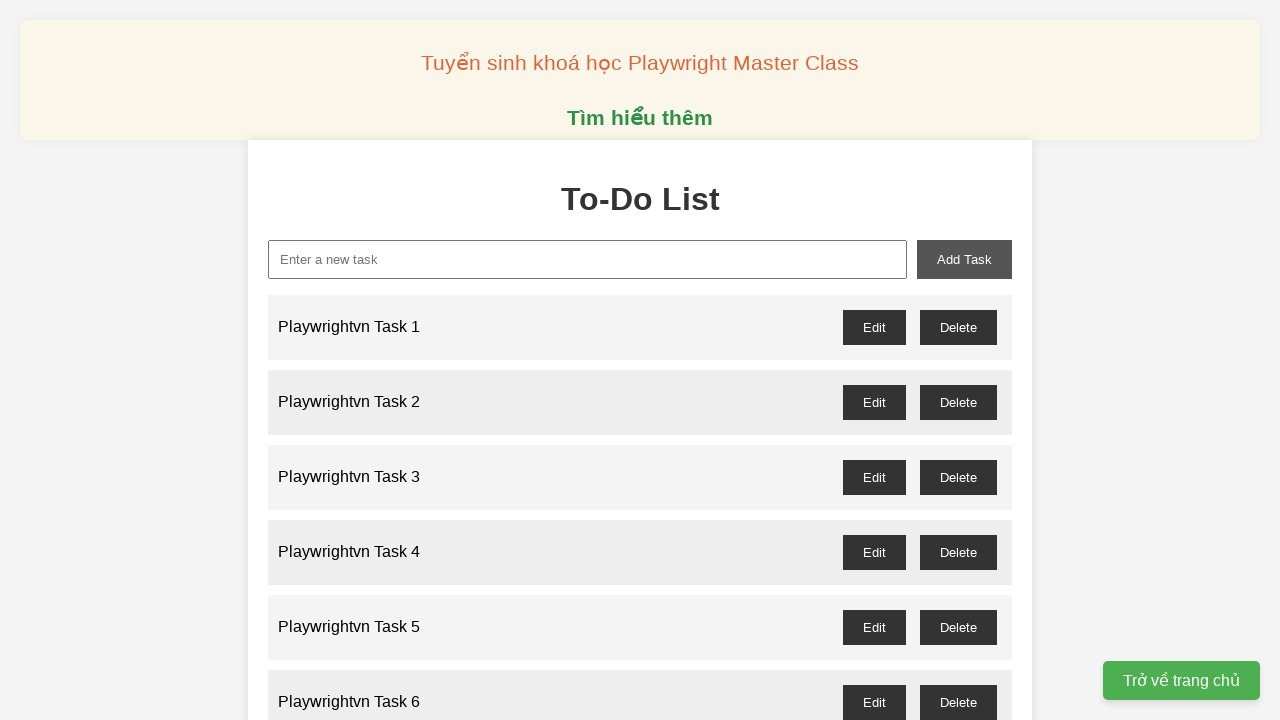

Waited 100ms after adding task 9
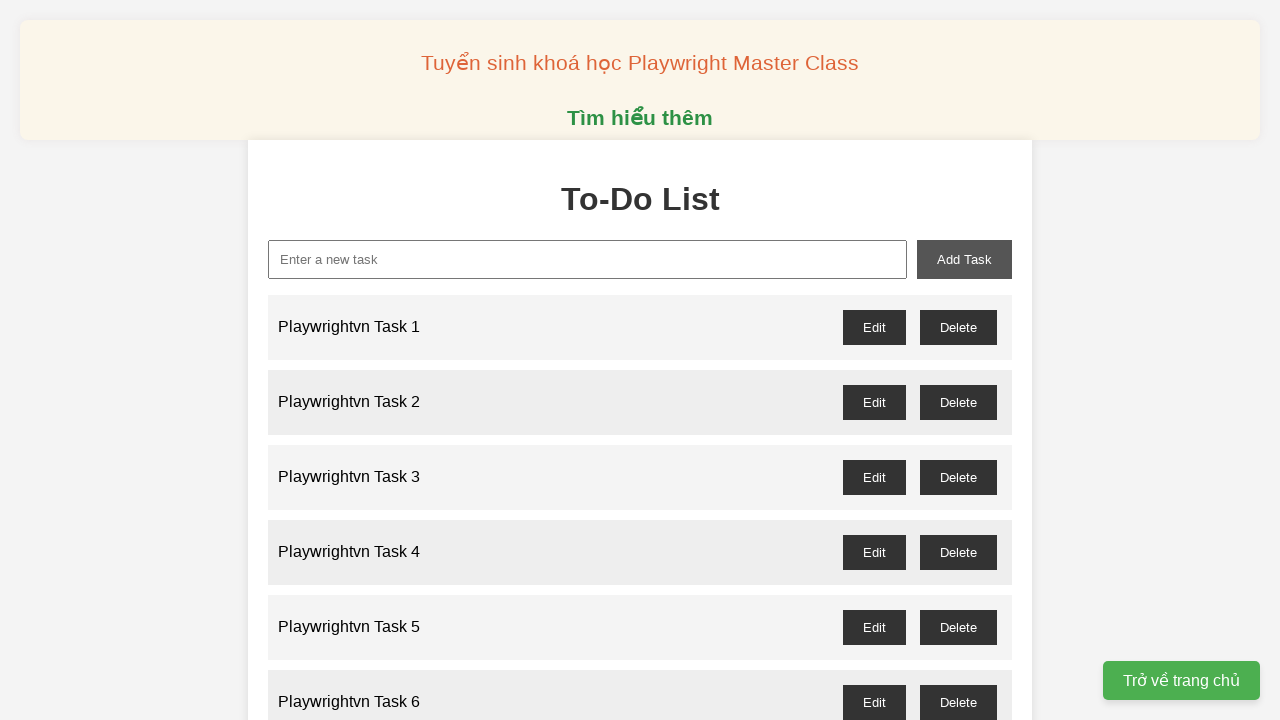

Filled task input with 'Playwrightvn Task 10' on xpath=//input[@id='new-task']
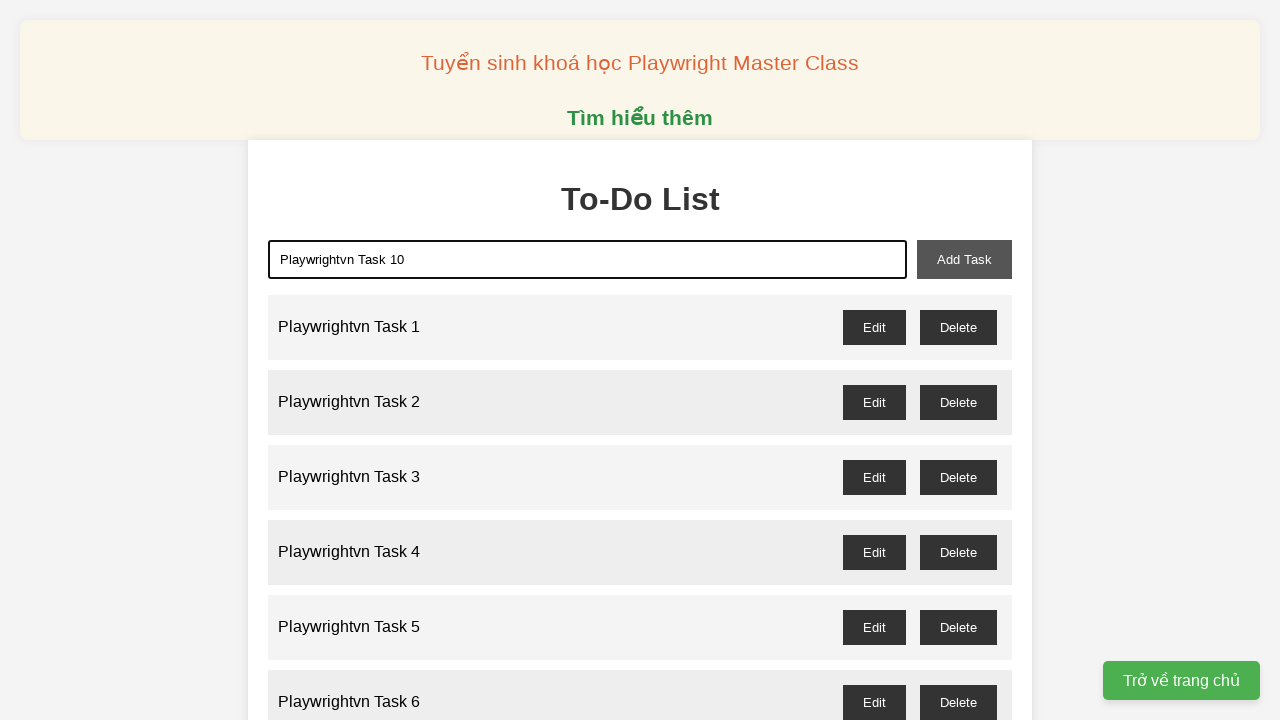

Clicked add task button for task 10 at (964, 259) on xpath=//button[@id='add-task']
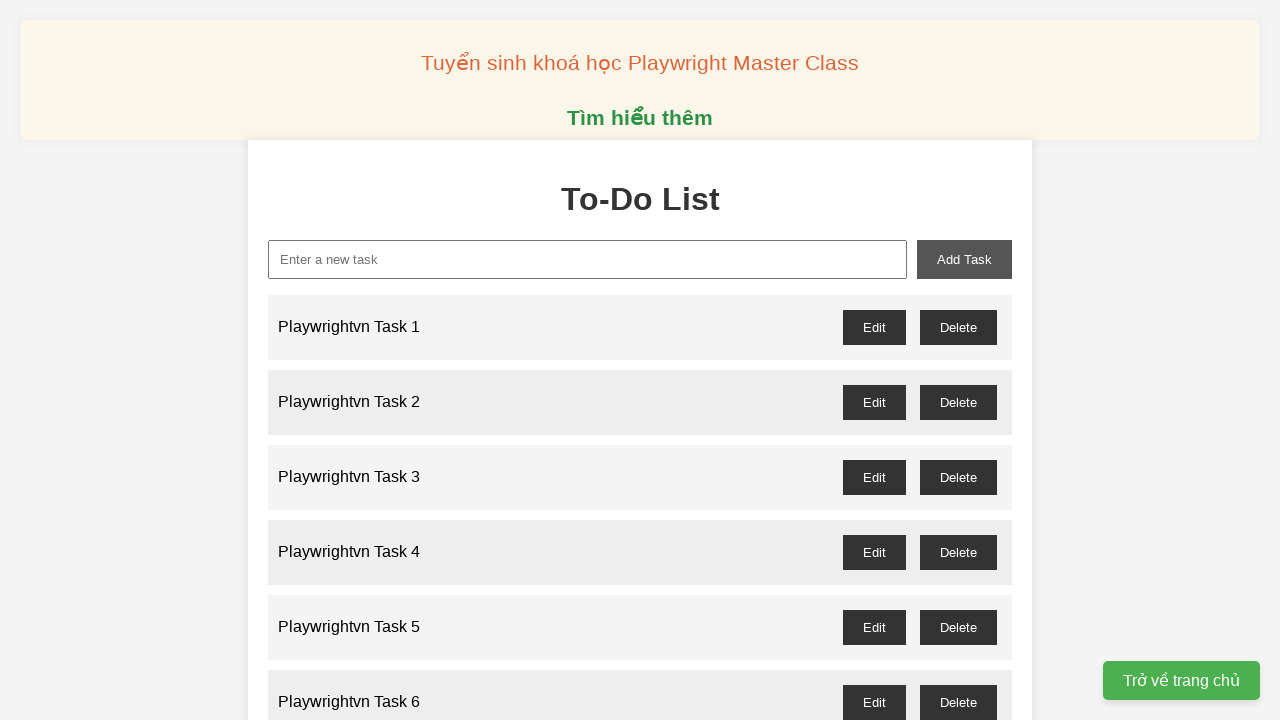

Waited 100ms after adding task 10
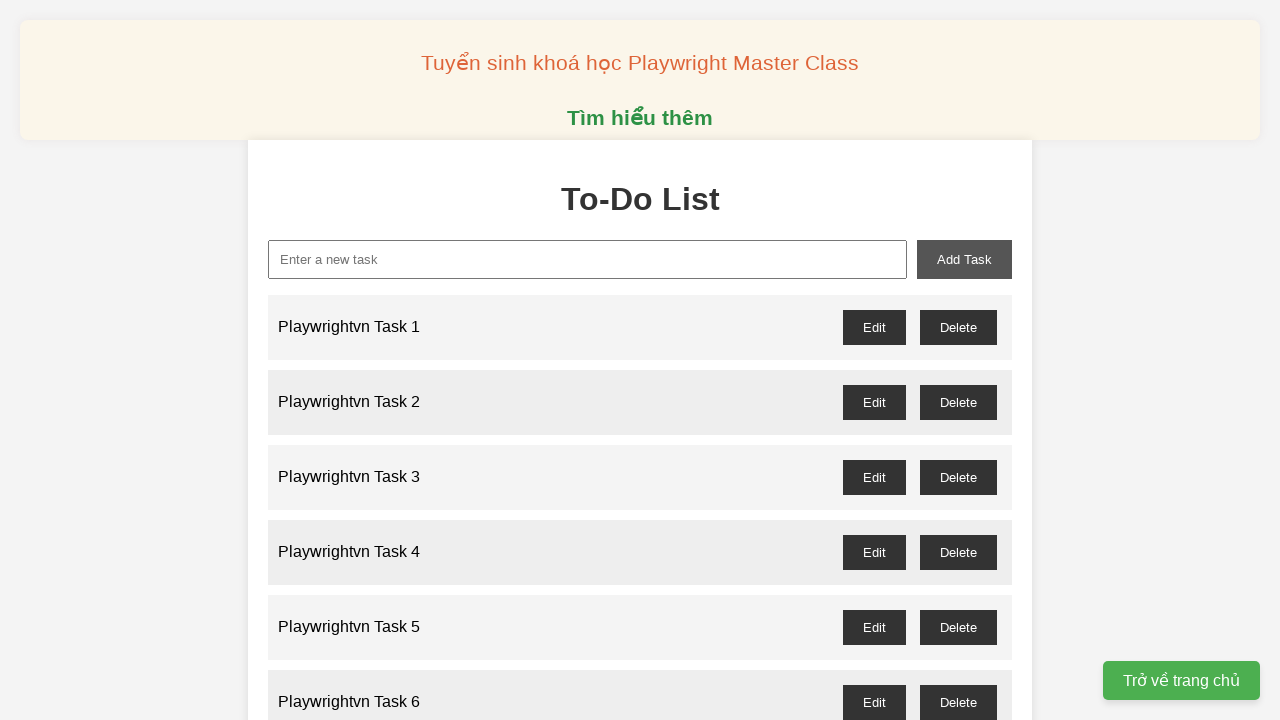

Filled task input with 'Playwrightvn Task 11' on xpath=//input[@id='new-task']
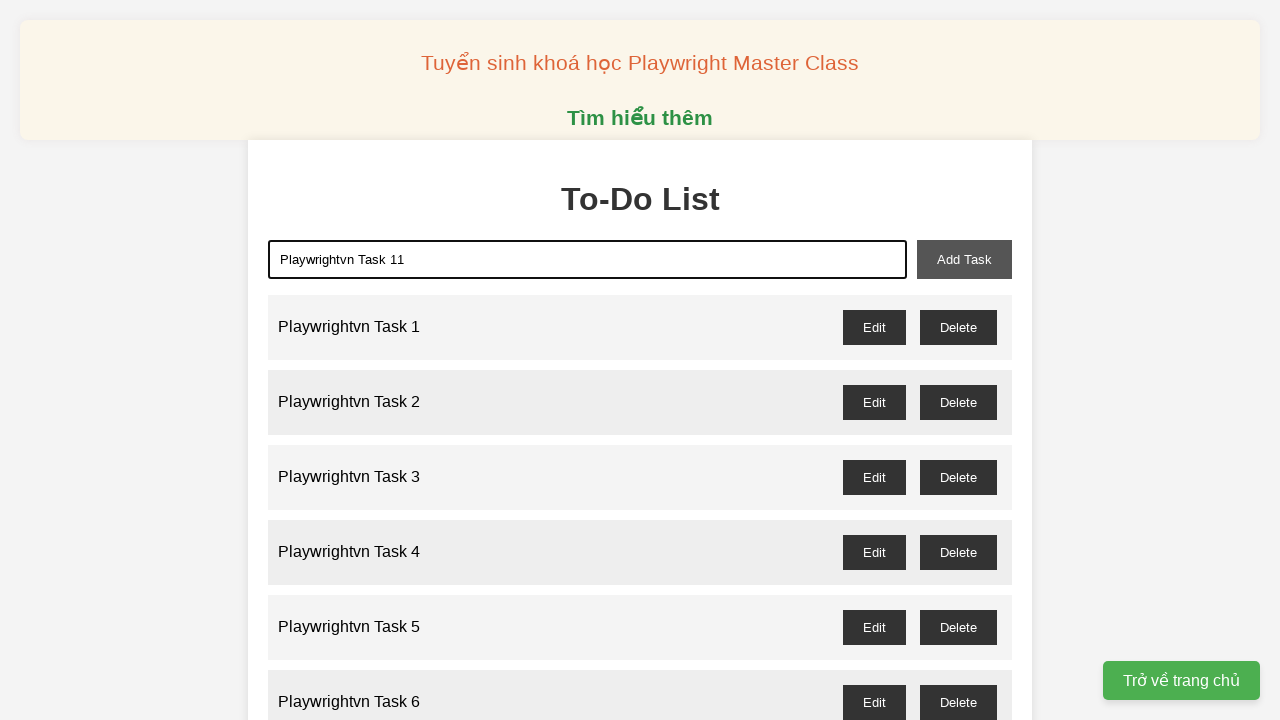

Clicked add task button for task 11 at (964, 259) on xpath=//button[@id='add-task']
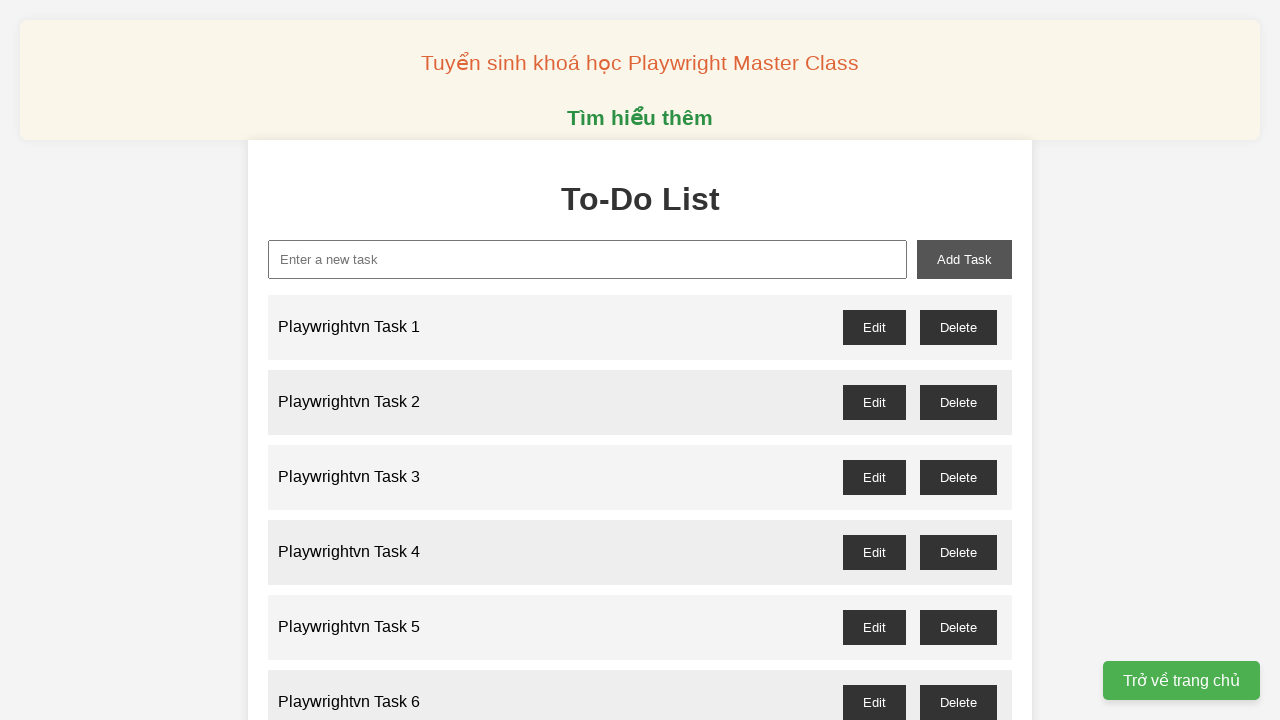

Waited 100ms after adding task 11
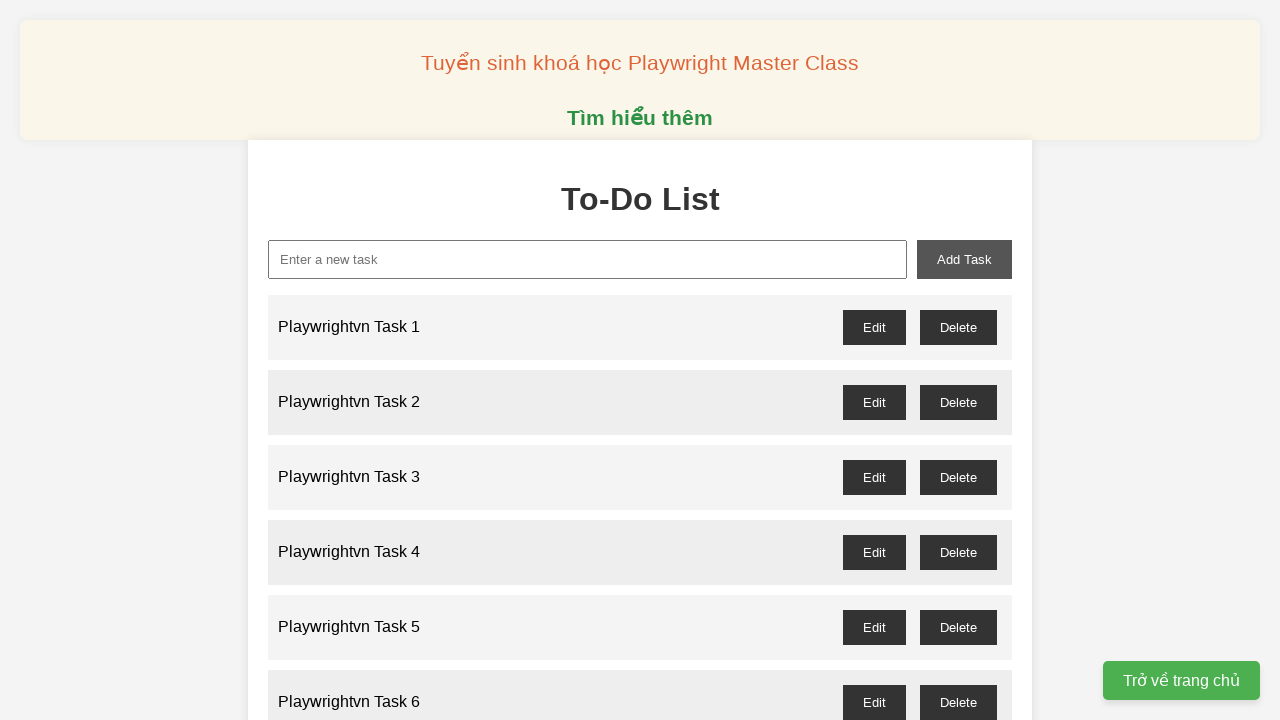

Filled task input with 'Playwrightvn Task 12' on xpath=//input[@id='new-task']
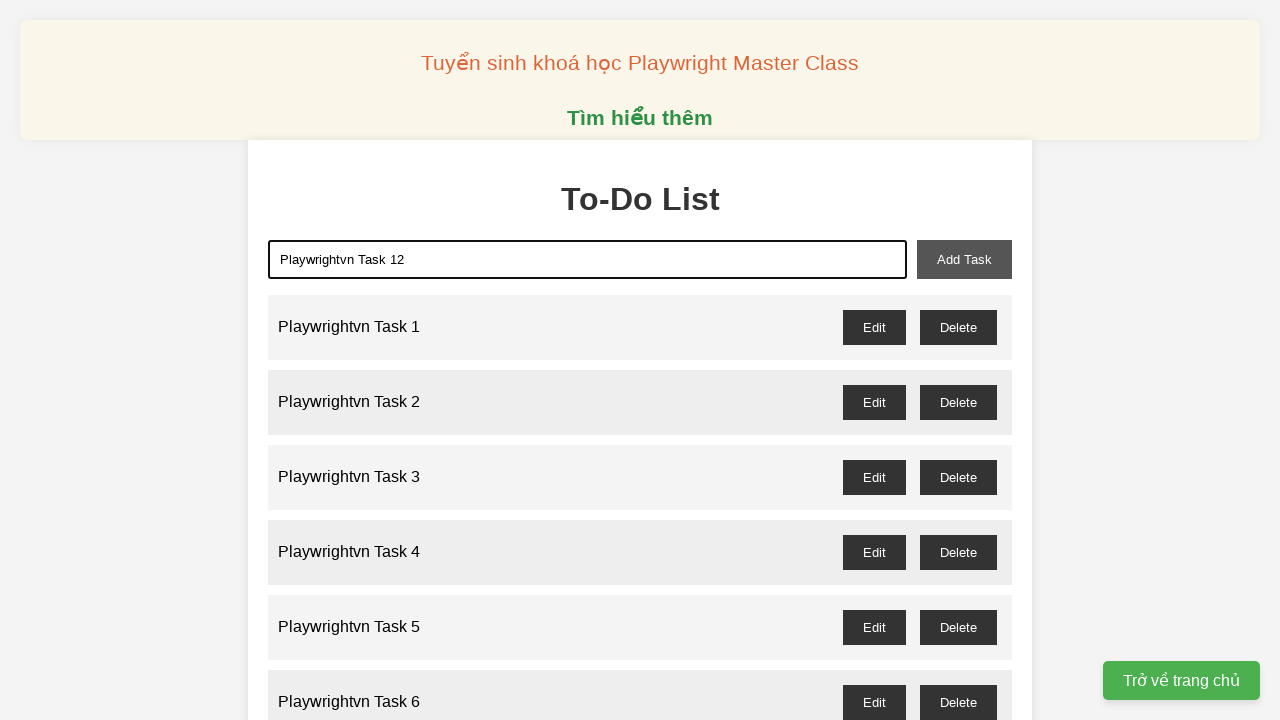

Clicked add task button for task 12 at (964, 259) on xpath=//button[@id='add-task']
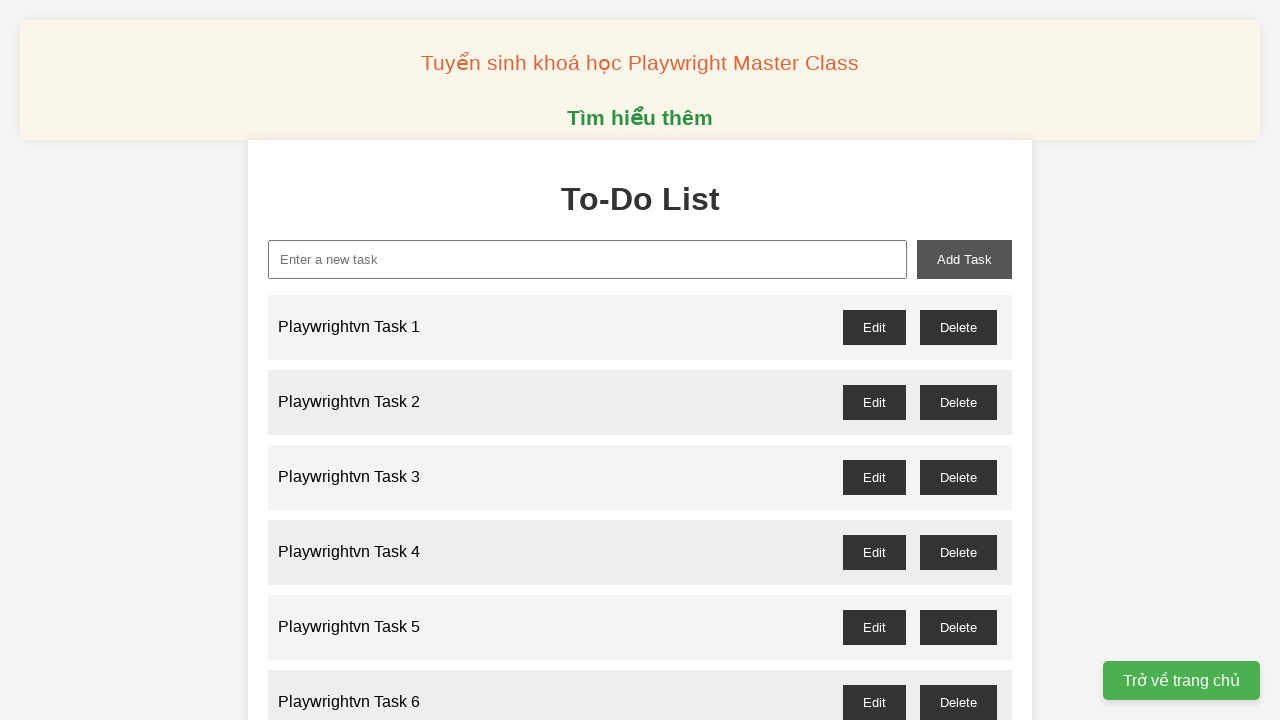

Waited 100ms after adding task 12
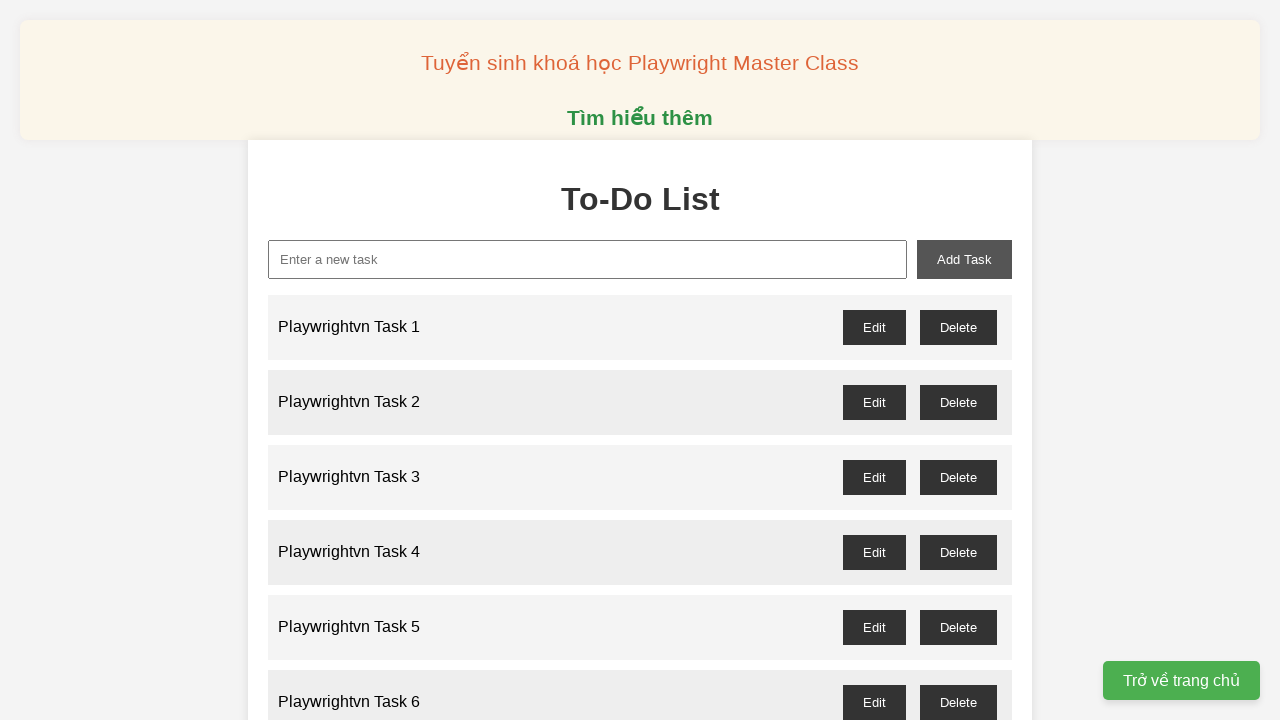

Filled task input with 'Playwrightvn Task 13' on xpath=//input[@id='new-task']
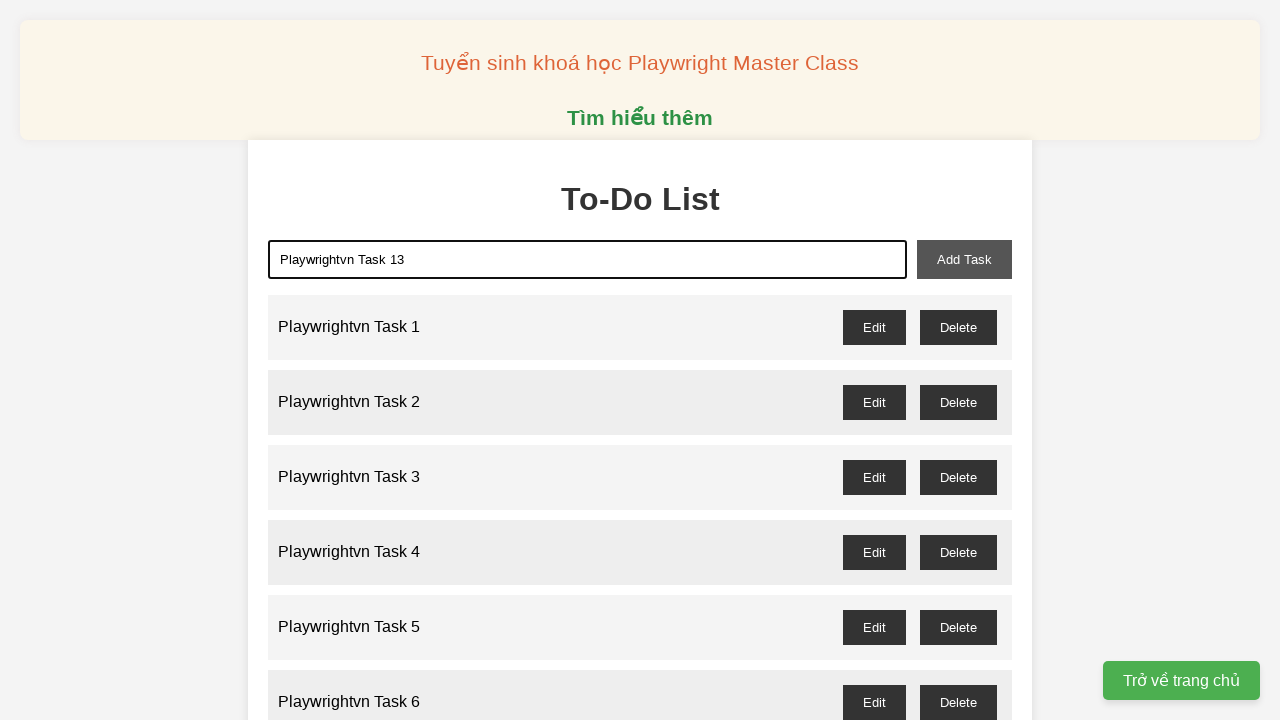

Clicked add task button for task 13 at (964, 259) on xpath=//button[@id='add-task']
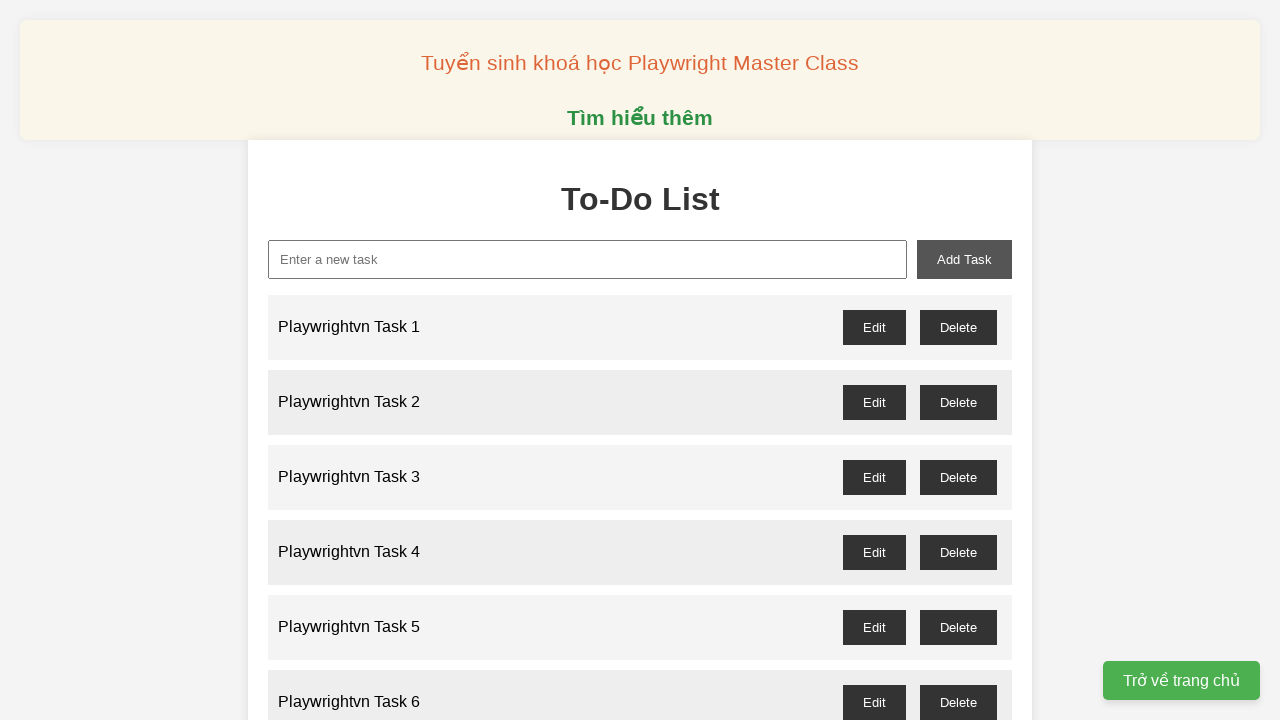

Waited 100ms after adding task 13
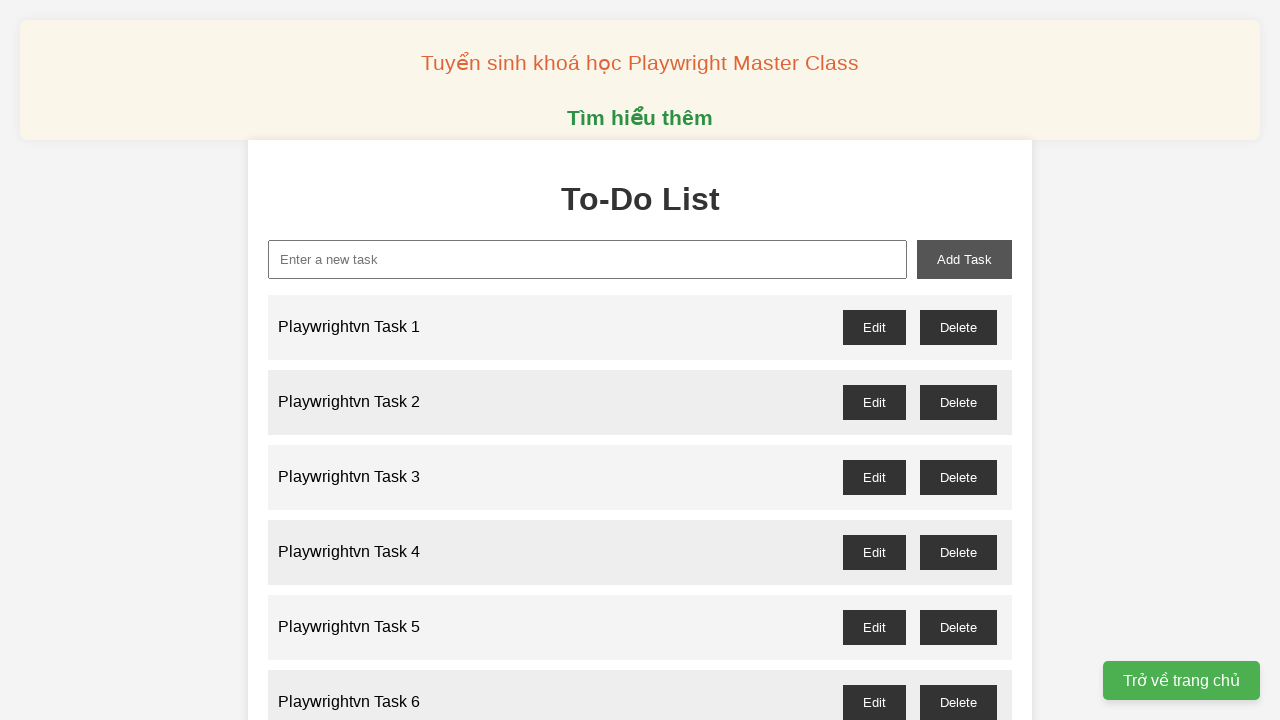

Filled task input with 'Playwrightvn Task 14' on xpath=//input[@id='new-task']
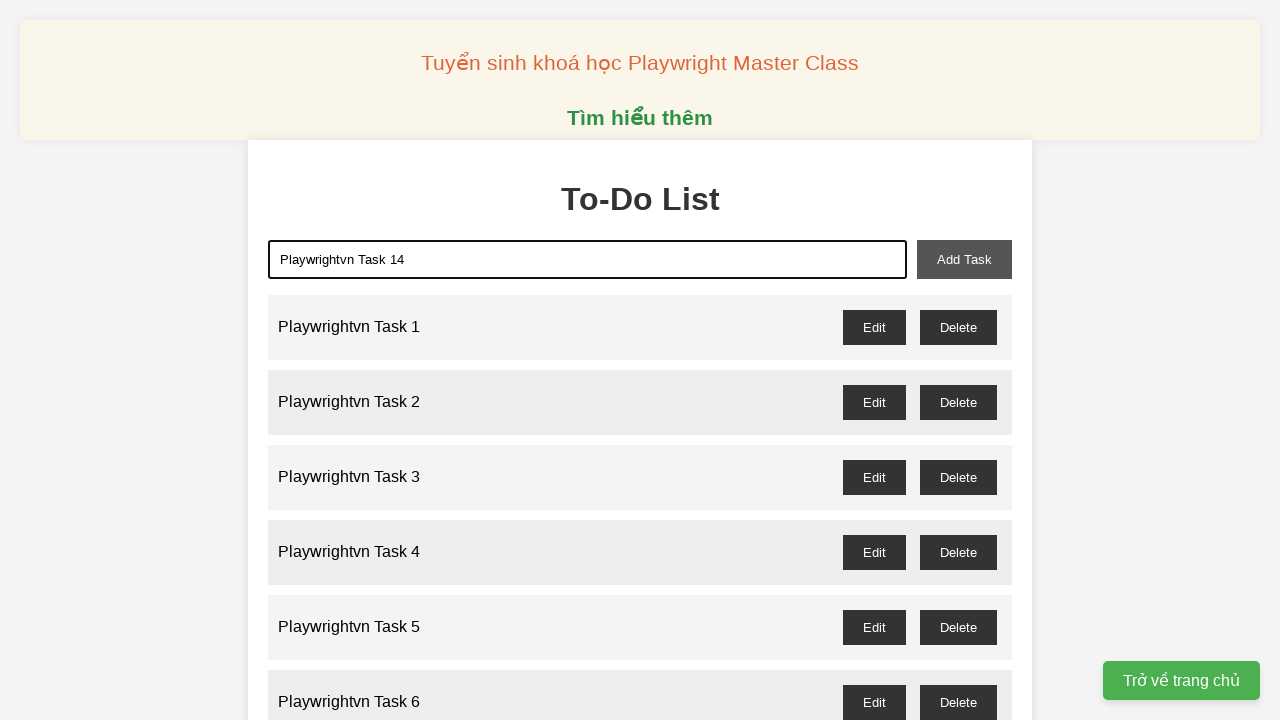

Clicked add task button for task 14 at (964, 259) on xpath=//button[@id='add-task']
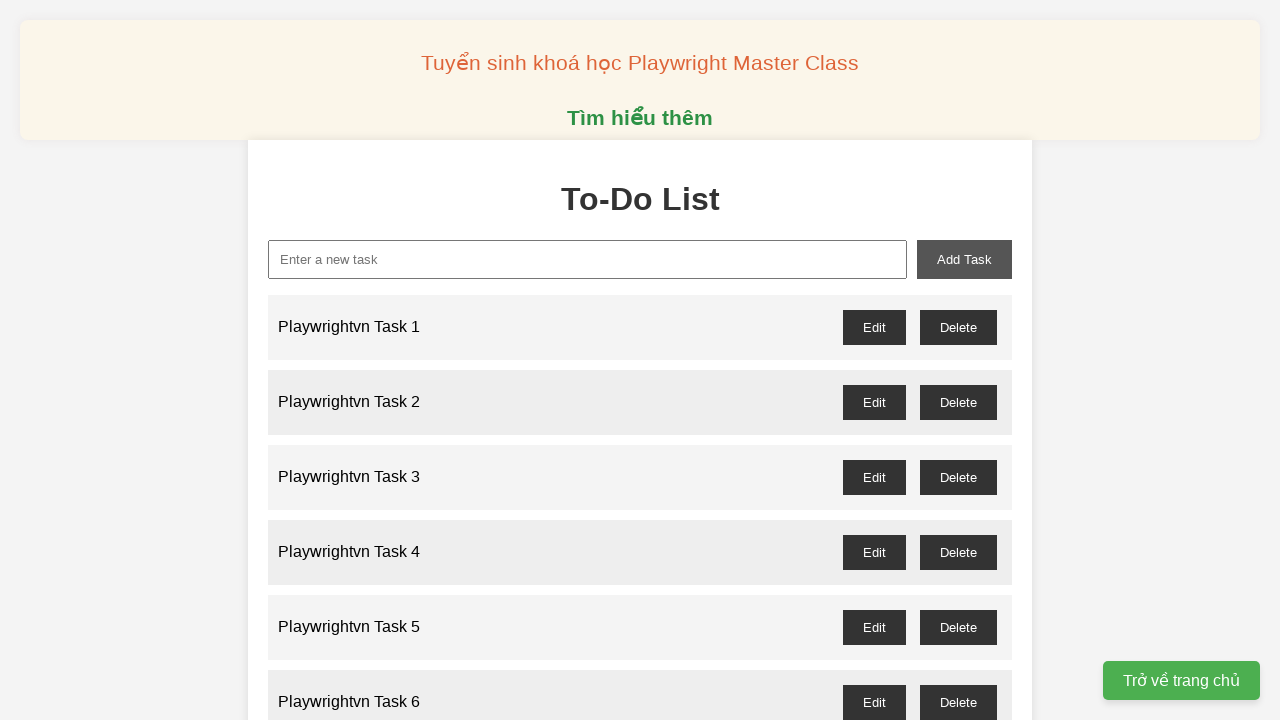

Waited 100ms after adding task 14
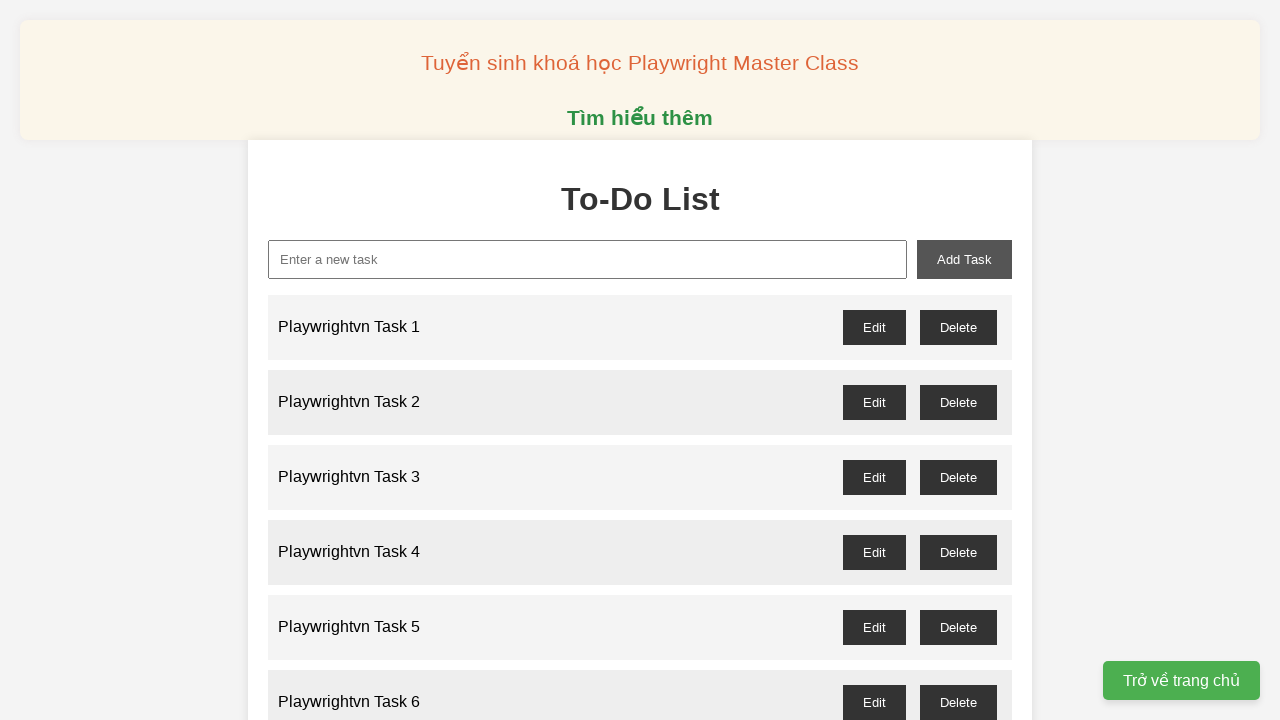

Filled task input with 'Playwrightvn Task 15' on xpath=//input[@id='new-task']
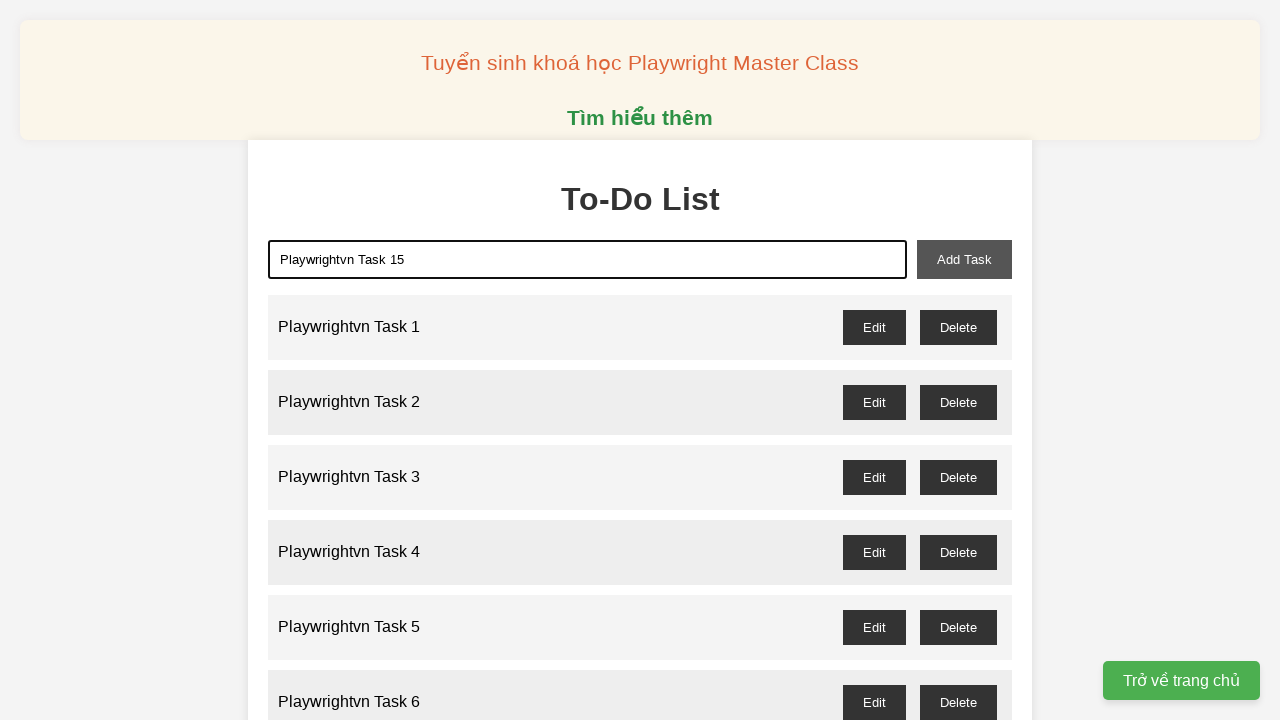

Clicked add task button for task 15 at (964, 259) on xpath=//button[@id='add-task']
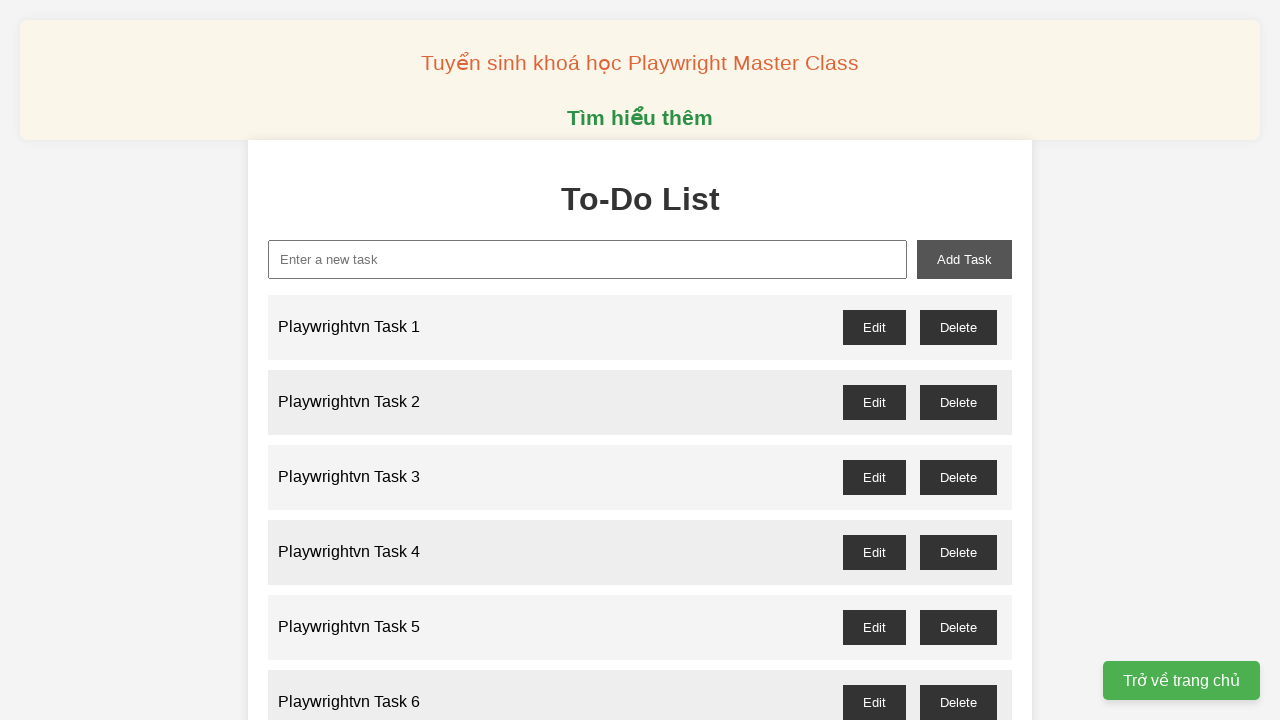

Waited 100ms after adding task 15
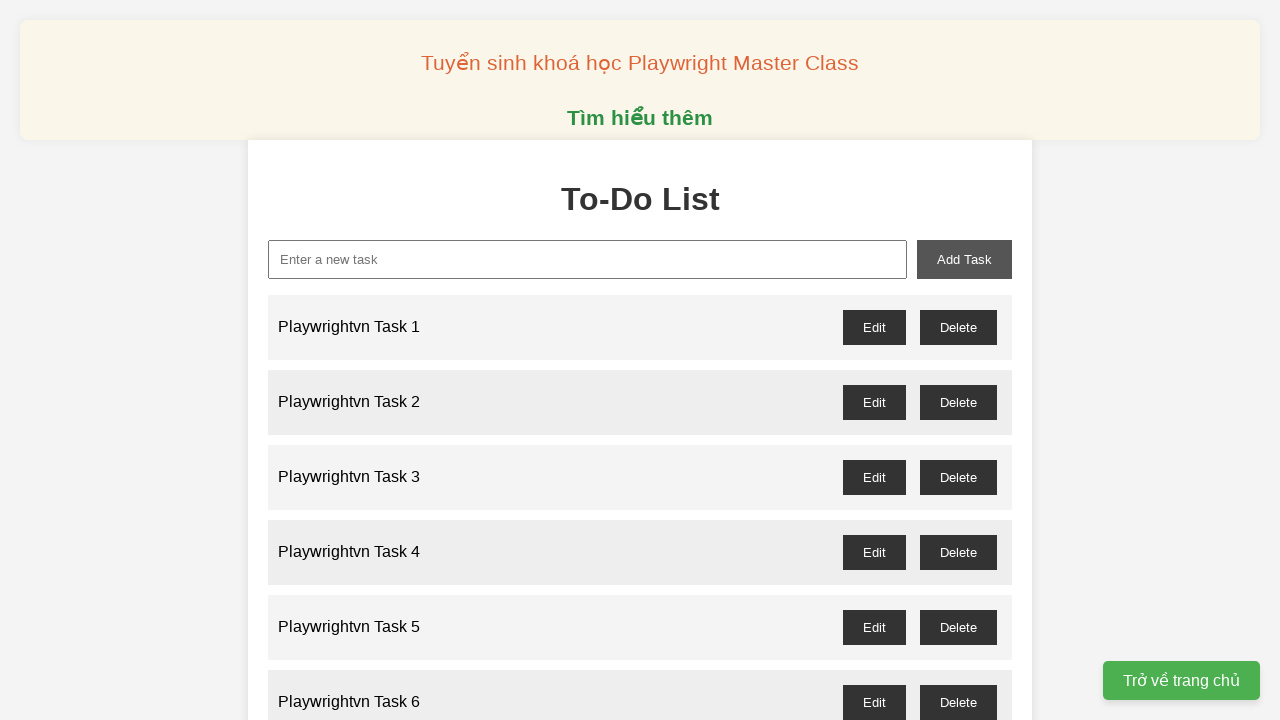

Filled task input with 'Playwrightvn Task 16' on xpath=//input[@id='new-task']
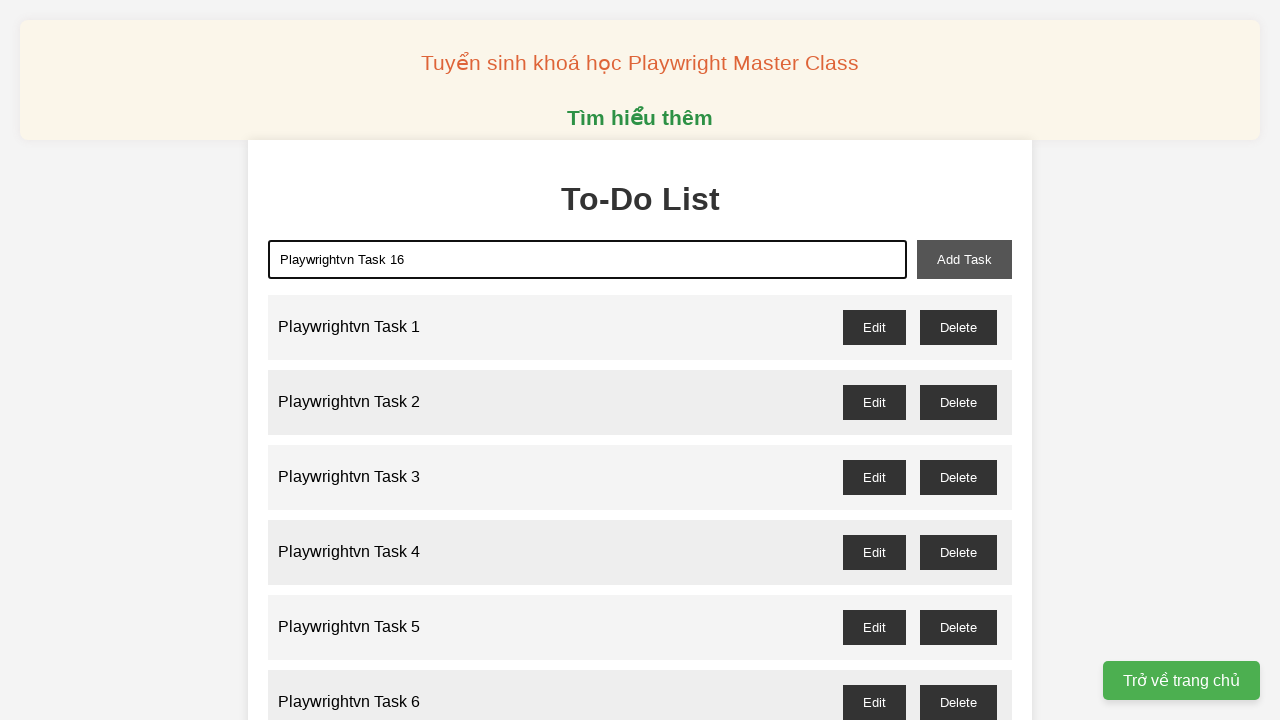

Clicked add task button for task 16 at (964, 259) on xpath=//button[@id='add-task']
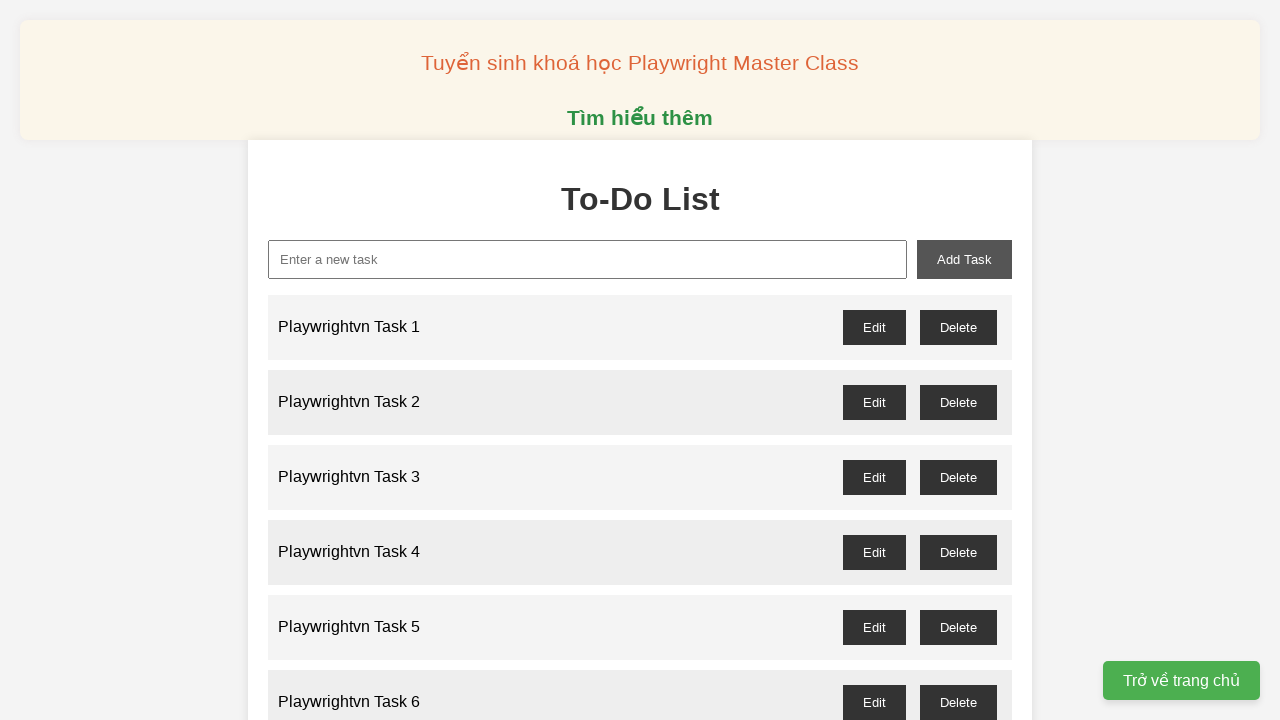

Waited 100ms after adding task 16
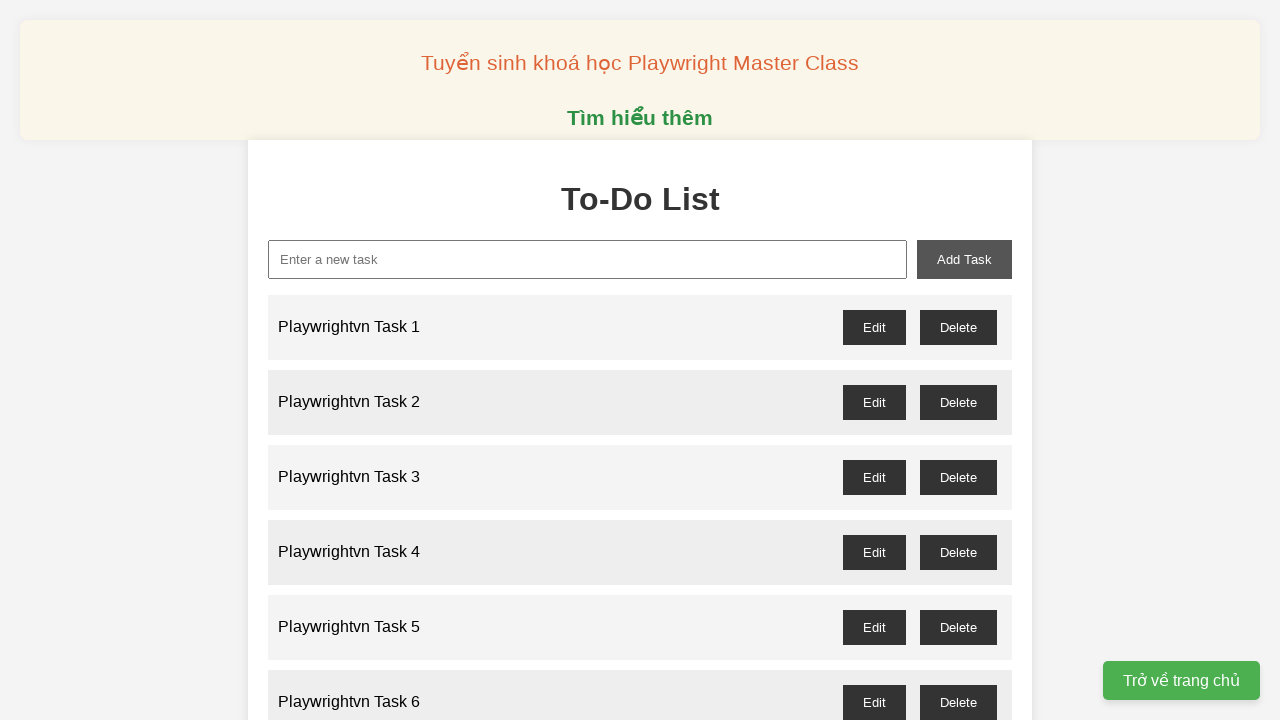

Filled task input with 'Playwrightvn Task 17' on xpath=//input[@id='new-task']
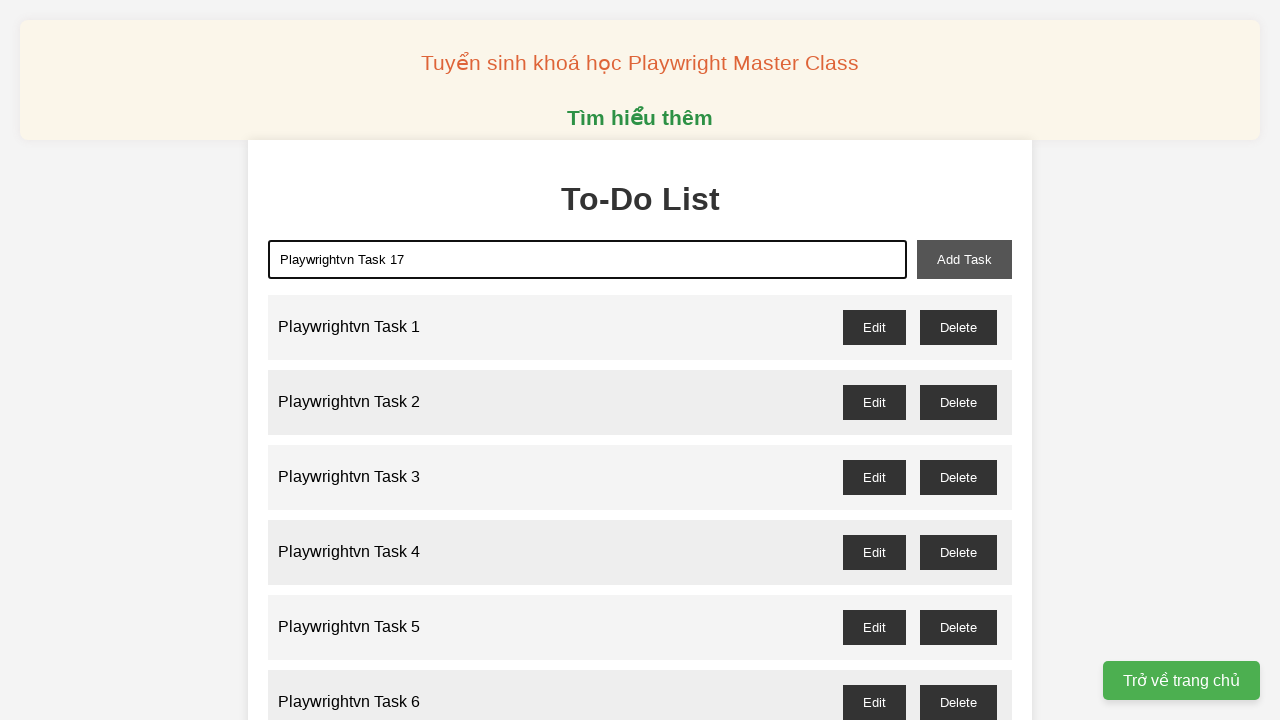

Clicked add task button for task 17 at (964, 259) on xpath=//button[@id='add-task']
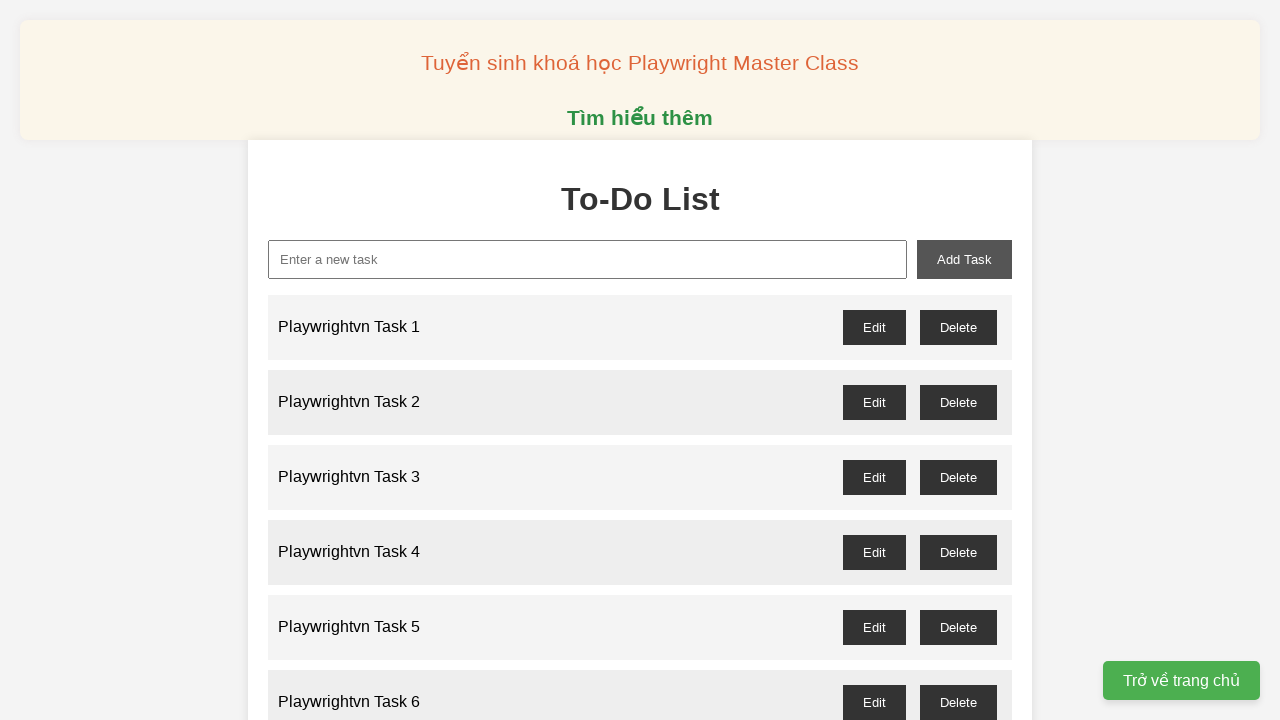

Waited 100ms after adding task 17
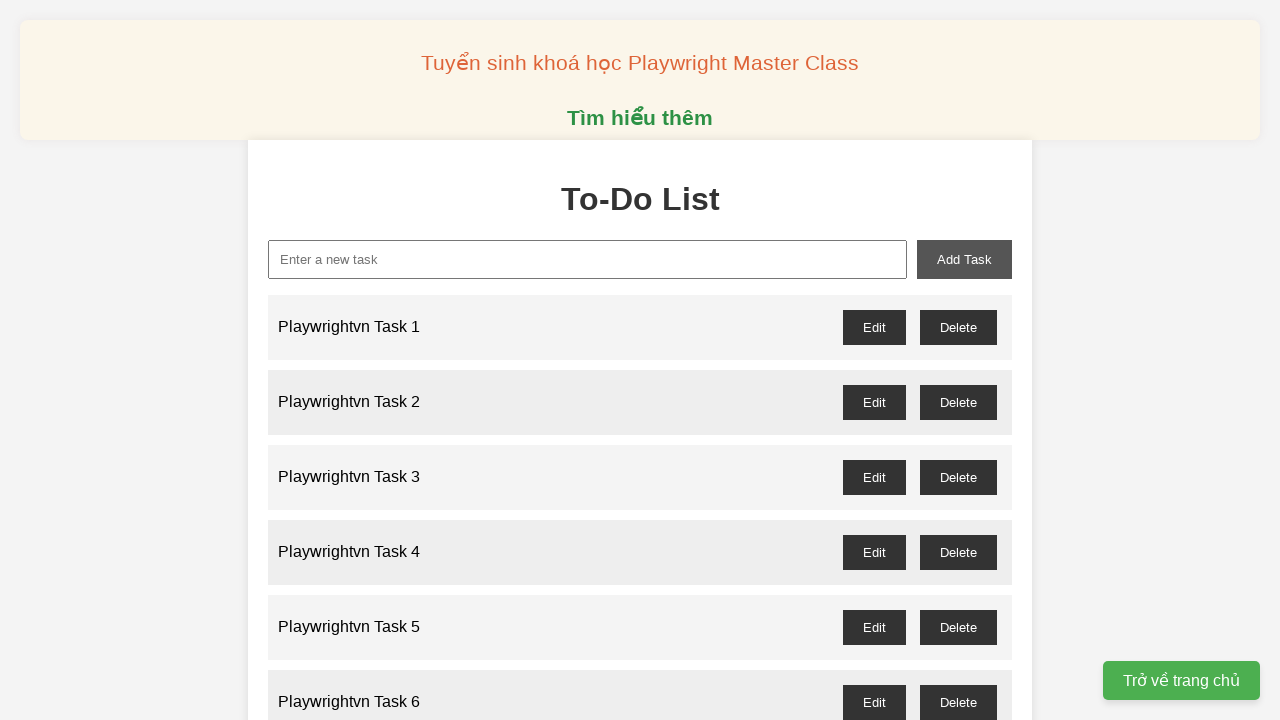

Filled task input with 'Playwrightvn Task 18' on xpath=//input[@id='new-task']
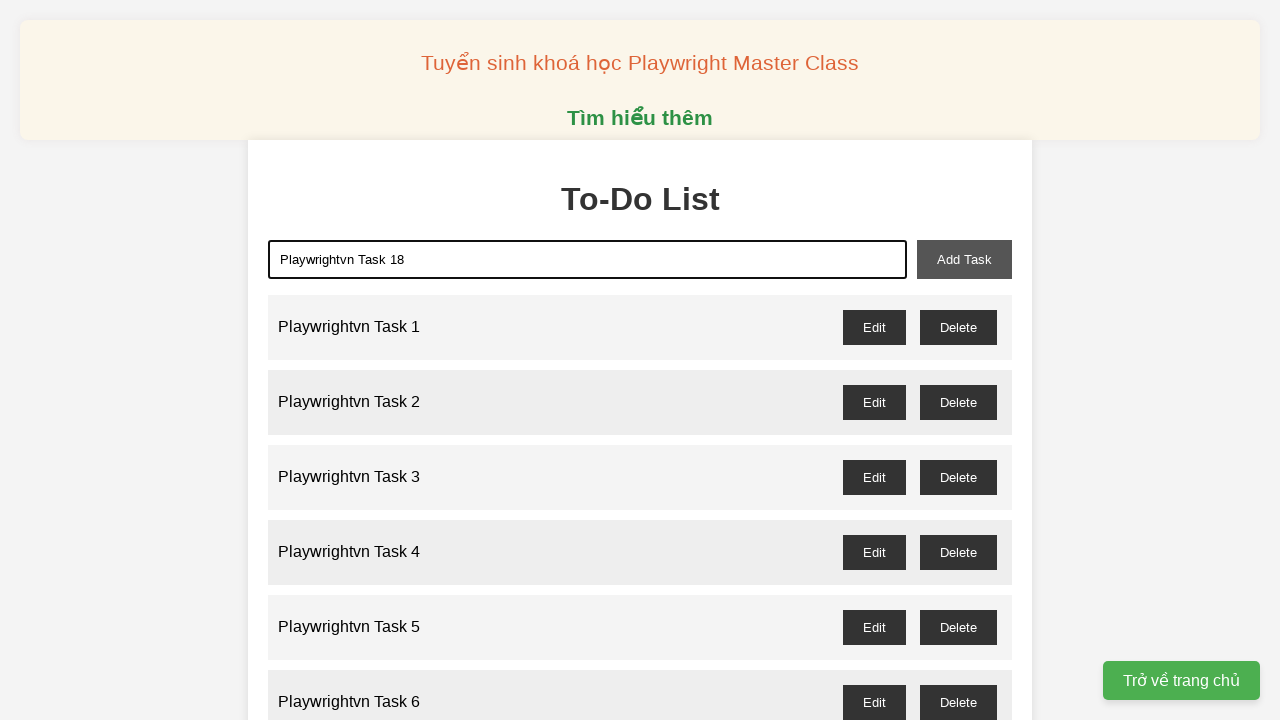

Clicked add task button for task 18 at (964, 259) on xpath=//button[@id='add-task']
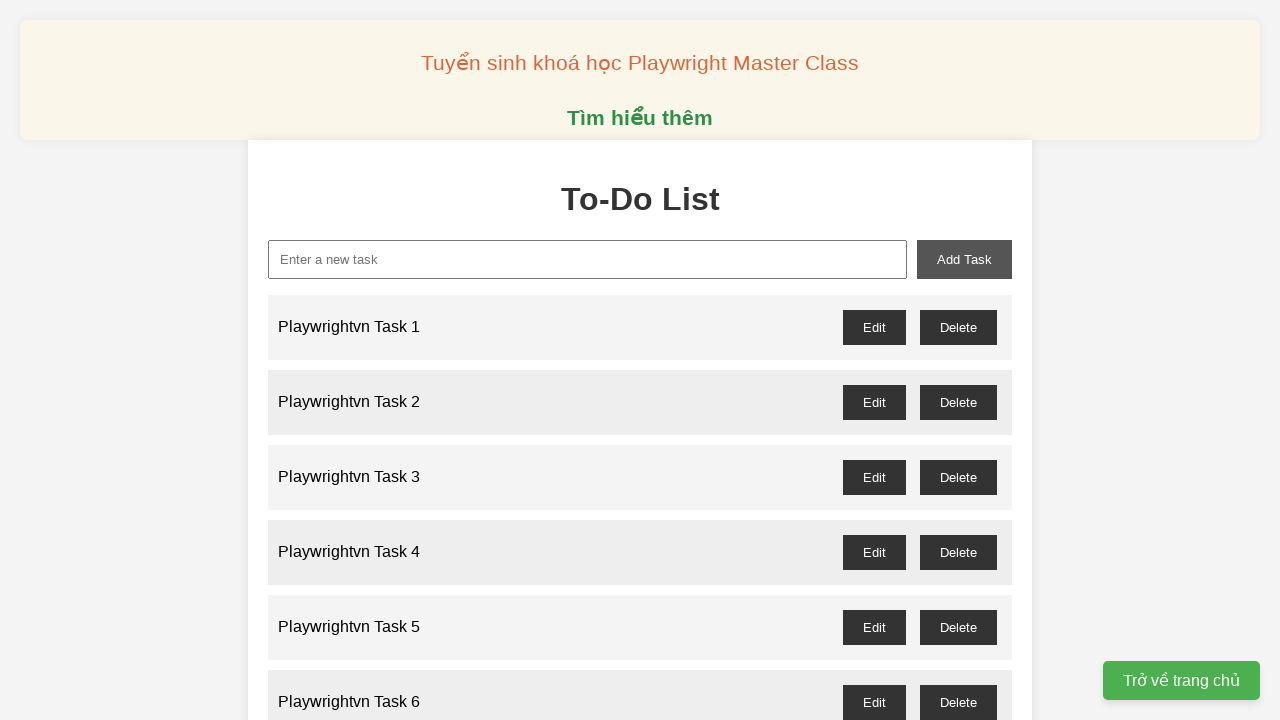

Waited 100ms after adding task 18
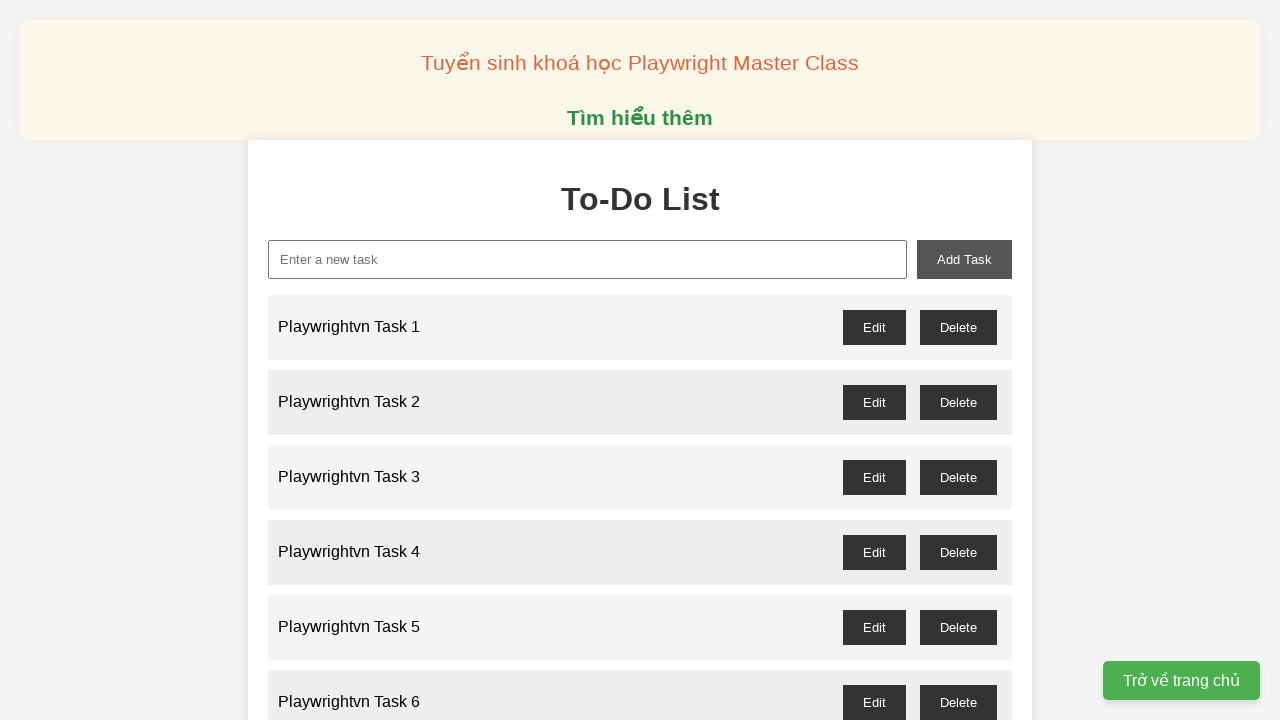

Filled task input with 'Playwrightvn Task 19' on xpath=//input[@id='new-task']
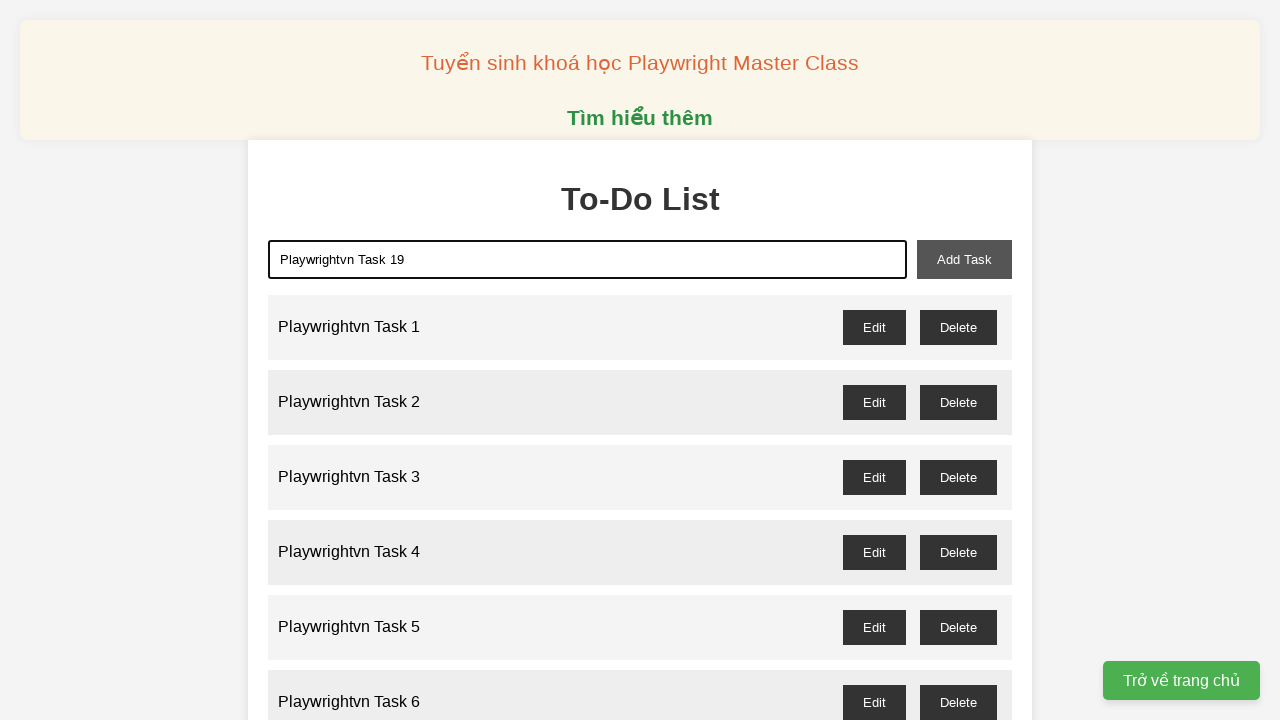

Clicked add task button for task 19 at (964, 259) on xpath=//button[@id='add-task']
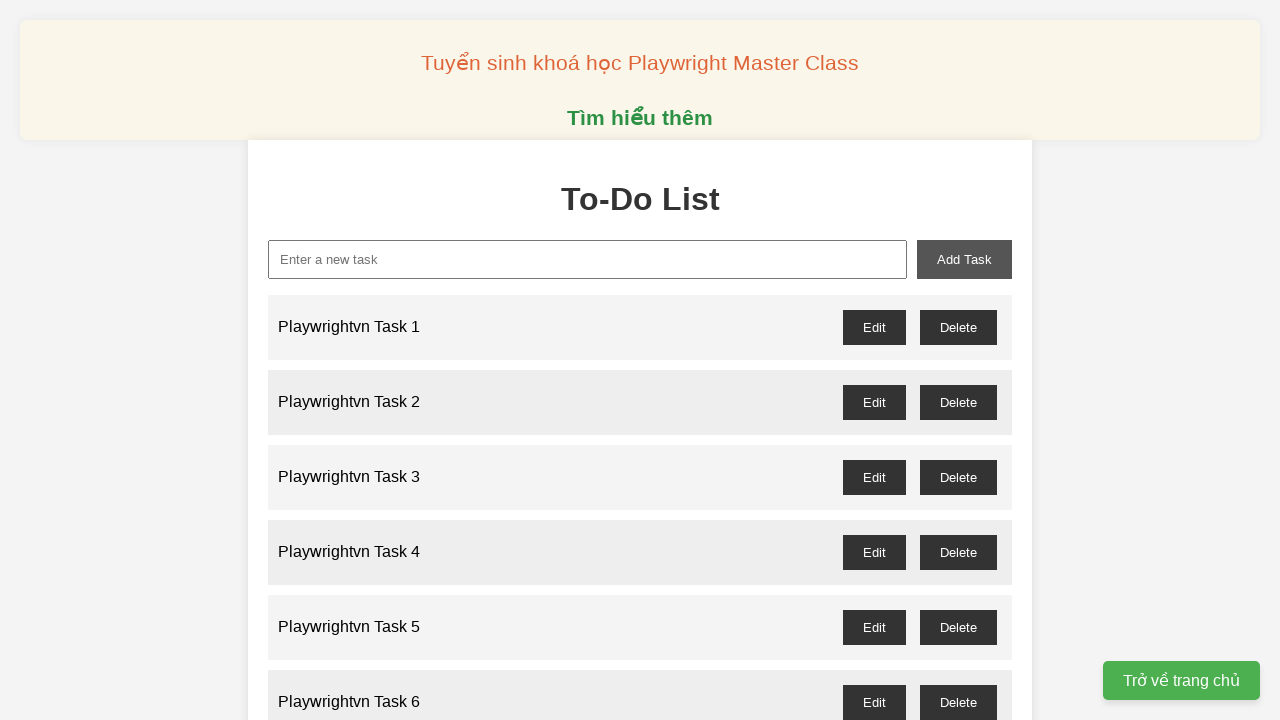

Waited 100ms after adding task 19
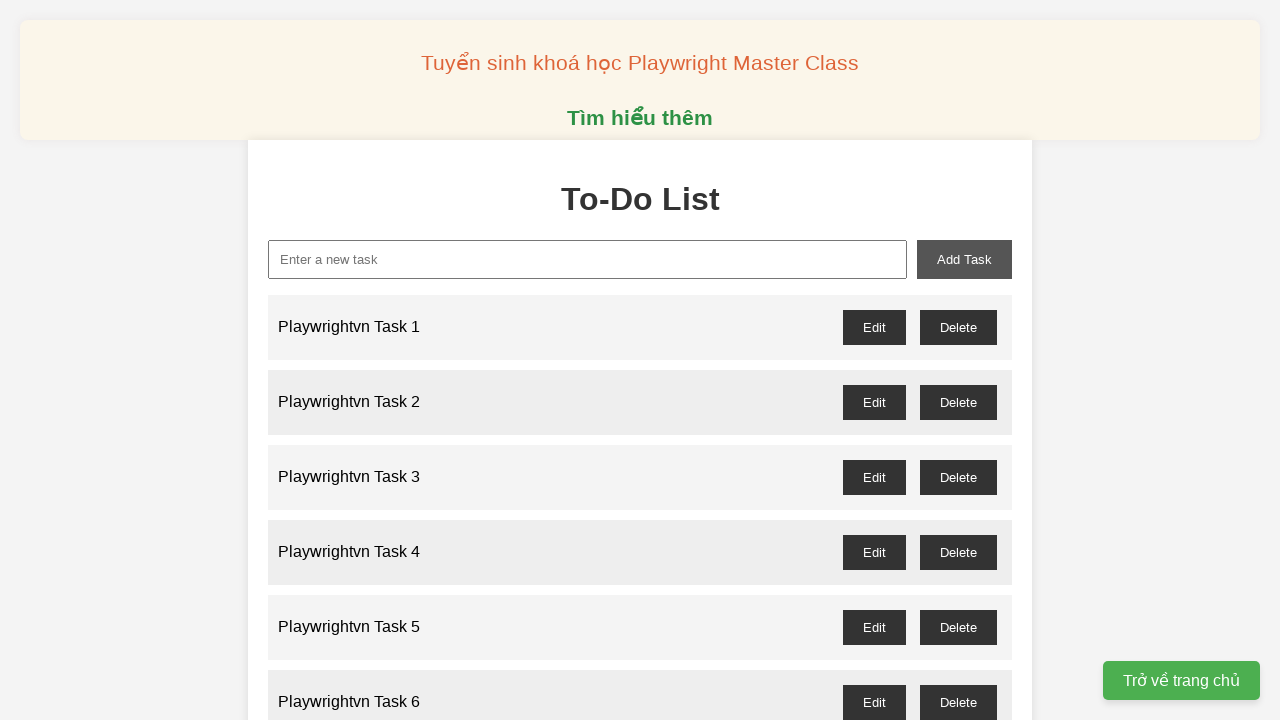

Filled task input with 'Playwrightvn Task 20' on xpath=//input[@id='new-task']
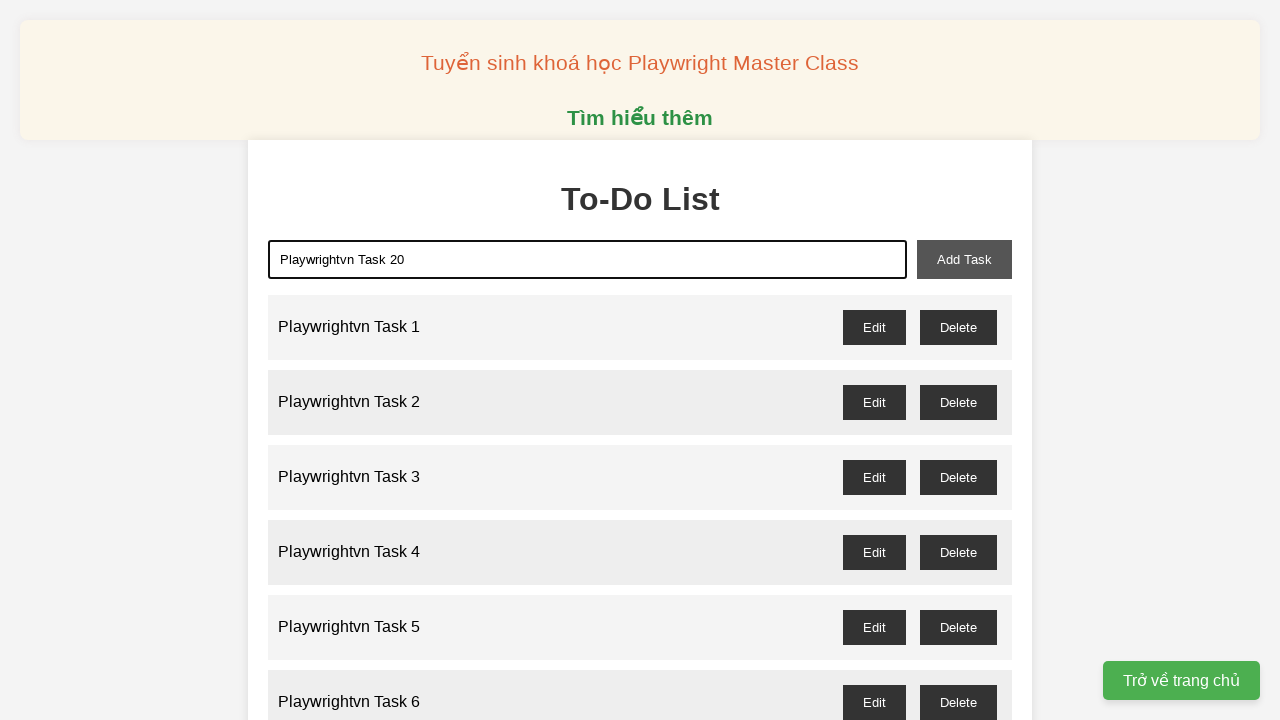

Clicked add task button for task 20 at (964, 259) on xpath=//button[@id='add-task']
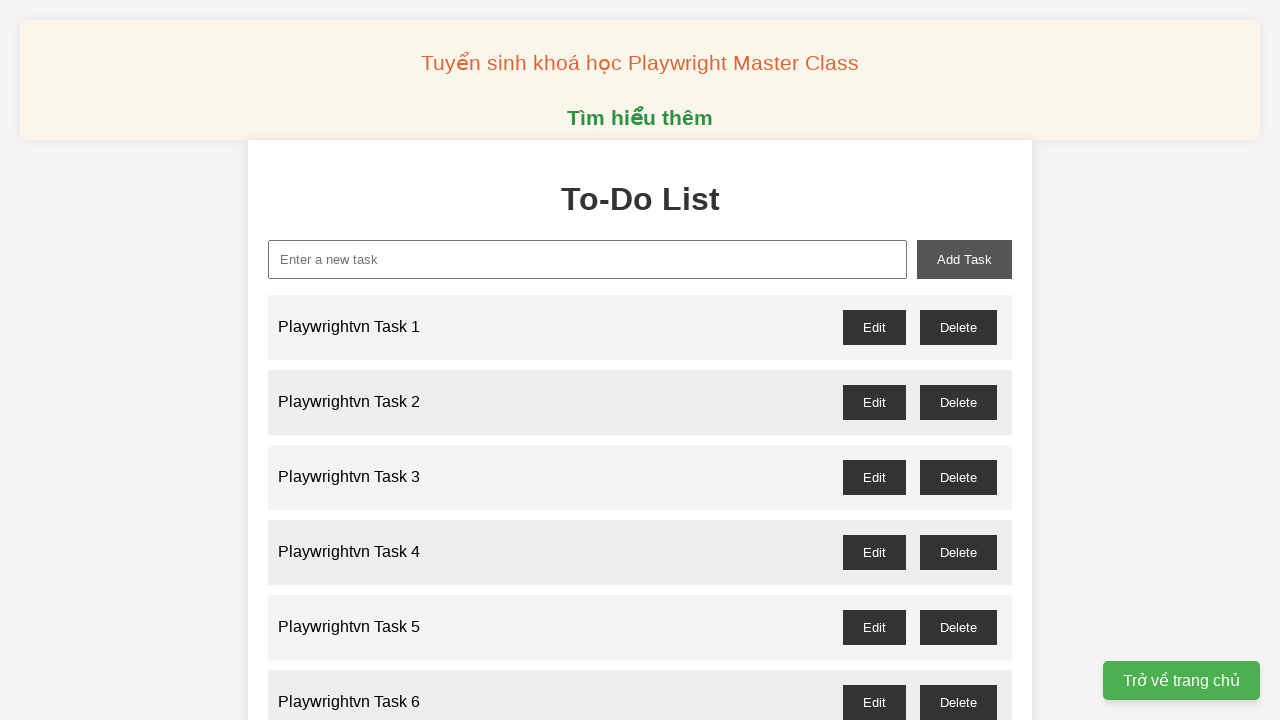

Waited 100ms after adding task 20
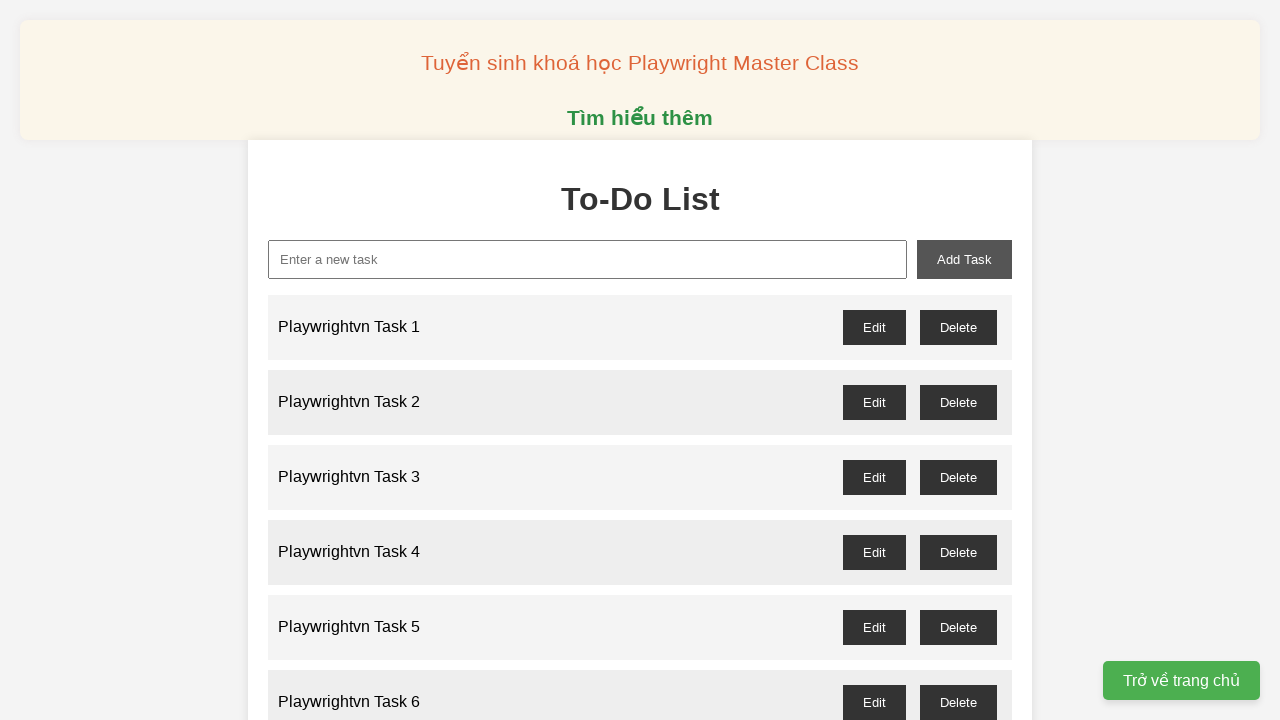

Filled task input with 'Playwrightvn Task 21' on xpath=//input[@id='new-task']
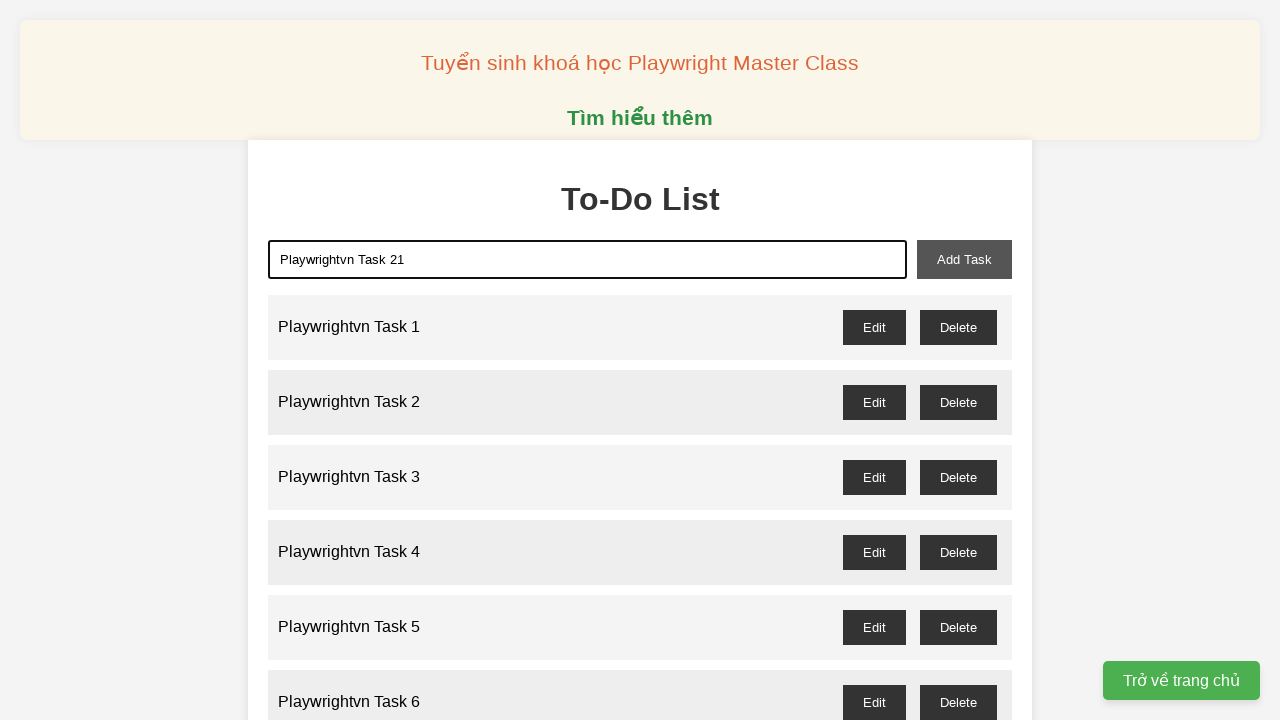

Clicked add task button for task 21 at (964, 259) on xpath=//button[@id='add-task']
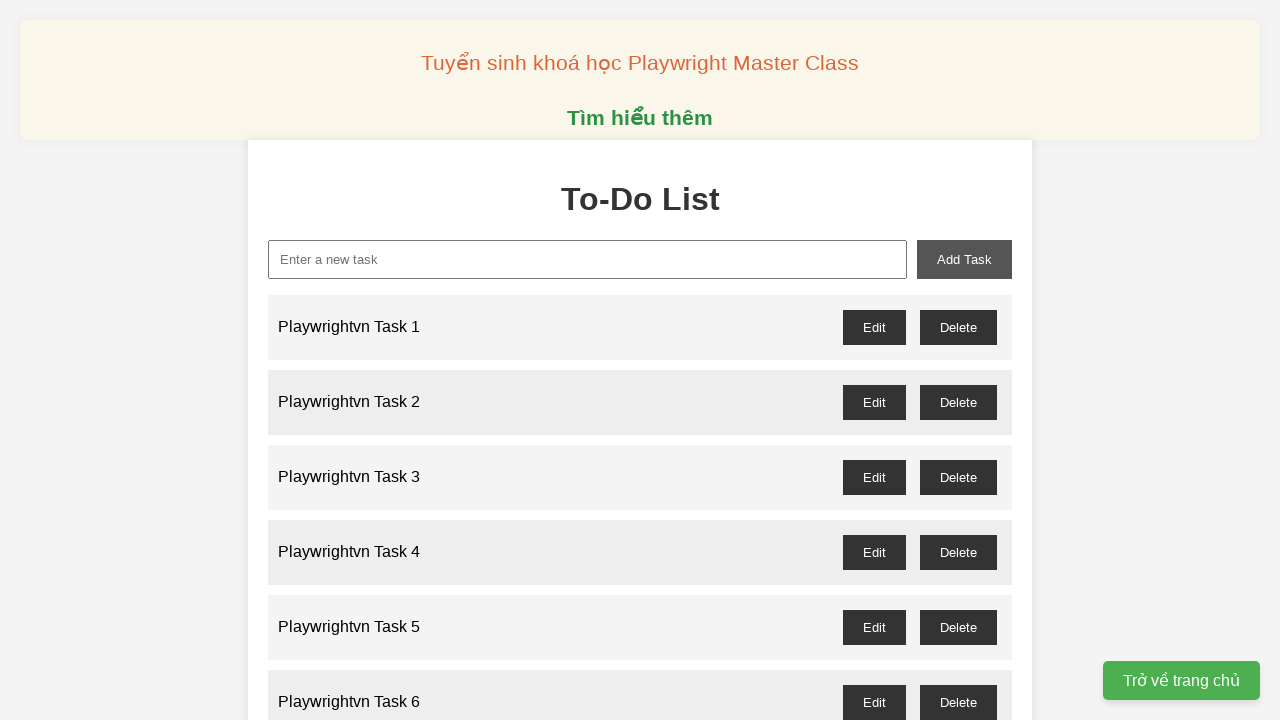

Waited 100ms after adding task 21
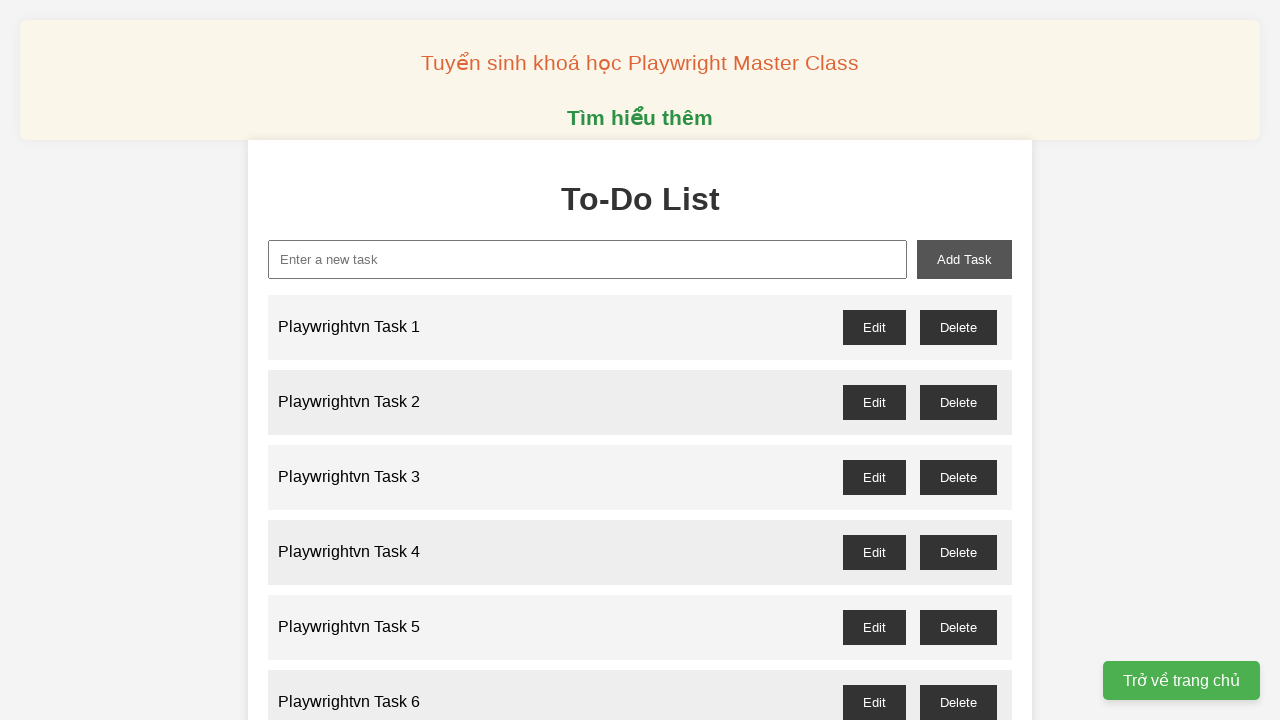

Filled task input with 'Playwrightvn Task 22' on xpath=//input[@id='new-task']
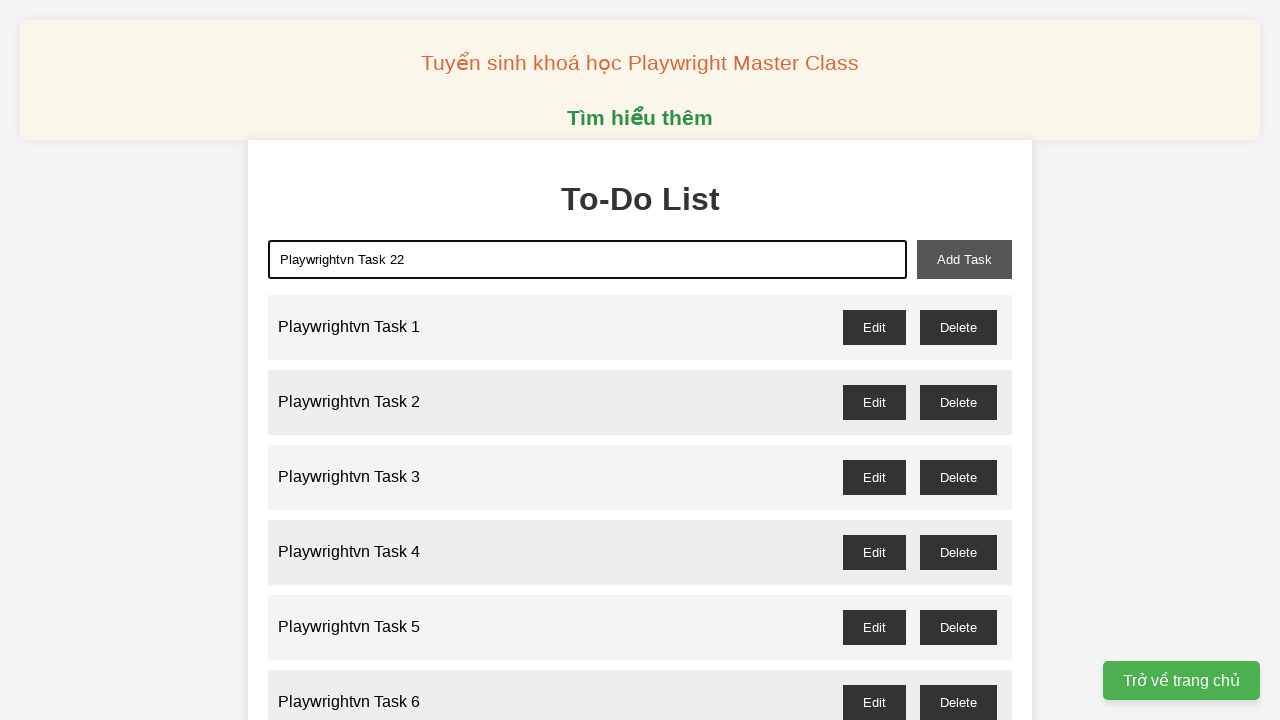

Clicked add task button for task 22 at (964, 259) on xpath=//button[@id='add-task']
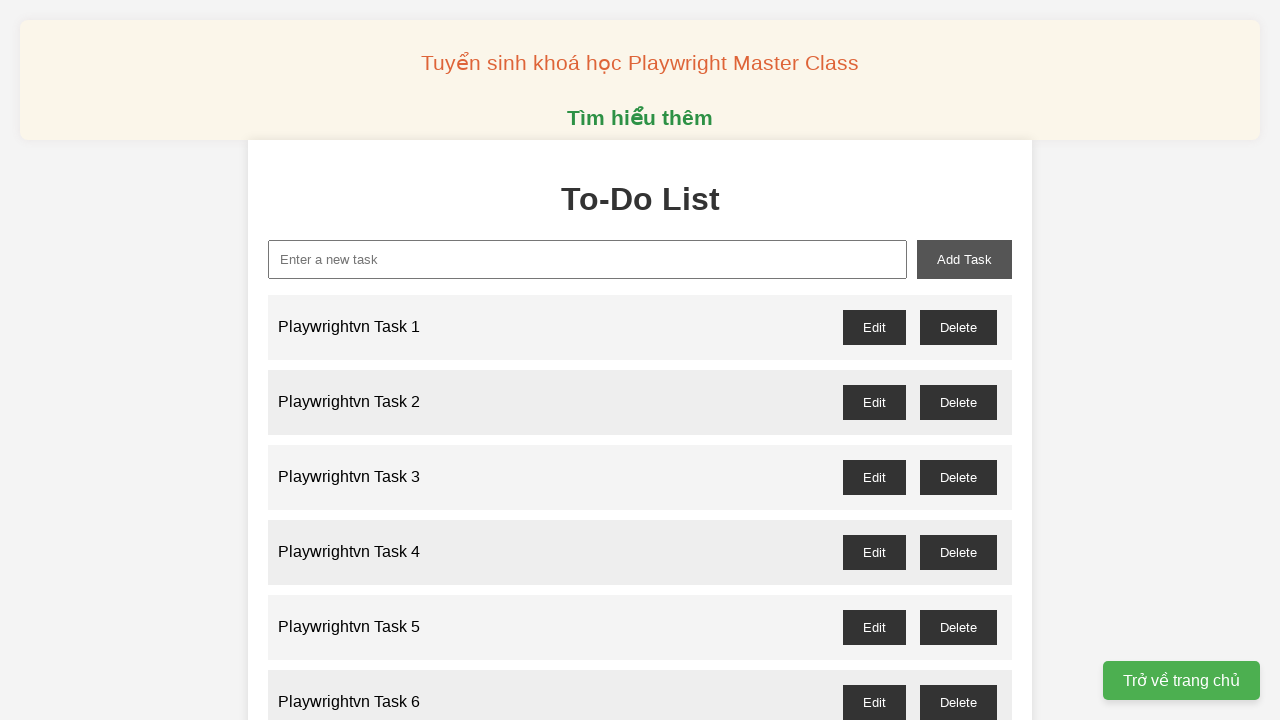

Waited 100ms after adding task 22
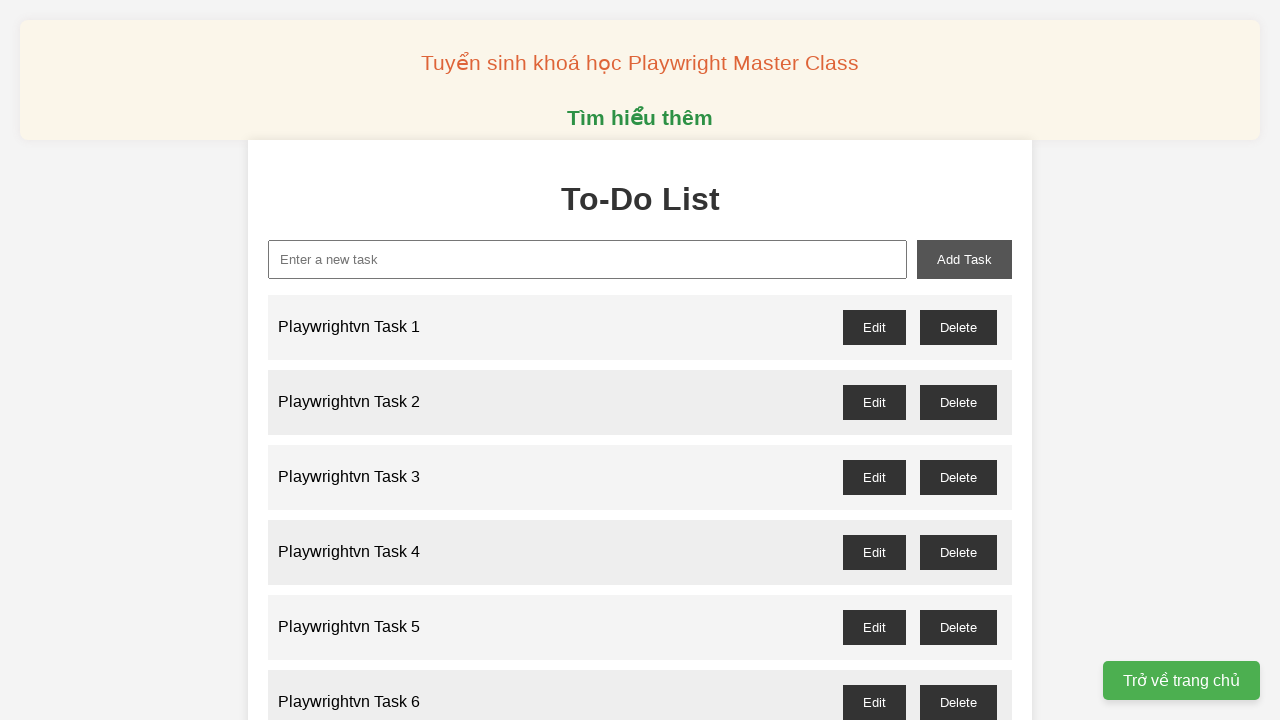

Filled task input with 'Playwrightvn Task 23' on xpath=//input[@id='new-task']
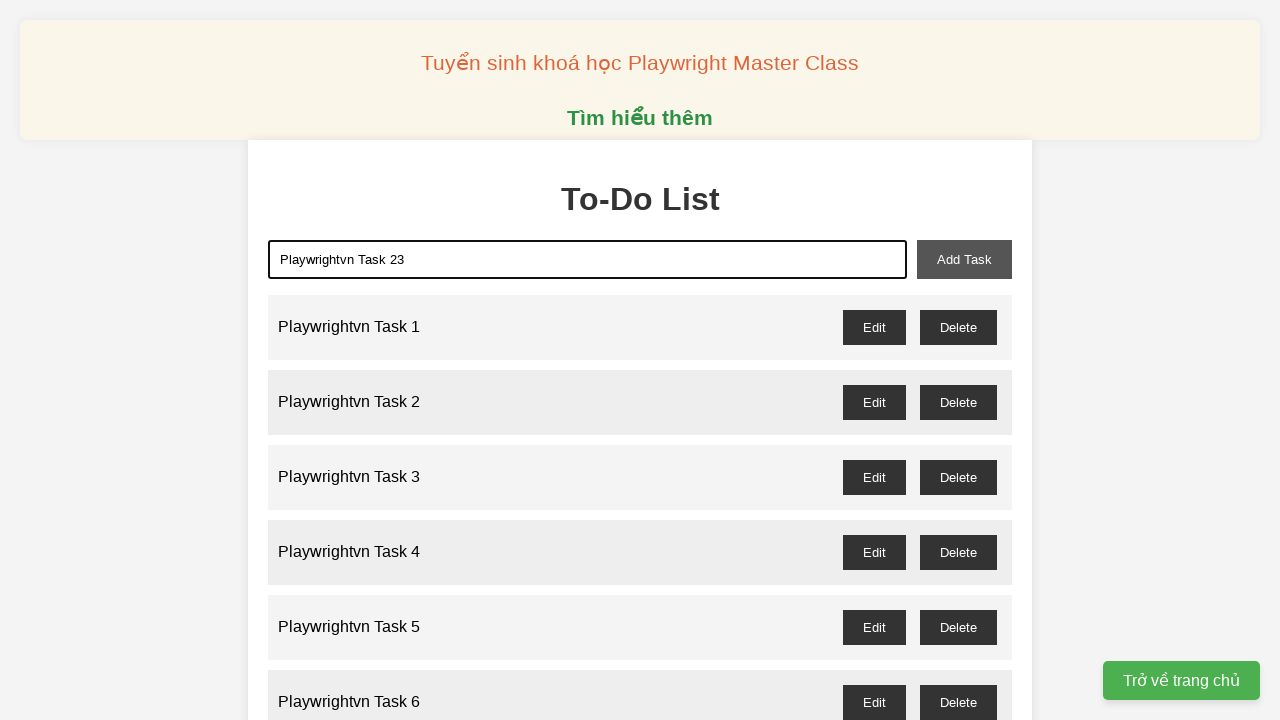

Clicked add task button for task 23 at (964, 259) on xpath=//button[@id='add-task']
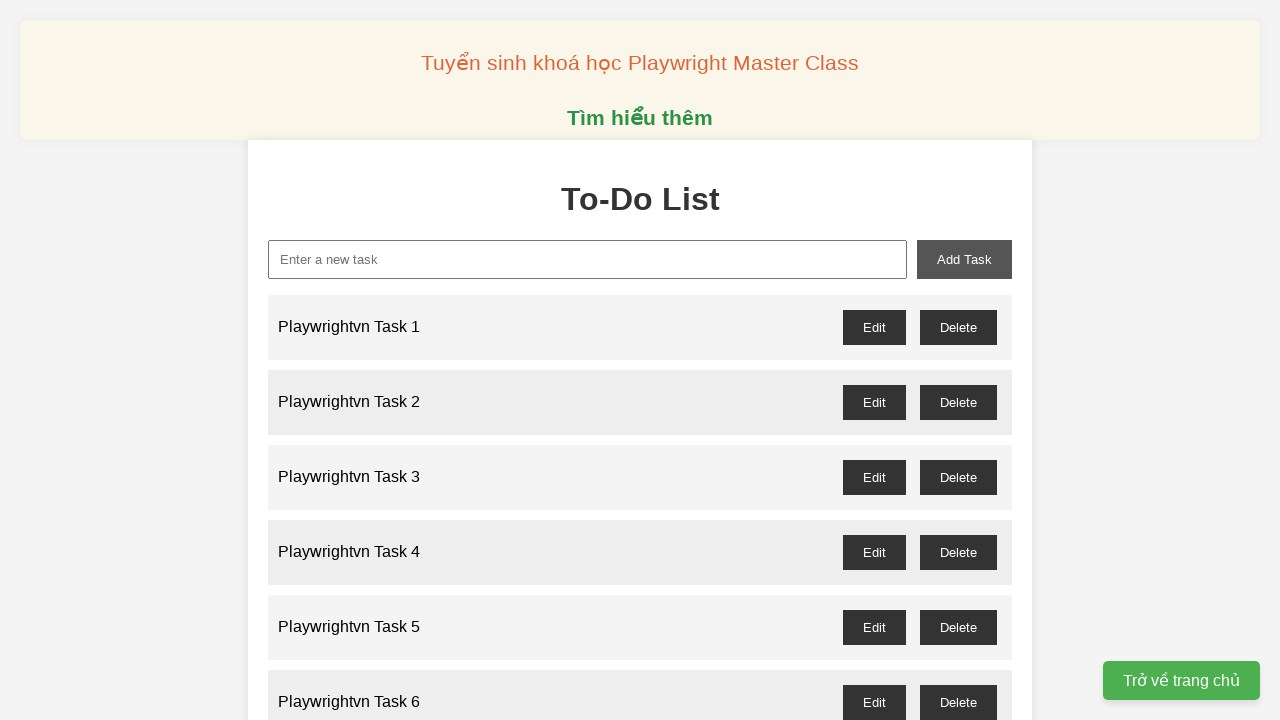

Waited 100ms after adding task 23
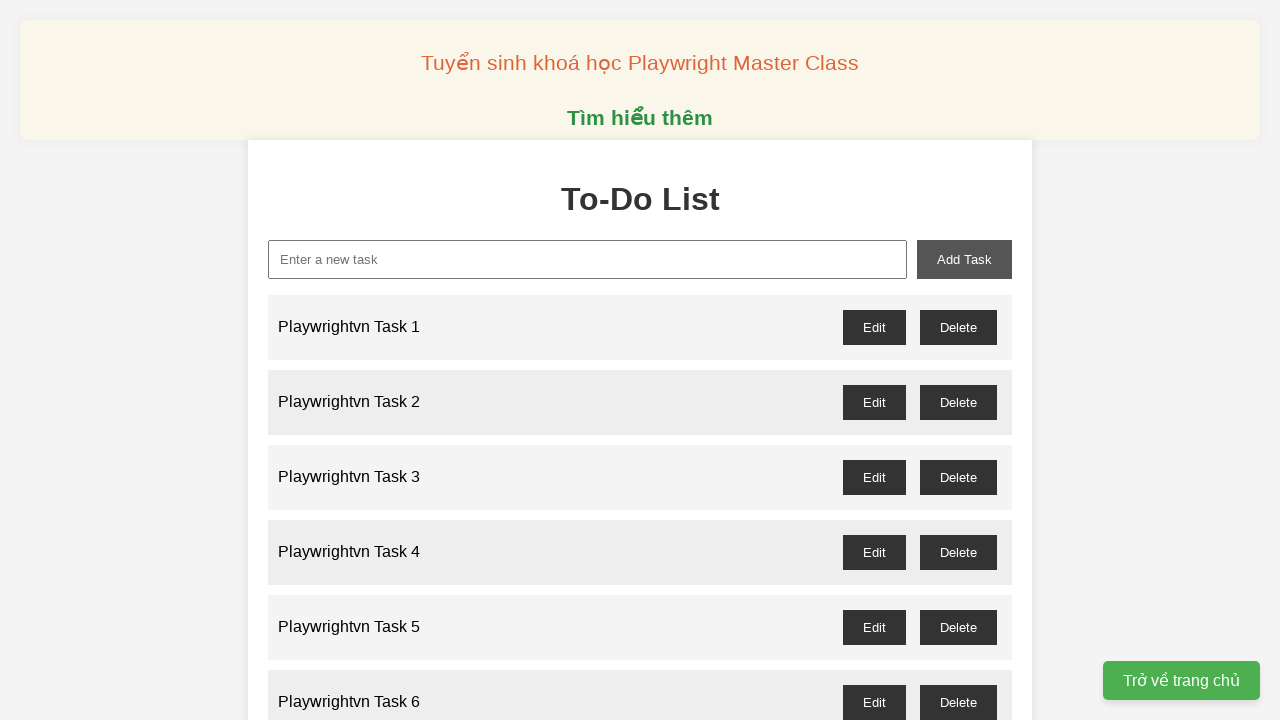

Filled task input with 'Playwrightvn Task 24' on xpath=//input[@id='new-task']
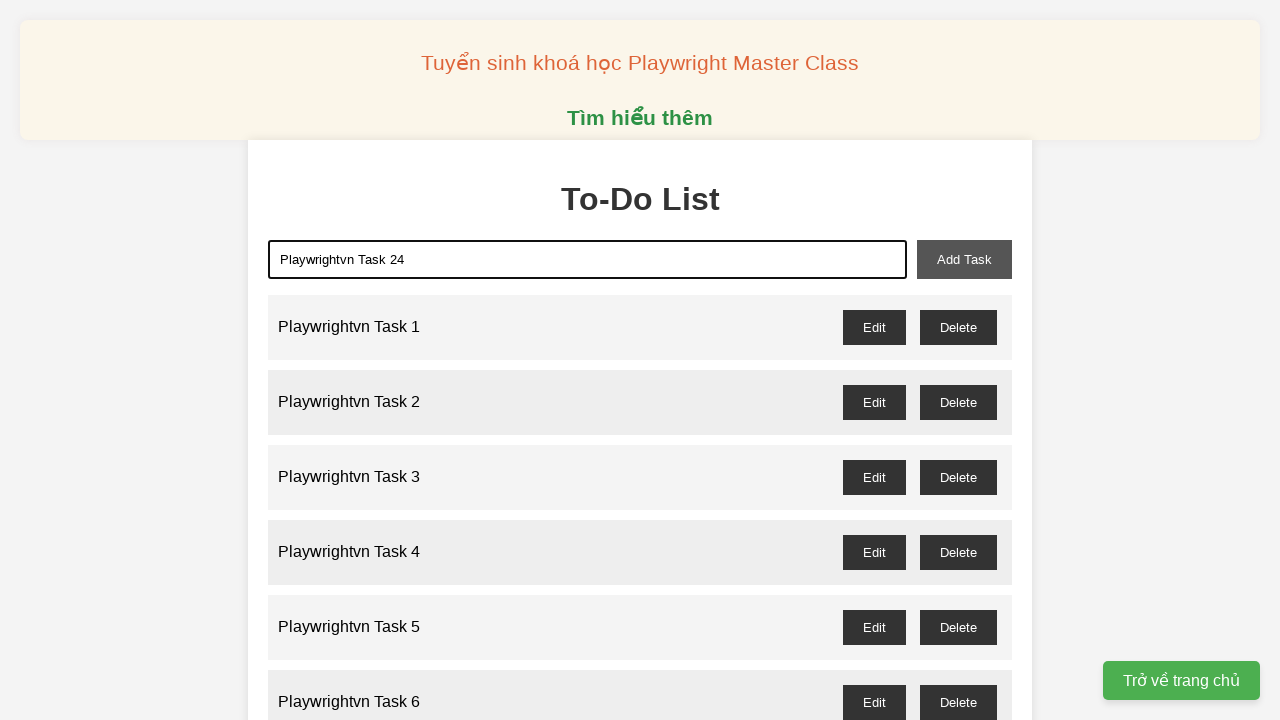

Clicked add task button for task 24 at (964, 259) on xpath=//button[@id='add-task']
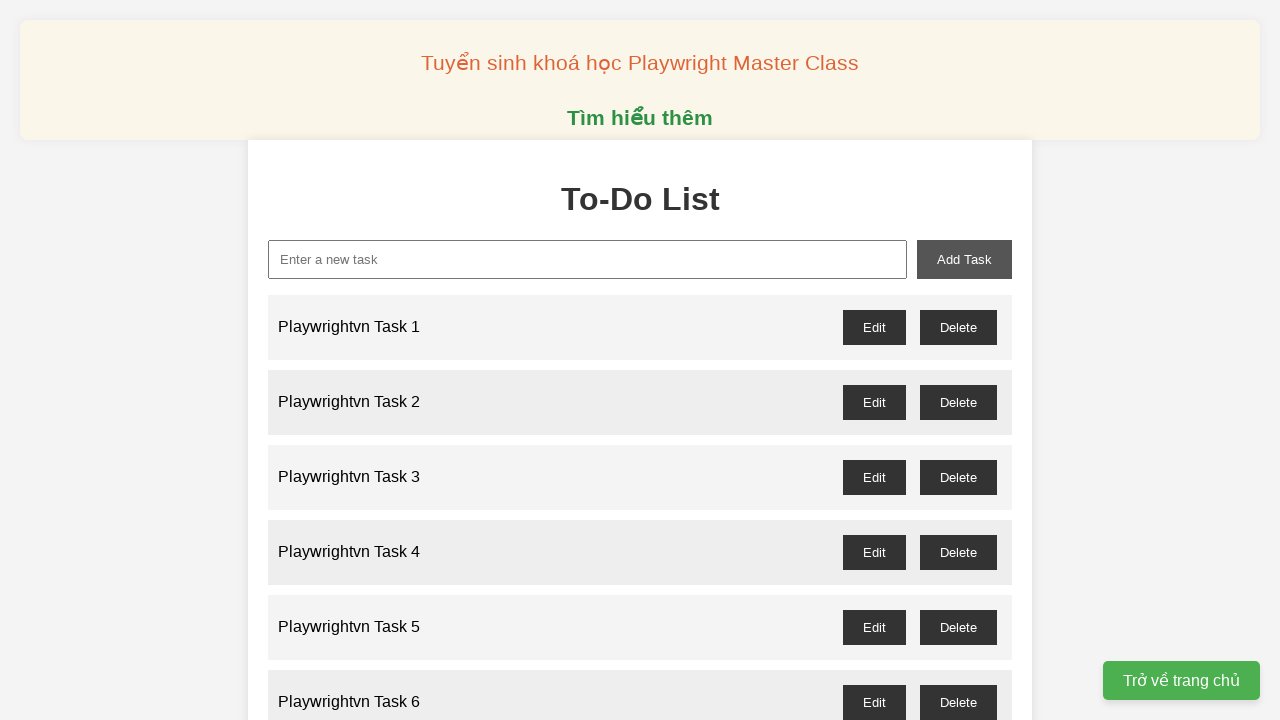

Waited 100ms after adding task 24
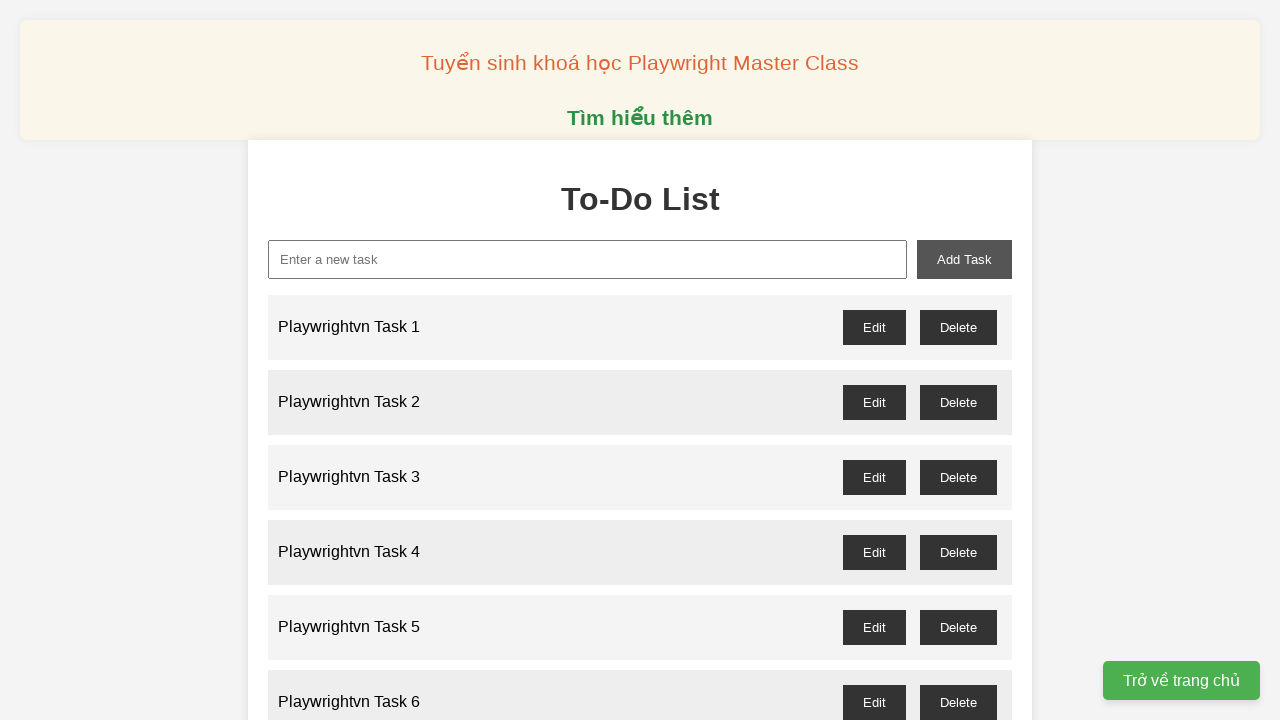

Filled task input with 'Playwrightvn Task 25' on xpath=//input[@id='new-task']
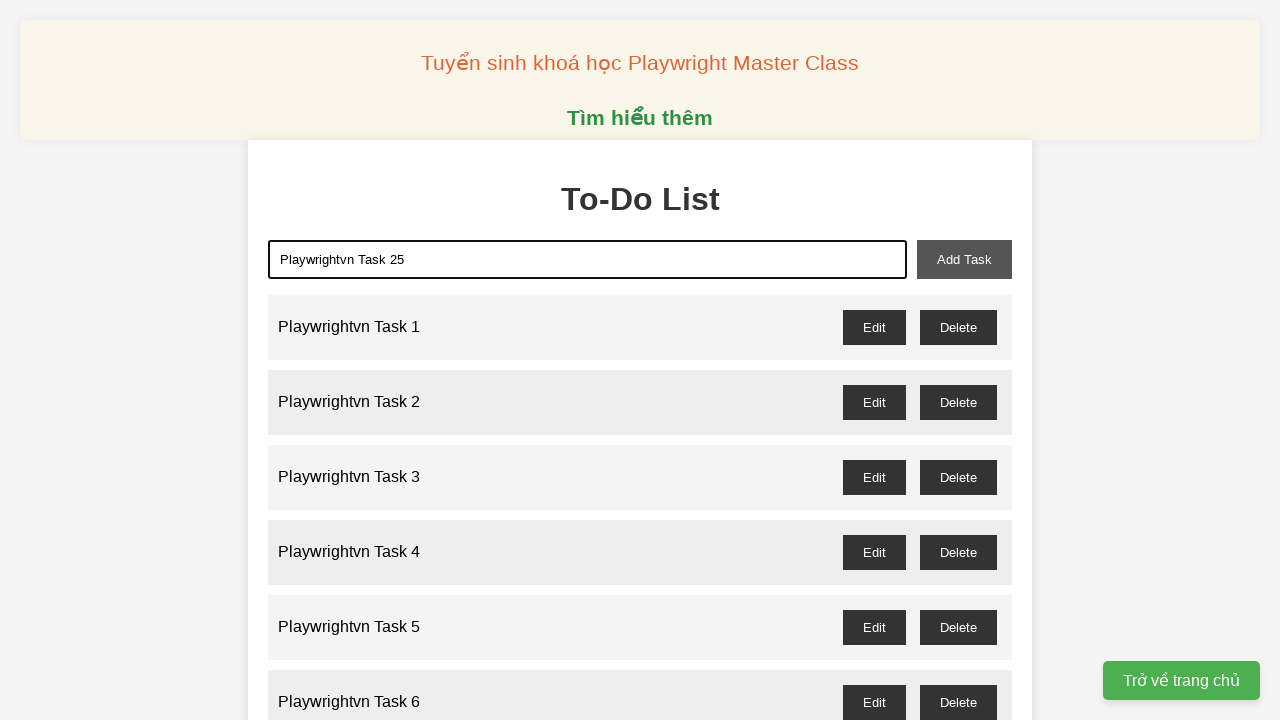

Clicked add task button for task 25 at (964, 259) on xpath=//button[@id='add-task']
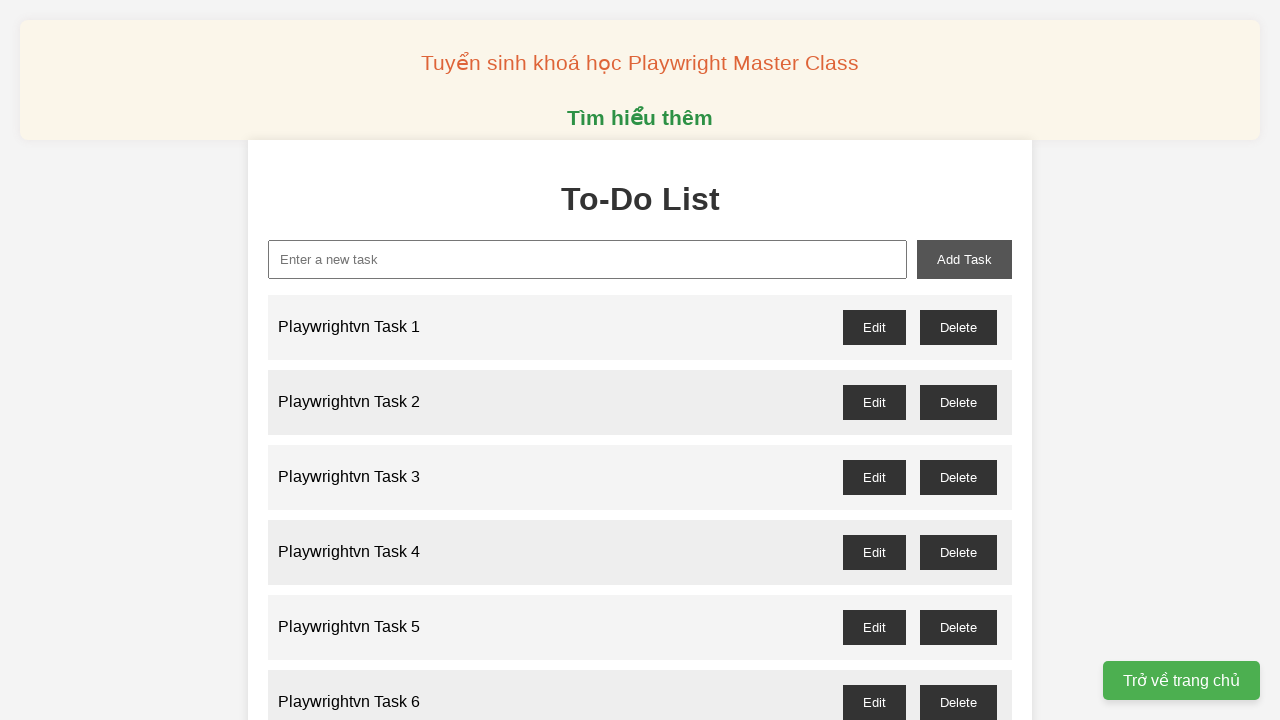

Waited 100ms after adding task 25
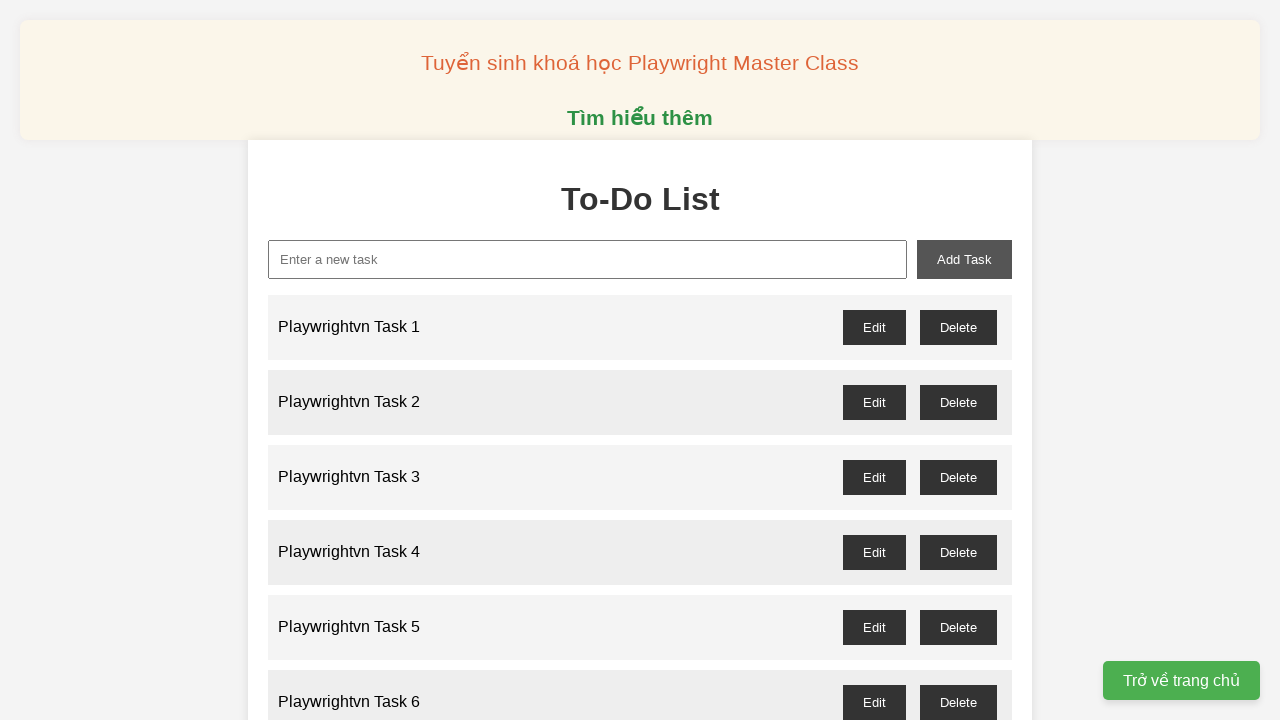

Filled task input with 'Playwrightvn Task 26' on xpath=//input[@id='new-task']
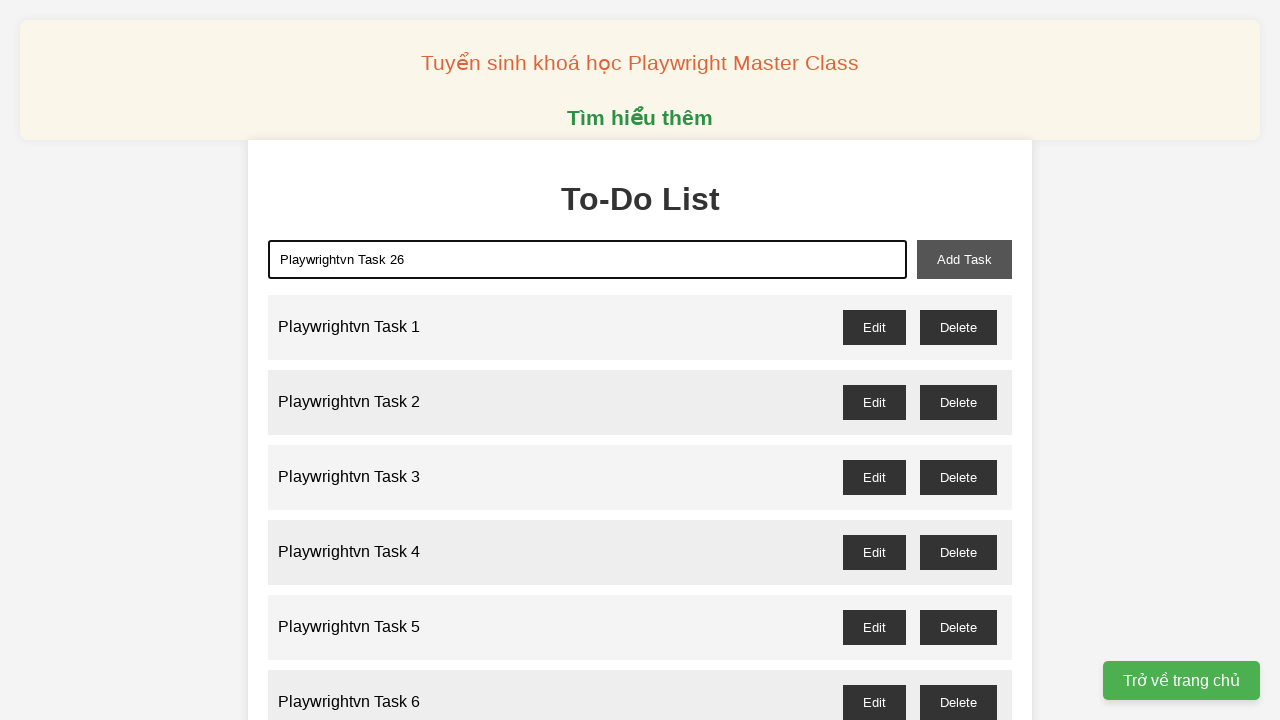

Clicked add task button for task 26 at (964, 259) on xpath=//button[@id='add-task']
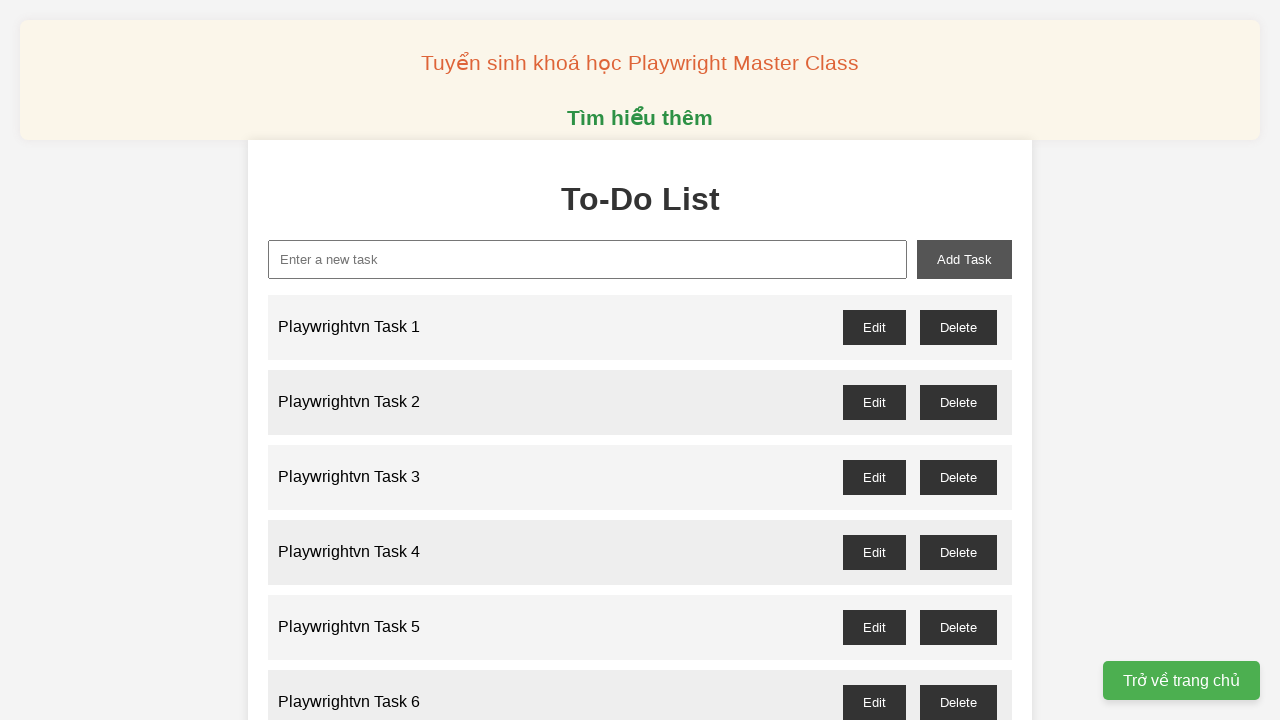

Waited 100ms after adding task 26
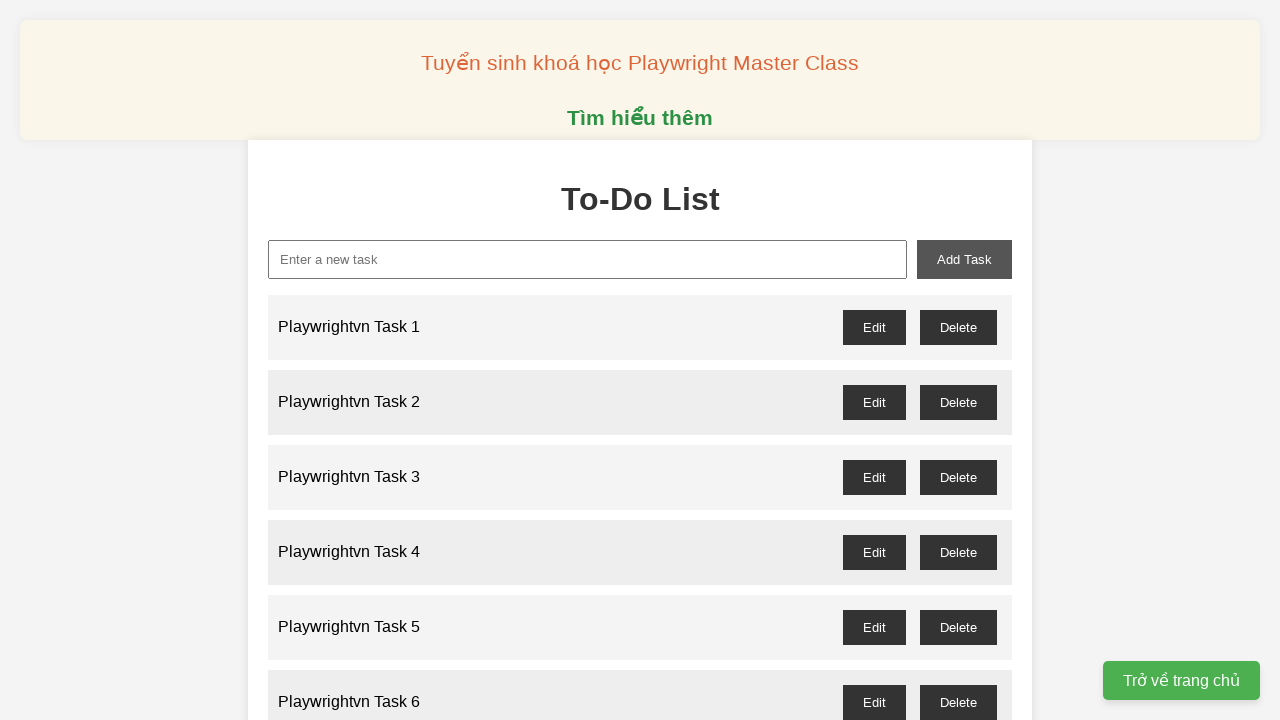

Filled task input with 'Playwrightvn Task 27' on xpath=//input[@id='new-task']
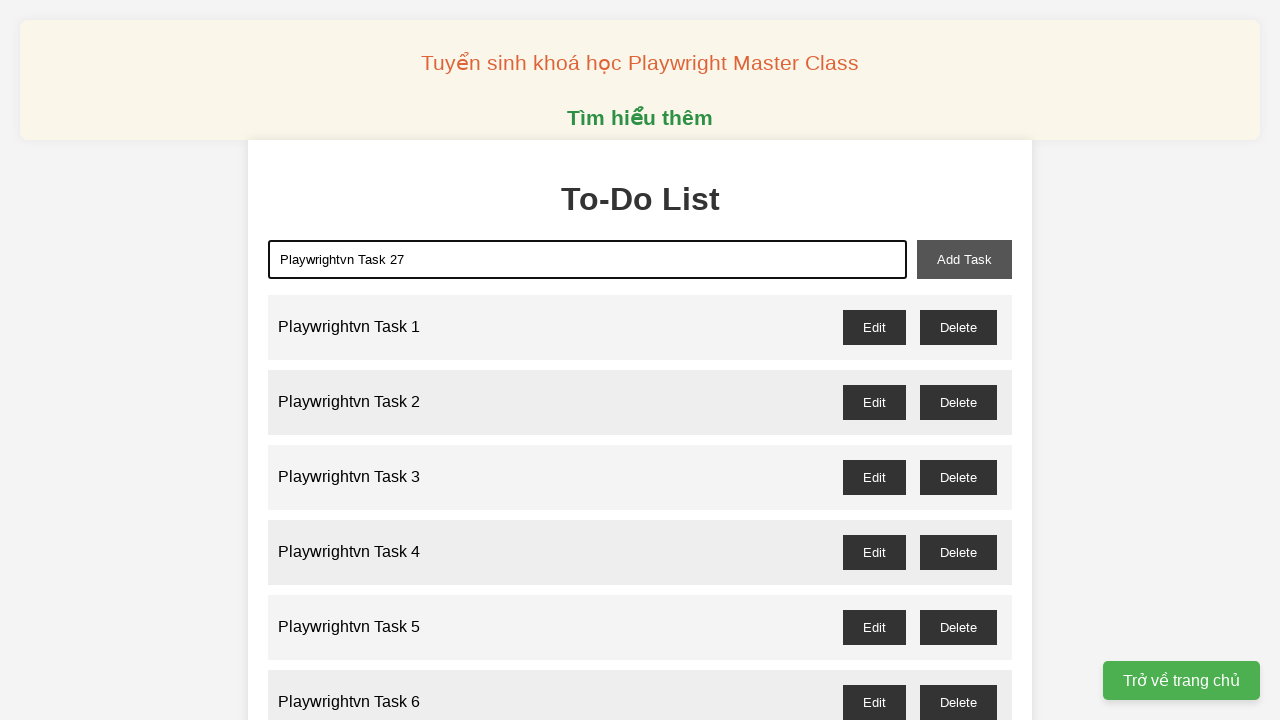

Clicked add task button for task 27 at (964, 259) on xpath=//button[@id='add-task']
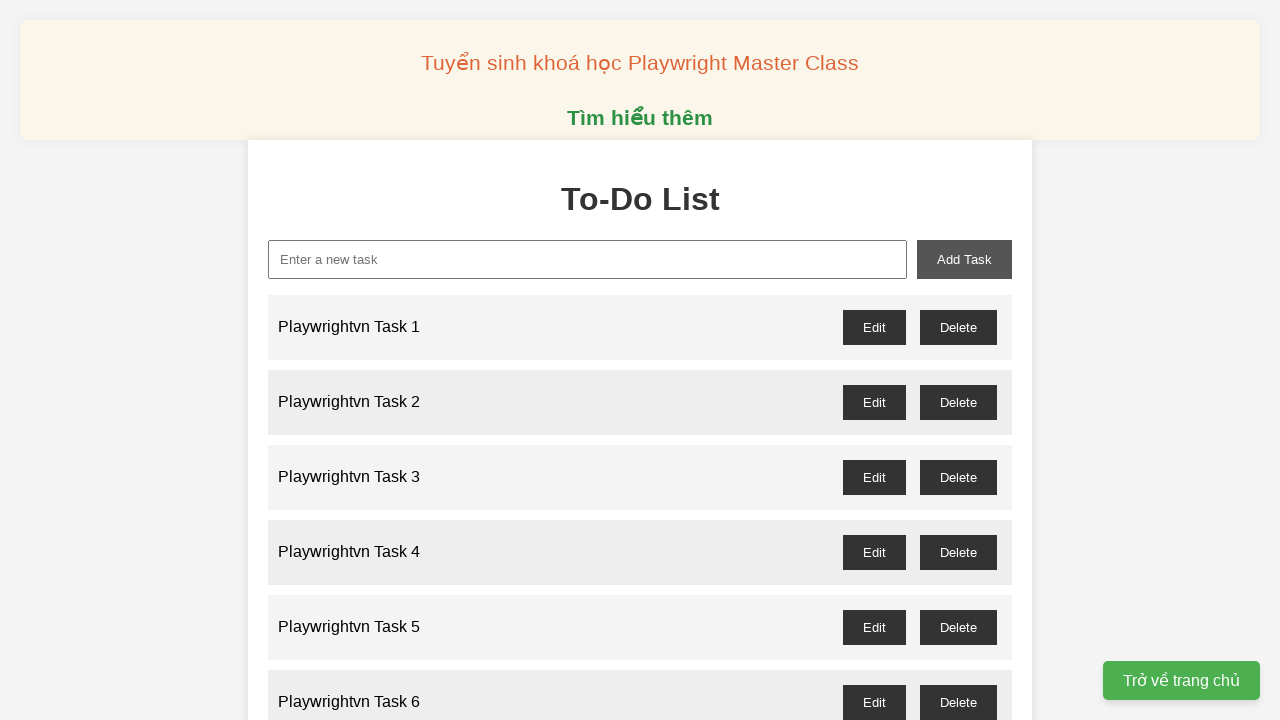

Waited 100ms after adding task 27
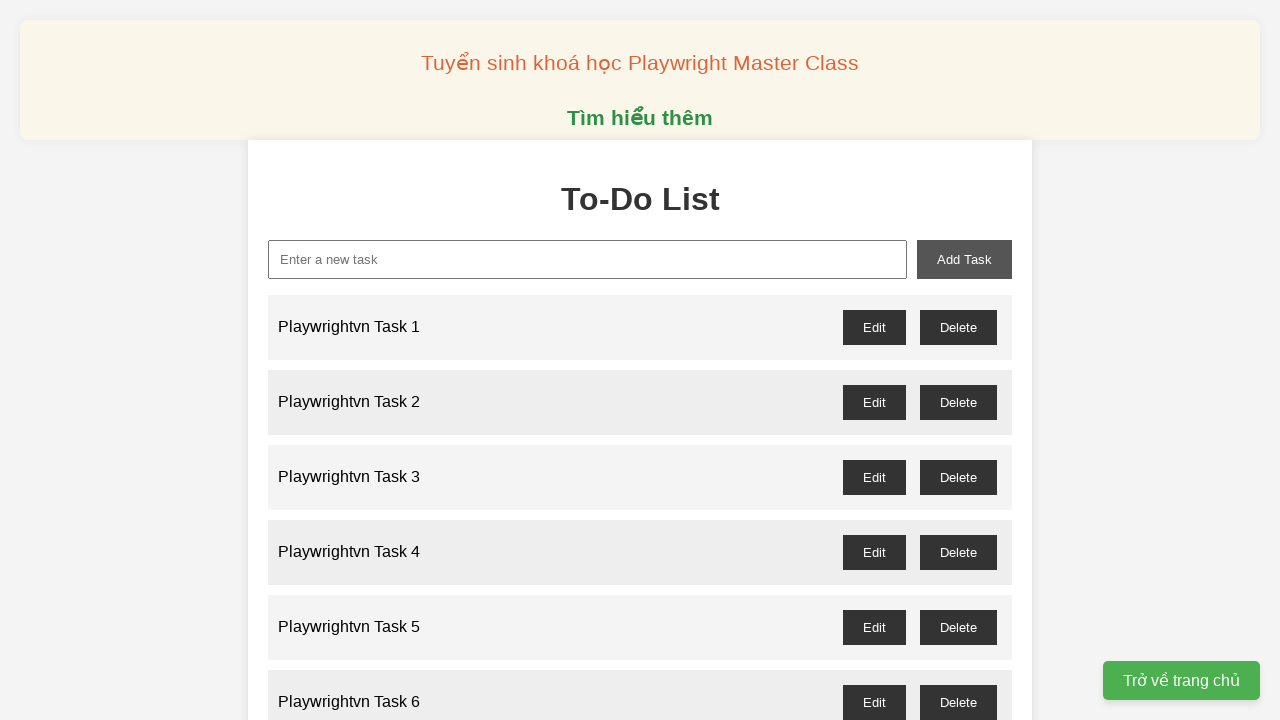

Filled task input with 'Playwrightvn Task 28' on xpath=//input[@id='new-task']
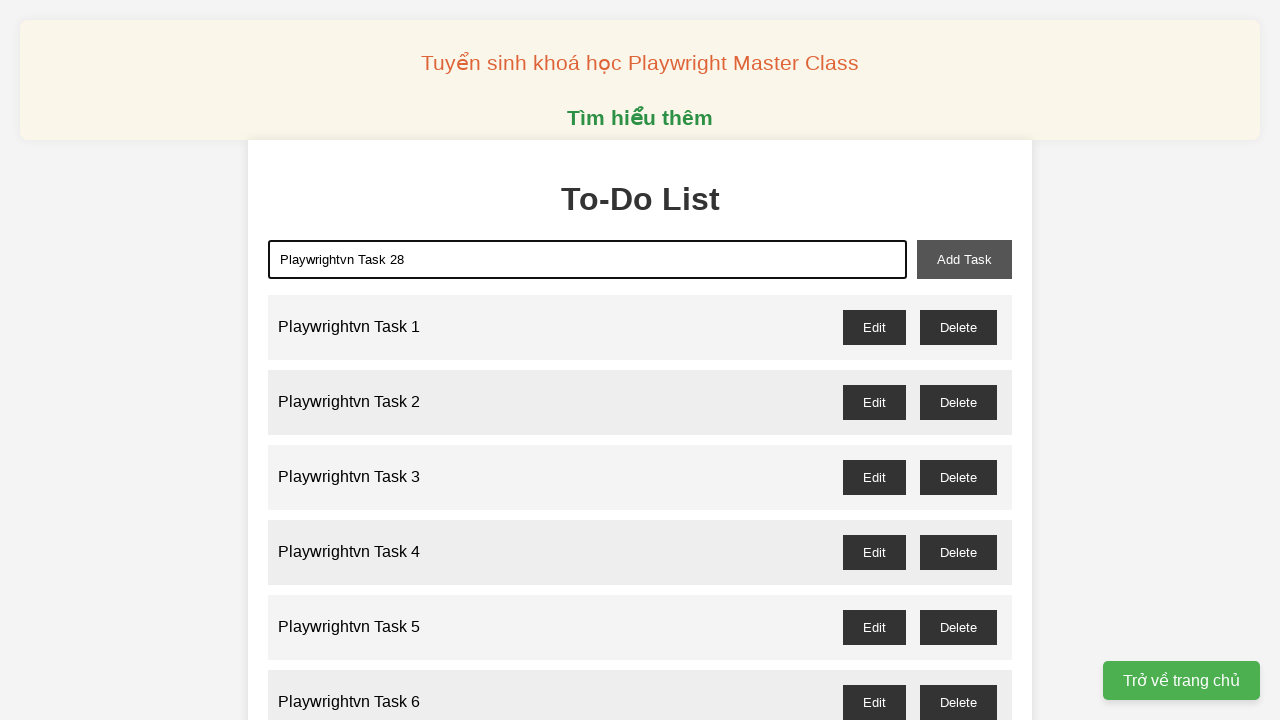

Clicked add task button for task 28 at (964, 259) on xpath=//button[@id='add-task']
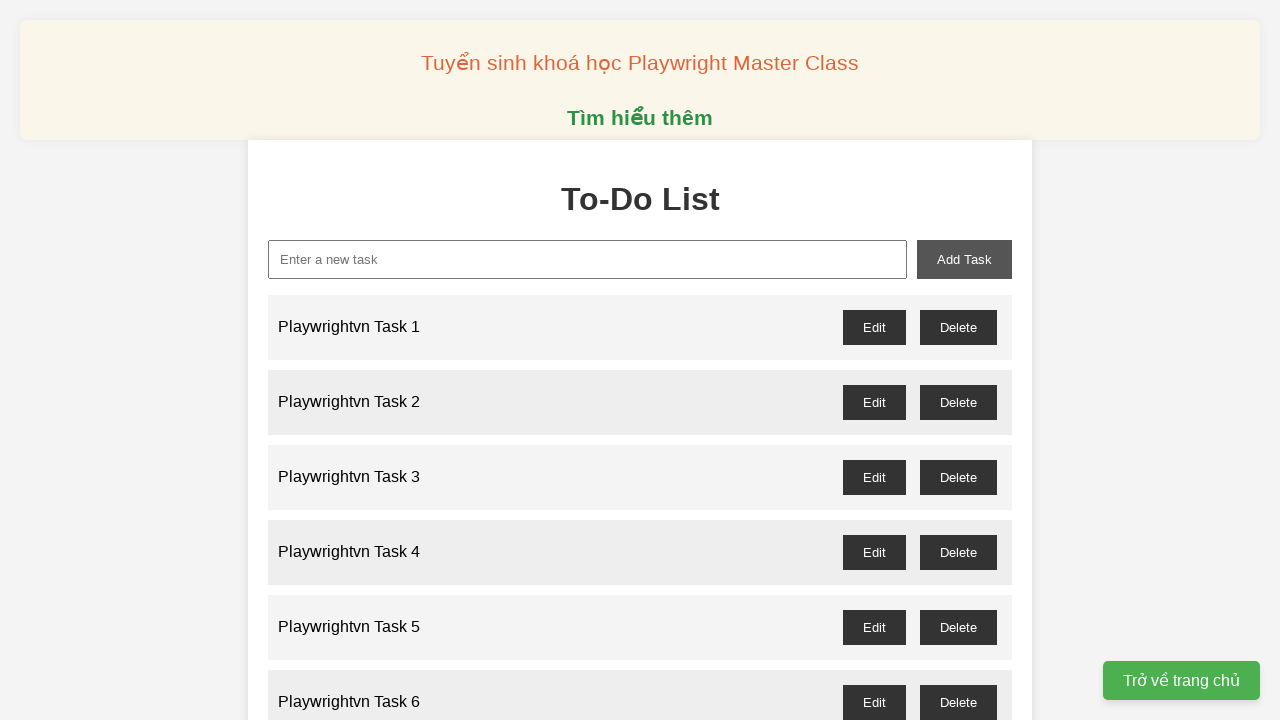

Waited 100ms after adding task 28
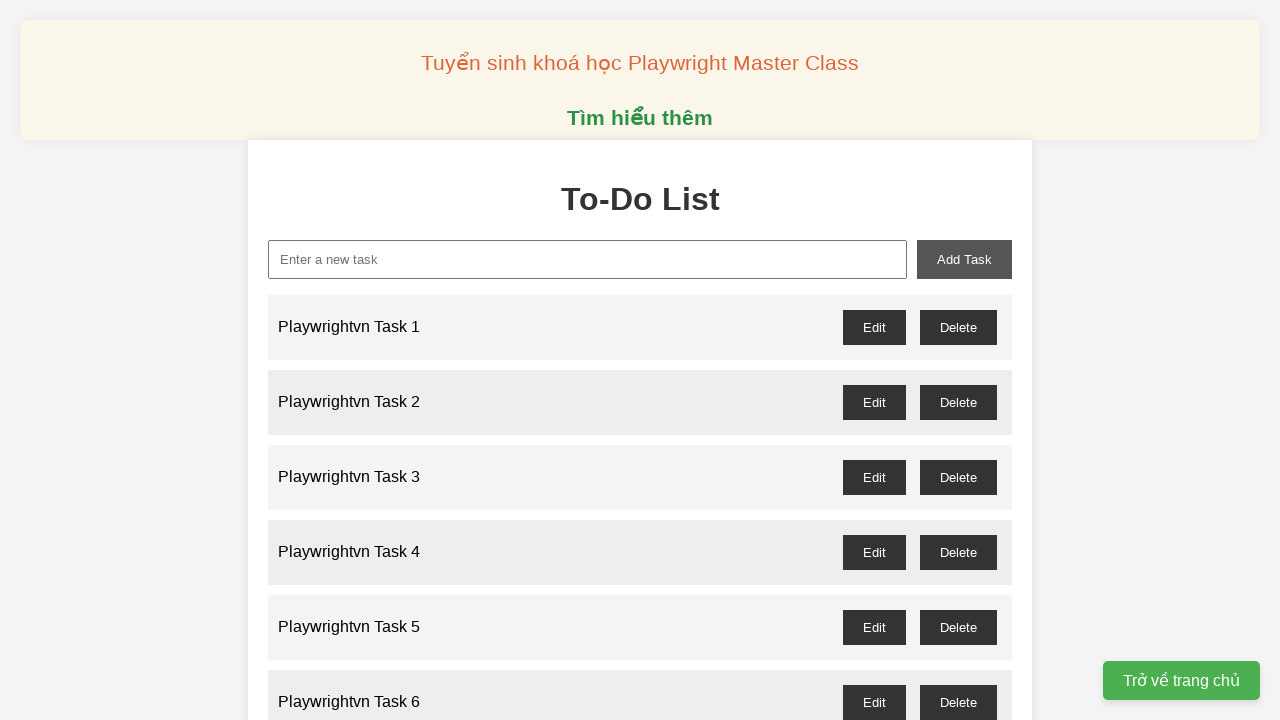

Filled task input with 'Playwrightvn Task 29' on xpath=//input[@id='new-task']
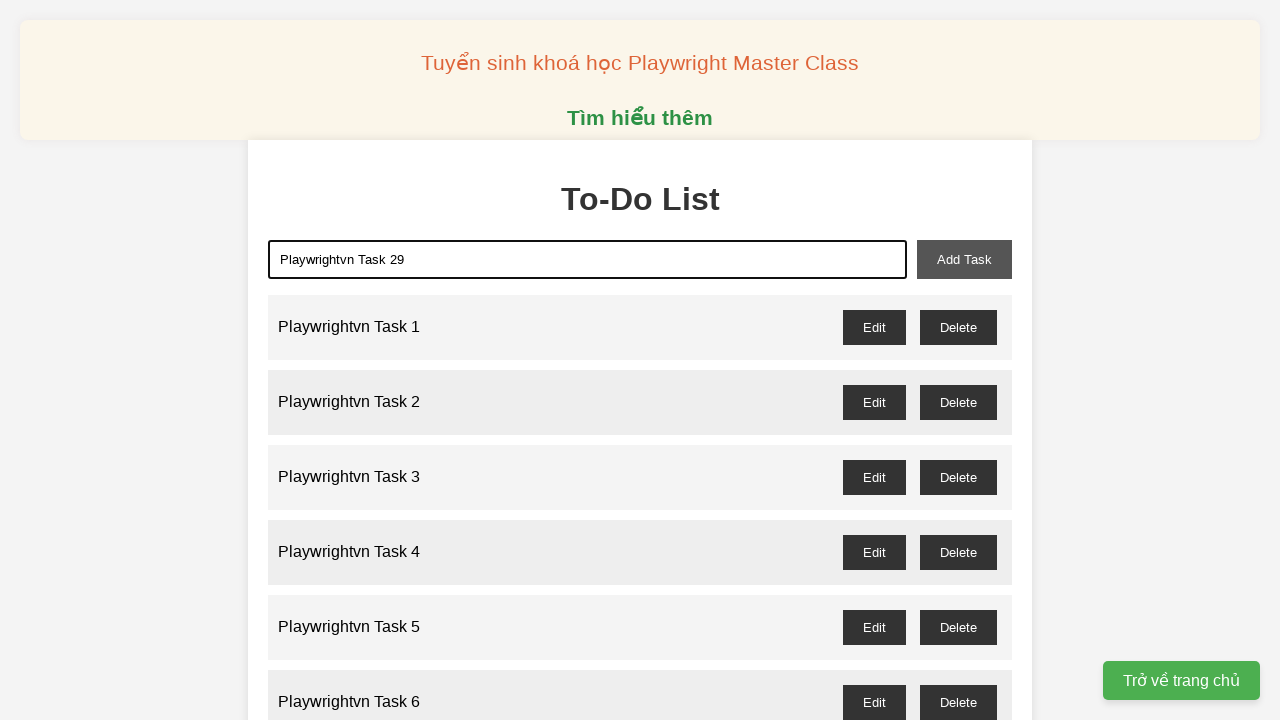

Clicked add task button for task 29 at (964, 259) on xpath=//button[@id='add-task']
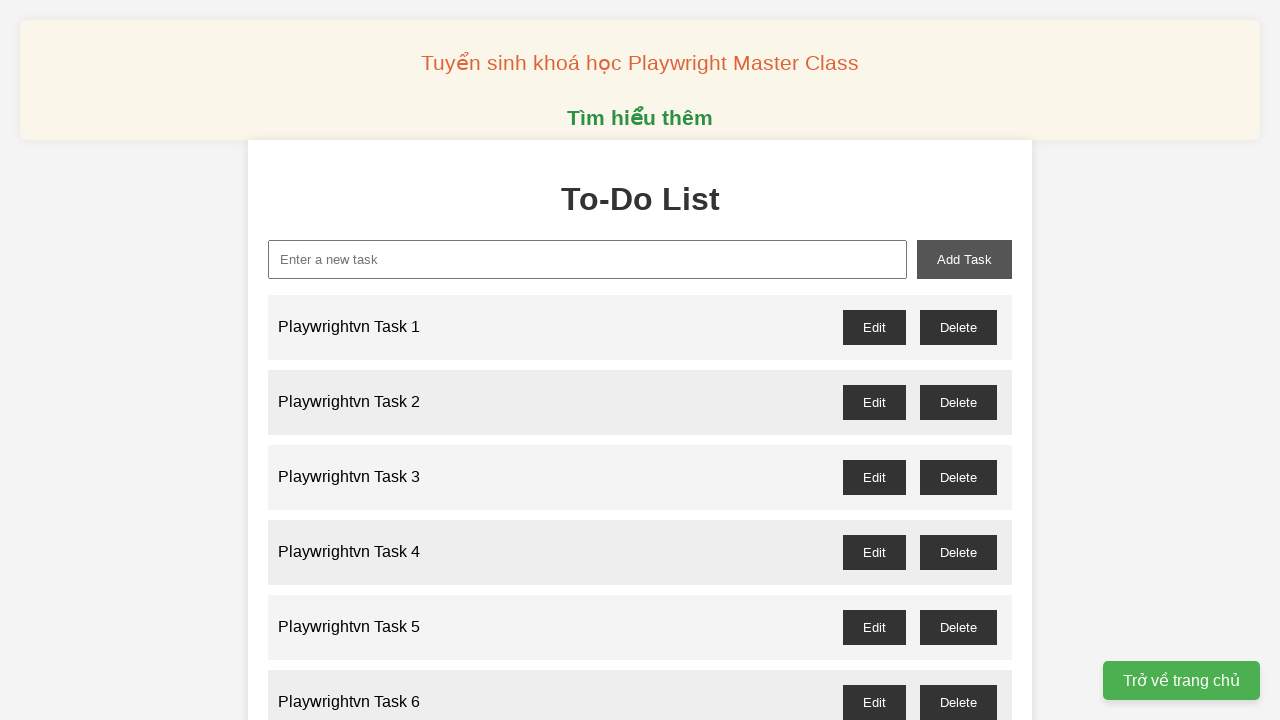

Waited 100ms after adding task 29
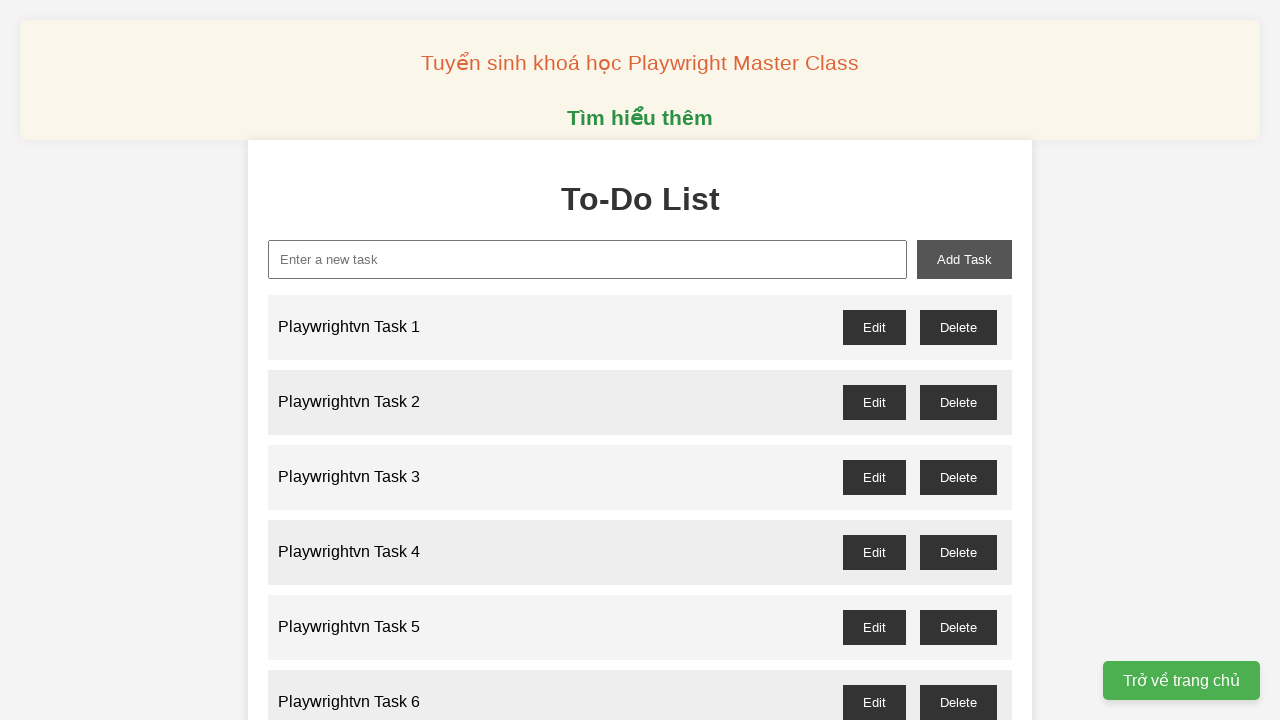

Filled task input with 'Playwrightvn Task 30' on xpath=//input[@id='new-task']
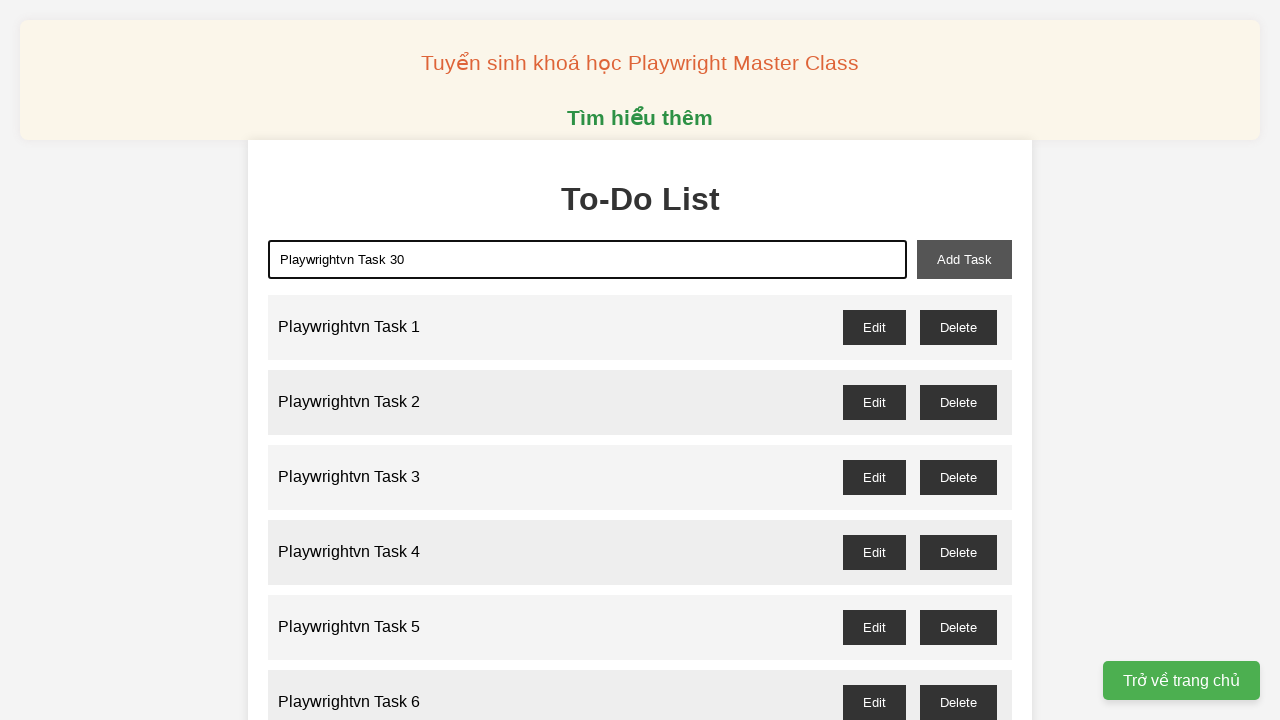

Clicked add task button for task 30 at (964, 259) on xpath=//button[@id='add-task']
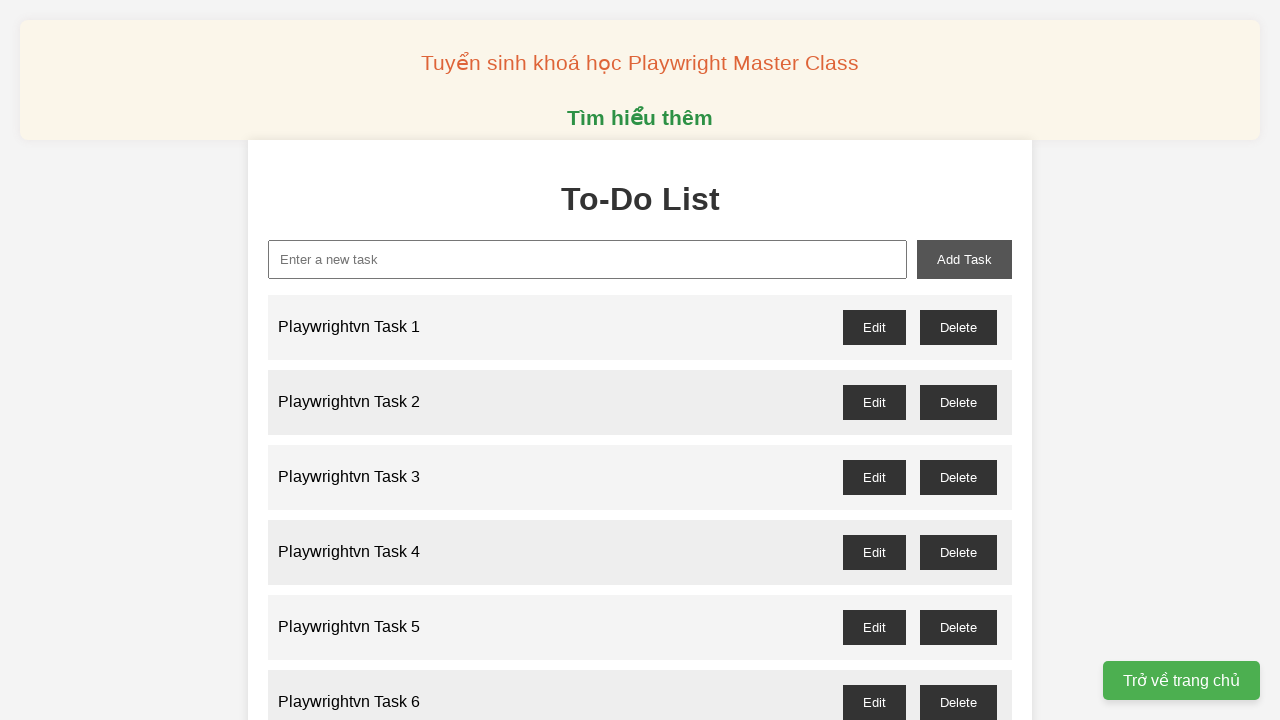

Waited 100ms after adding task 30
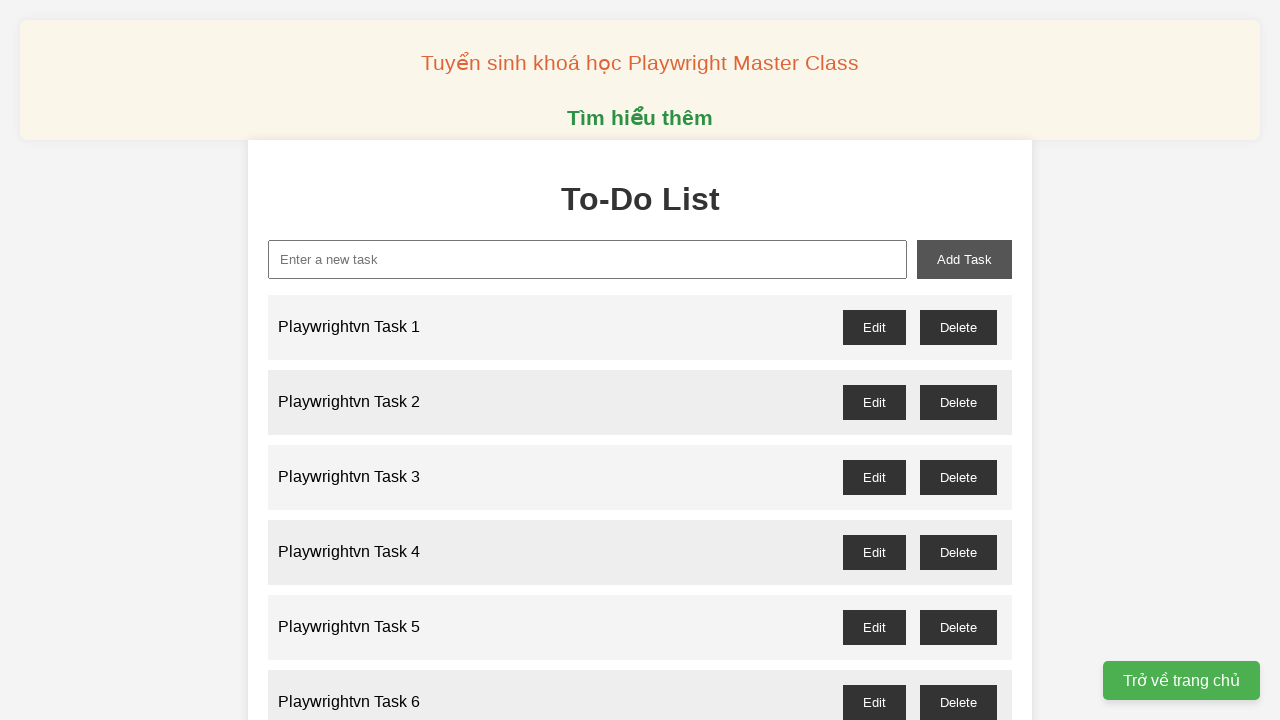

Filled task input with 'Playwrightvn Task 31' on xpath=//input[@id='new-task']
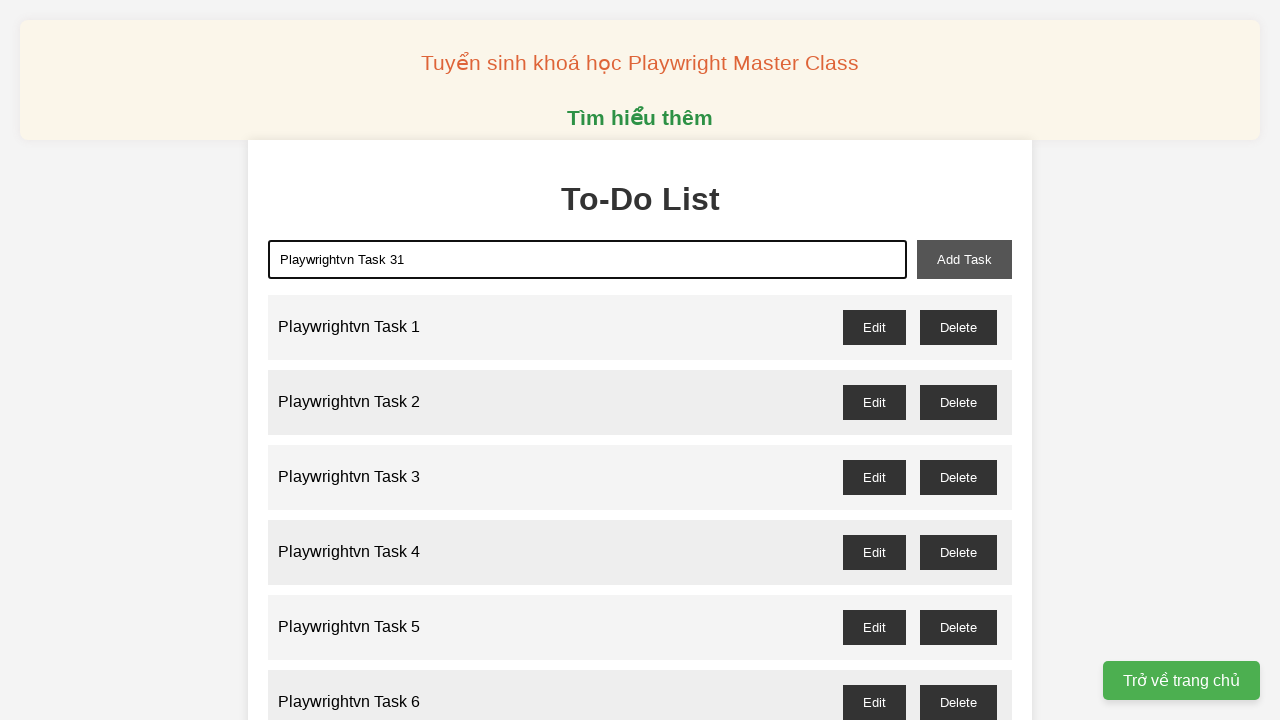

Clicked add task button for task 31 at (964, 259) on xpath=//button[@id='add-task']
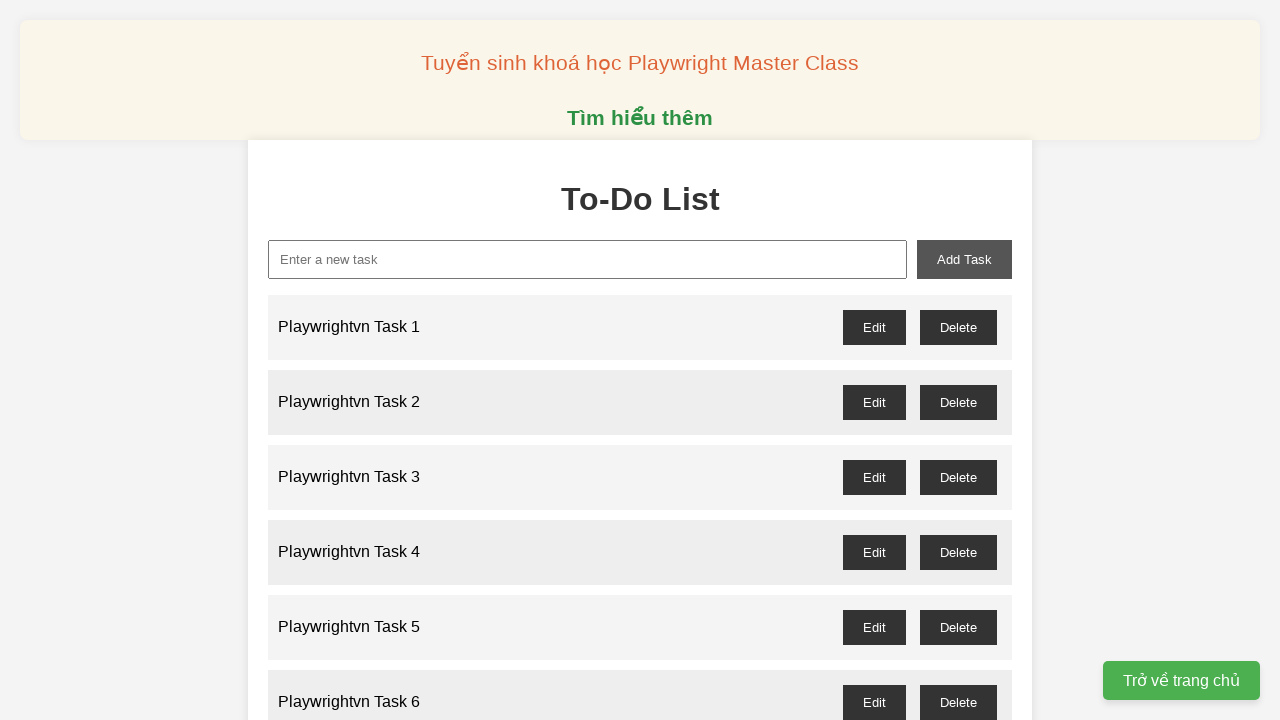

Waited 100ms after adding task 31
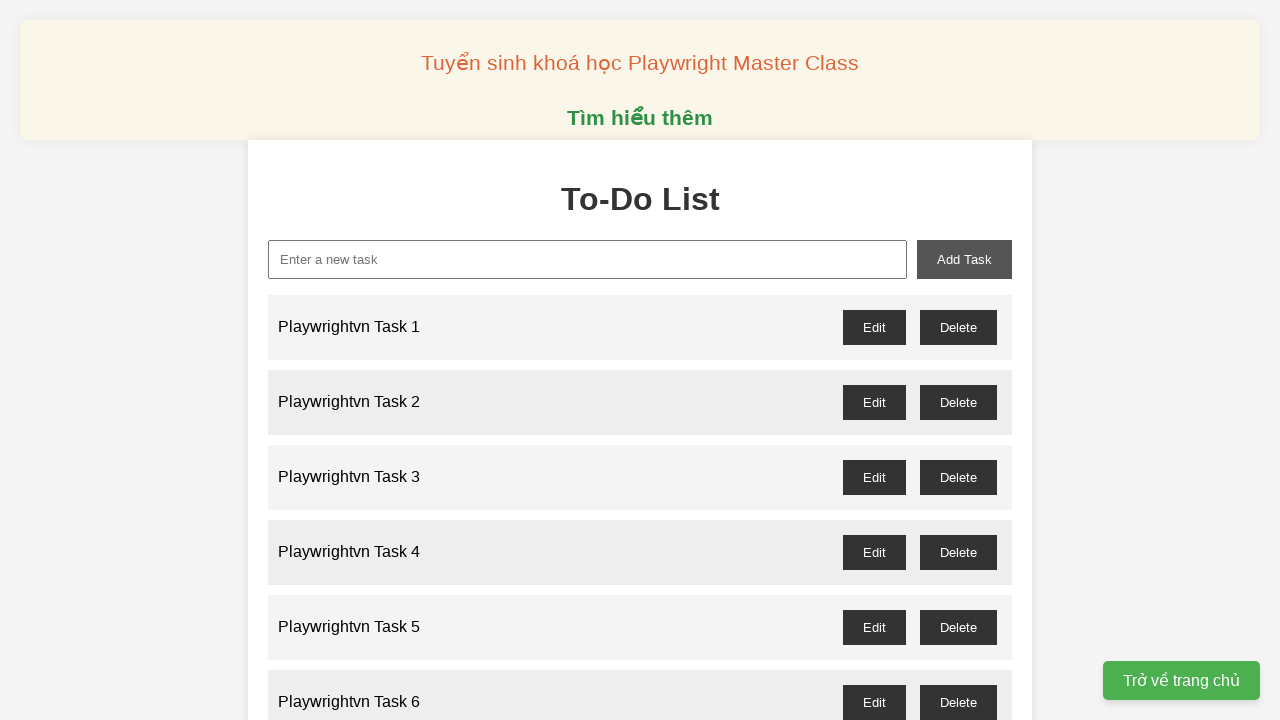

Filled task input with 'Playwrightvn Task 32' on xpath=//input[@id='new-task']
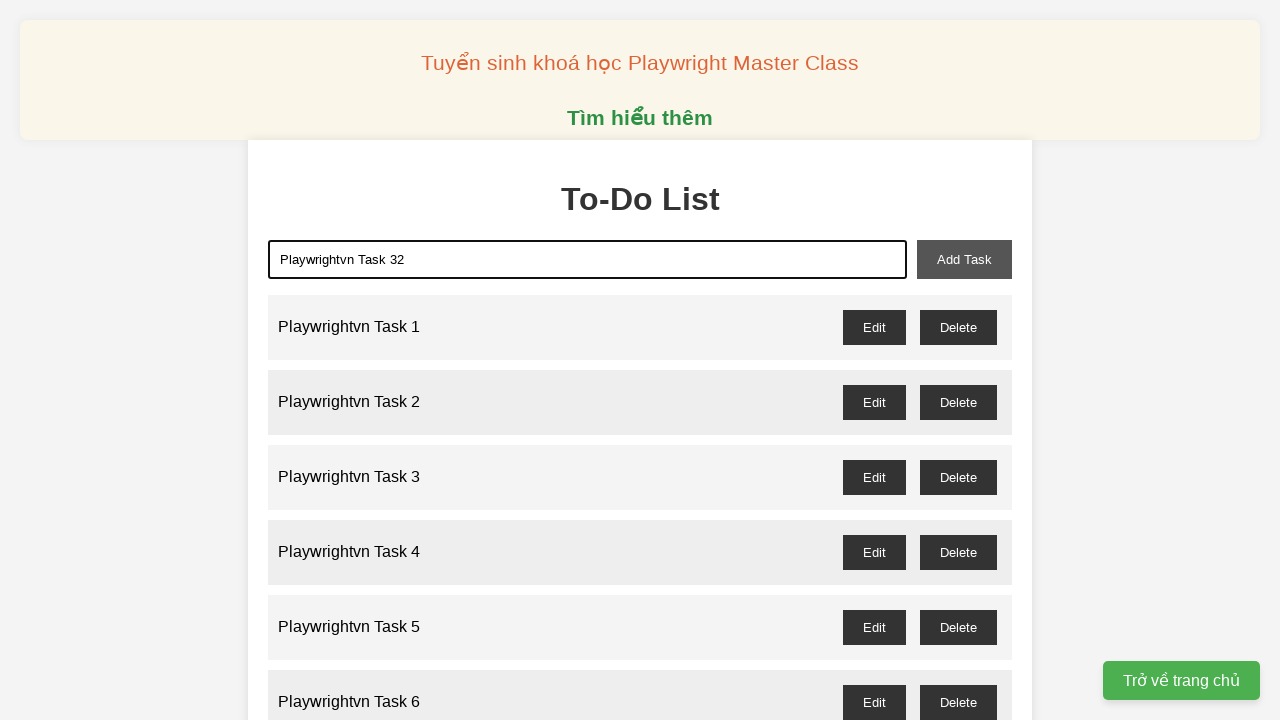

Clicked add task button for task 32 at (964, 259) on xpath=//button[@id='add-task']
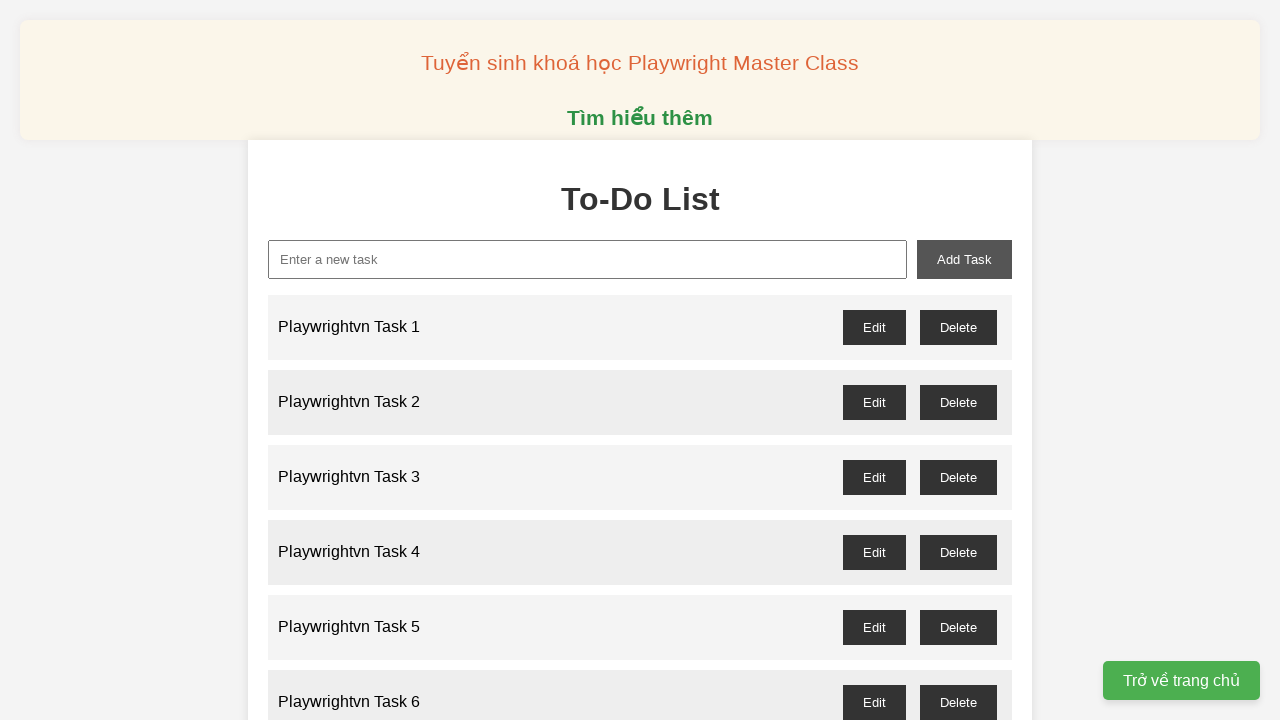

Waited 100ms after adding task 32
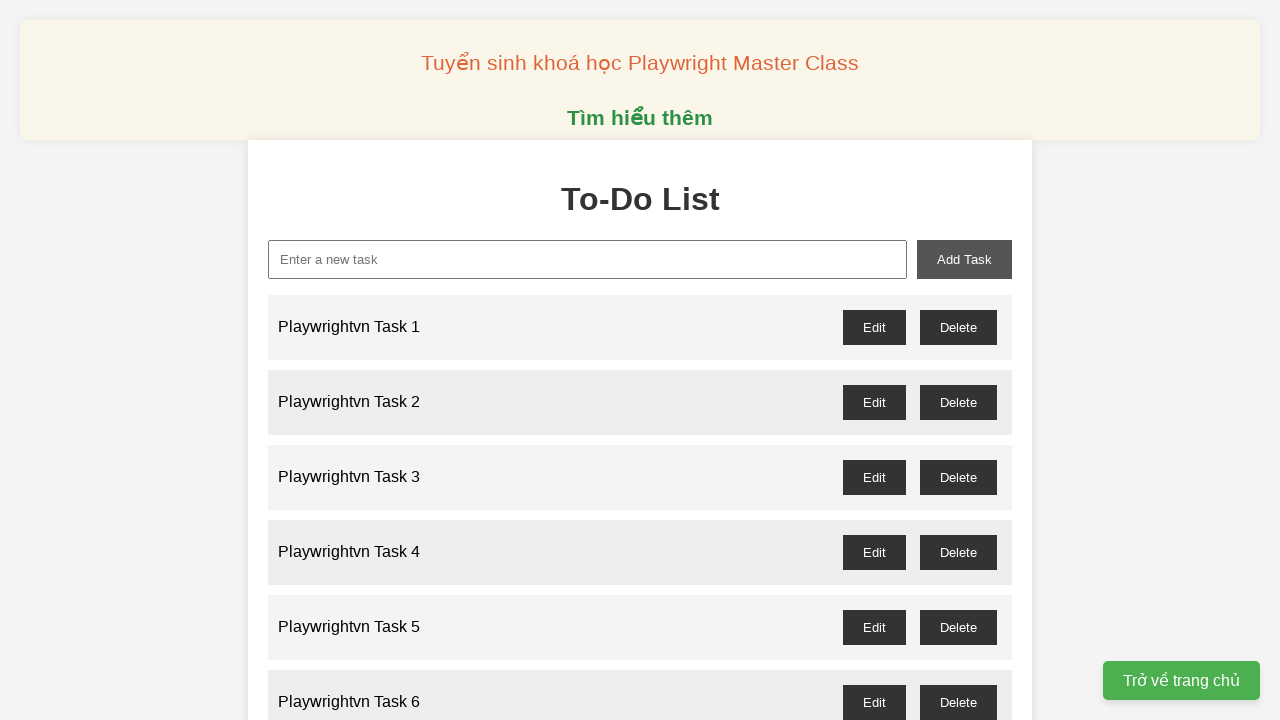

Filled task input with 'Playwrightvn Task 33' on xpath=//input[@id='new-task']
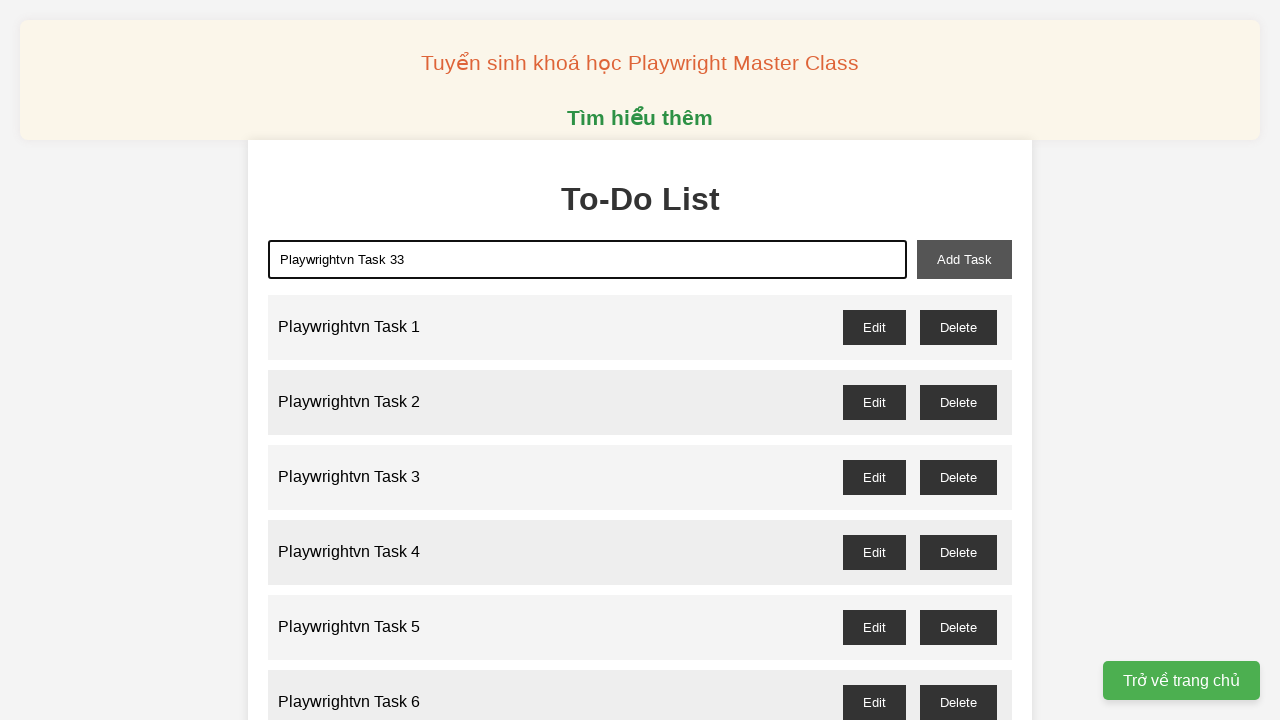

Clicked add task button for task 33 at (964, 259) on xpath=//button[@id='add-task']
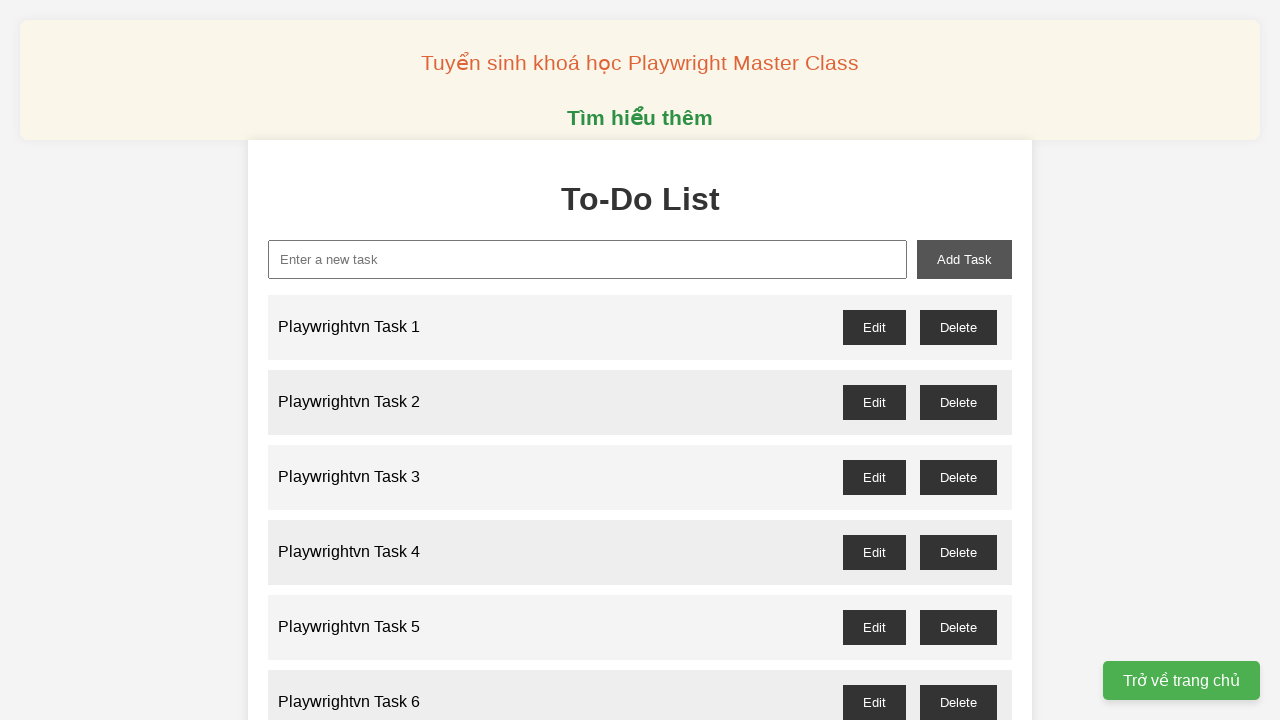

Waited 100ms after adding task 33
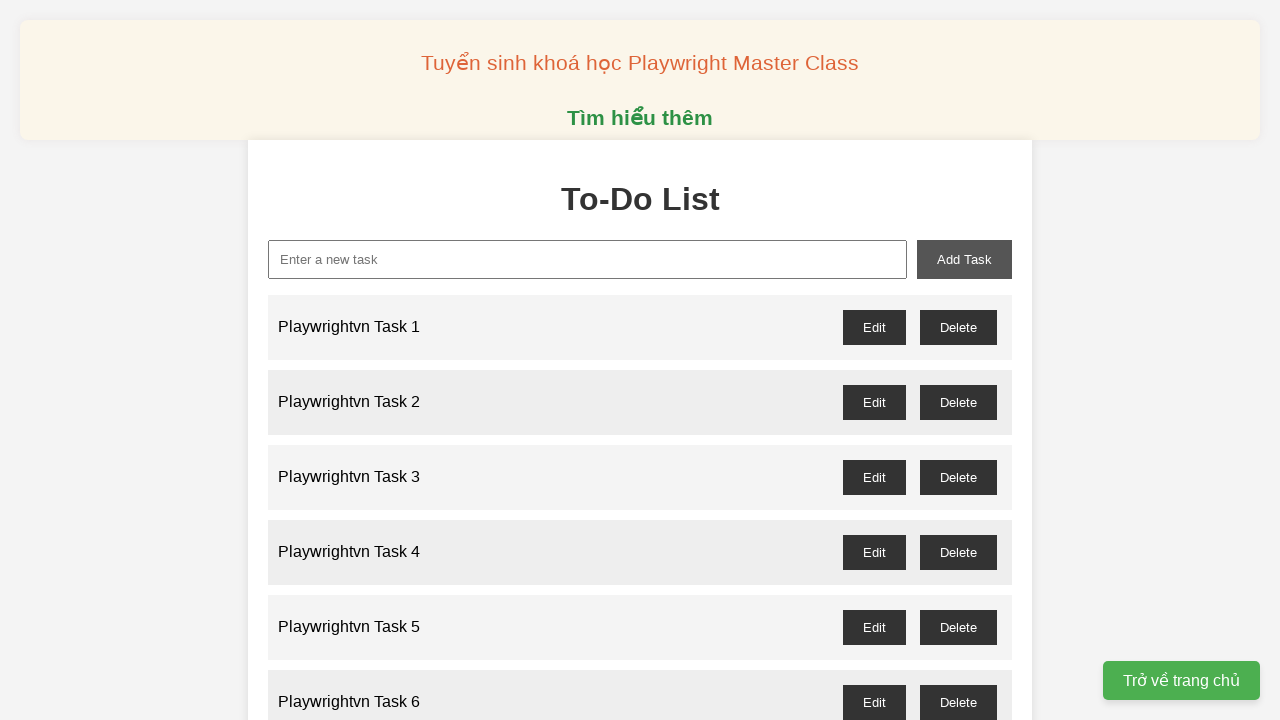

Filled task input with 'Playwrightvn Task 34' on xpath=//input[@id='new-task']
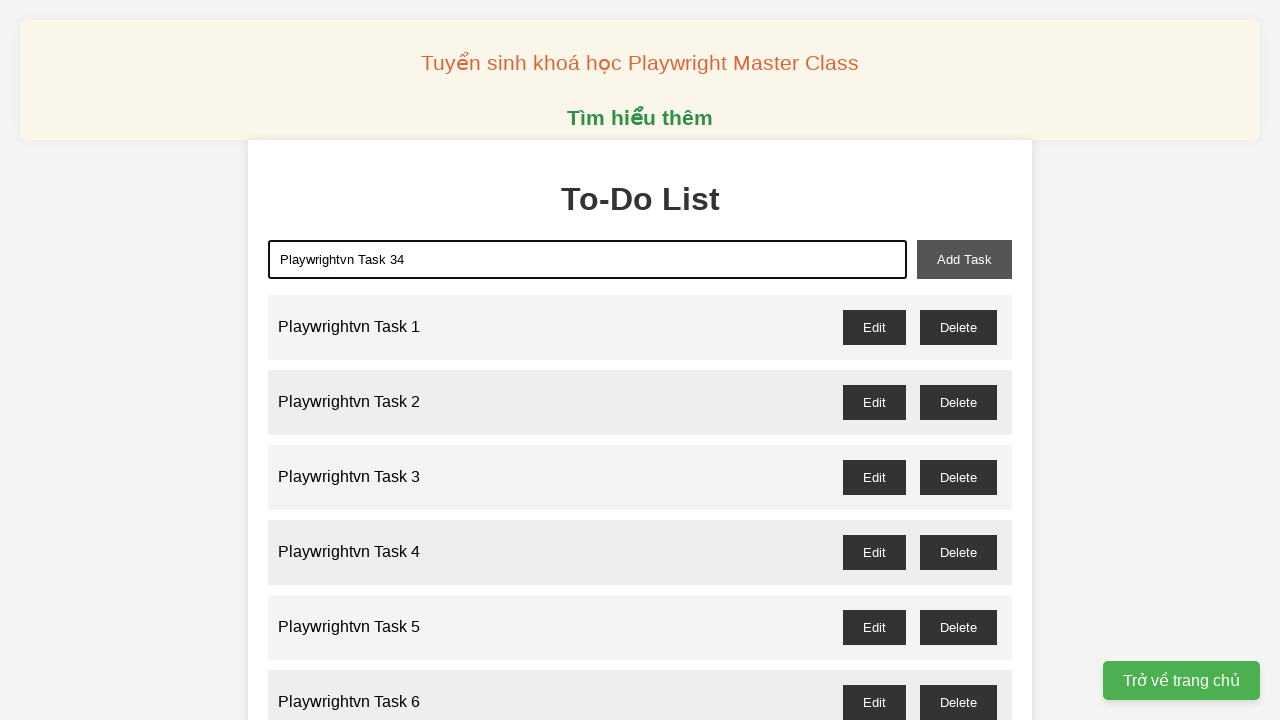

Clicked add task button for task 34 at (964, 259) on xpath=//button[@id='add-task']
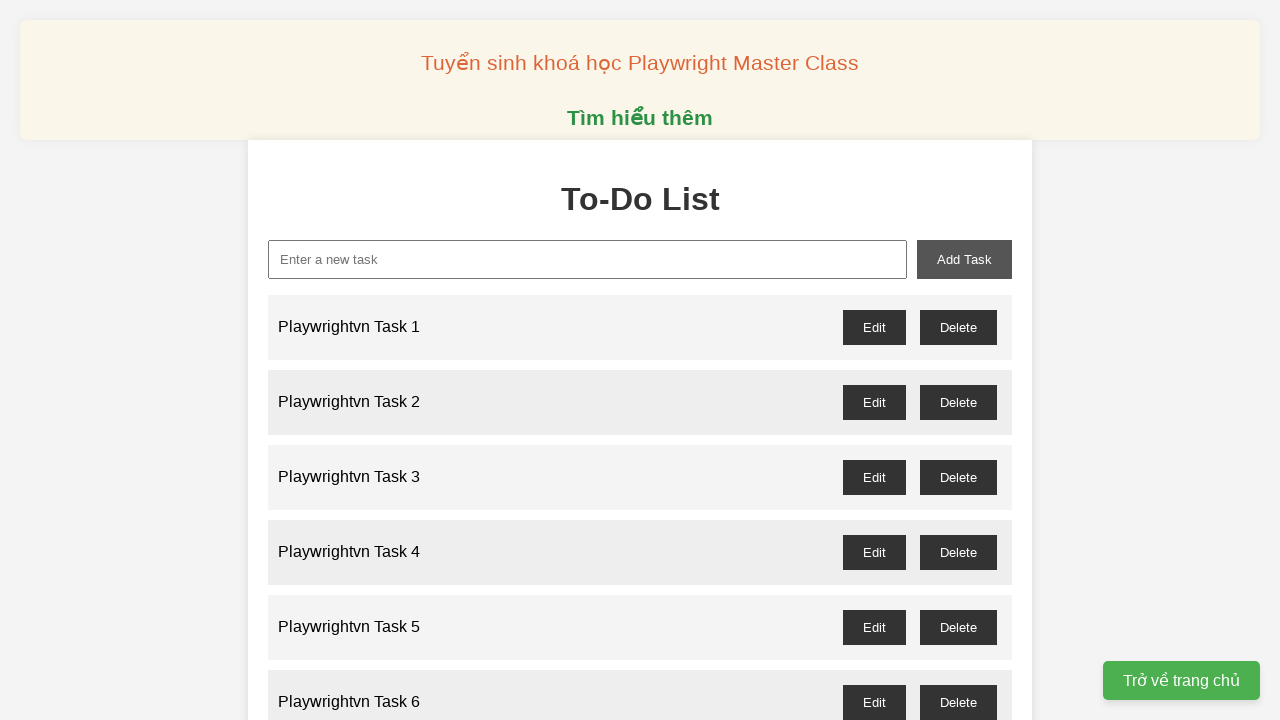

Waited 100ms after adding task 34
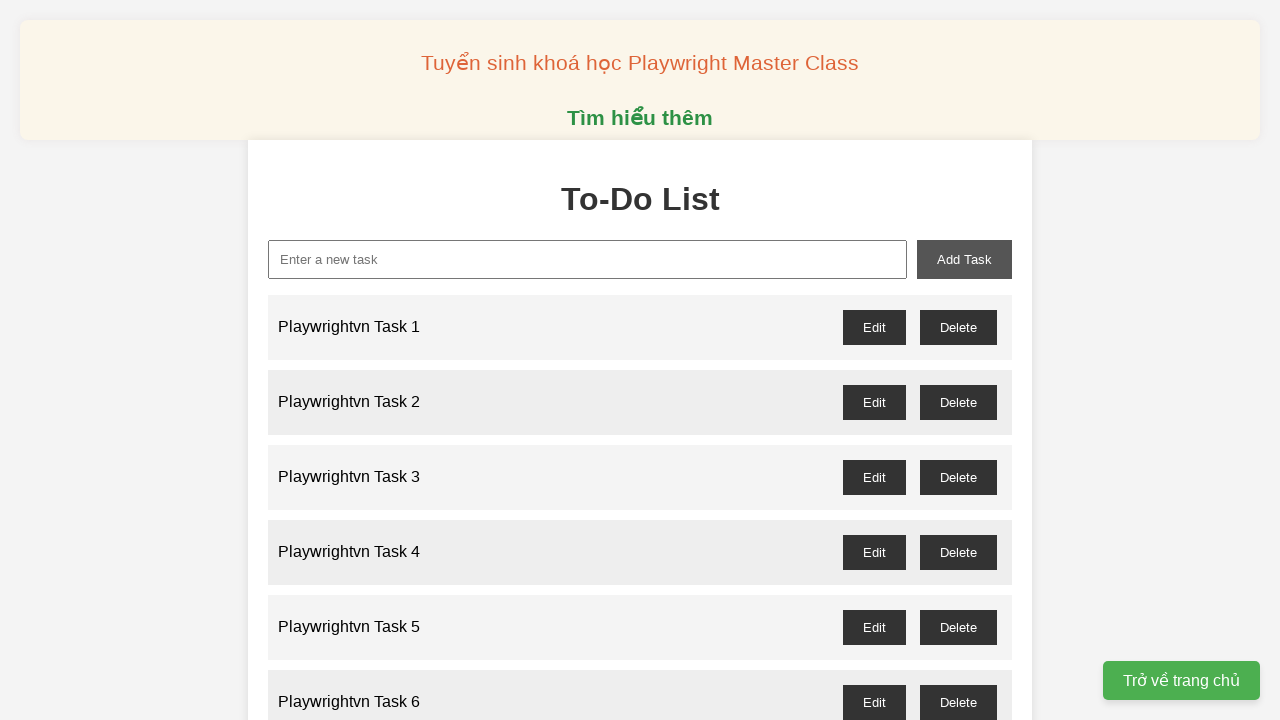

Filled task input with 'Playwrightvn Task 35' on xpath=//input[@id='new-task']
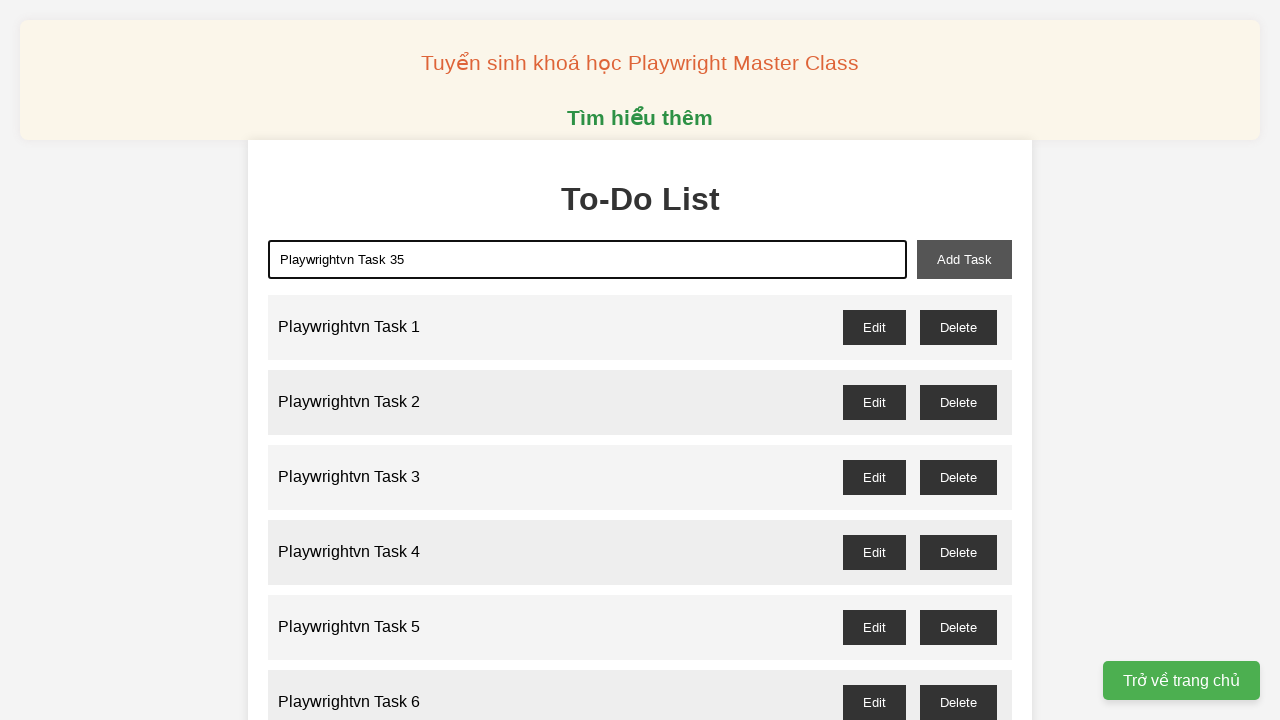

Clicked add task button for task 35 at (964, 259) on xpath=//button[@id='add-task']
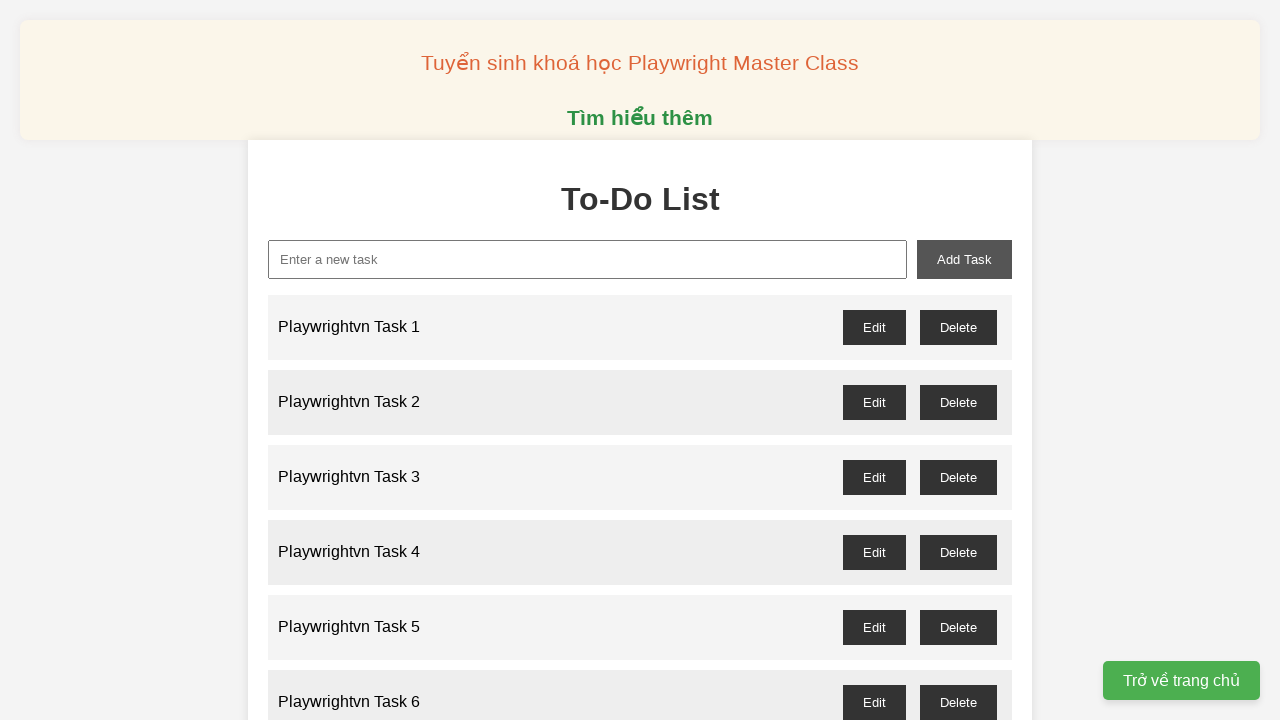

Waited 100ms after adding task 35
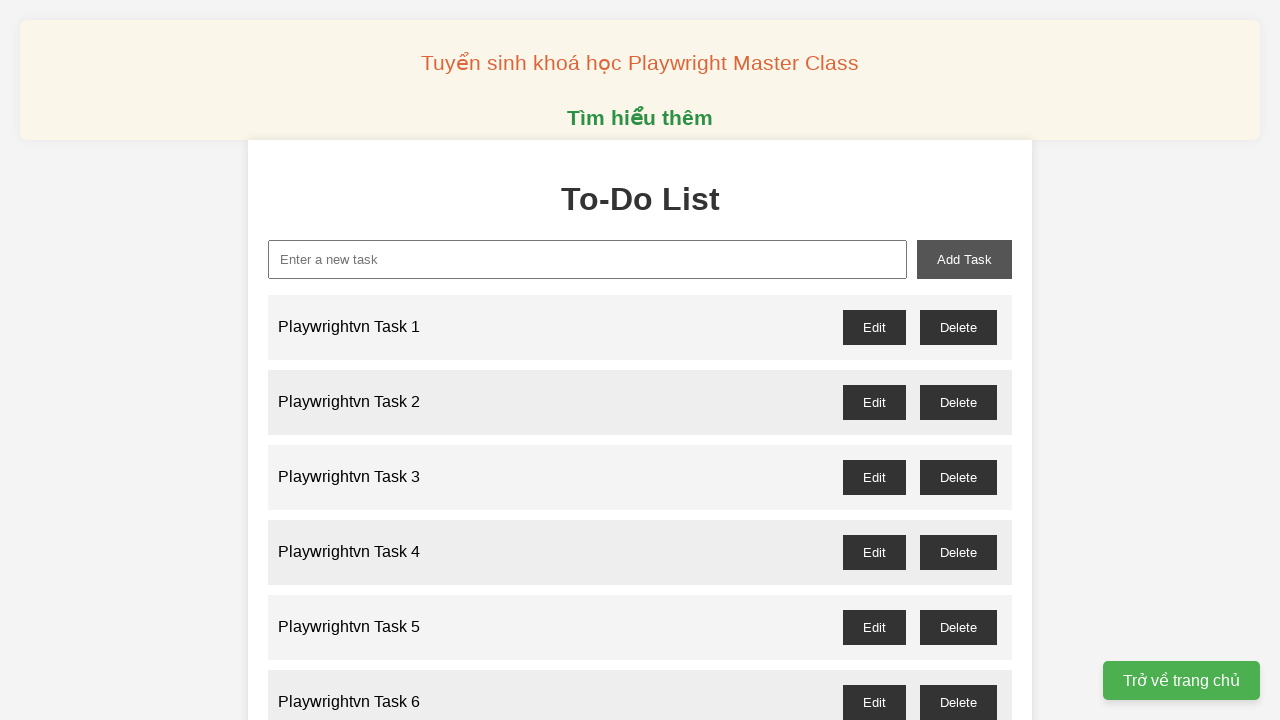

Filled task input with 'Playwrightvn Task 36' on xpath=//input[@id='new-task']
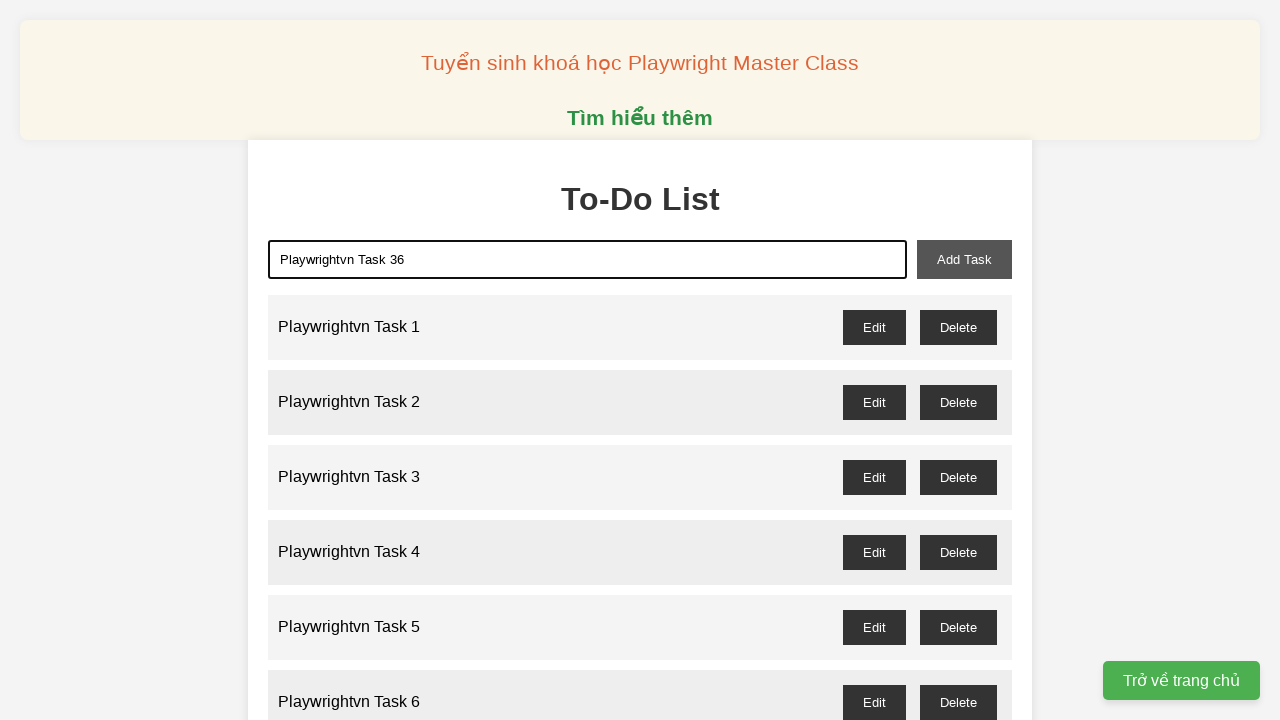

Clicked add task button for task 36 at (964, 259) on xpath=//button[@id='add-task']
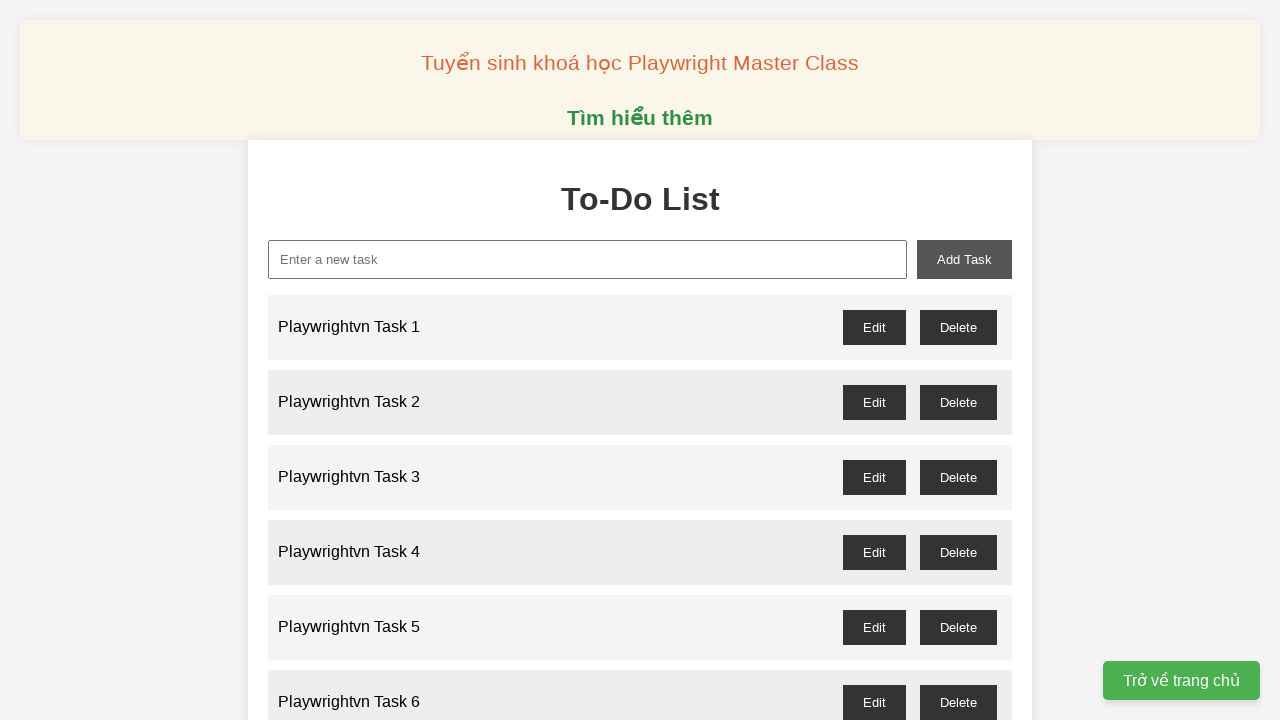

Waited 100ms after adding task 36
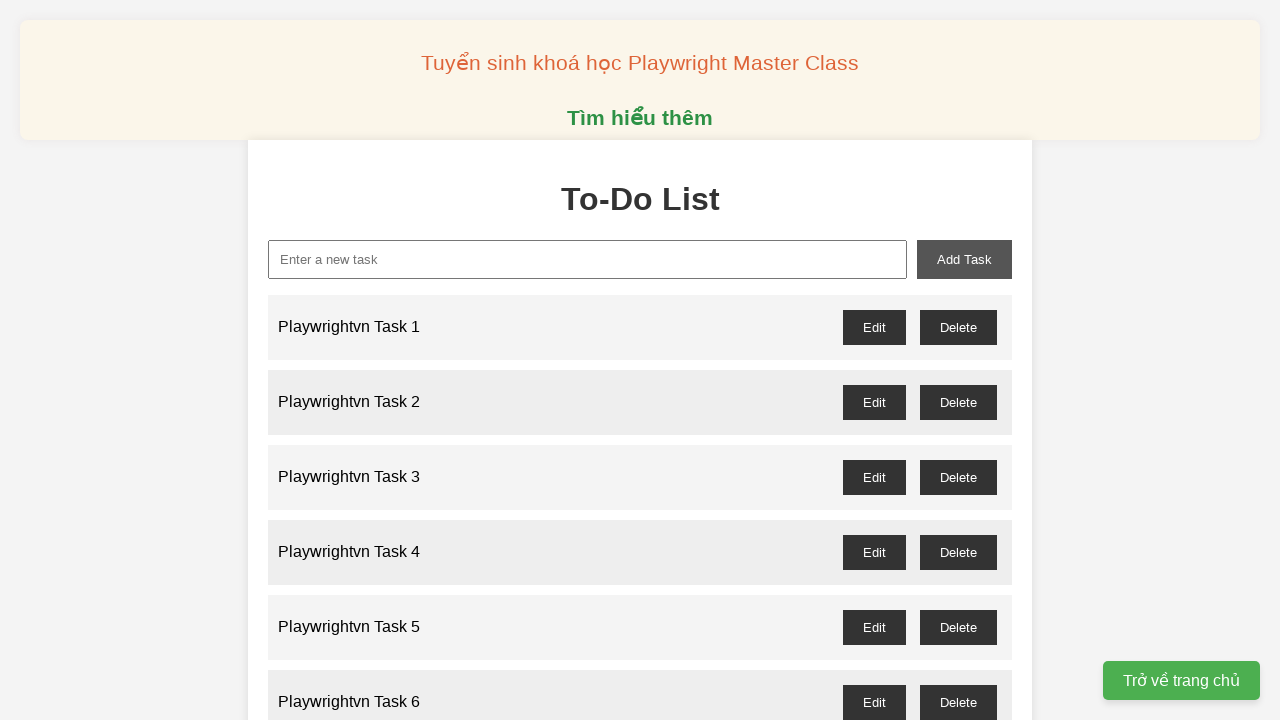

Filled task input with 'Playwrightvn Task 37' on xpath=//input[@id='new-task']
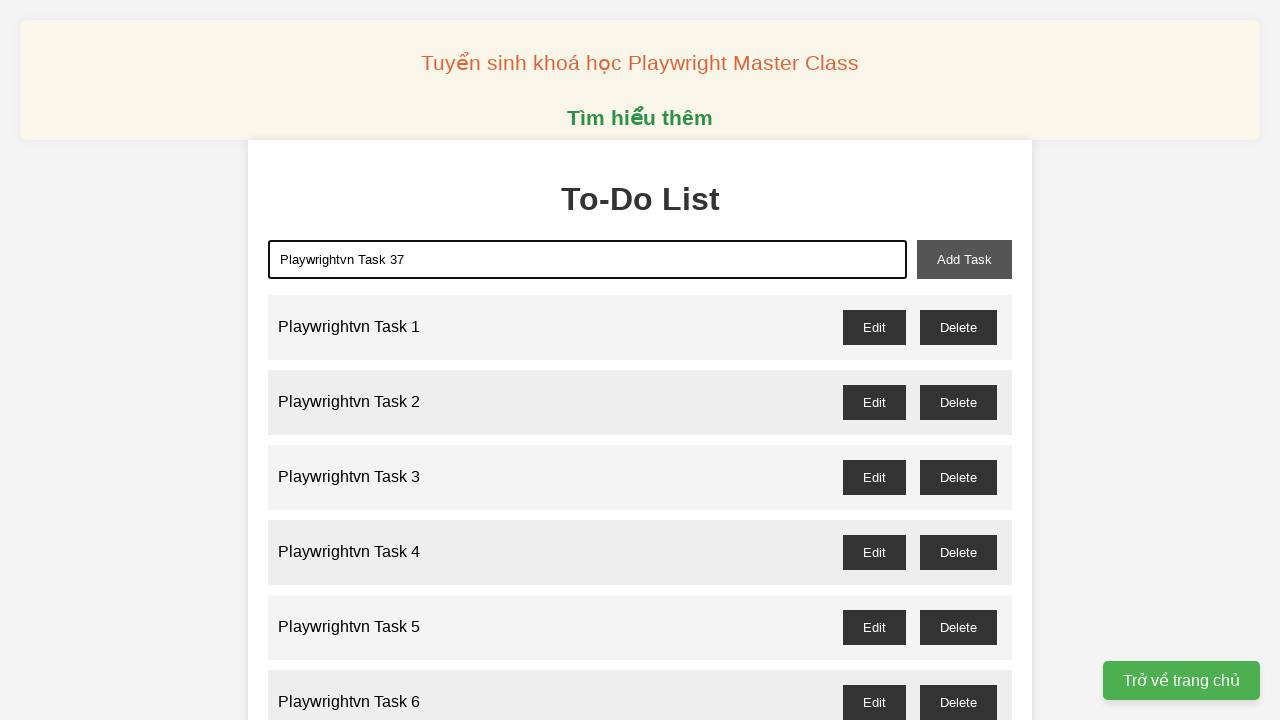

Clicked add task button for task 37 at (964, 259) on xpath=//button[@id='add-task']
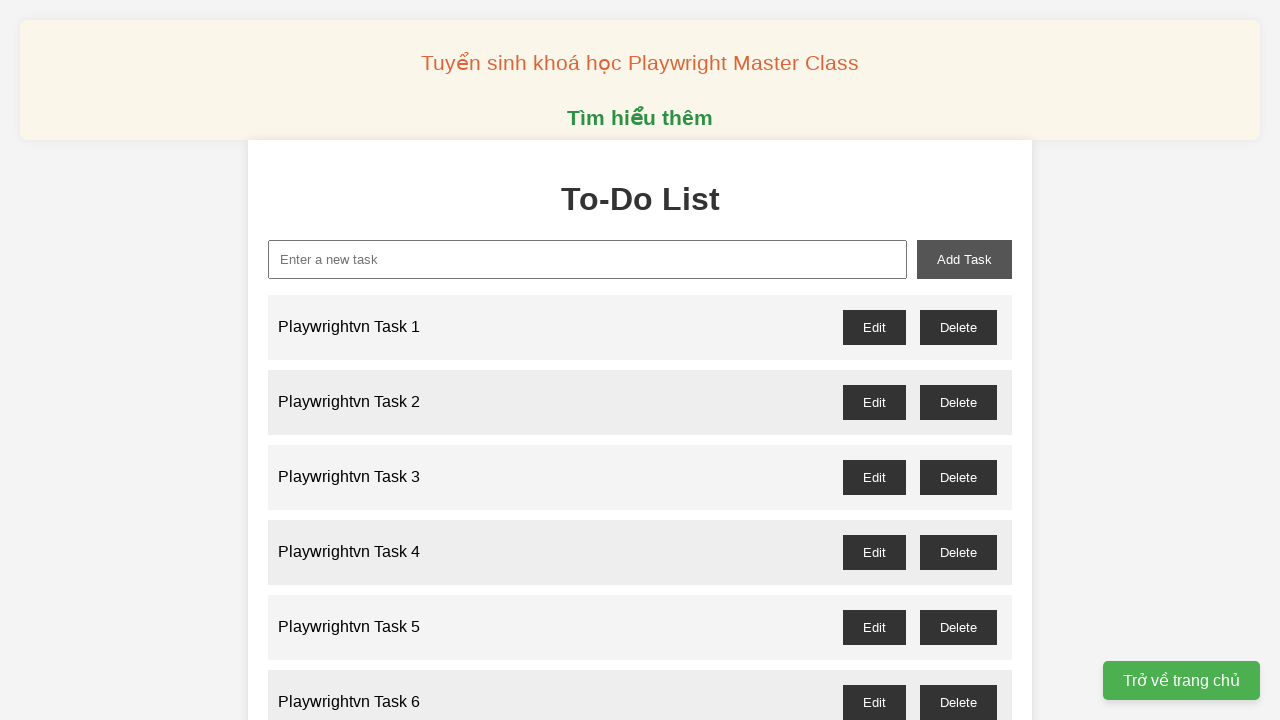

Waited 100ms after adding task 37
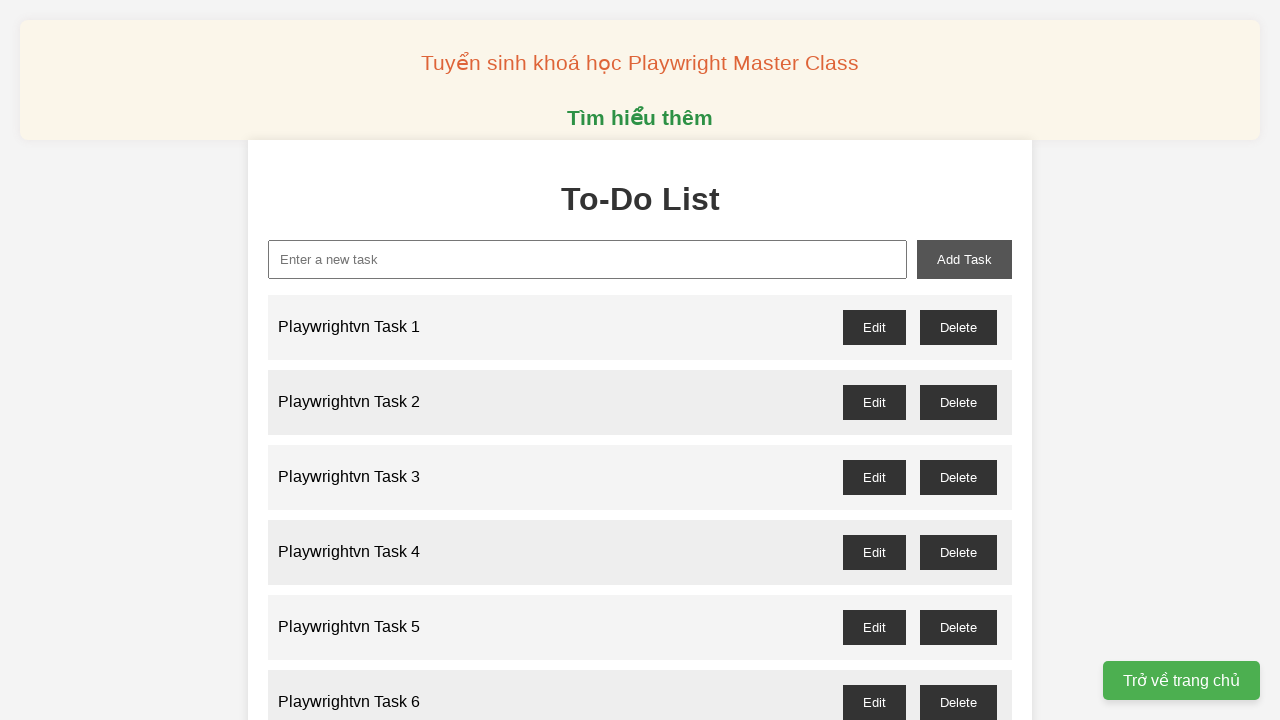

Filled task input with 'Playwrightvn Task 38' on xpath=//input[@id='new-task']
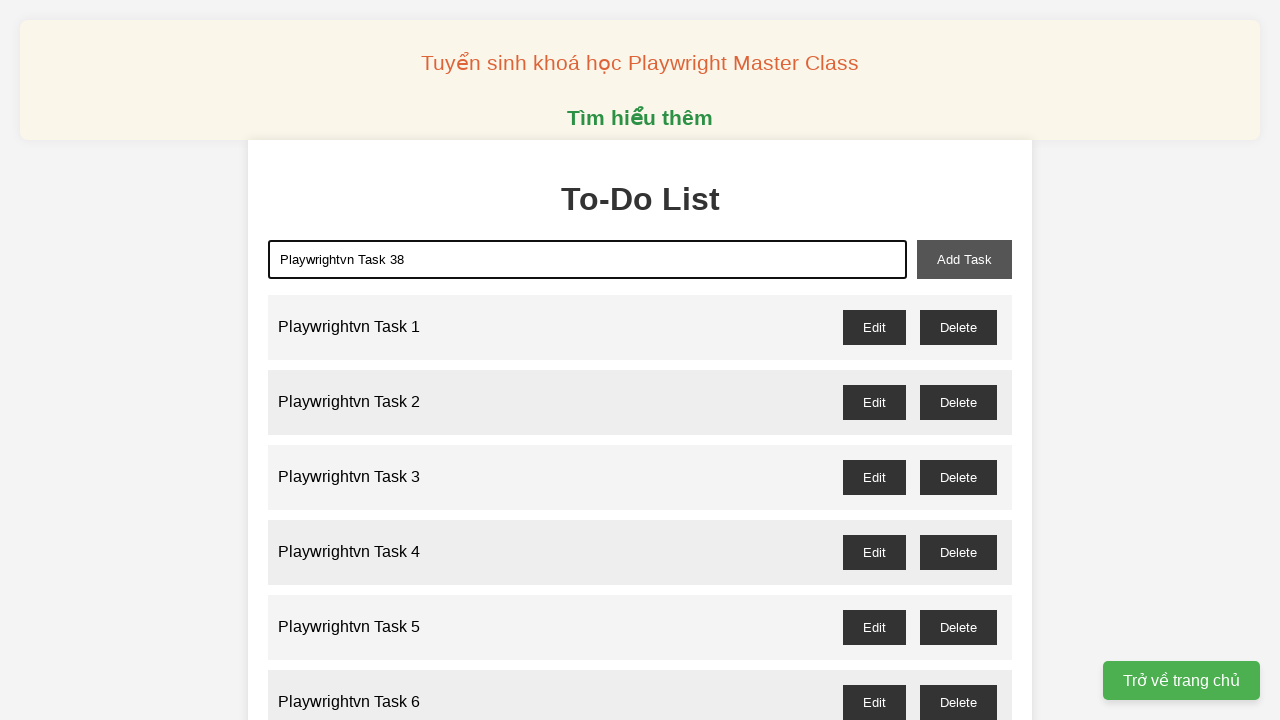

Clicked add task button for task 38 at (964, 259) on xpath=//button[@id='add-task']
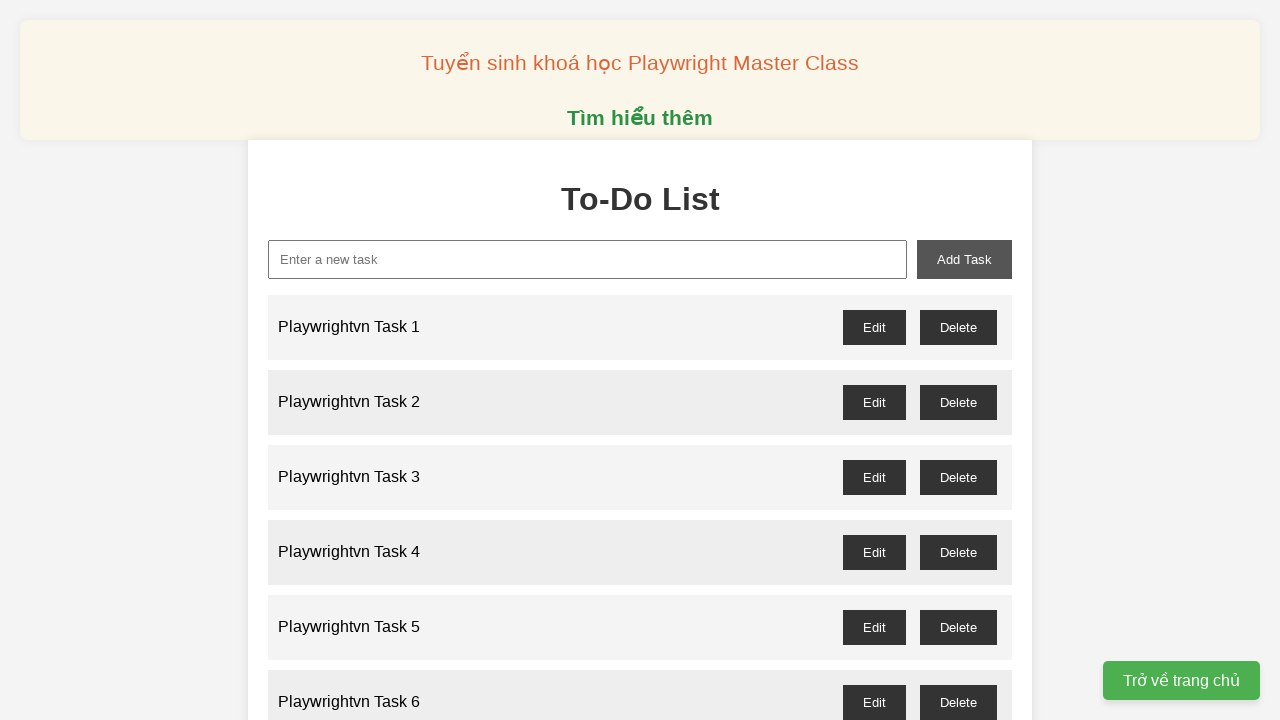

Waited 100ms after adding task 38
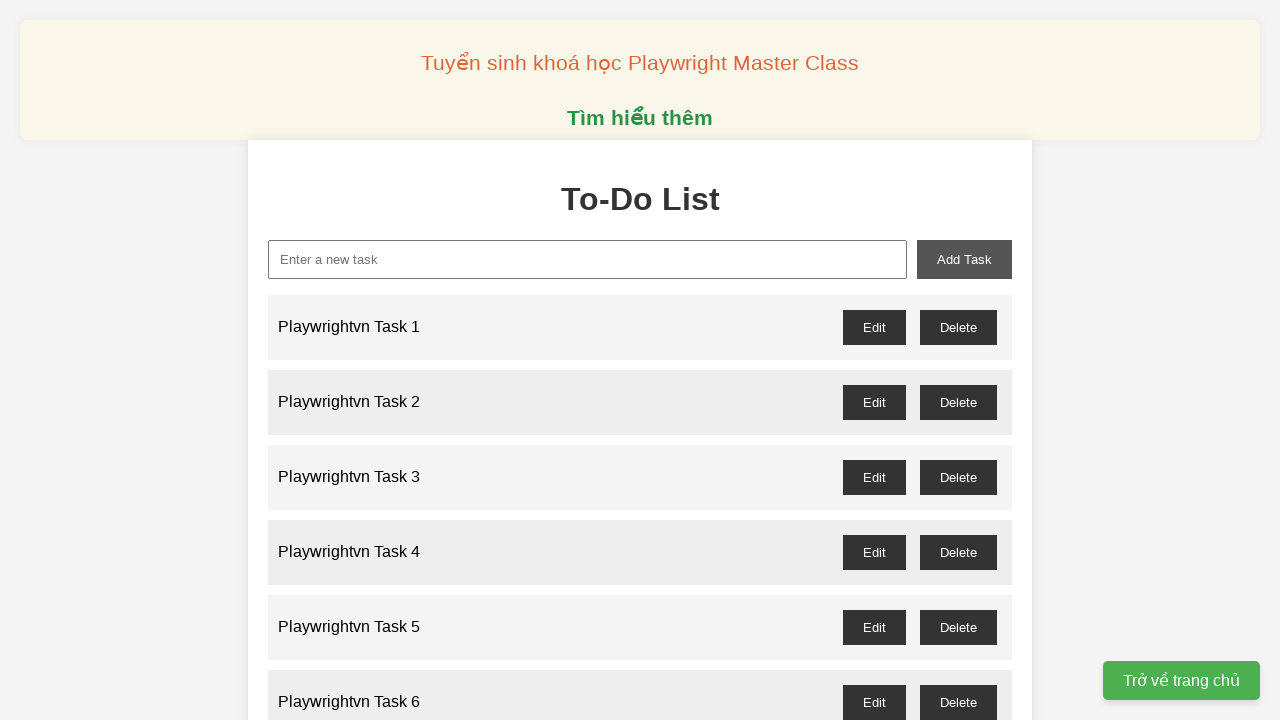

Filled task input with 'Playwrightvn Task 39' on xpath=//input[@id='new-task']
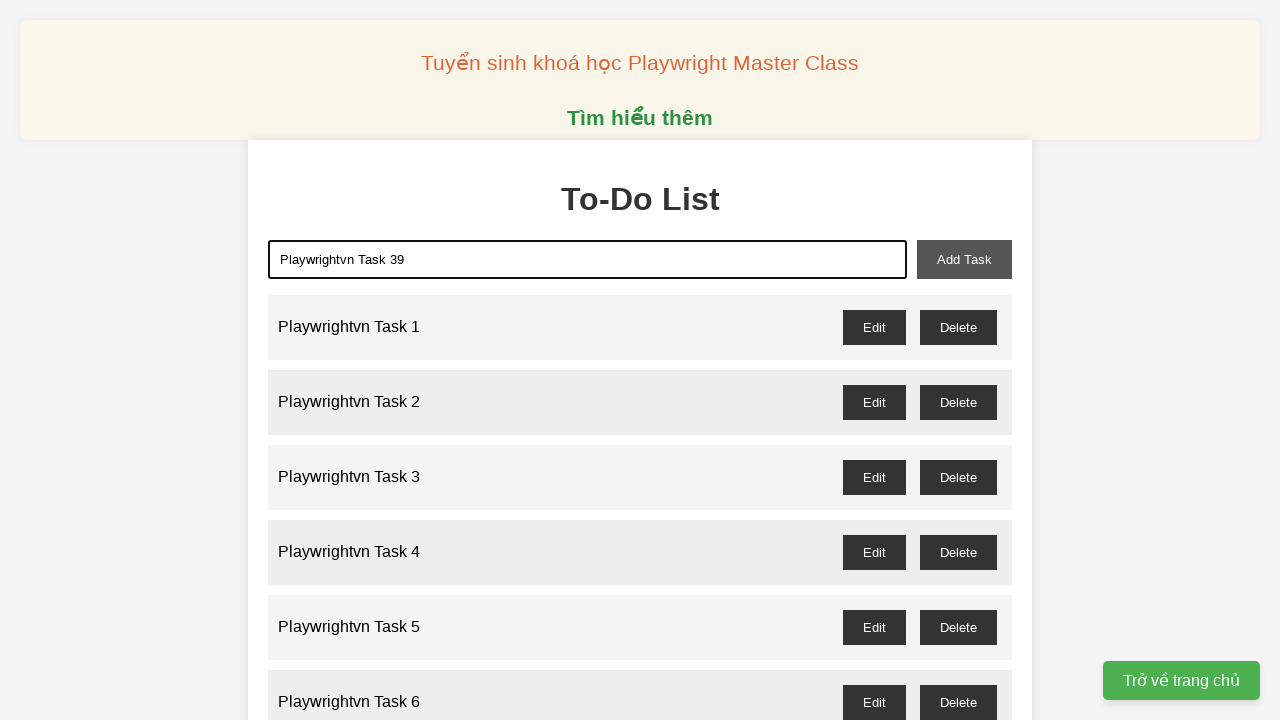

Clicked add task button for task 39 at (964, 259) on xpath=//button[@id='add-task']
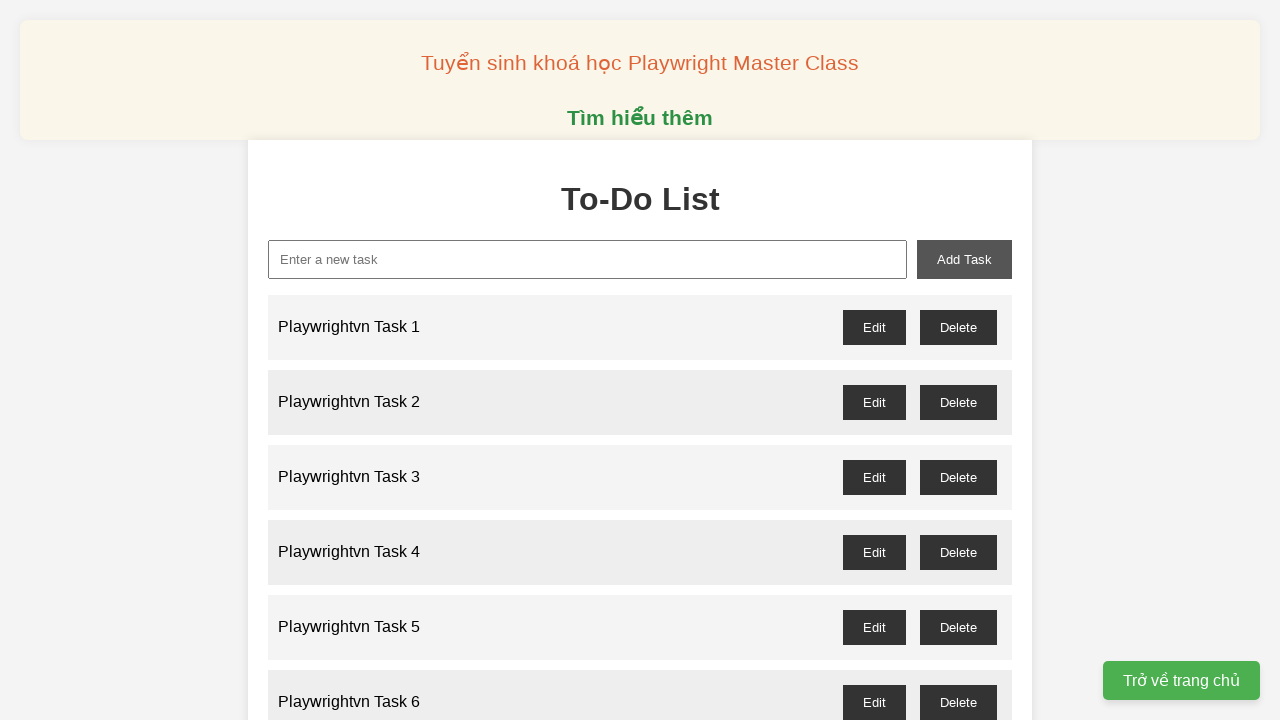

Waited 100ms after adding task 39
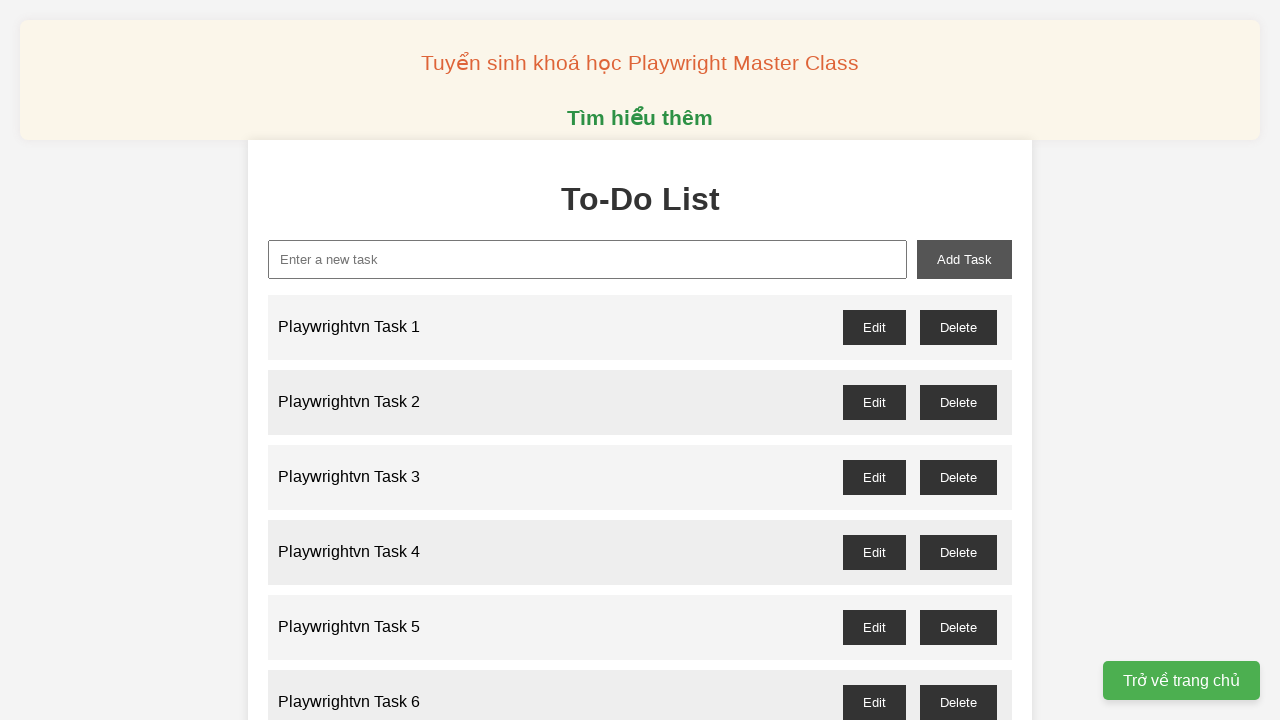

Filled task input with 'Playwrightvn Task 40' on xpath=//input[@id='new-task']
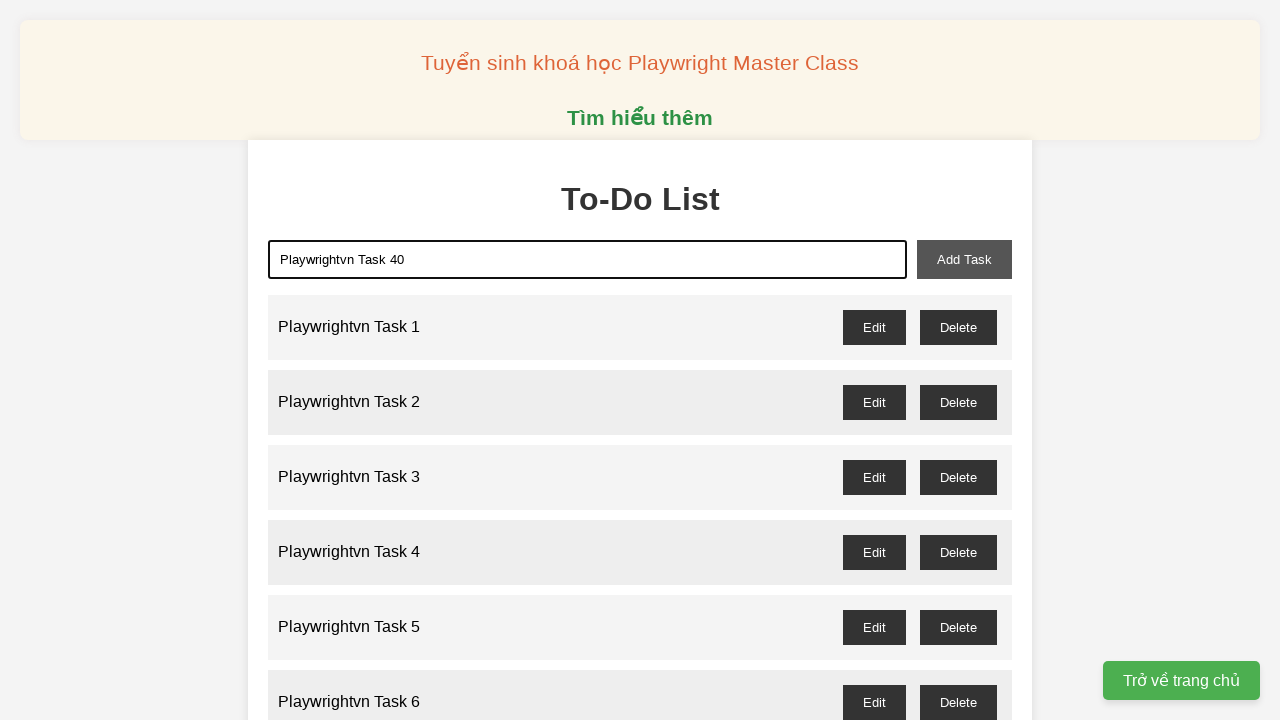

Clicked add task button for task 40 at (964, 259) on xpath=//button[@id='add-task']
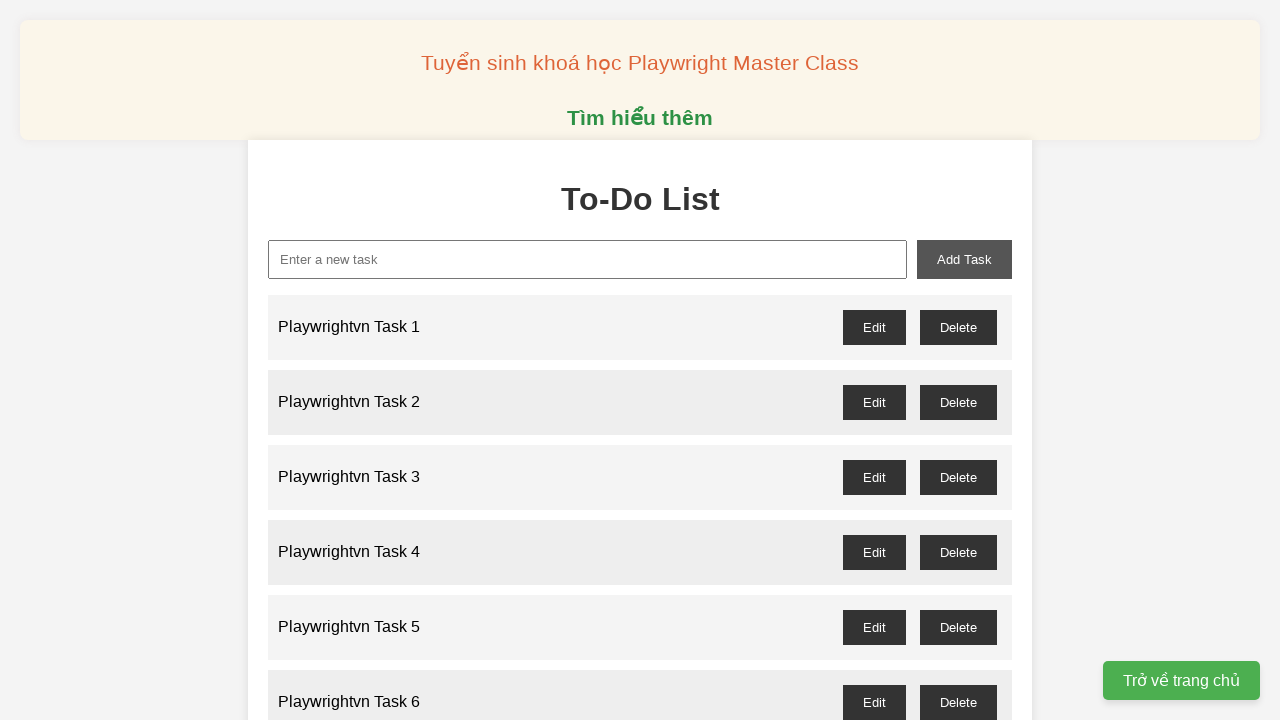

Waited 100ms after adding task 40
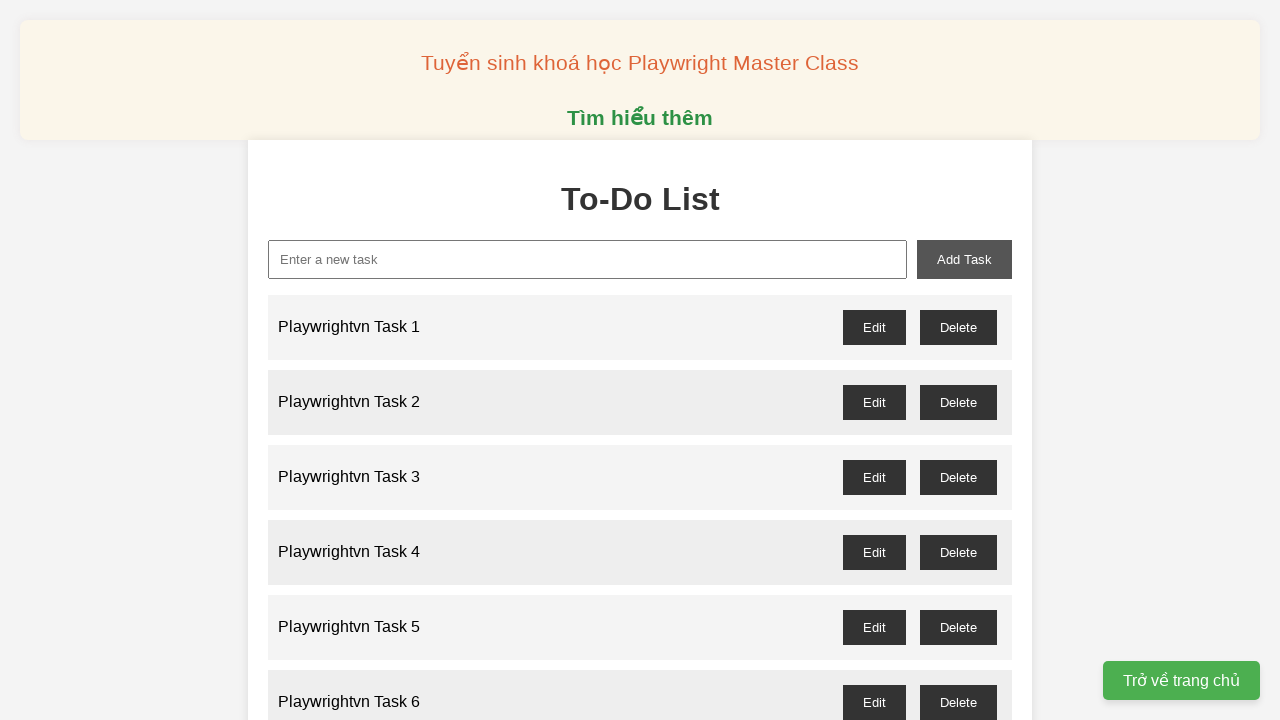

Filled task input with 'Playwrightvn Task 41' on xpath=//input[@id='new-task']
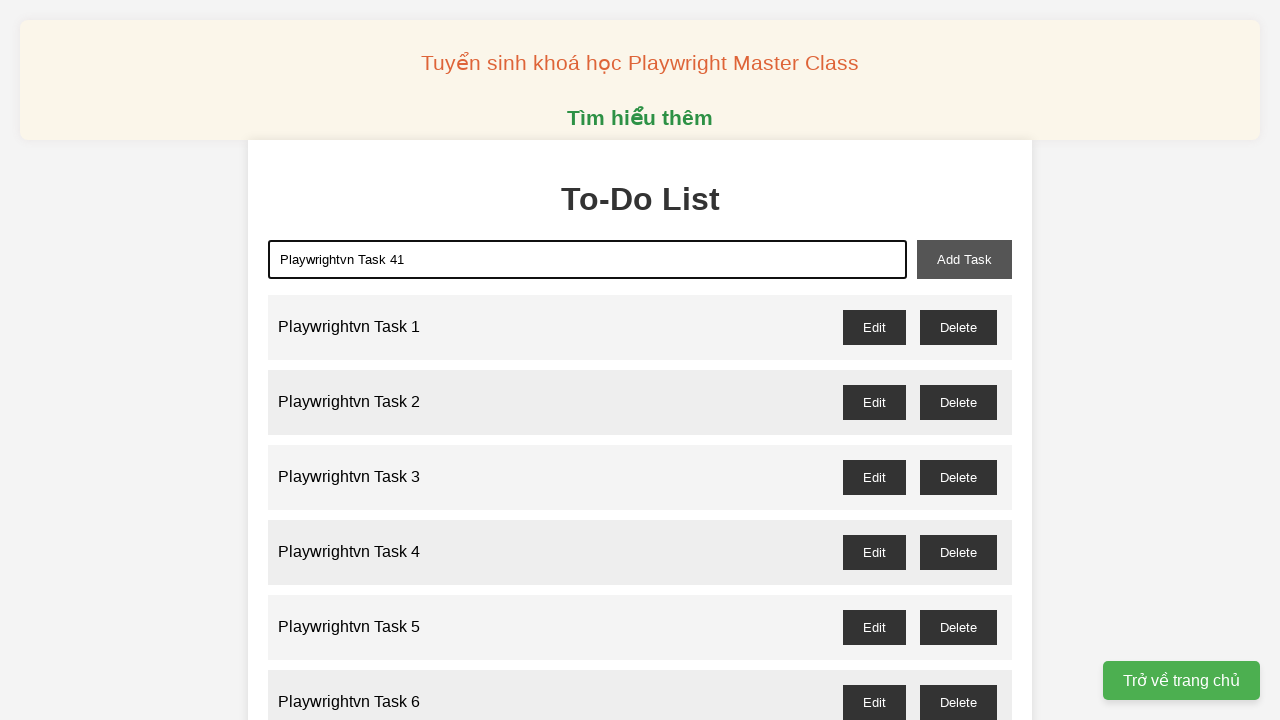

Clicked add task button for task 41 at (964, 259) on xpath=//button[@id='add-task']
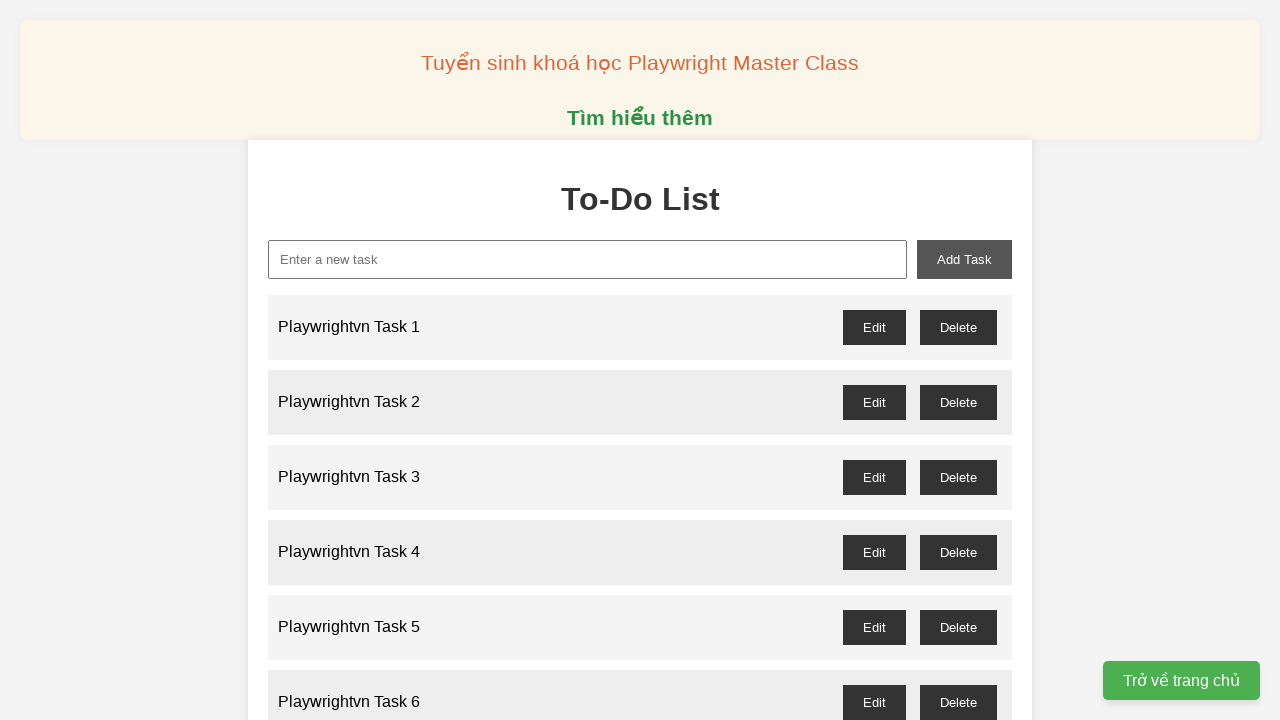

Waited 100ms after adding task 41
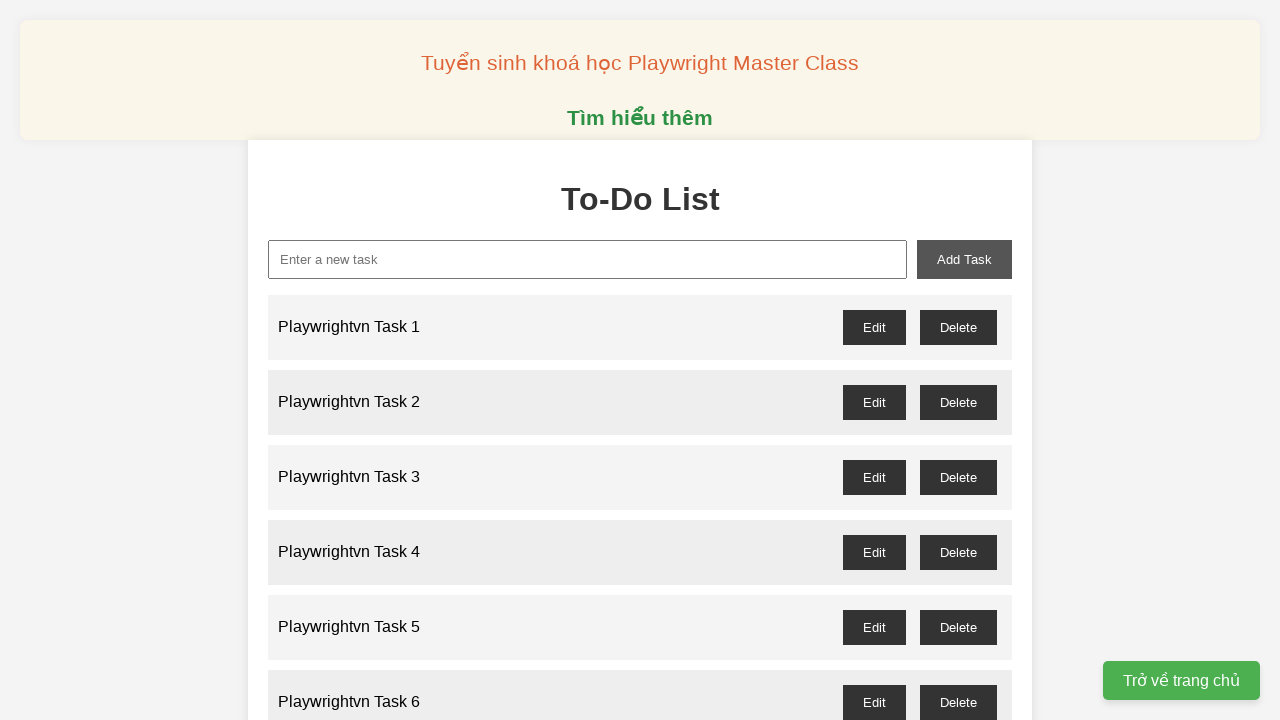

Filled task input with 'Playwrightvn Task 42' on xpath=//input[@id='new-task']
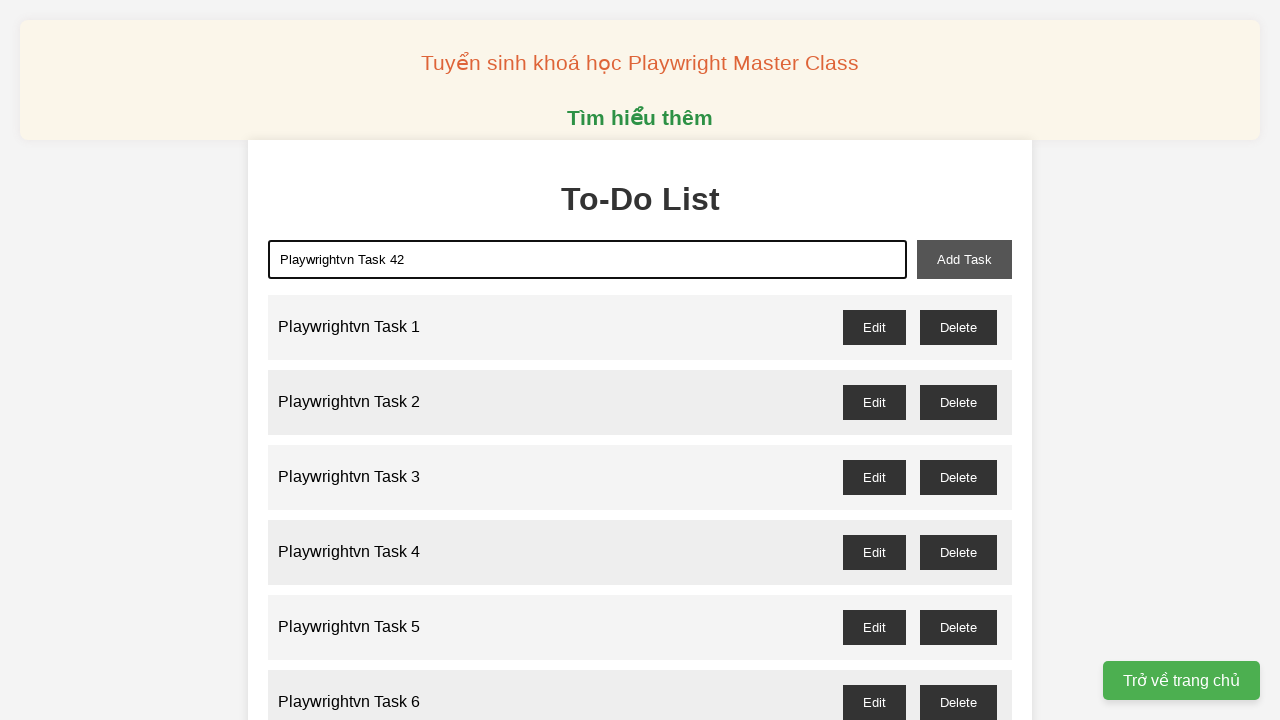

Clicked add task button for task 42 at (964, 259) on xpath=//button[@id='add-task']
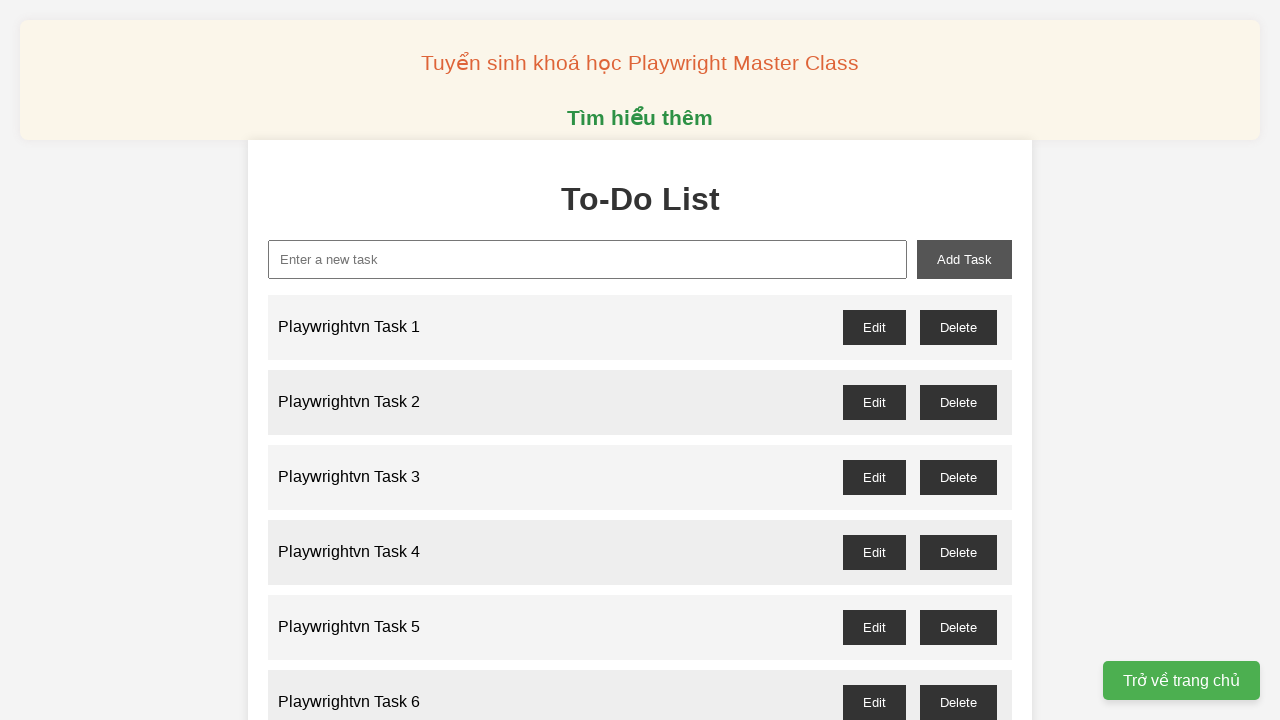

Waited 100ms after adding task 42
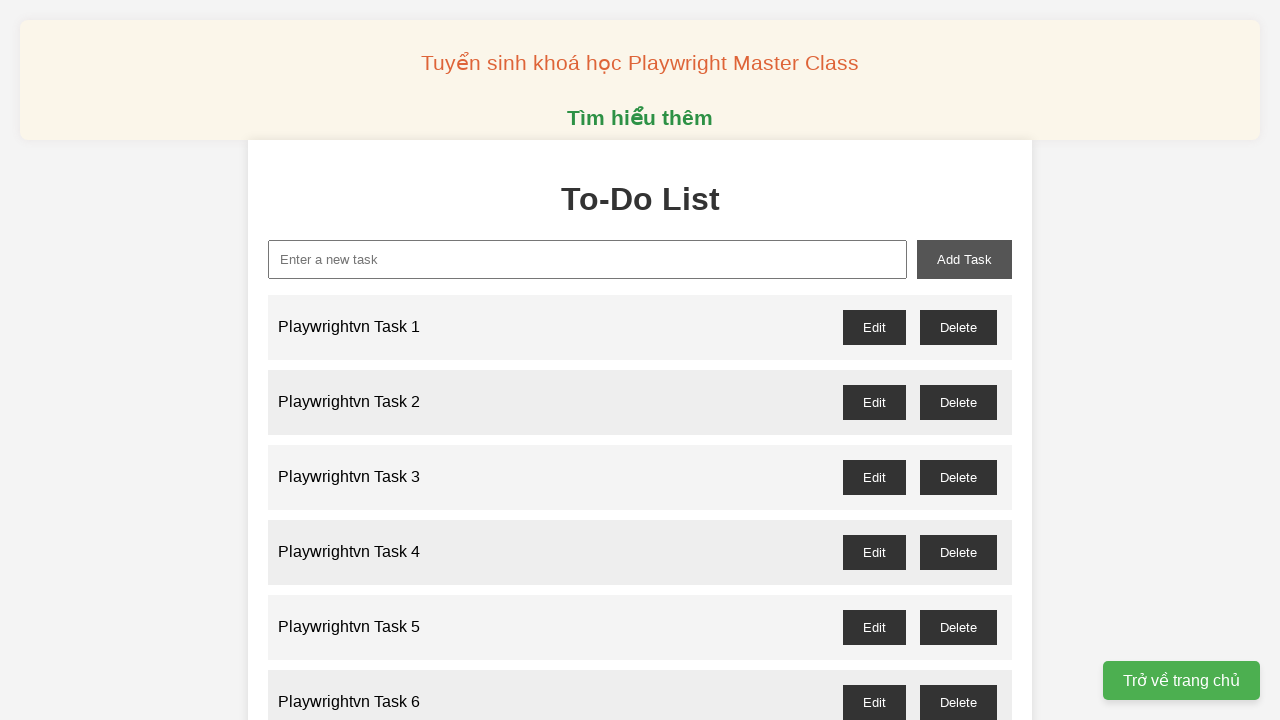

Filled task input with 'Playwrightvn Task 43' on xpath=//input[@id='new-task']
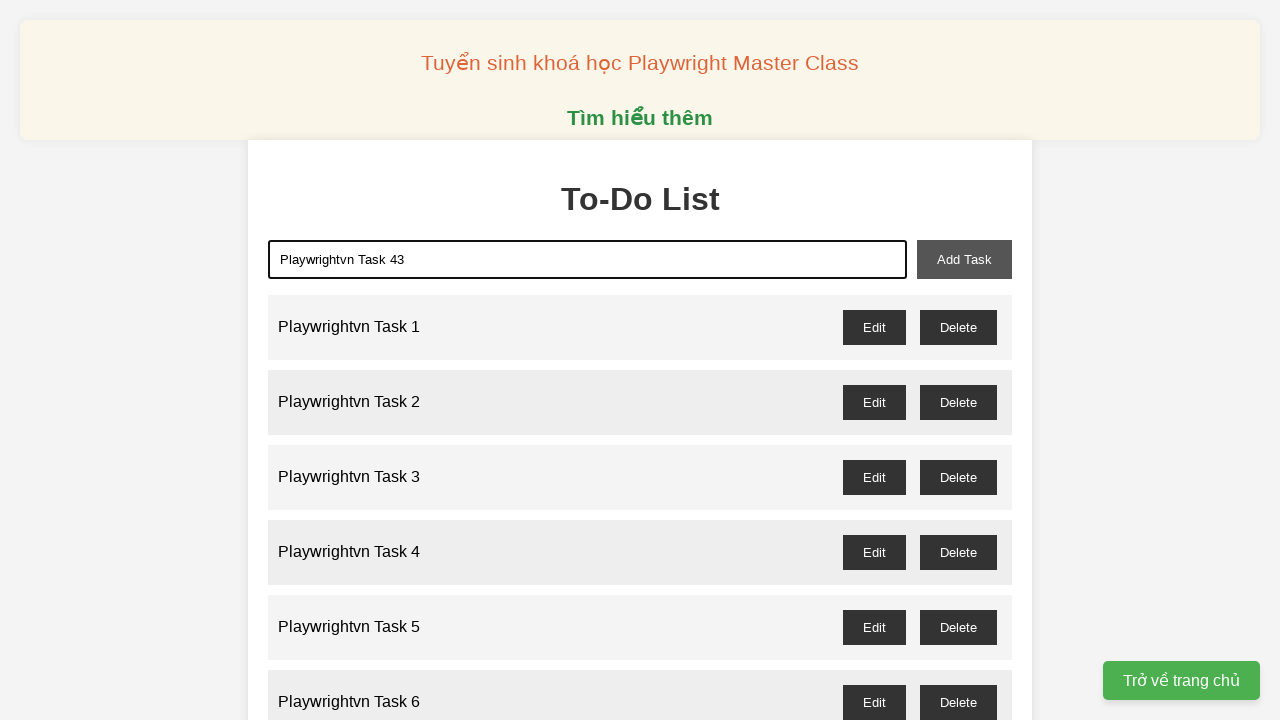

Clicked add task button for task 43 at (964, 259) on xpath=//button[@id='add-task']
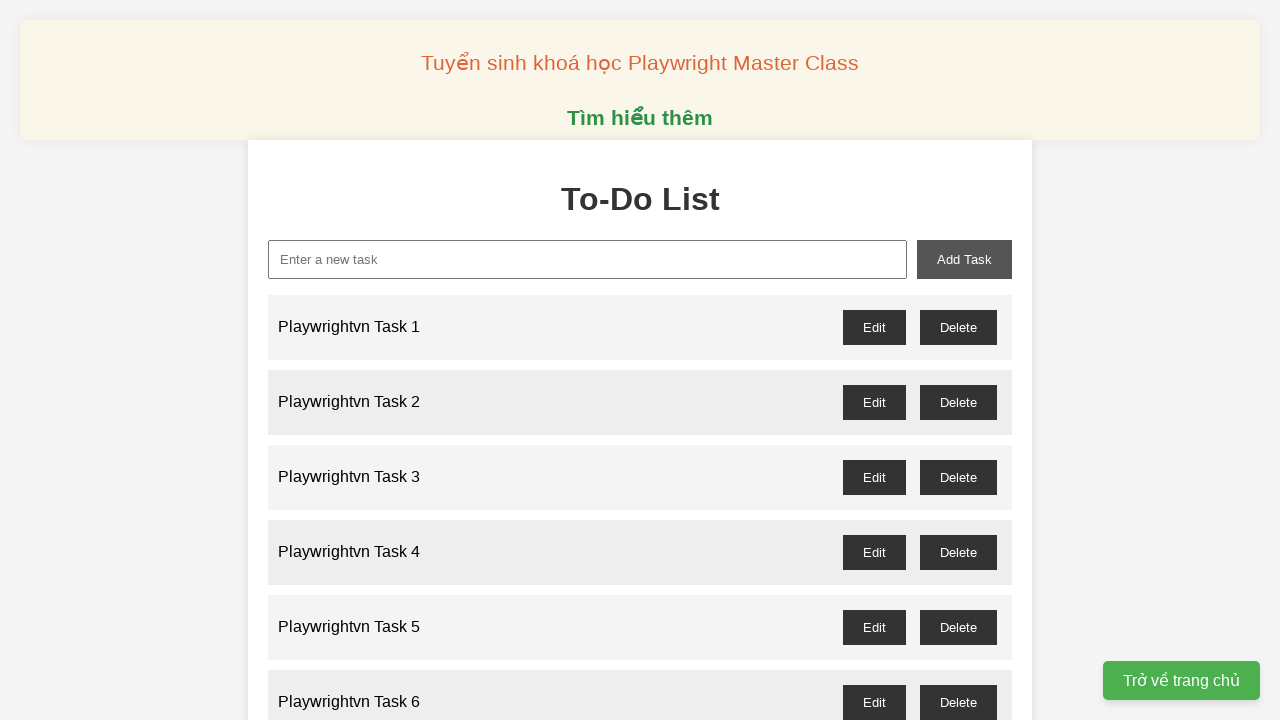

Waited 100ms after adding task 43
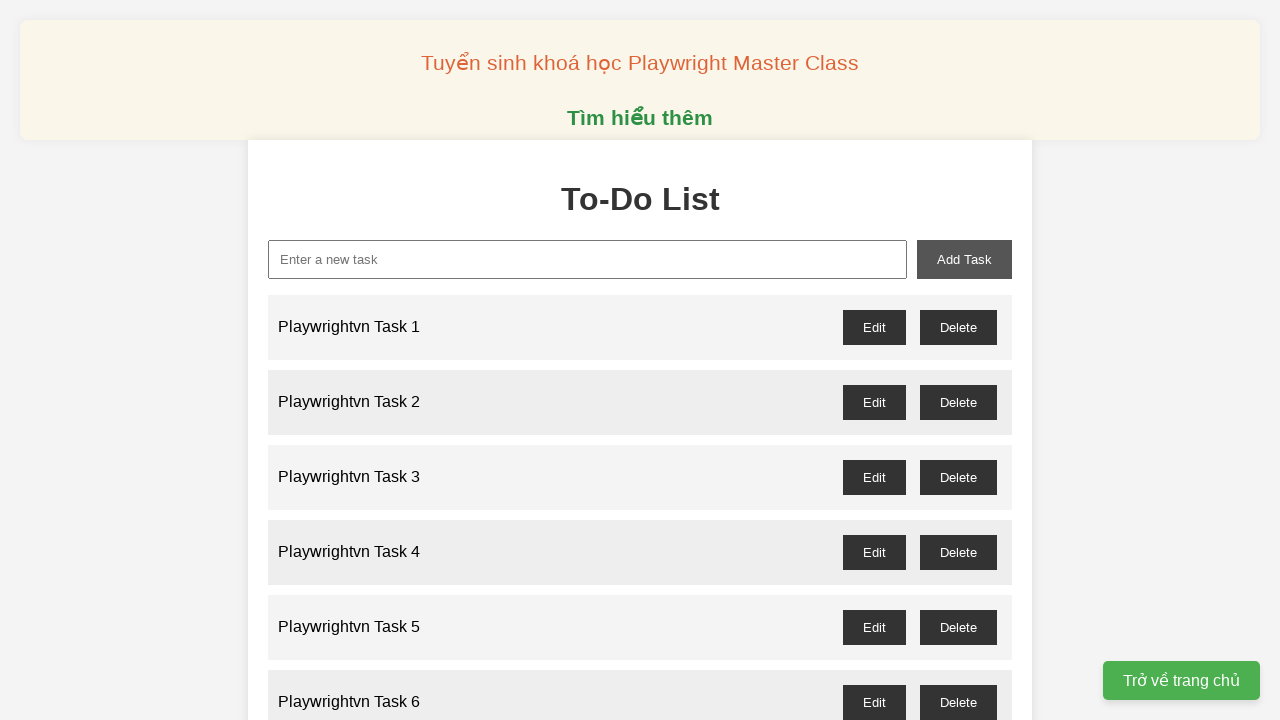

Filled task input with 'Playwrightvn Task 44' on xpath=//input[@id='new-task']
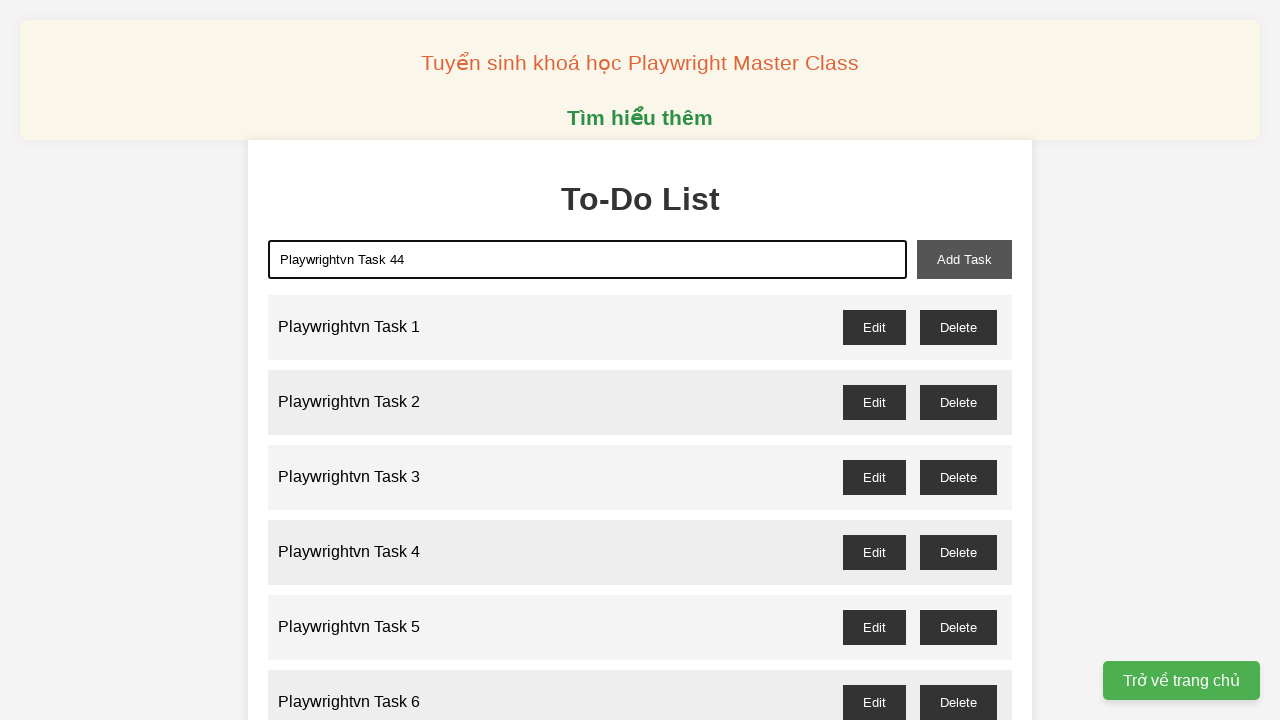

Clicked add task button for task 44 at (964, 259) on xpath=//button[@id='add-task']
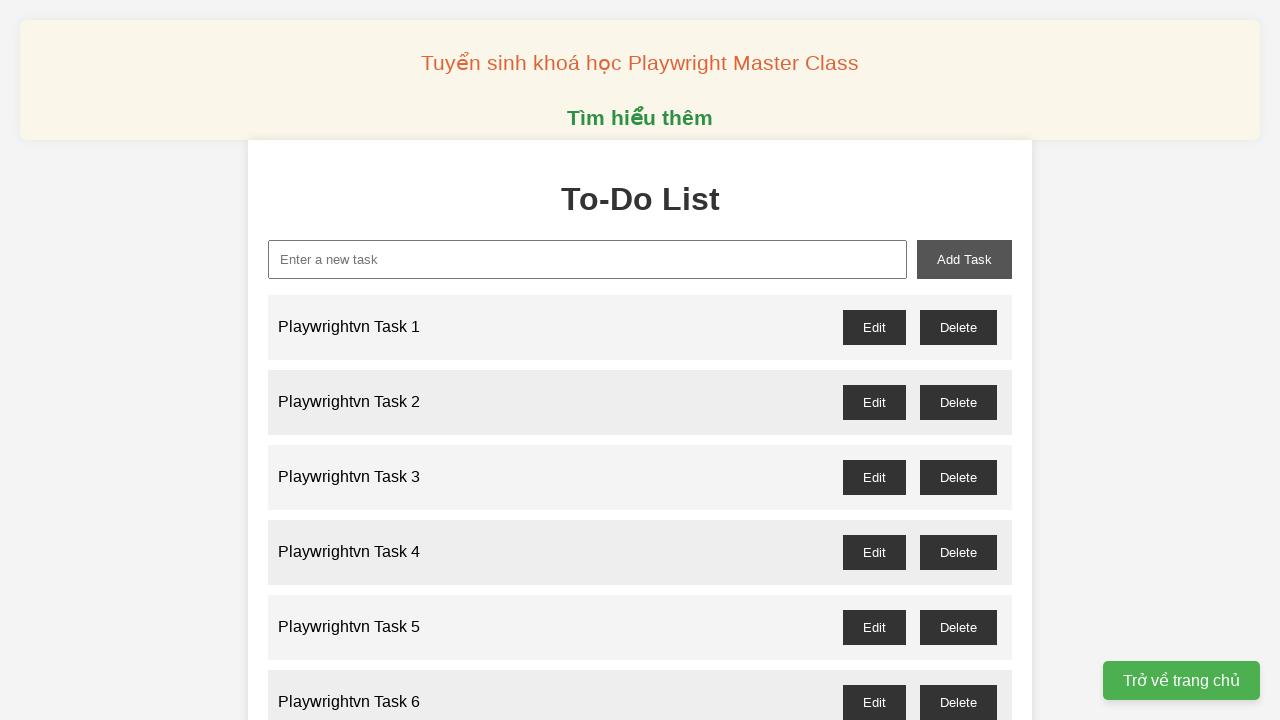

Waited 100ms after adding task 44
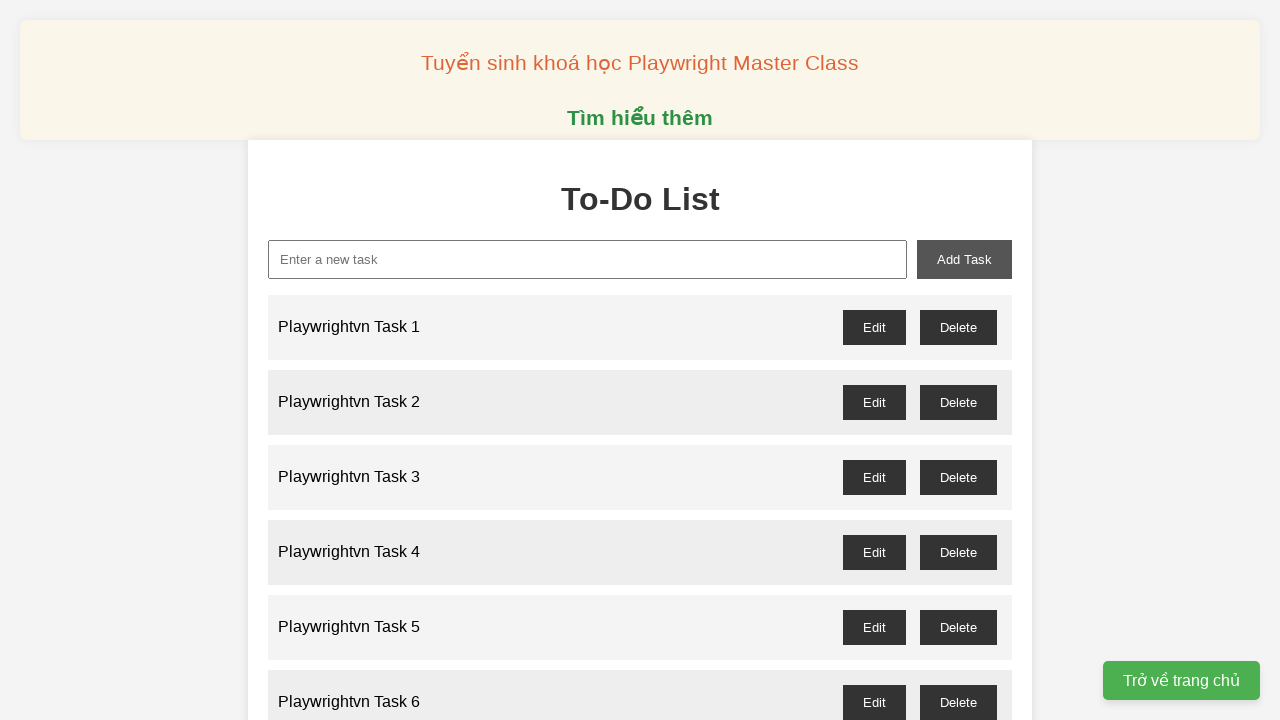

Filled task input with 'Playwrightvn Task 45' on xpath=//input[@id='new-task']
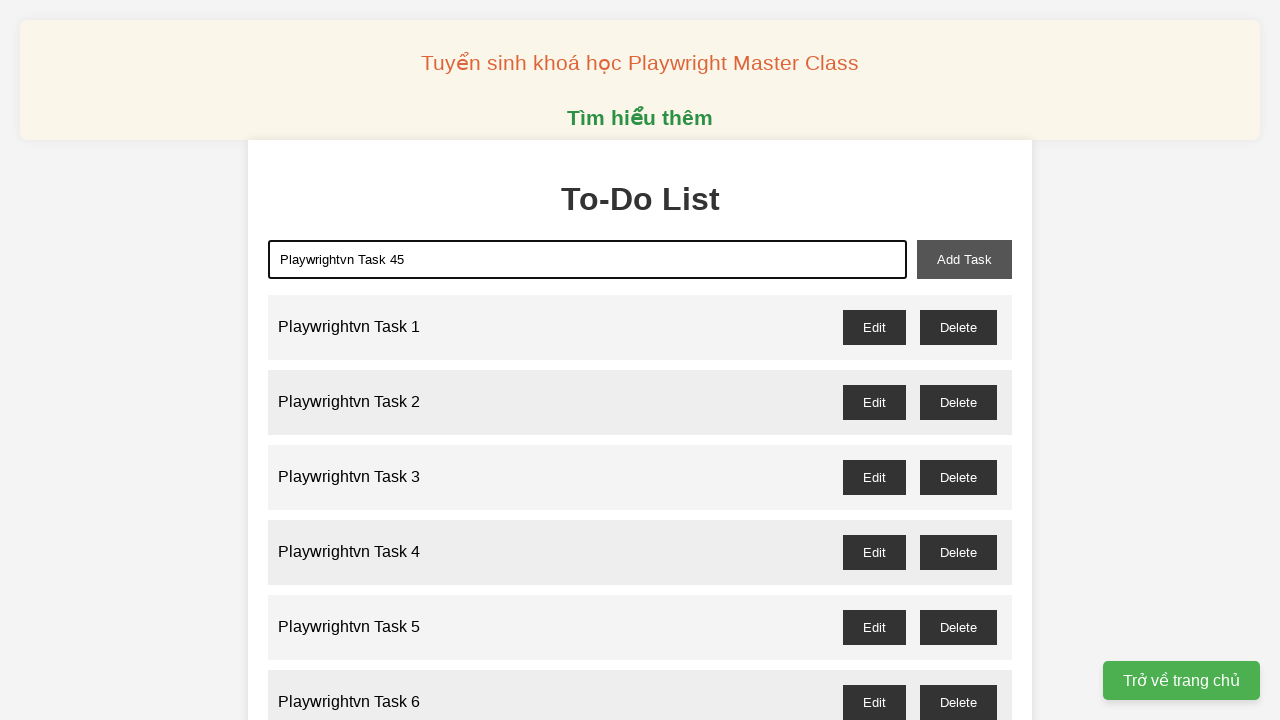

Clicked add task button for task 45 at (964, 259) on xpath=//button[@id='add-task']
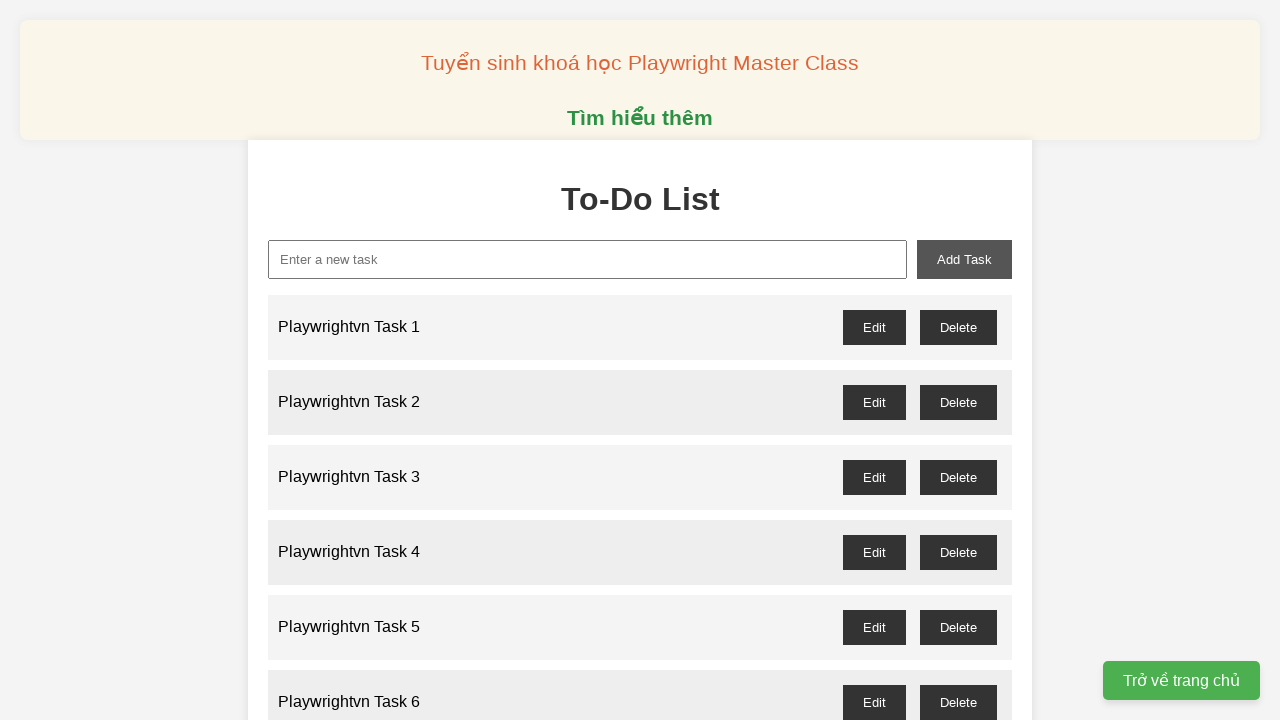

Waited 100ms after adding task 45
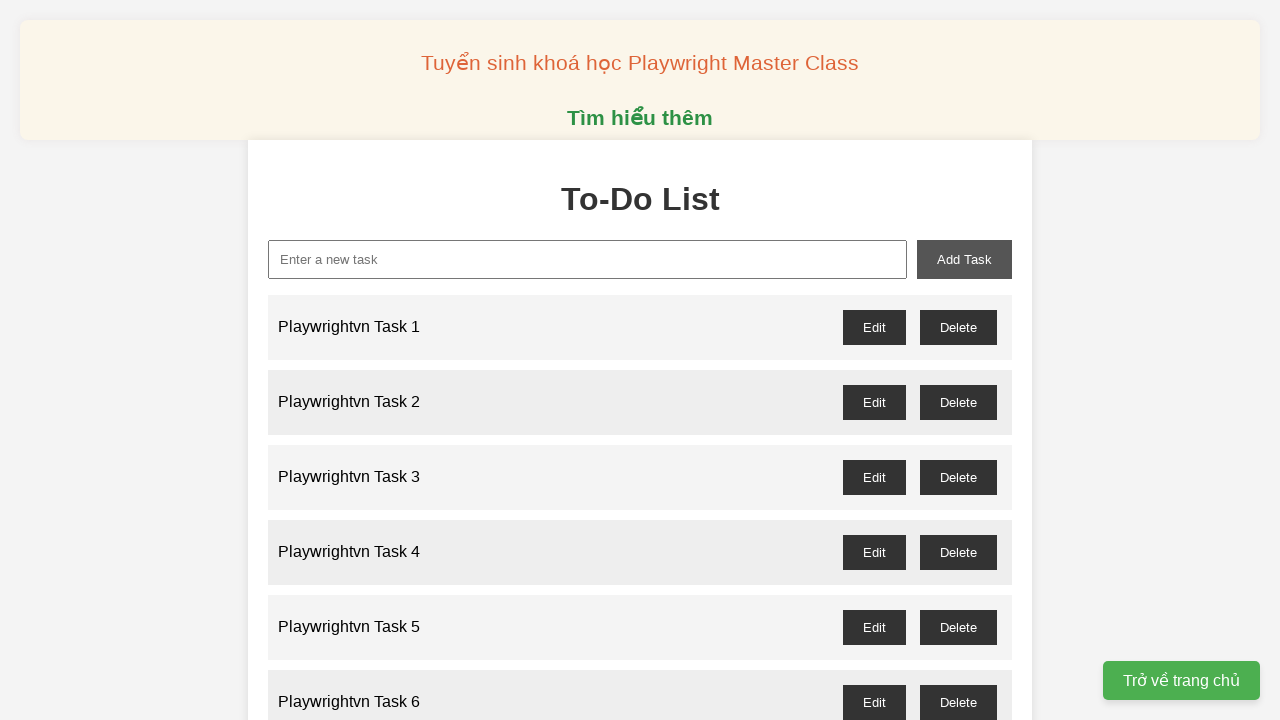

Filled task input with 'Playwrightvn Task 46' on xpath=//input[@id='new-task']
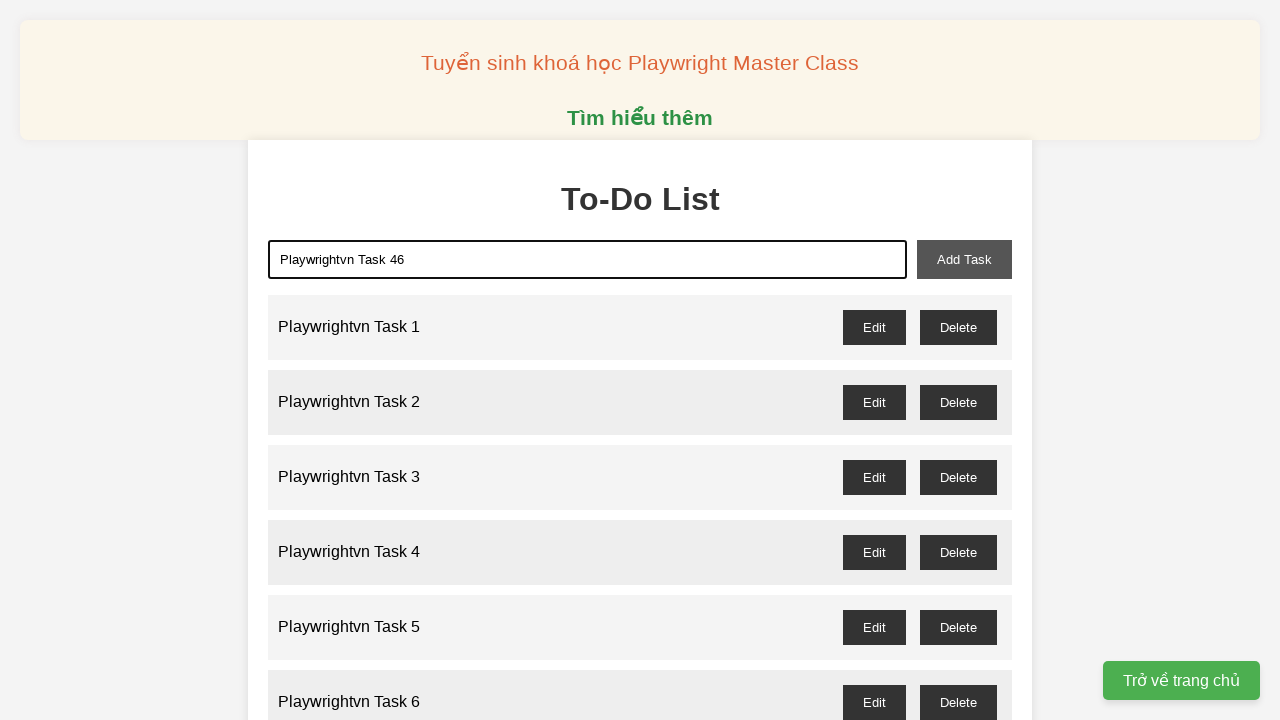

Clicked add task button for task 46 at (964, 259) on xpath=//button[@id='add-task']
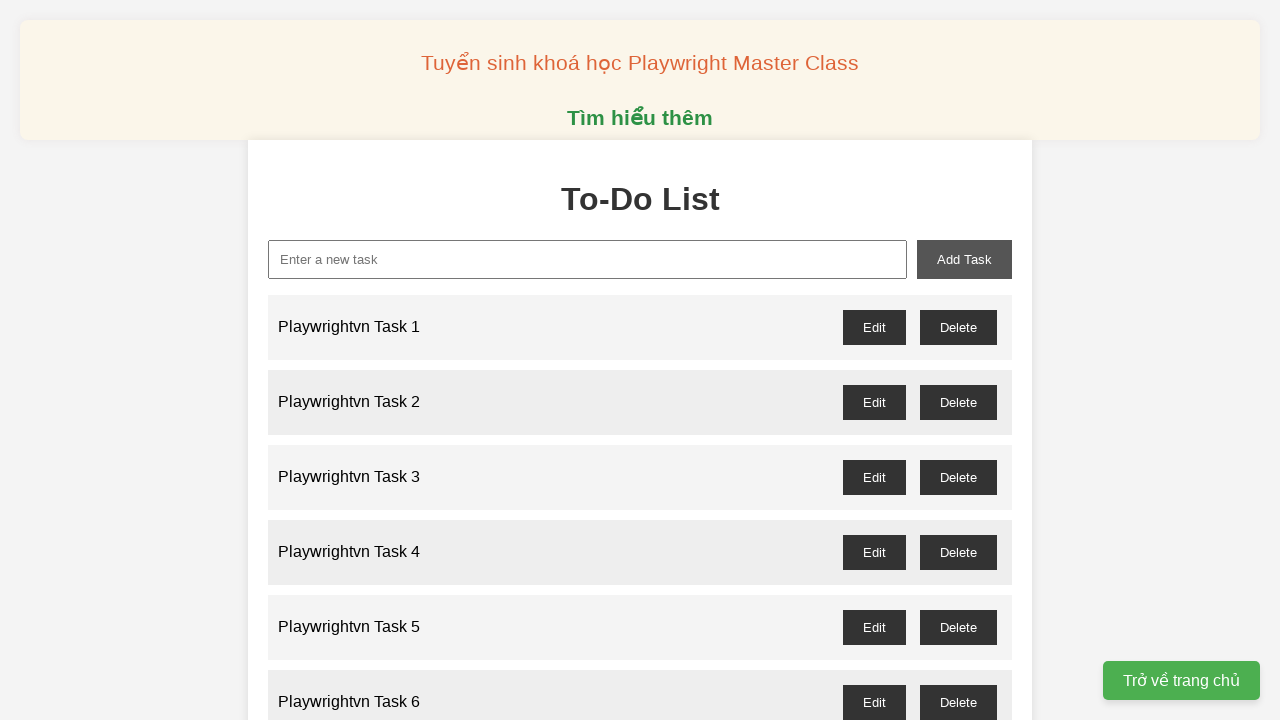

Waited 100ms after adding task 46
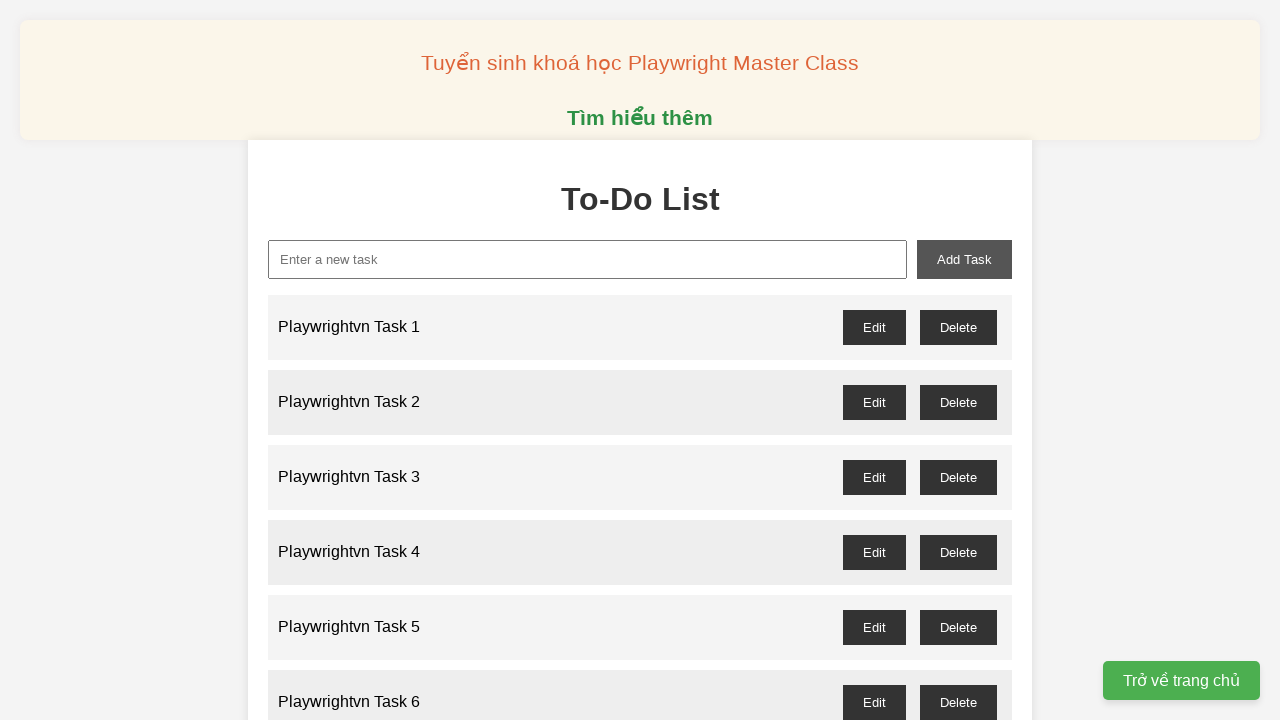

Filled task input with 'Playwrightvn Task 47' on xpath=//input[@id='new-task']
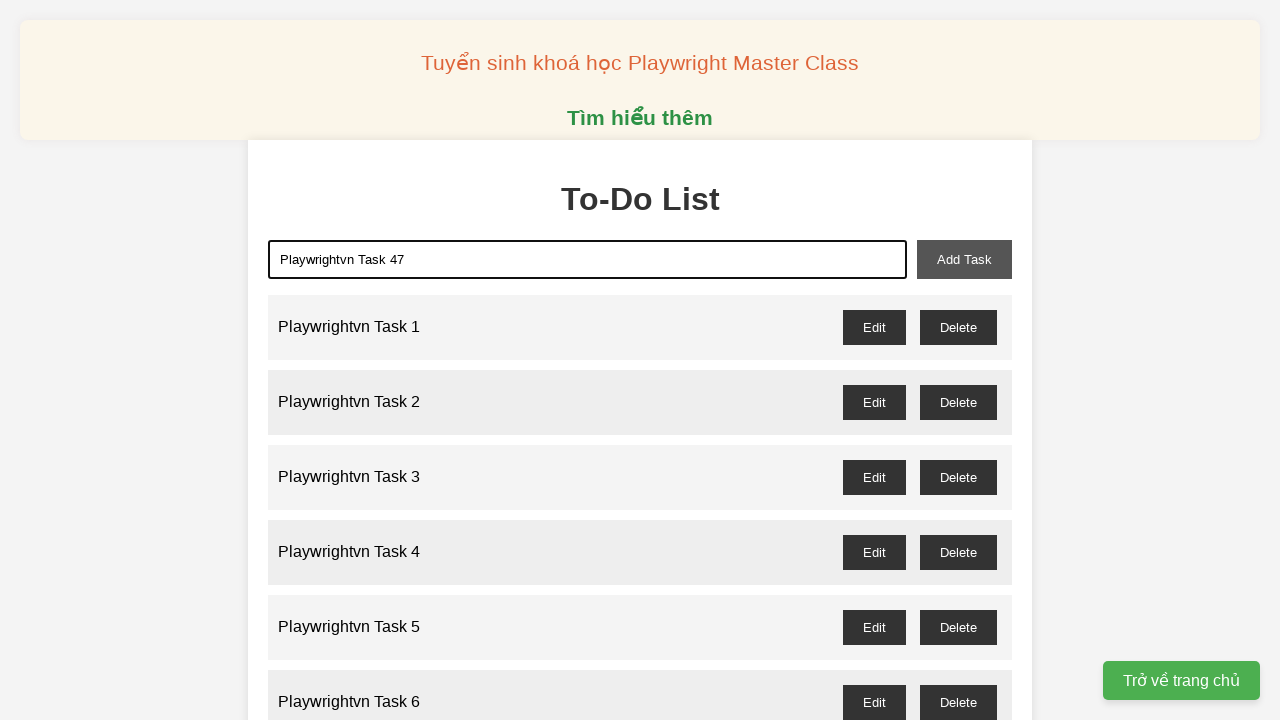

Clicked add task button for task 47 at (964, 259) on xpath=//button[@id='add-task']
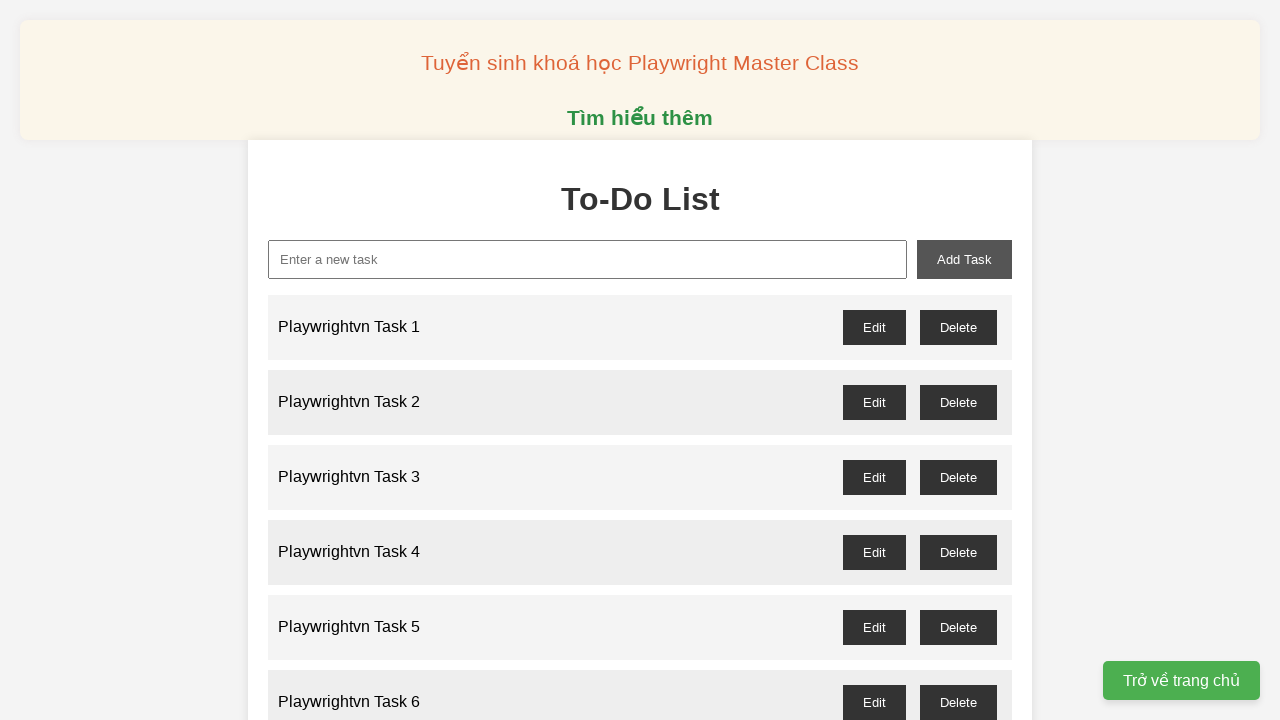

Waited 100ms after adding task 47
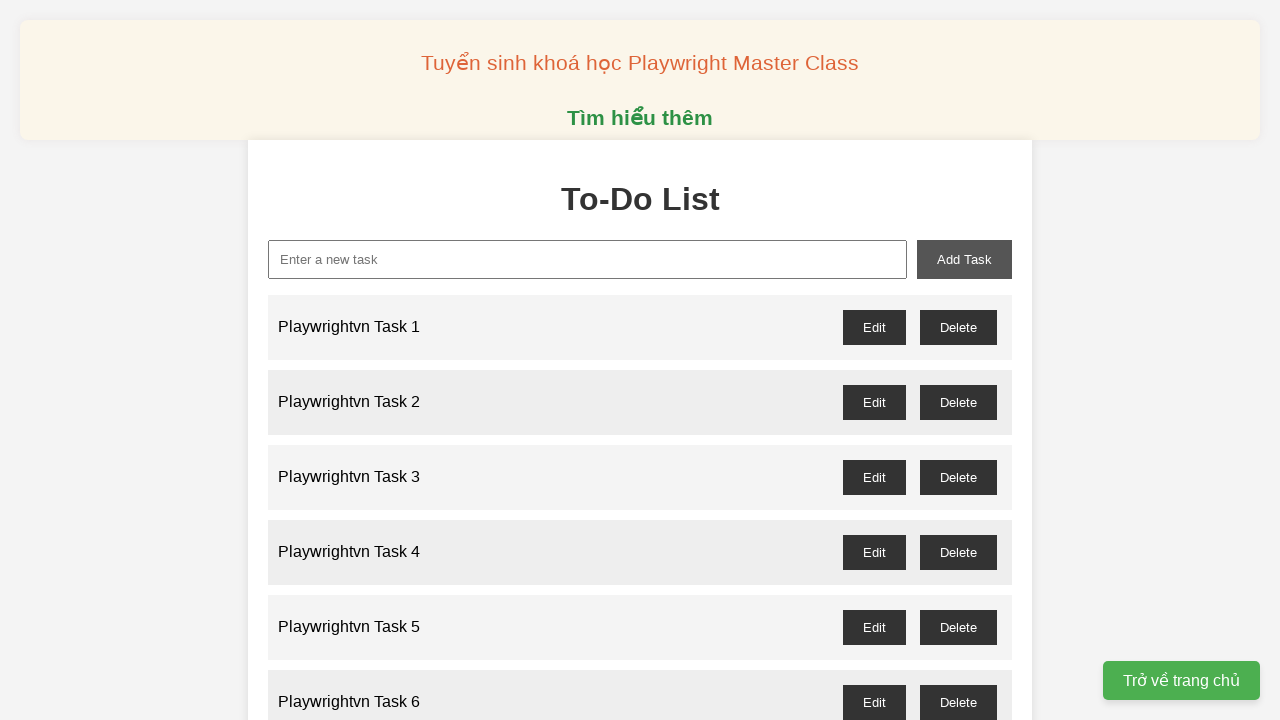

Filled task input with 'Playwrightvn Task 48' on xpath=//input[@id='new-task']
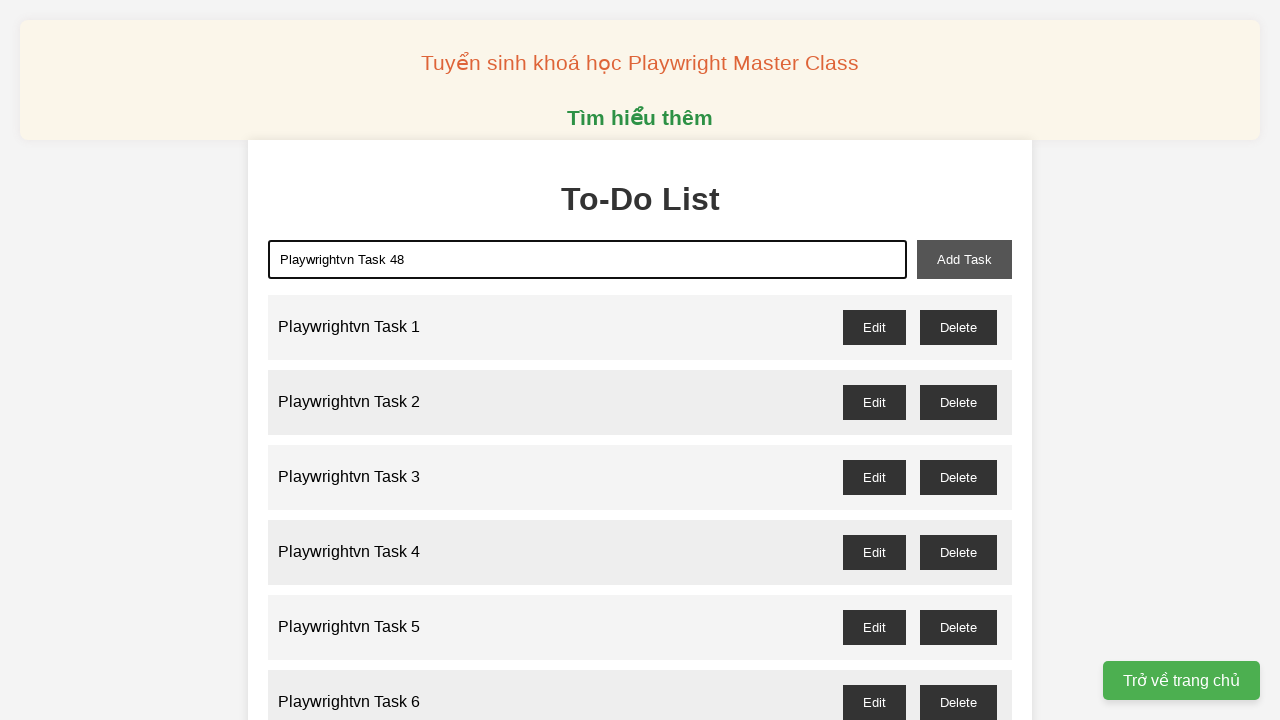

Clicked add task button for task 48 at (964, 259) on xpath=//button[@id='add-task']
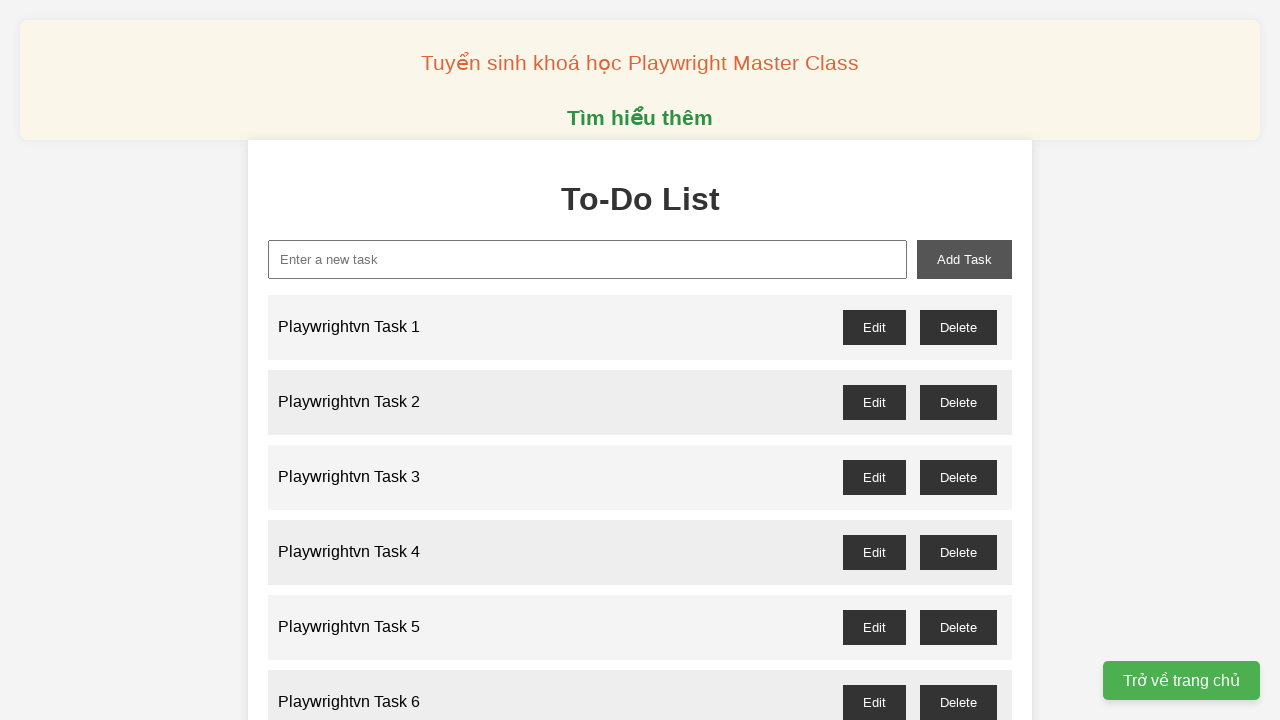

Waited 100ms after adding task 48
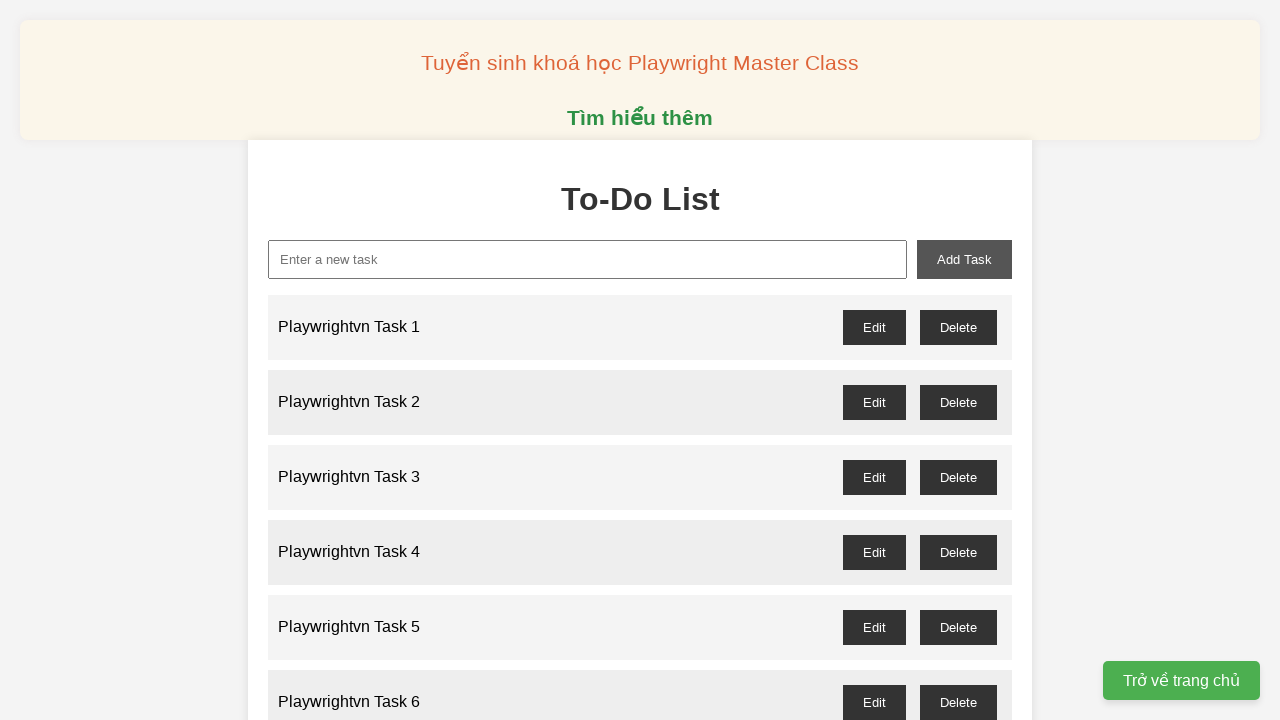

Filled task input with 'Playwrightvn Task 49' on xpath=//input[@id='new-task']
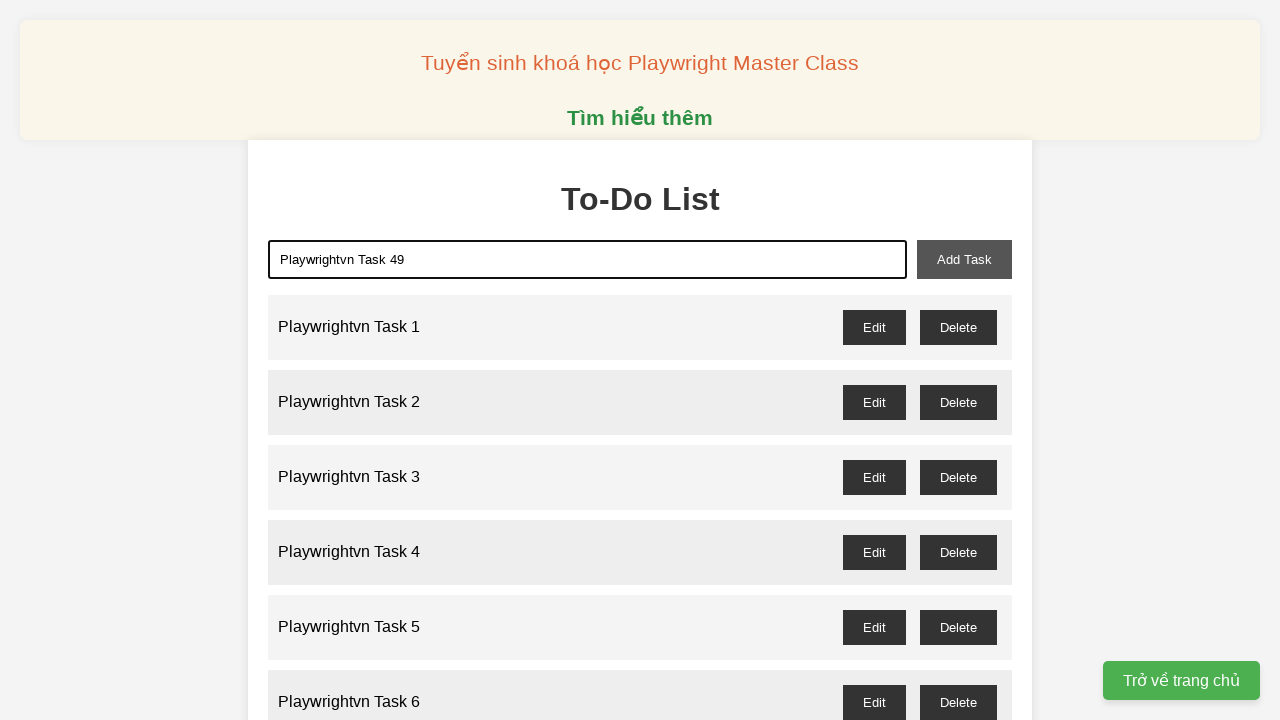

Clicked add task button for task 49 at (964, 259) on xpath=//button[@id='add-task']
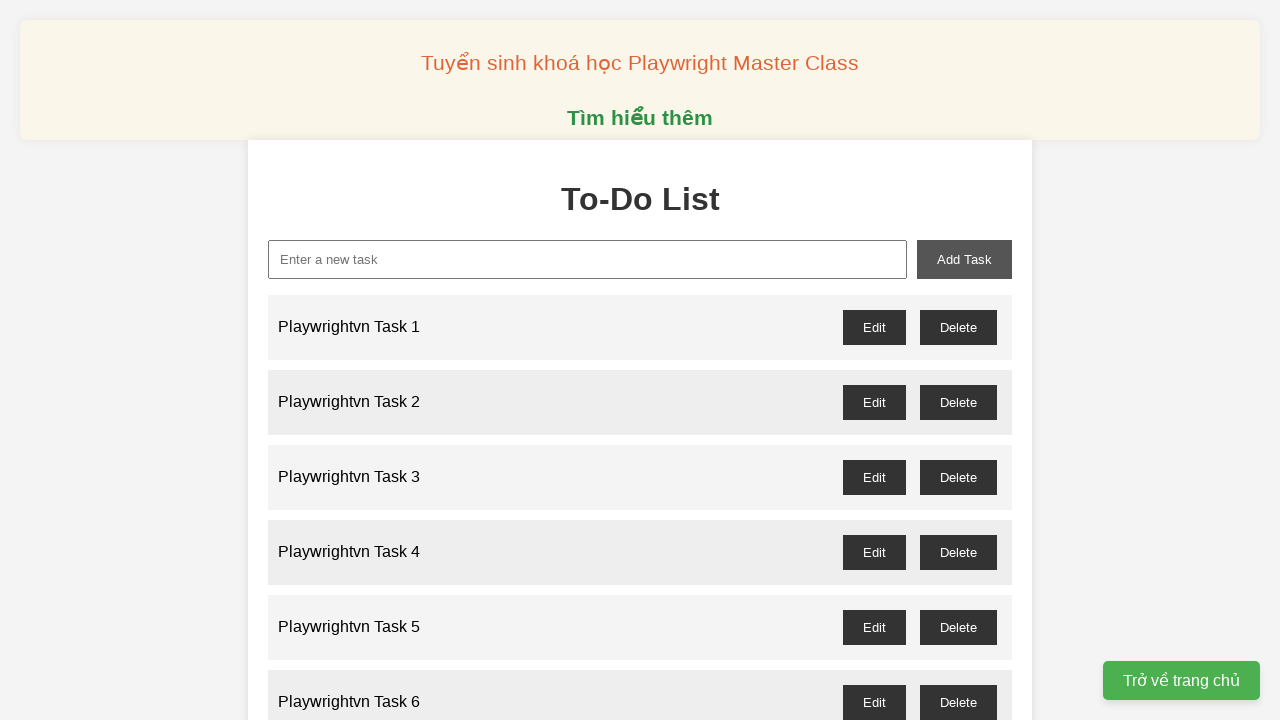

Waited 100ms after adding task 49
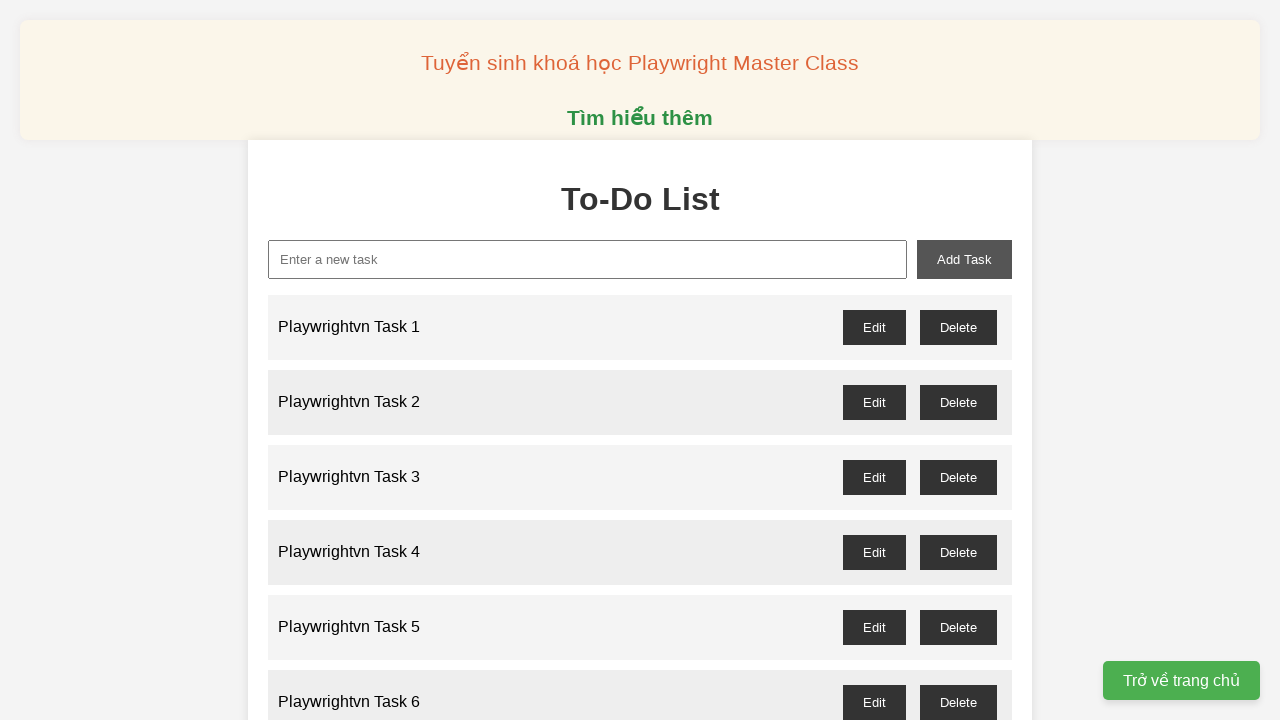

Filled task input with 'Playwrightvn Task 50' on xpath=//input[@id='new-task']
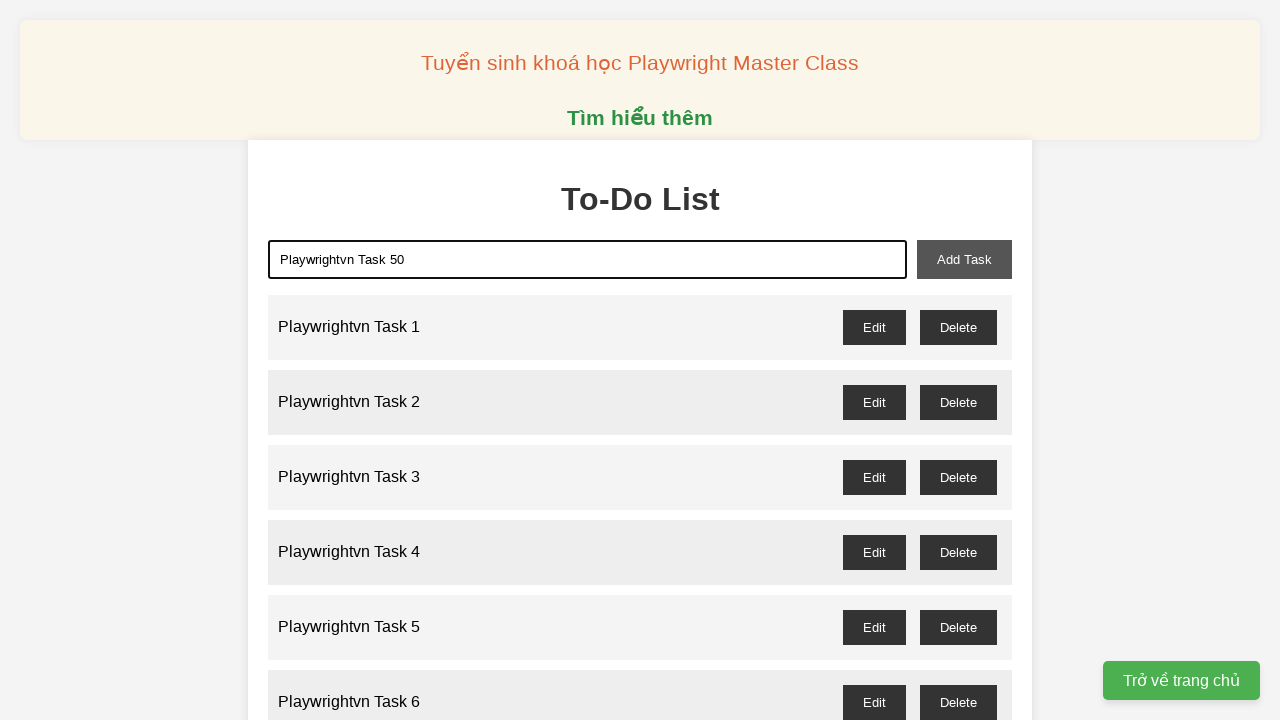

Clicked add task button for task 50 at (964, 259) on xpath=//button[@id='add-task']
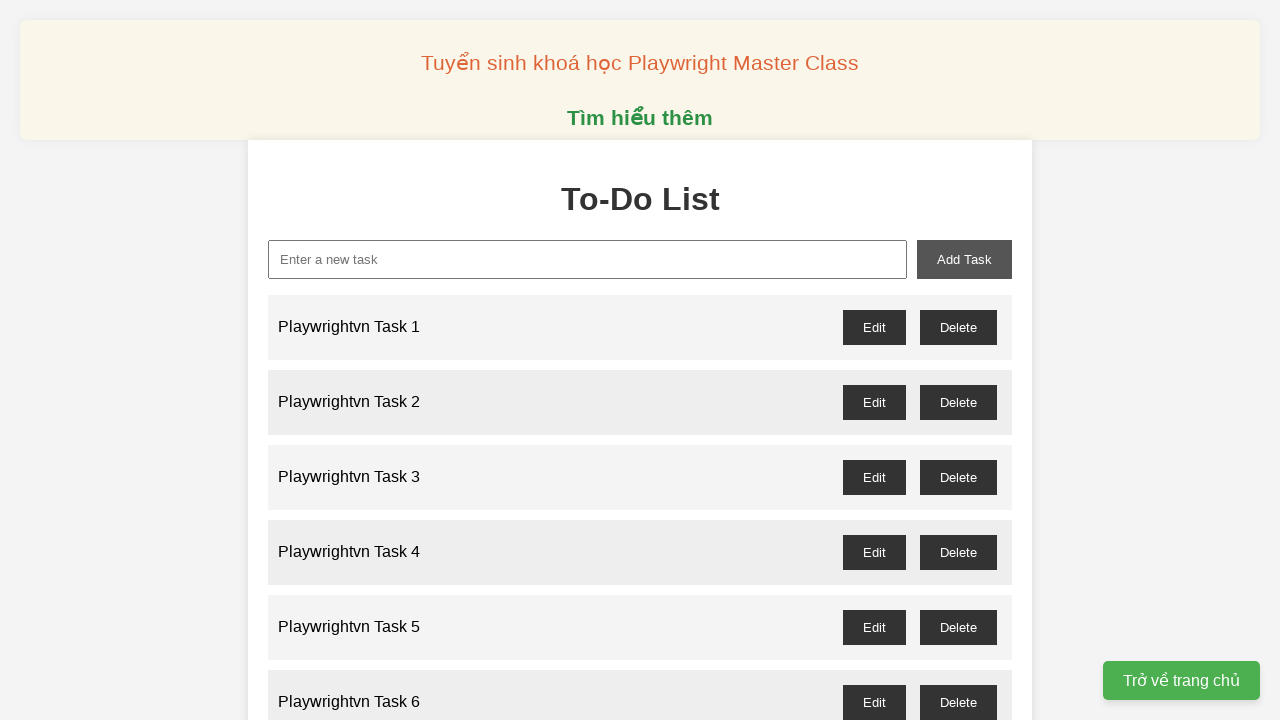

Waited 100ms after adding task 50
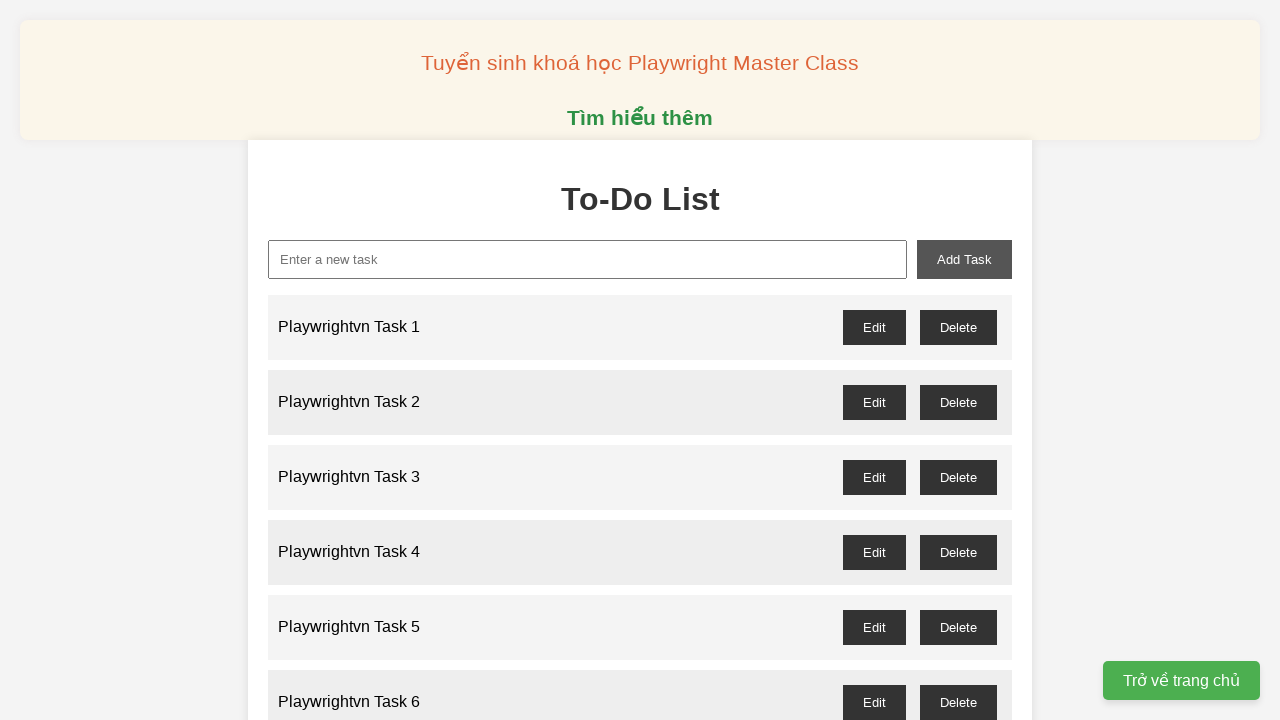

Set up dialog handler to accept confirmation for task 1
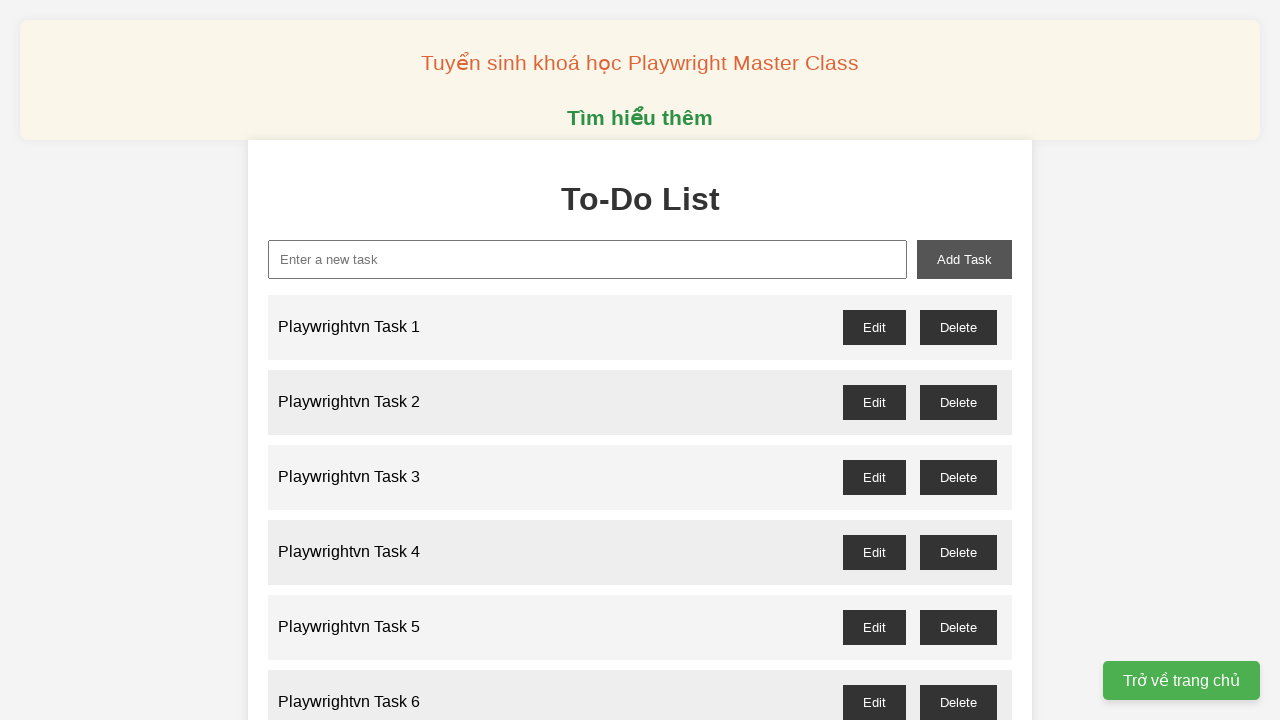

Clicked delete button for task 1 at (958, 327) on //button[@id='playwrightvn-task-1-delete']
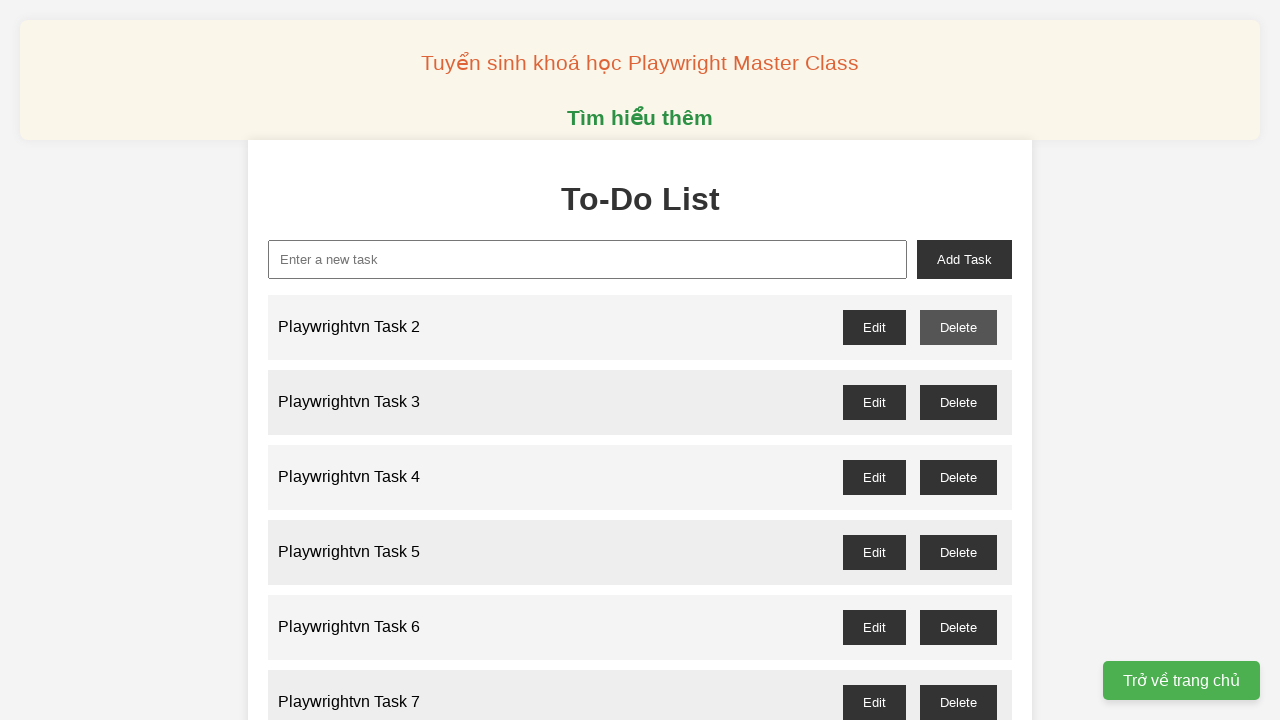

Waited 500ms after deleting task 1
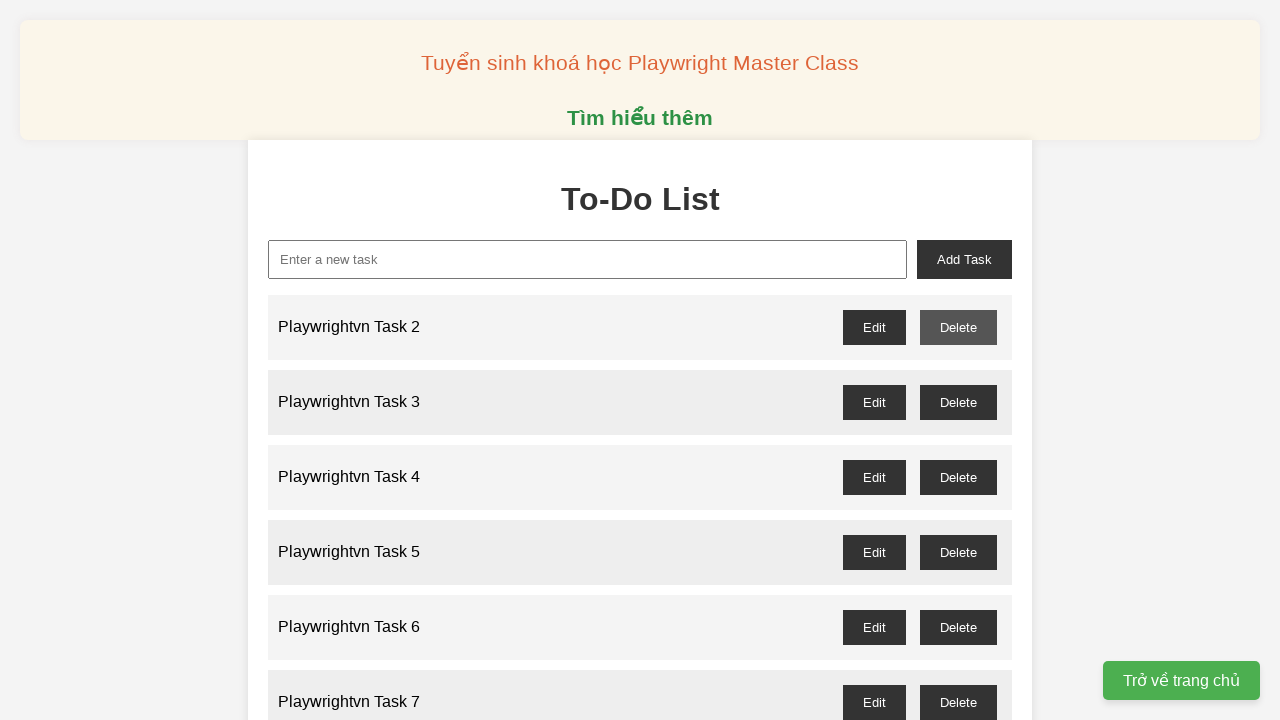

Set up dialog handler to accept confirmation for task 3
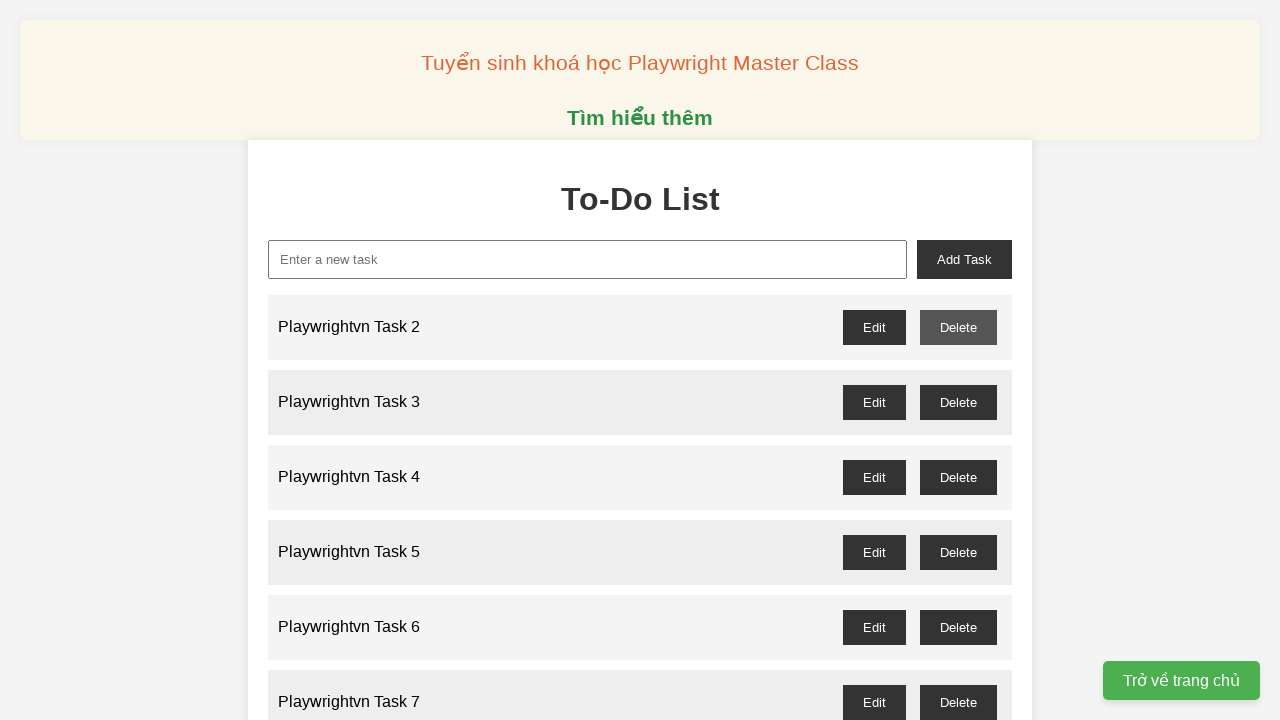

Clicked delete button for task 3 at (958, 402) on //button[@id='playwrightvn-task-3-delete']
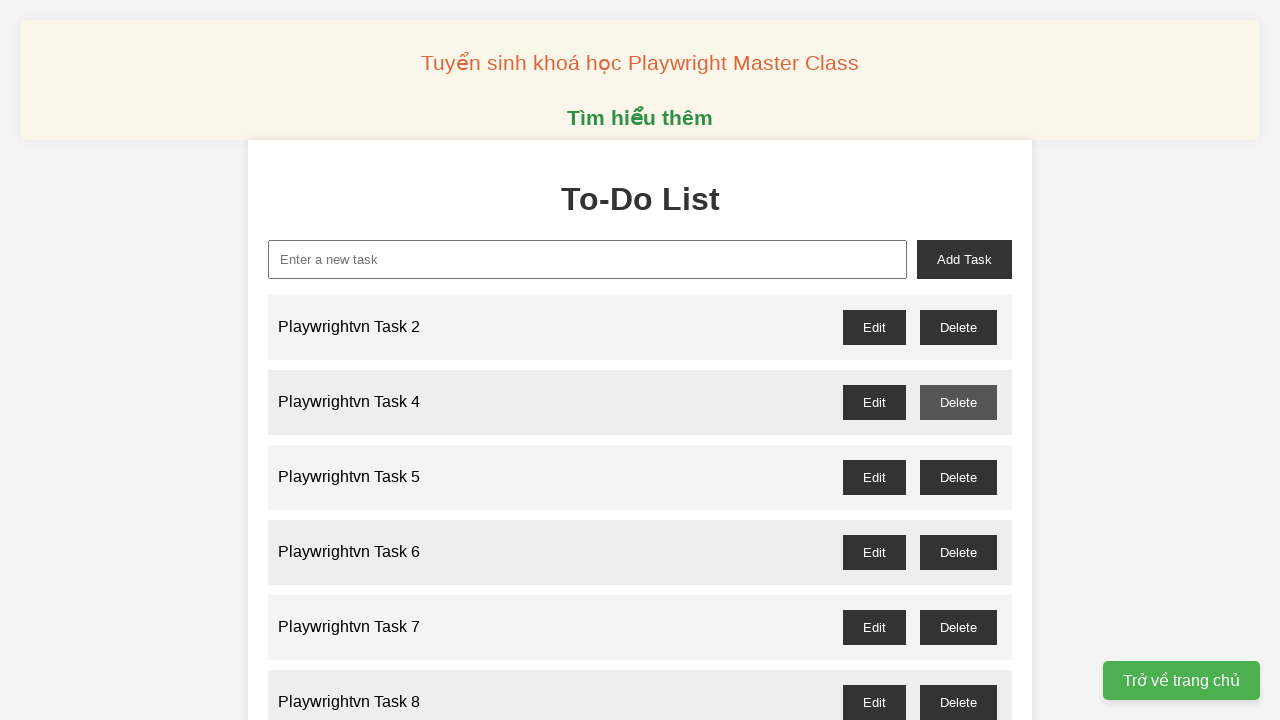

Waited 500ms after deleting task 3
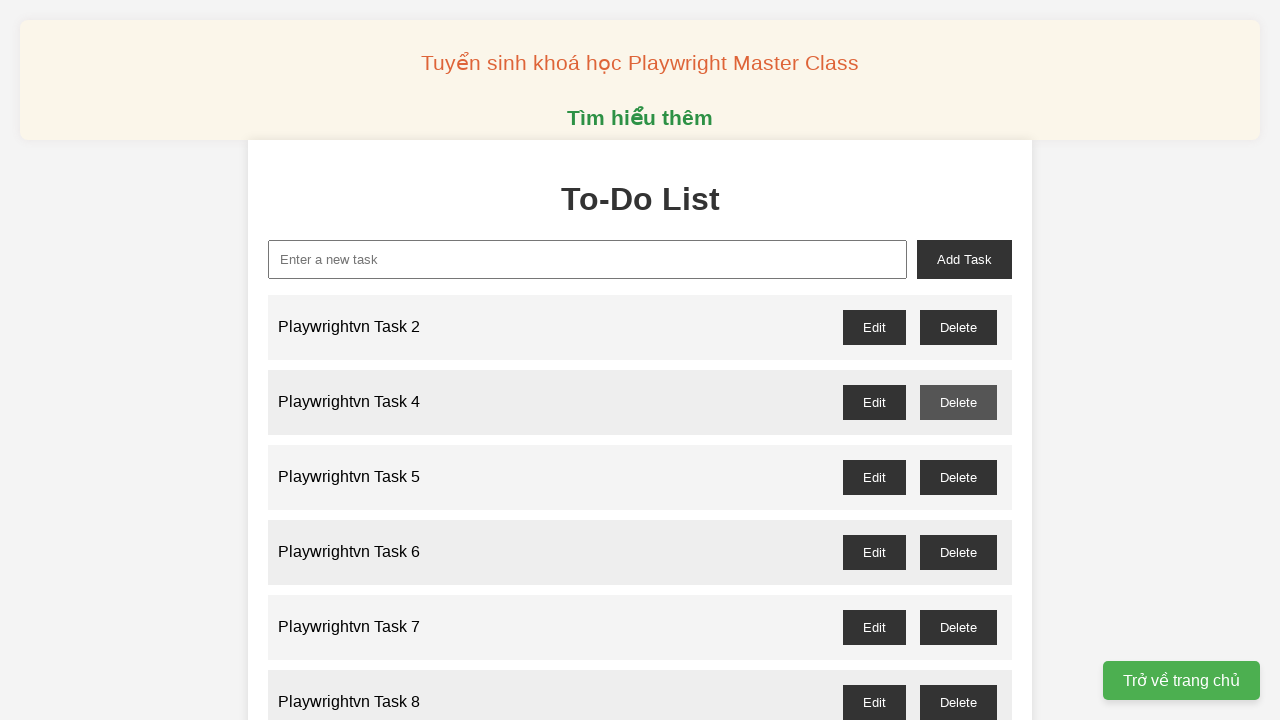

Set up dialog handler to accept confirmation for task 5
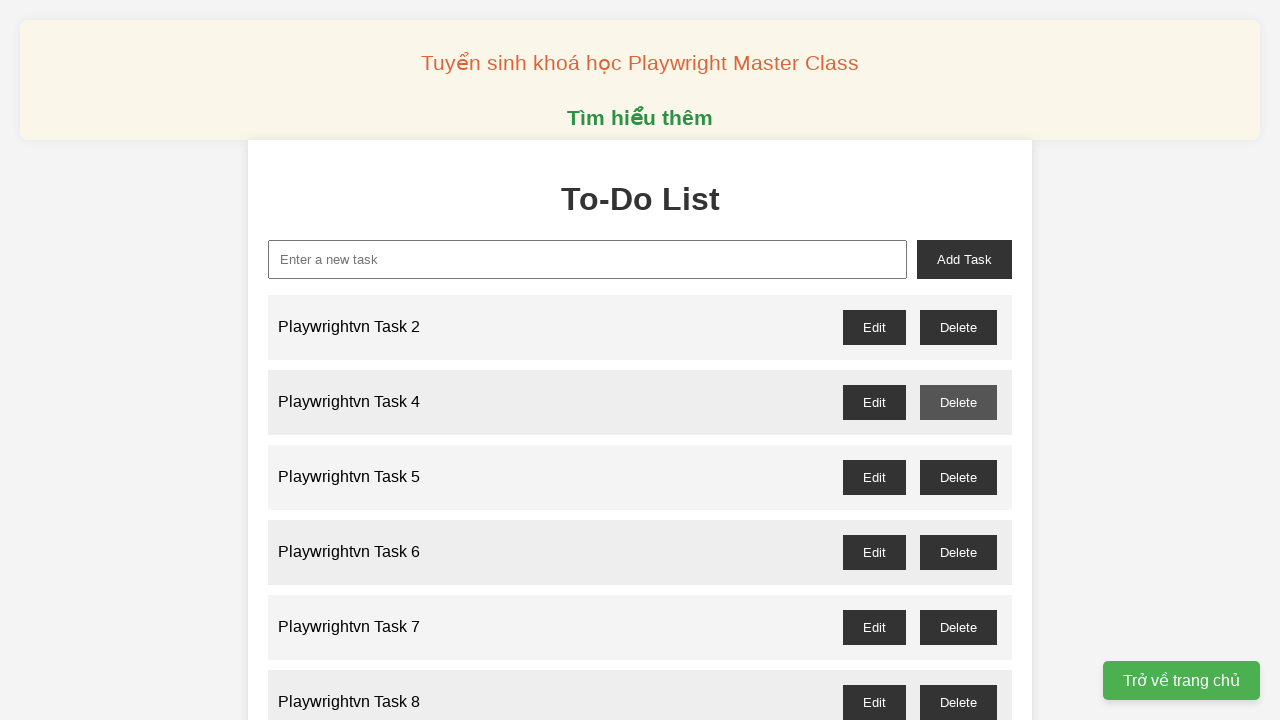

Clicked delete button for task 5 at (958, 477) on //button[@id='playwrightvn-task-5-delete']
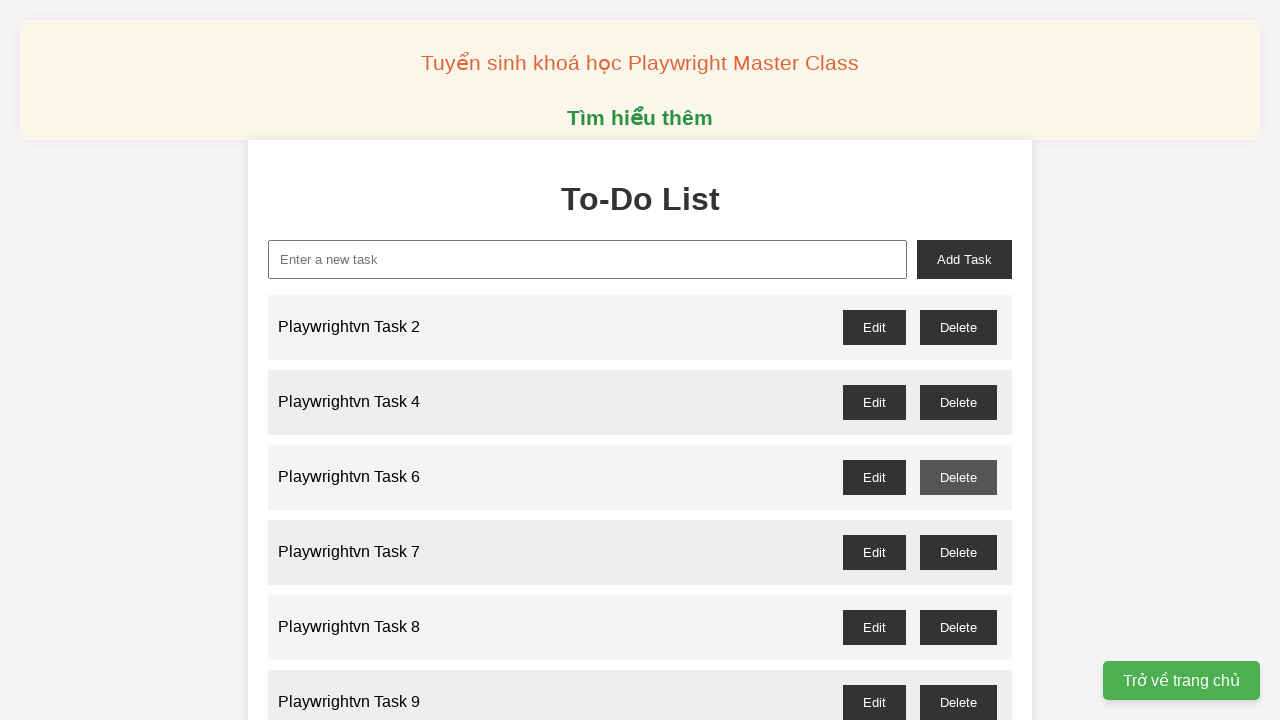

Waited 500ms after deleting task 5
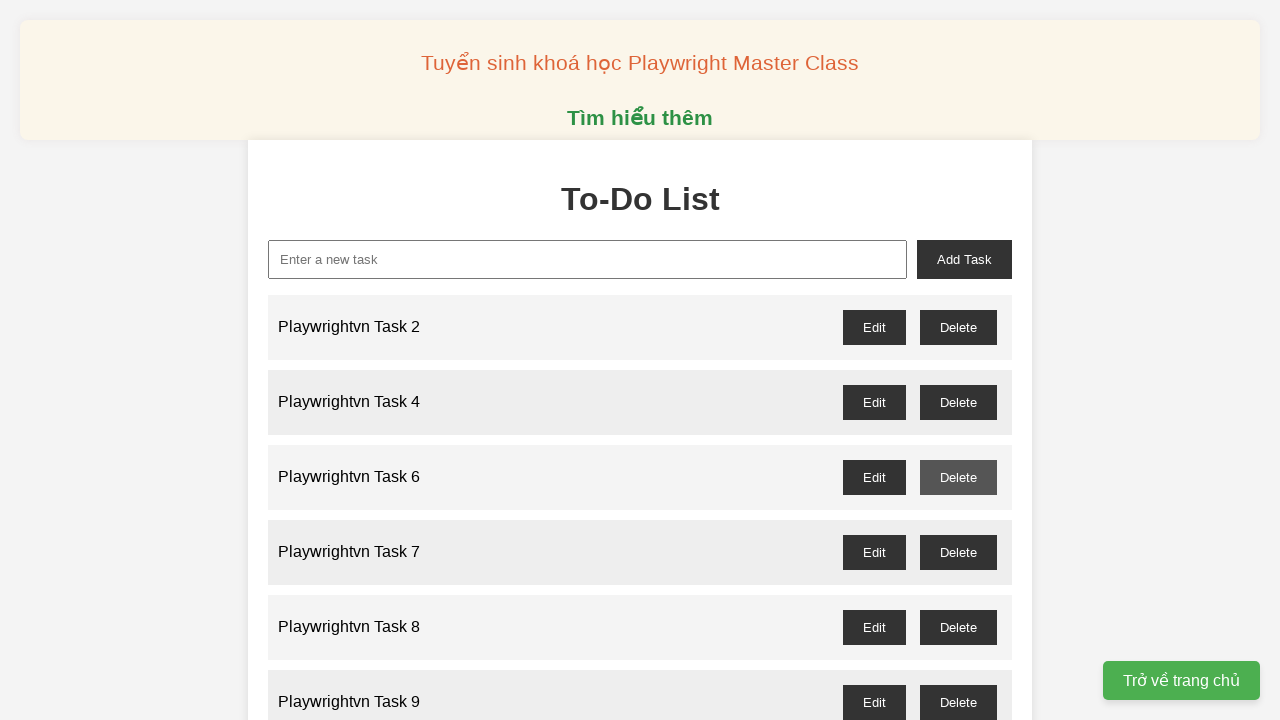

Set up dialog handler to accept confirmation for task 7
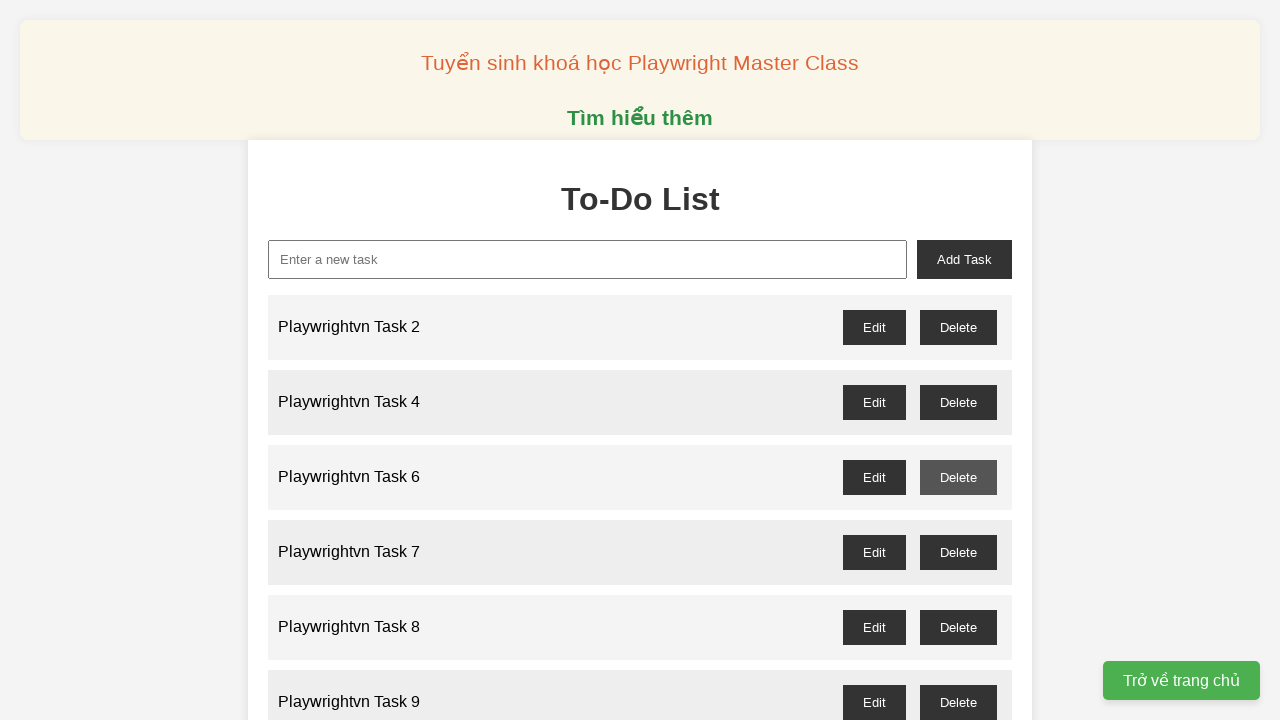

Clicked delete button for task 7 at (958, 552) on //button[@id='playwrightvn-task-7-delete']
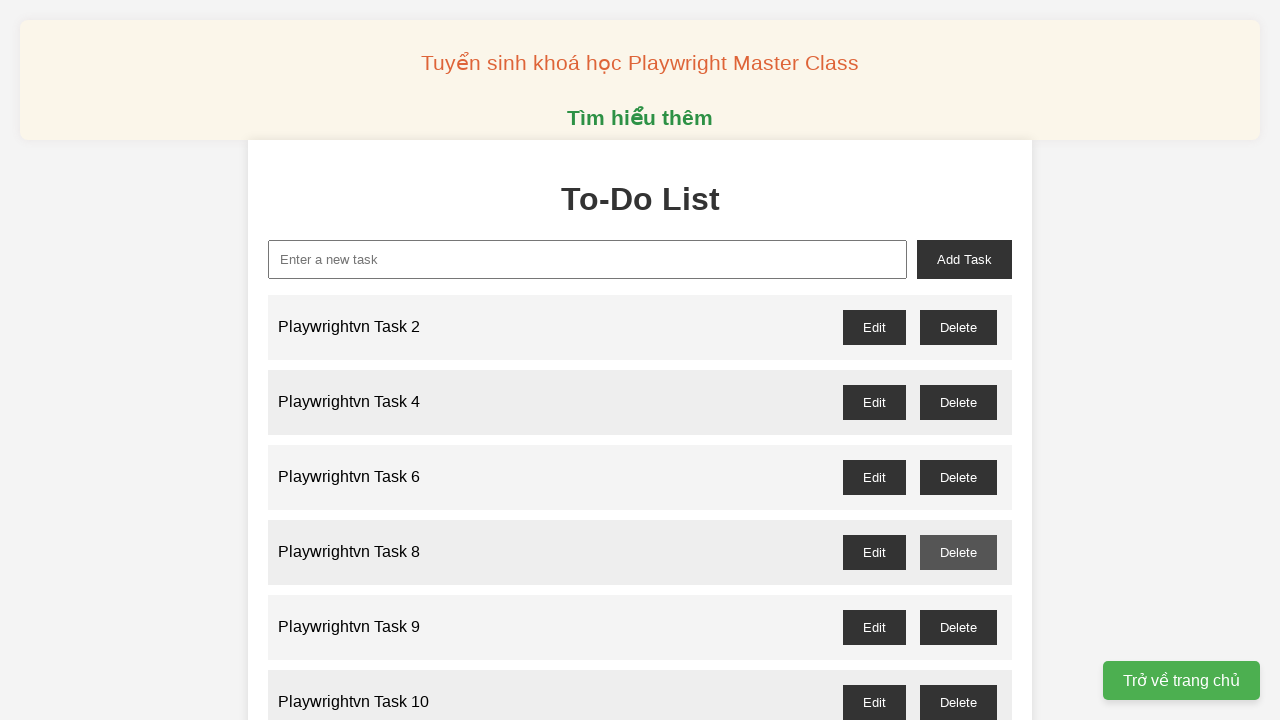

Waited 500ms after deleting task 7
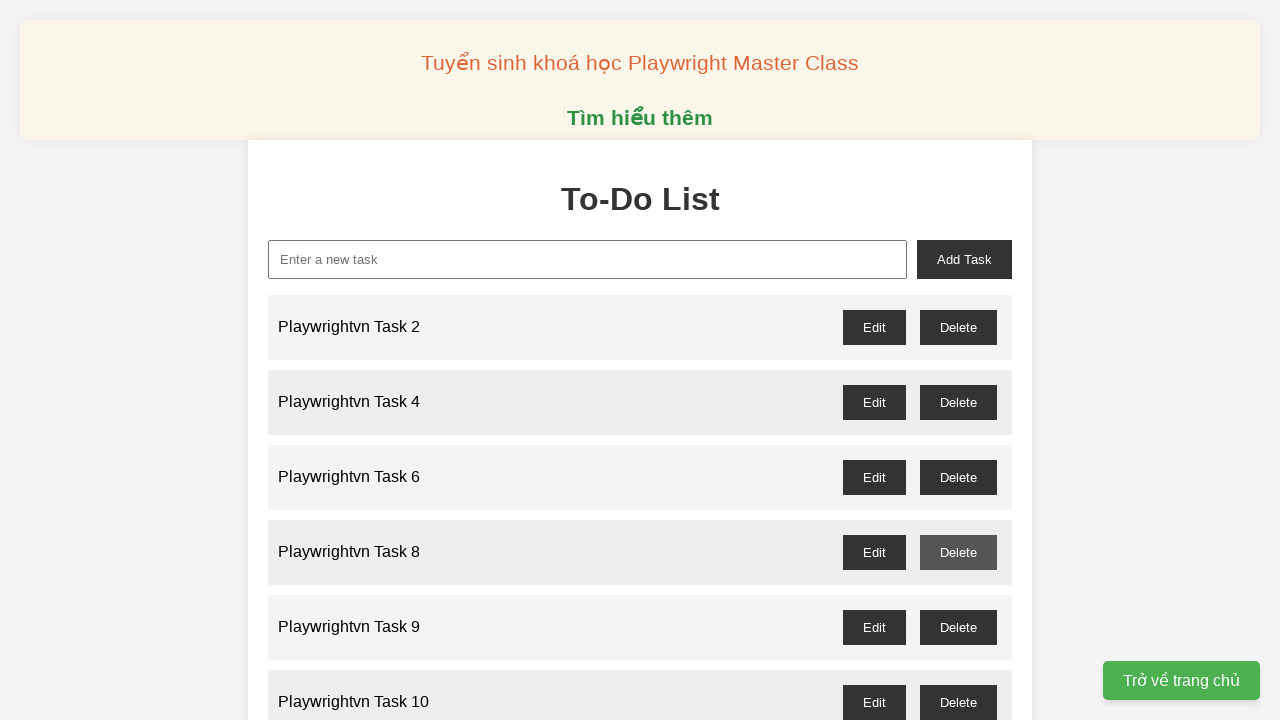

Set up dialog handler to accept confirmation for task 9
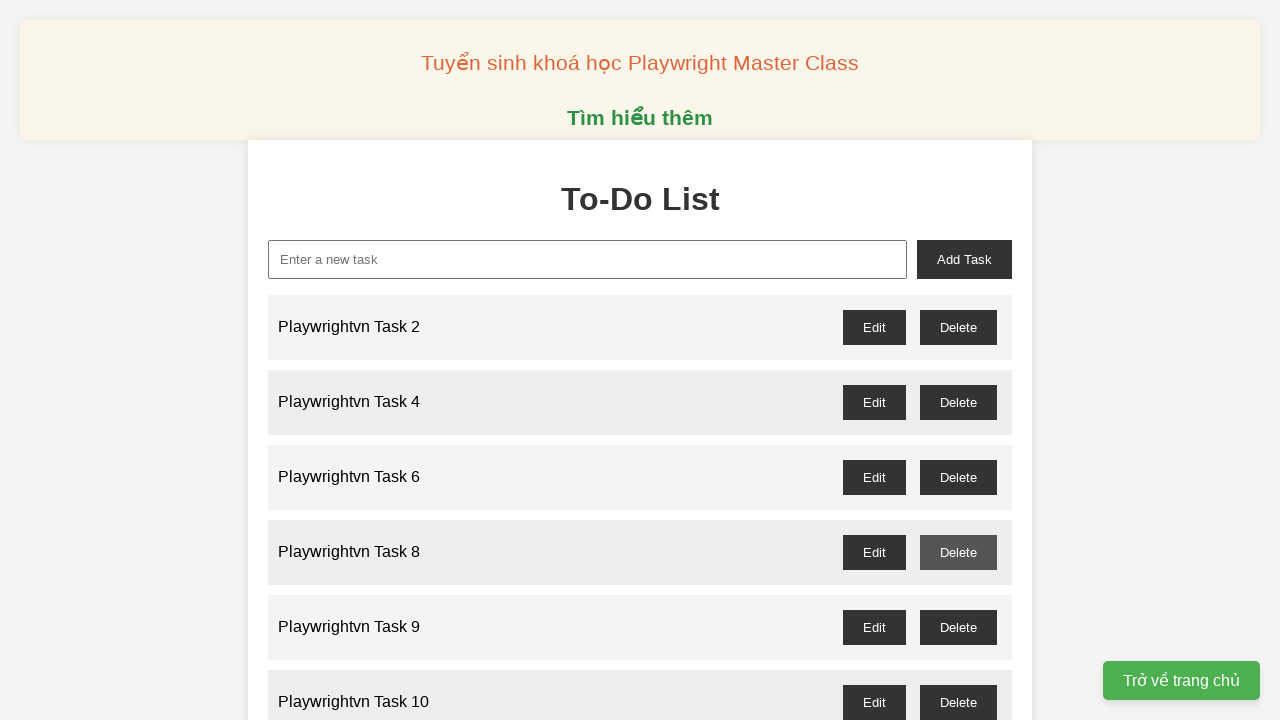

Clicked delete button for task 9 at (958, 627) on //button[@id='playwrightvn-task-9-delete']
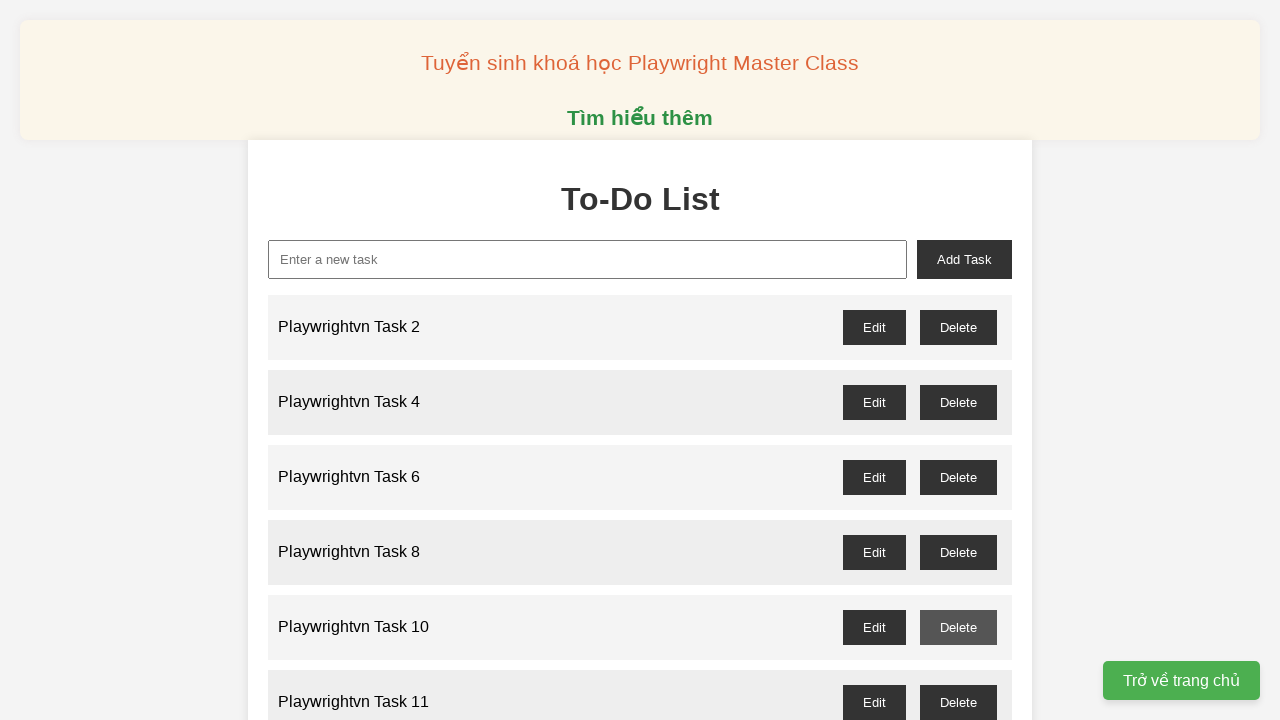

Waited 500ms after deleting task 9
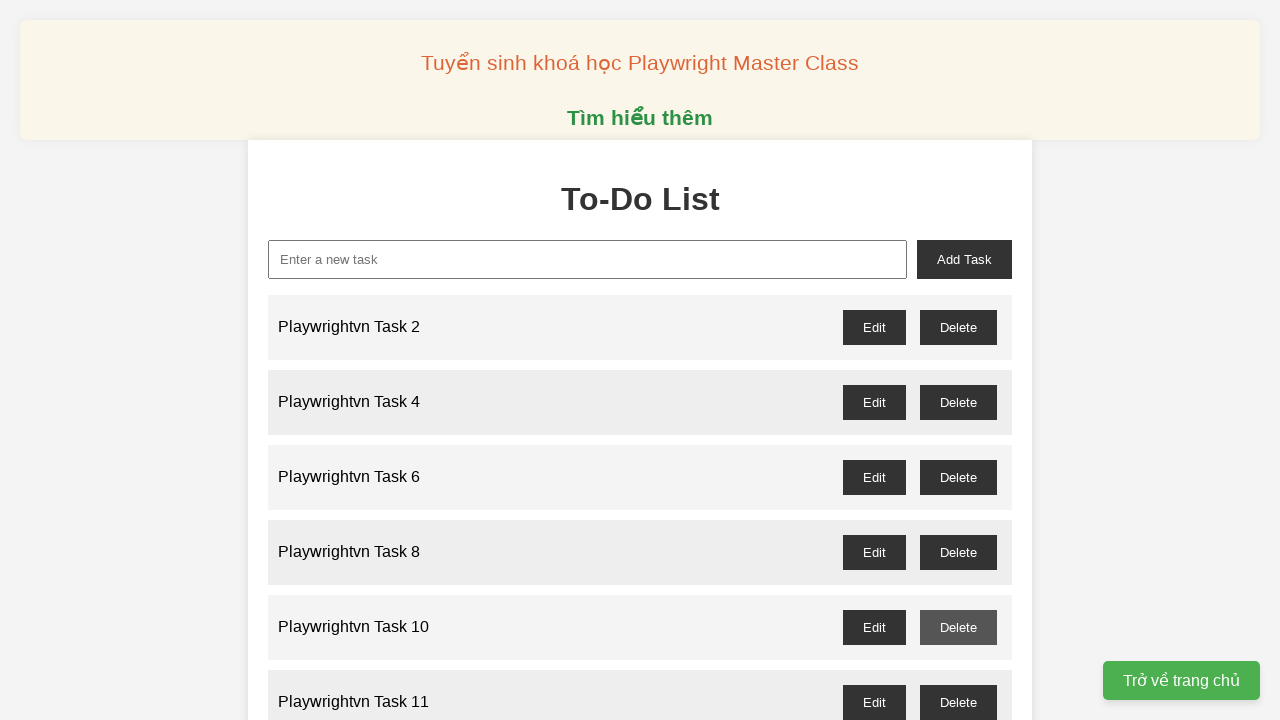

Set up dialog handler to accept confirmation for task 11
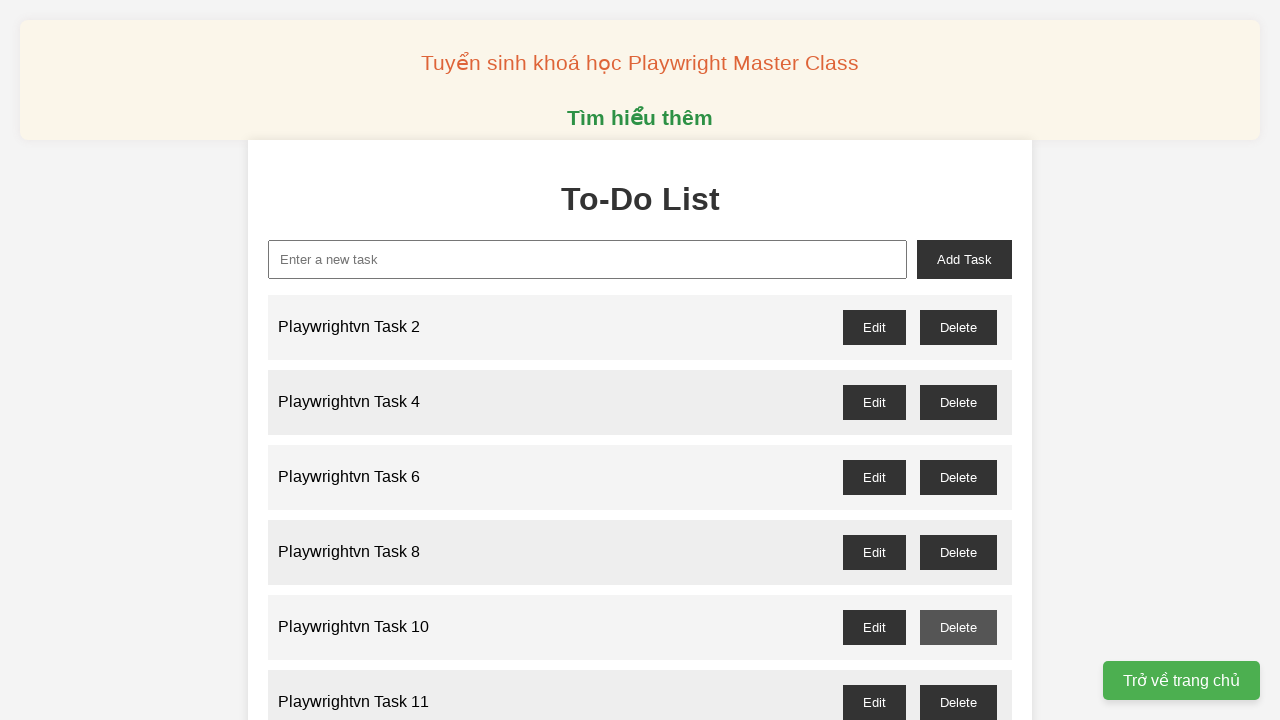

Clicked delete button for task 11 at (958, 702) on //button[@id='playwrightvn-task-11-delete']
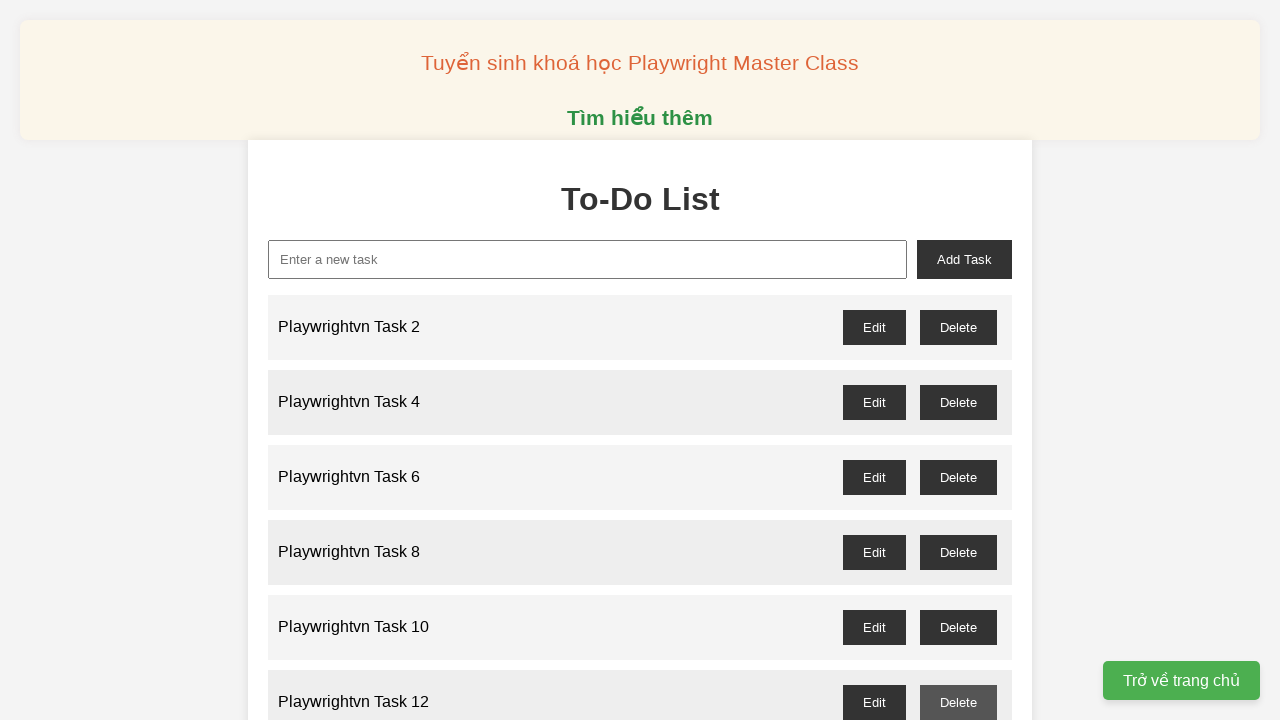

Waited 500ms after deleting task 11
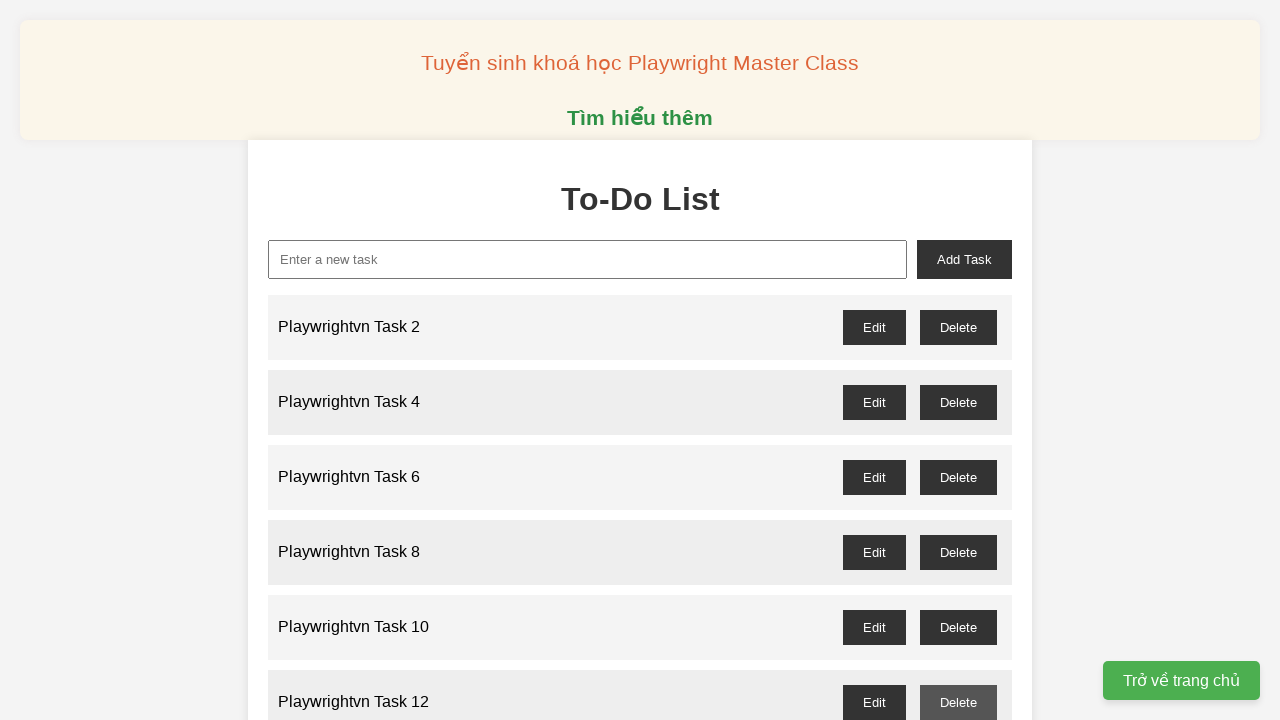

Set up dialog handler to accept confirmation for task 13
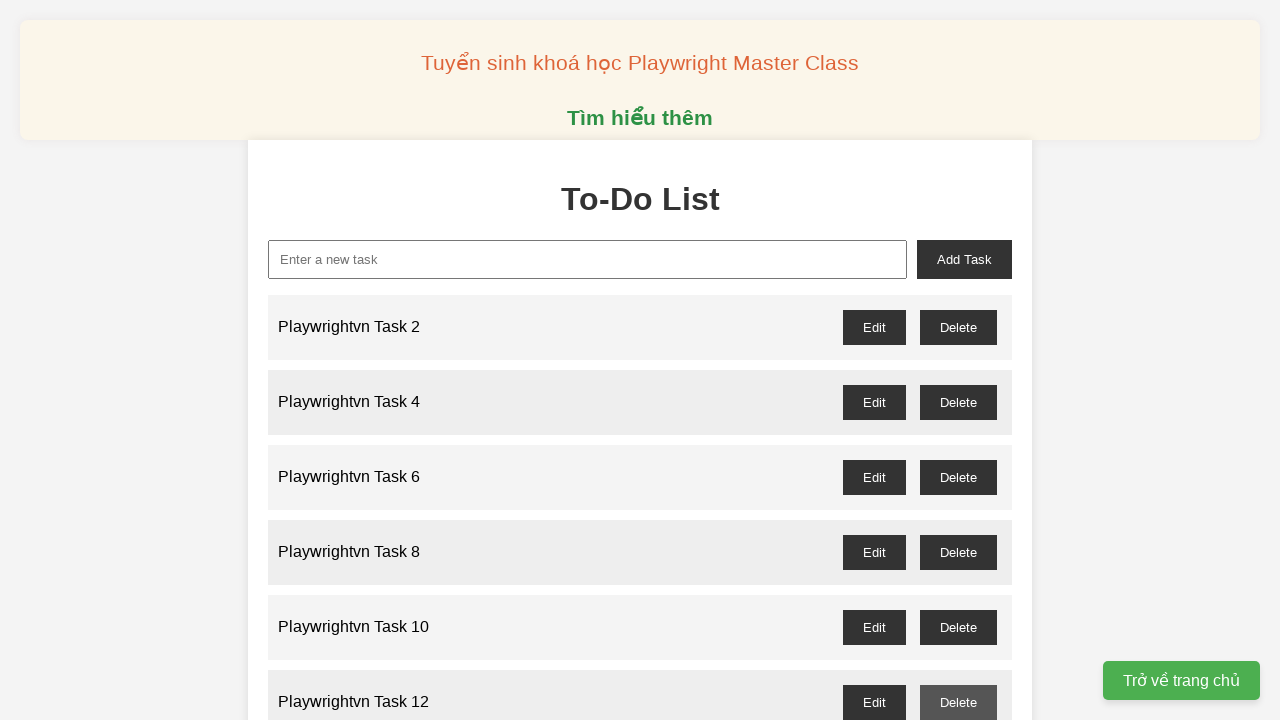

Clicked delete button for task 13 at (958, 360) on //button[@id='playwrightvn-task-13-delete']
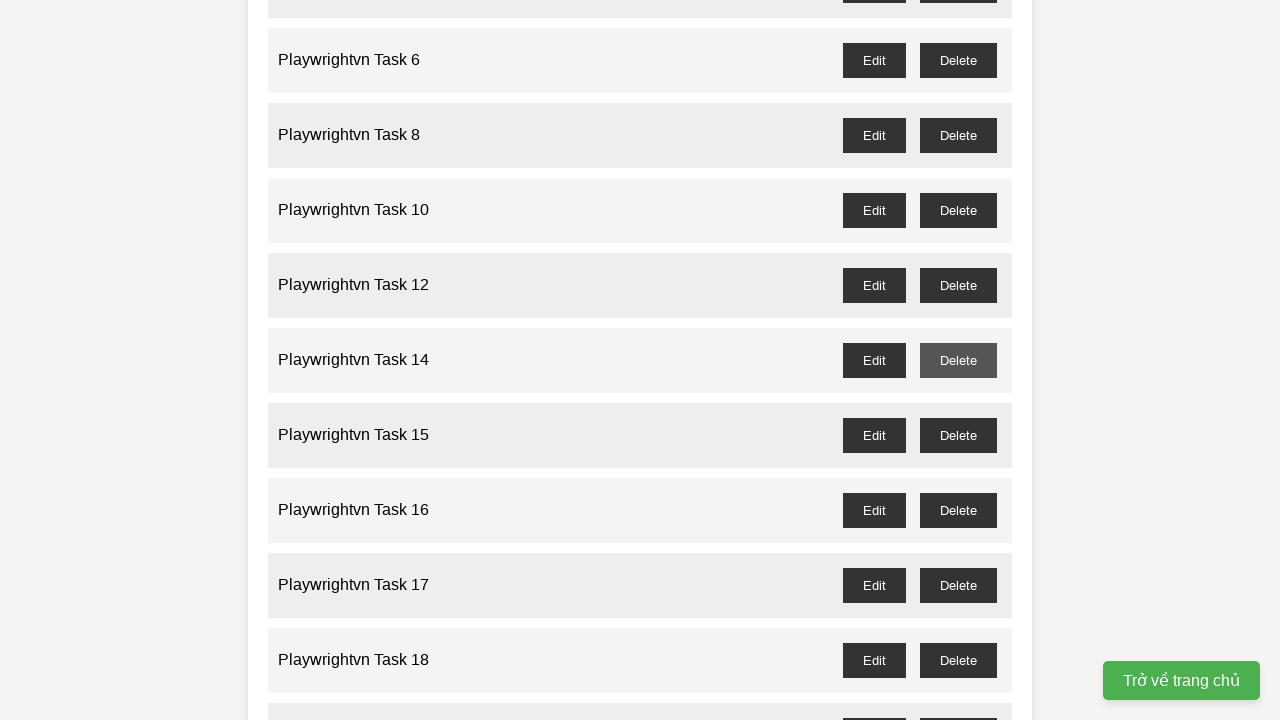

Waited 500ms after deleting task 13
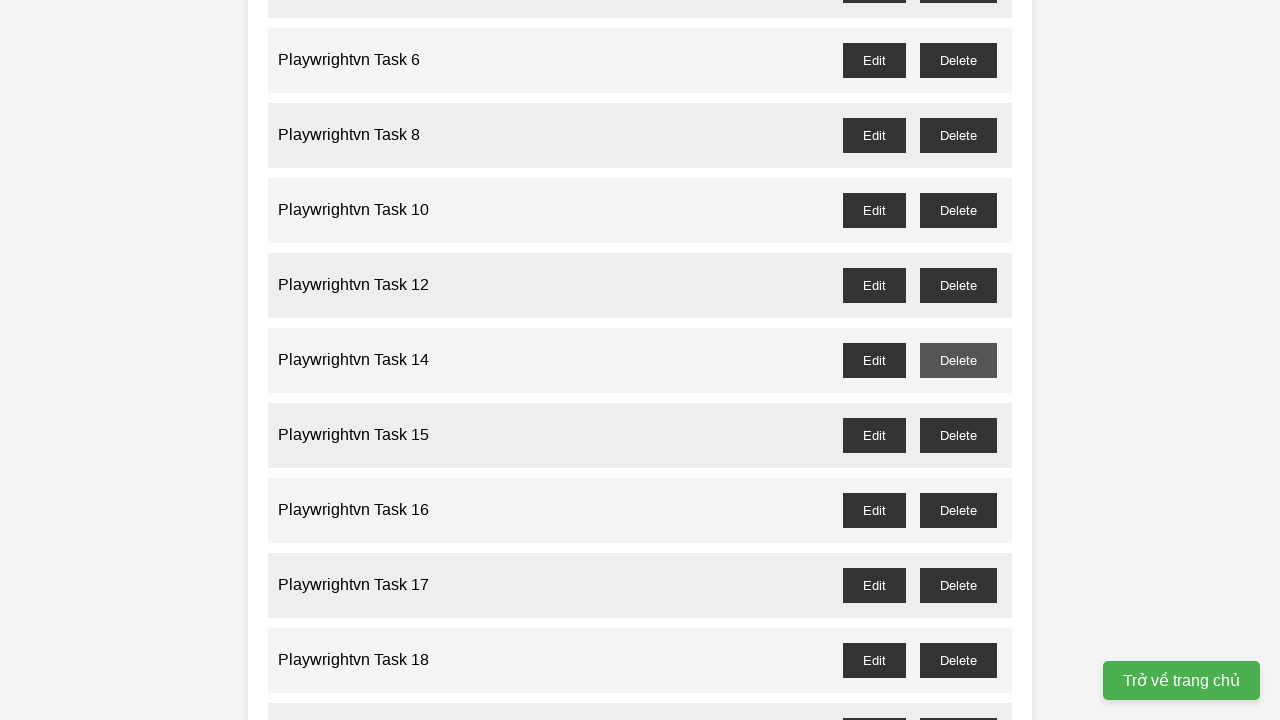

Set up dialog handler to accept confirmation for task 15
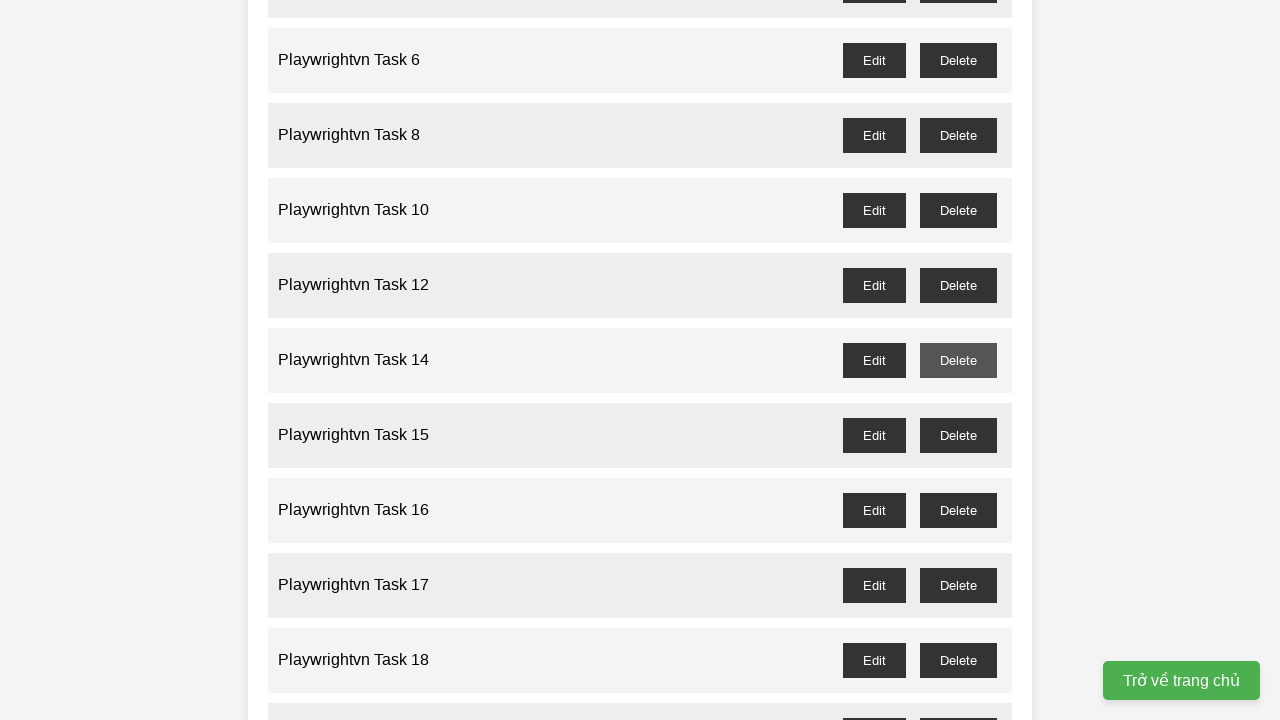

Clicked delete button for task 15 at (958, 435) on //button[@id='playwrightvn-task-15-delete']
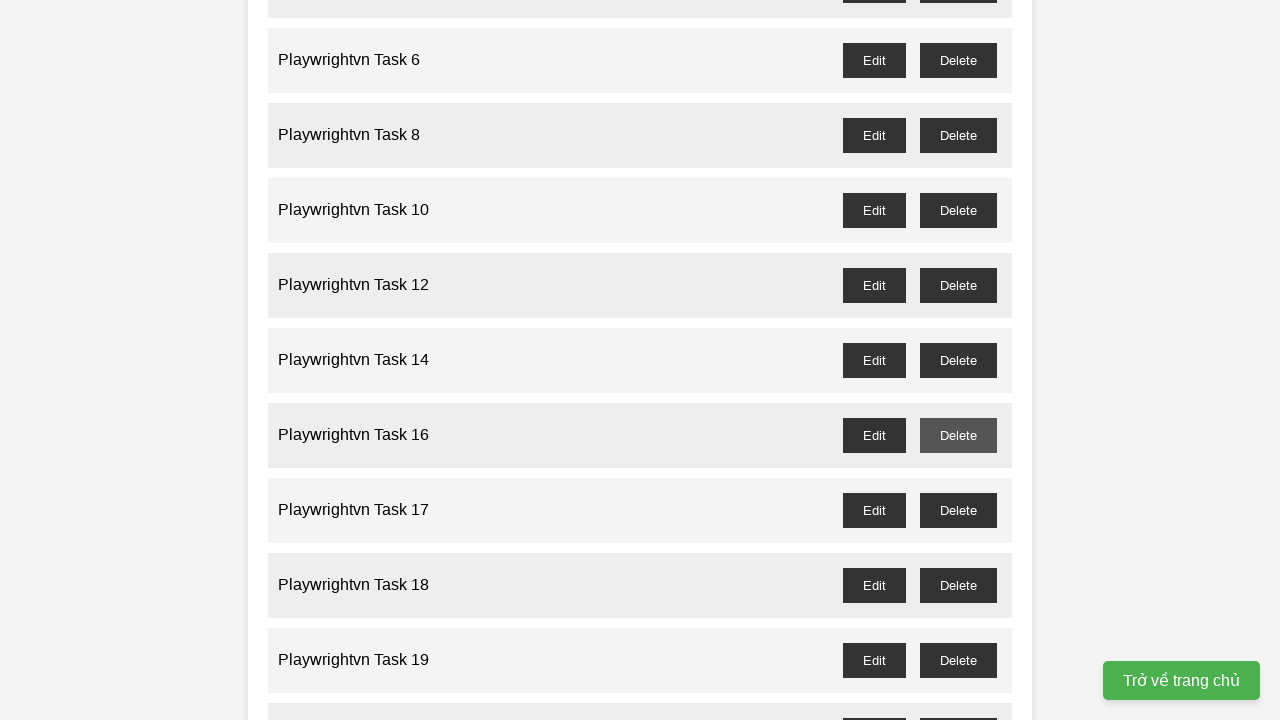

Waited 500ms after deleting task 15
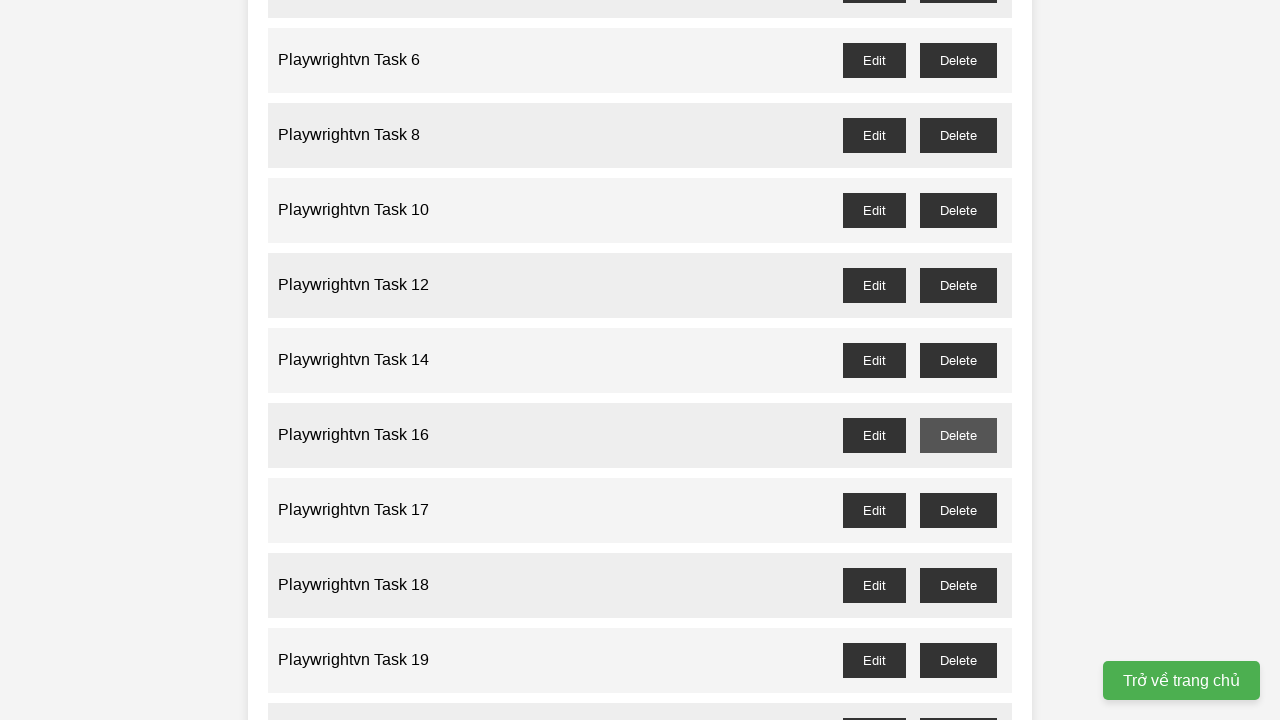

Set up dialog handler to accept confirmation for task 17
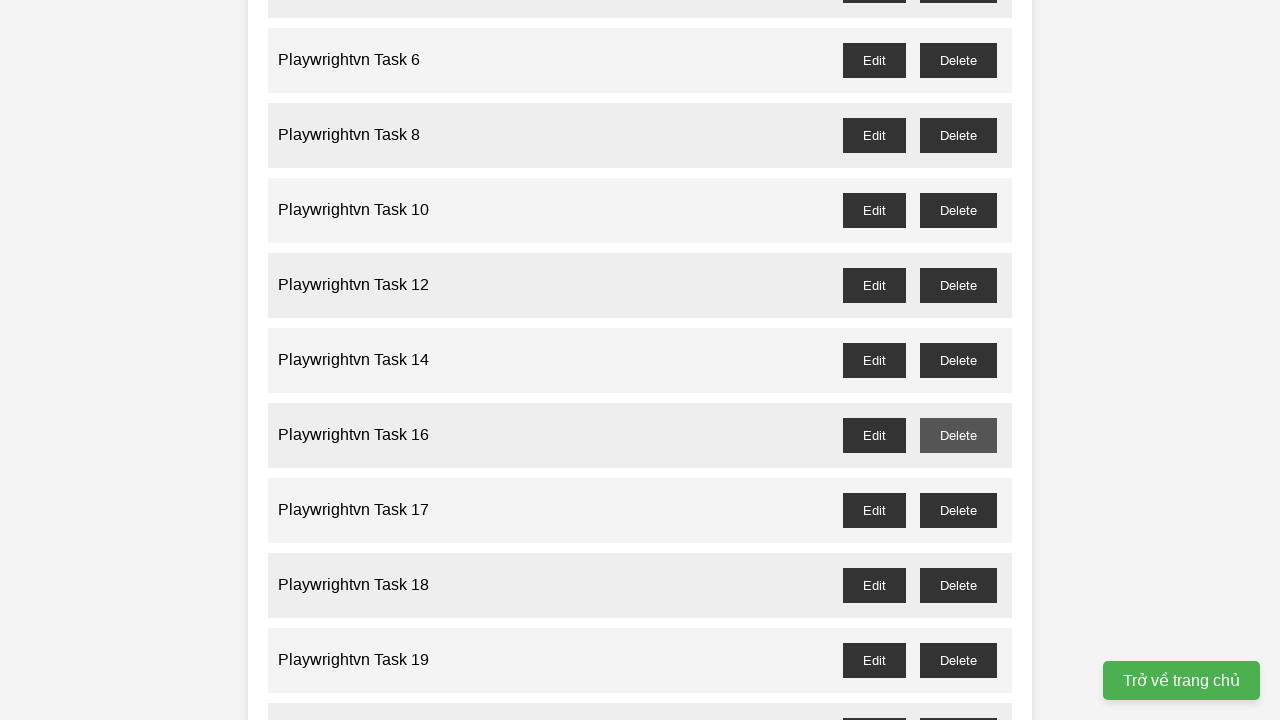

Clicked delete button for task 17 at (958, 510) on //button[@id='playwrightvn-task-17-delete']
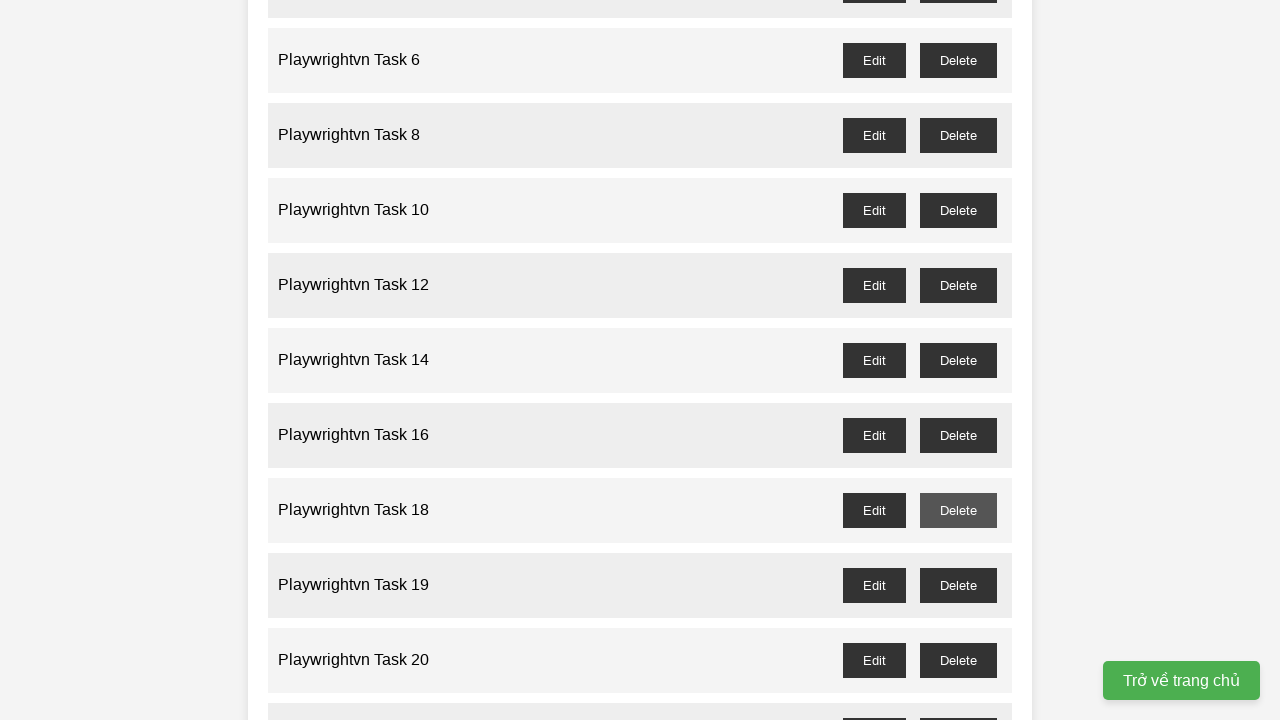

Waited 500ms after deleting task 17
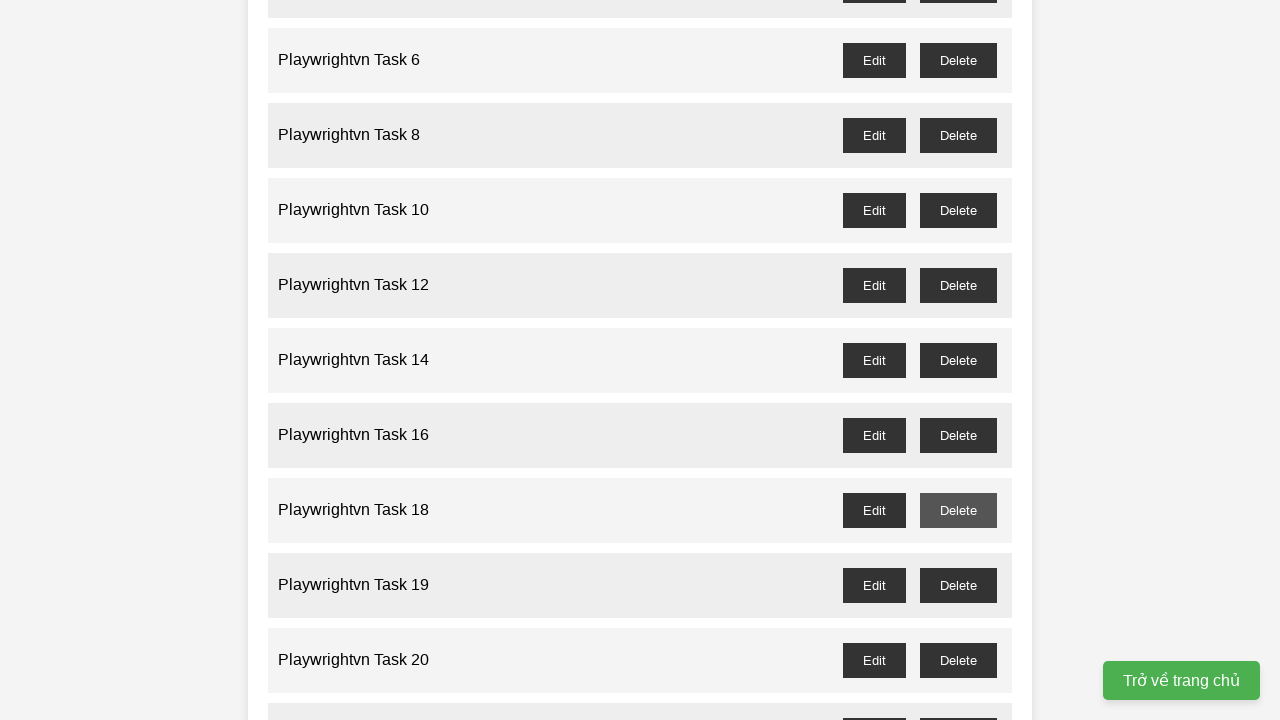

Set up dialog handler to accept confirmation for task 19
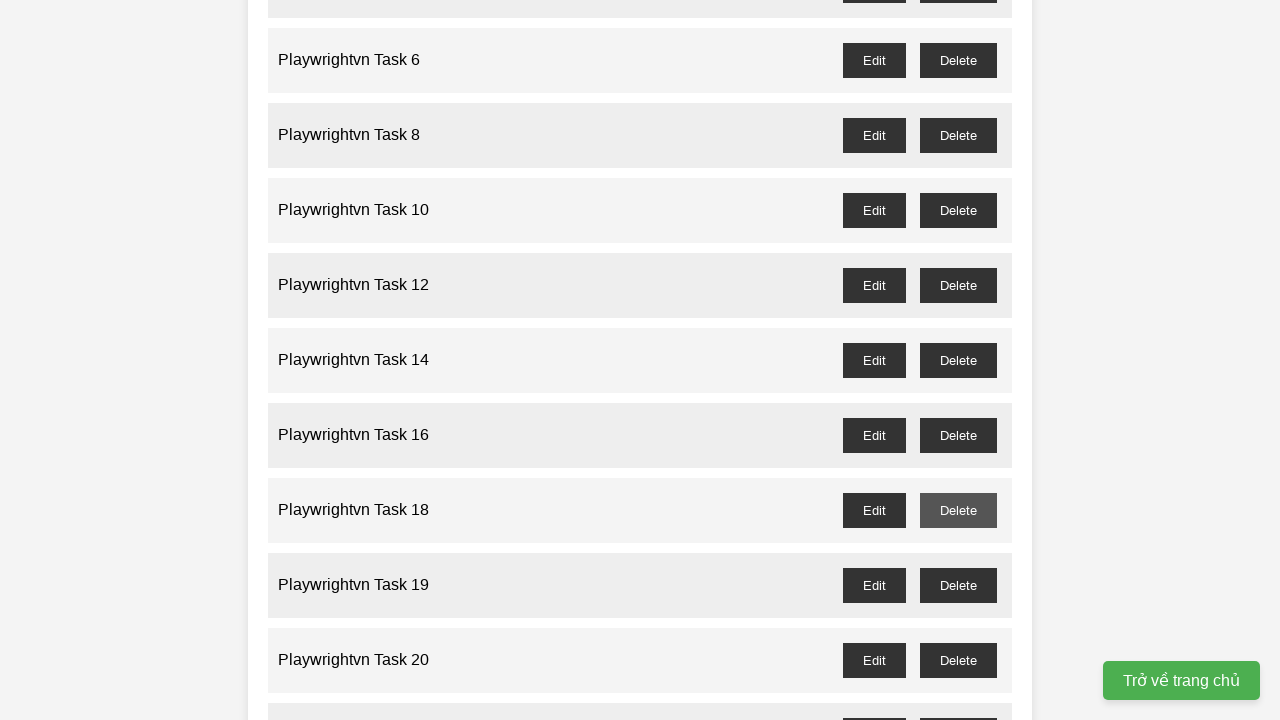

Clicked delete button for task 19 at (958, 585) on //button[@id='playwrightvn-task-19-delete']
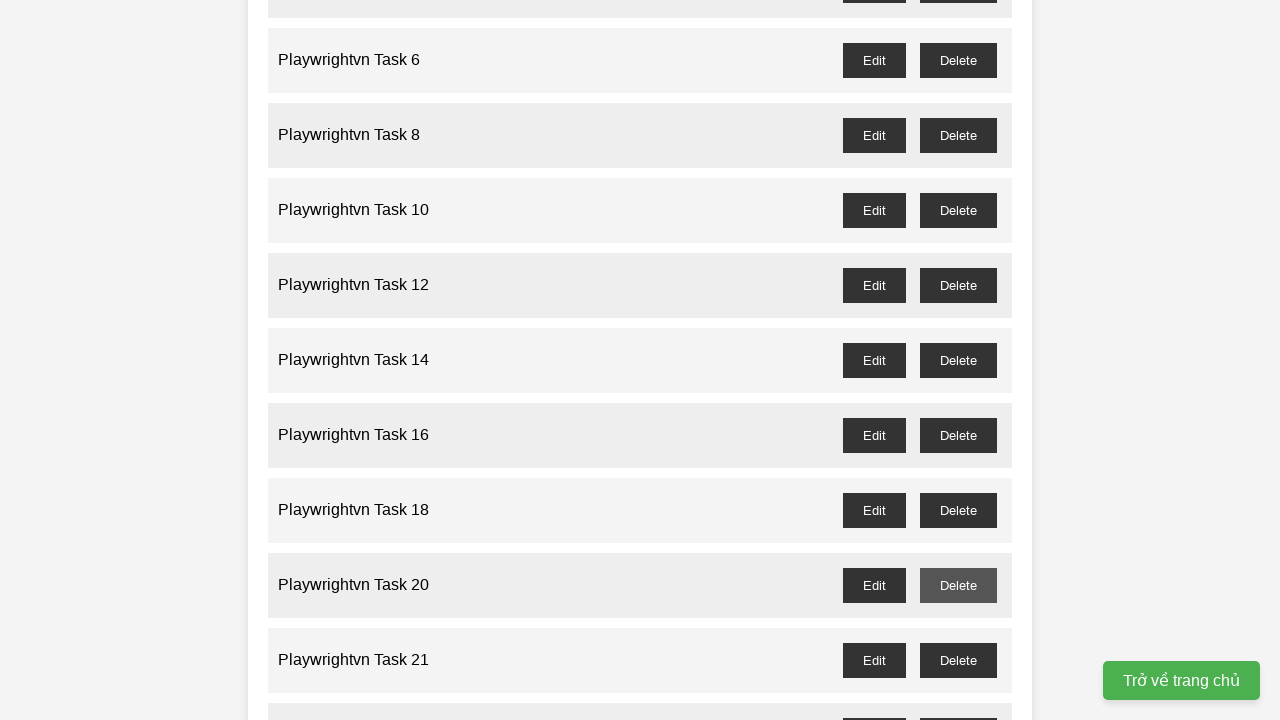

Waited 500ms after deleting task 19
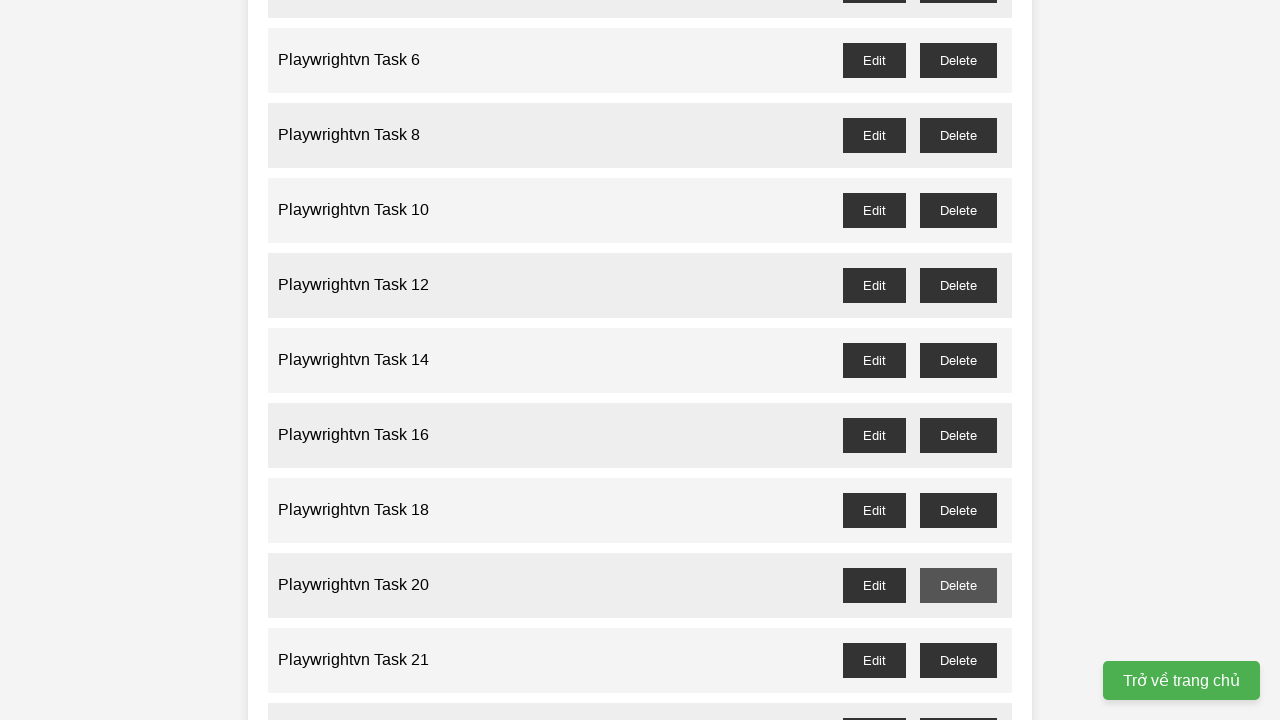

Set up dialog handler to accept confirmation for task 21
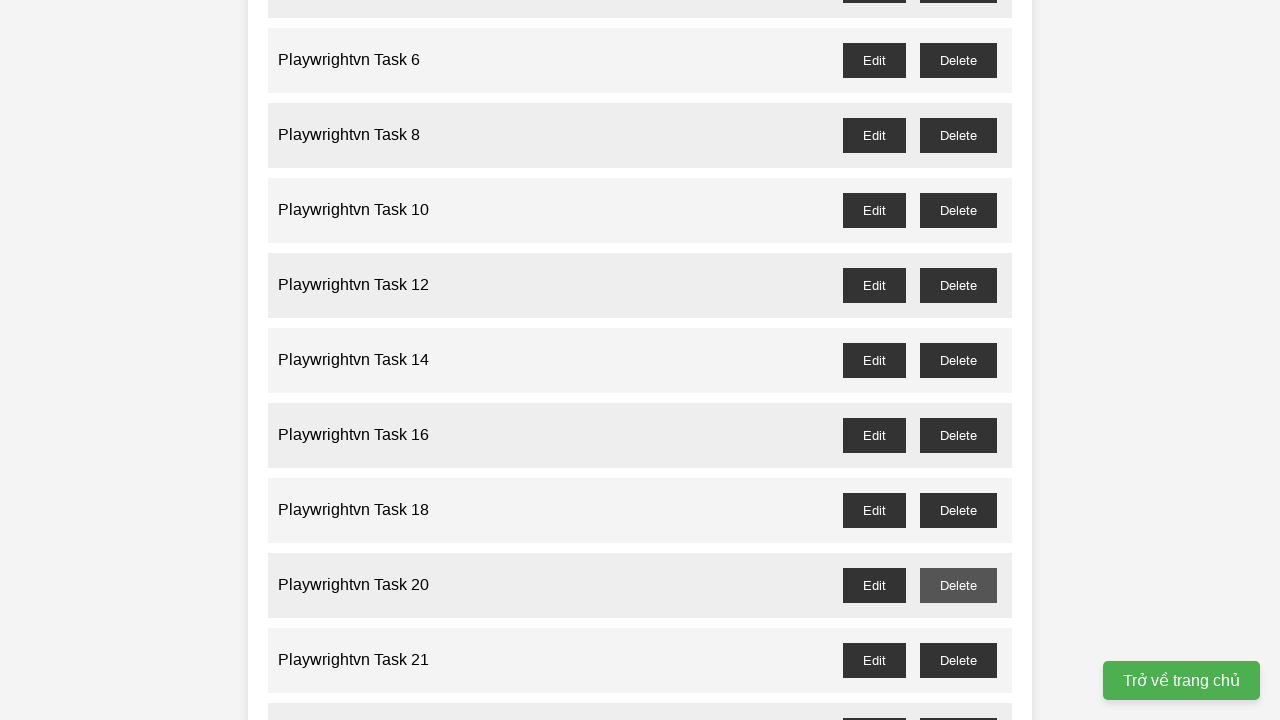

Clicked delete button for task 21 at (958, 660) on //button[@id='playwrightvn-task-21-delete']
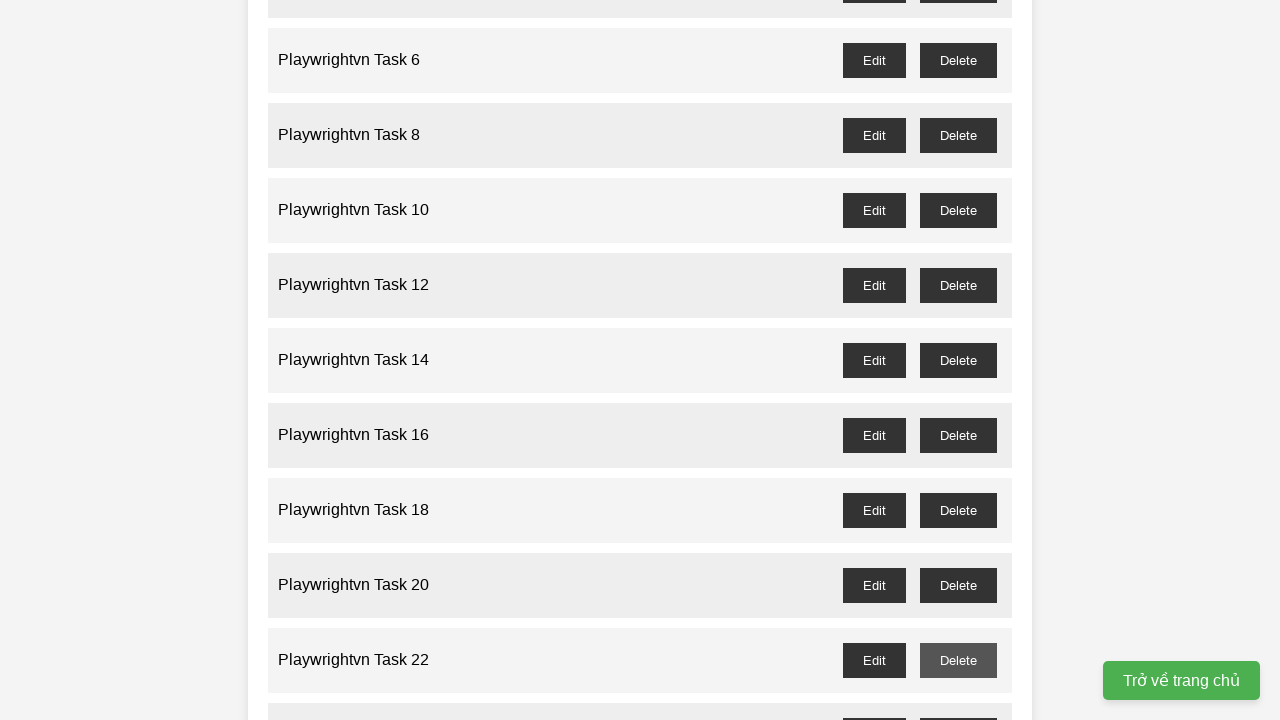

Waited 500ms after deleting task 21
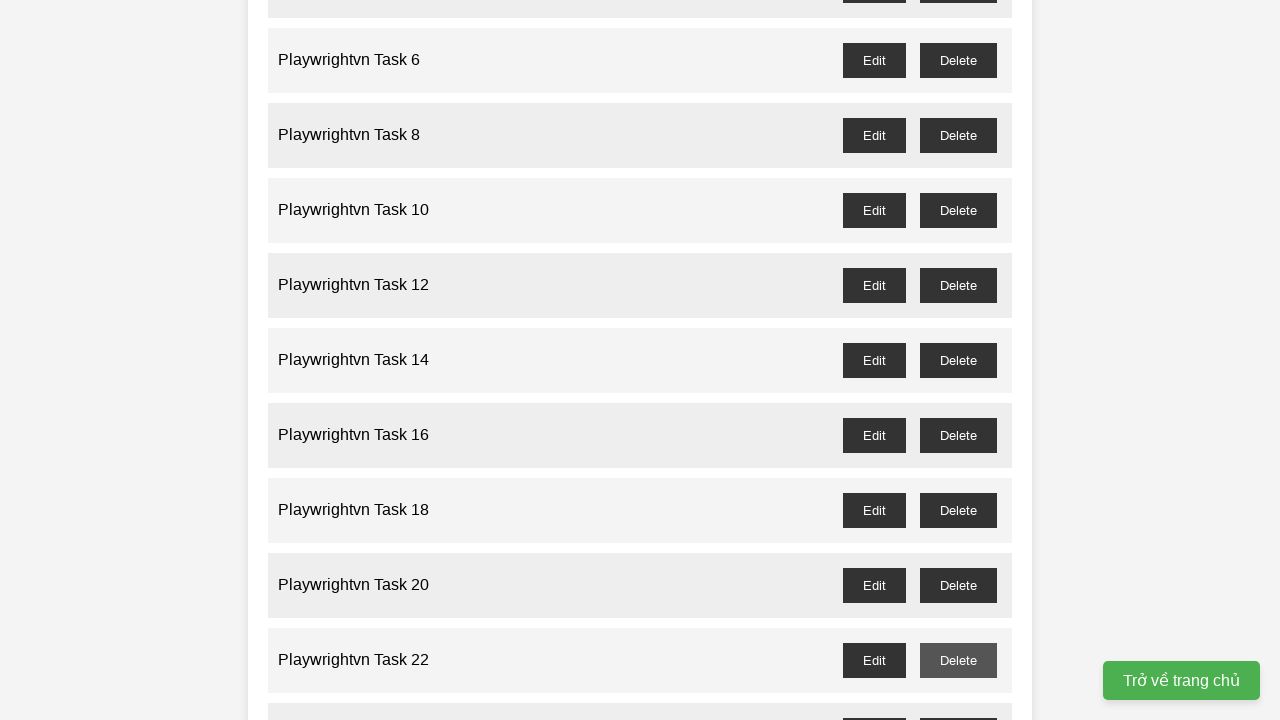

Set up dialog handler to accept confirmation for task 23
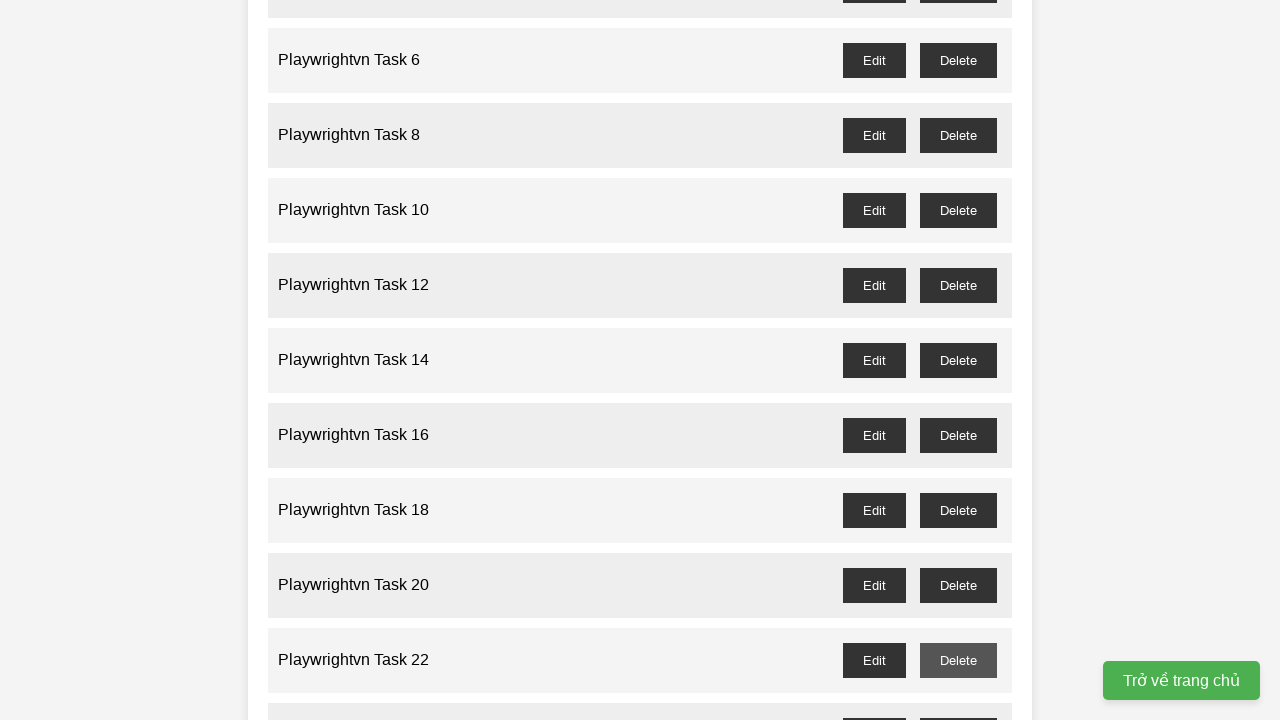

Clicked delete button for task 23 at (958, 703) on //button[@id='playwrightvn-task-23-delete']
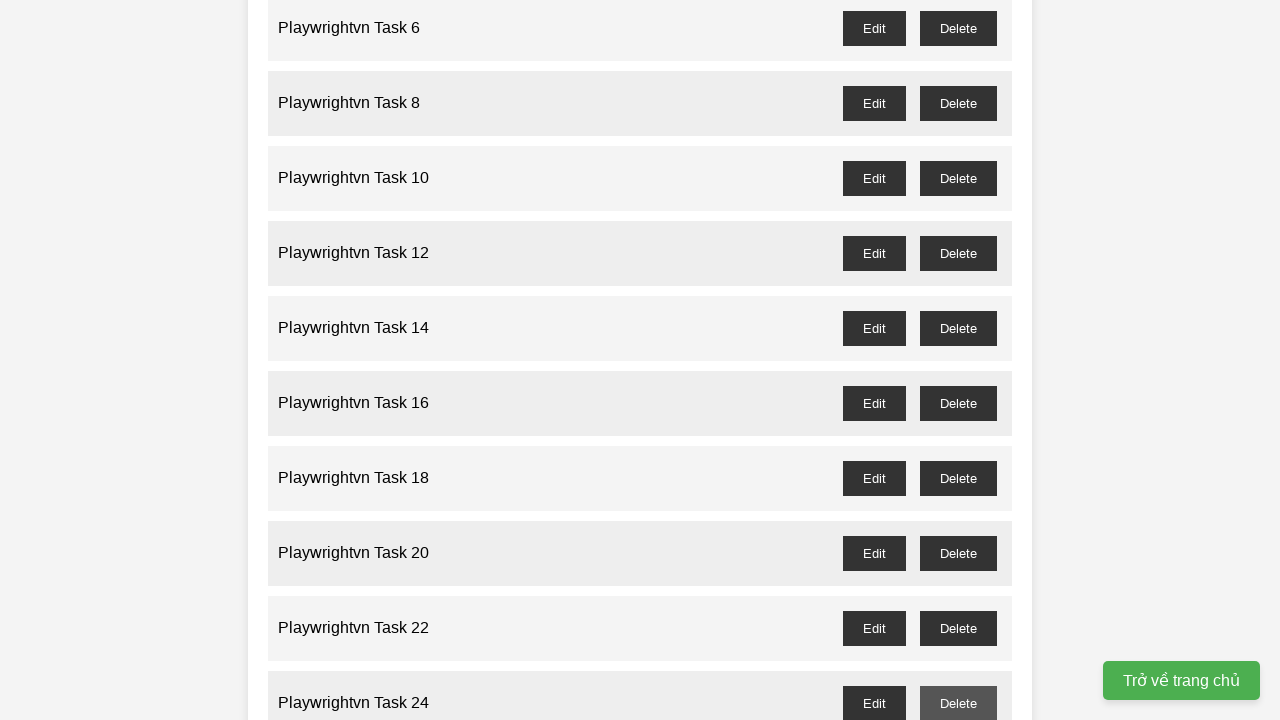

Waited 500ms after deleting task 23
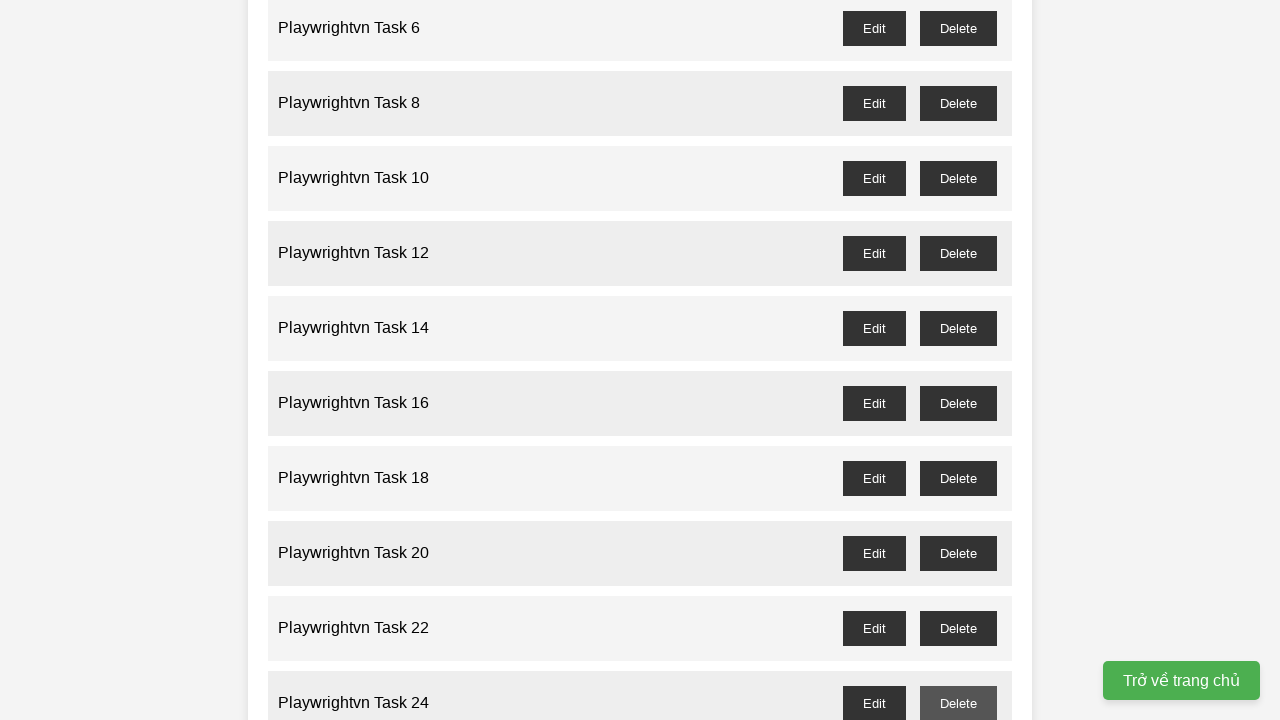

Set up dialog handler to accept confirmation for task 25
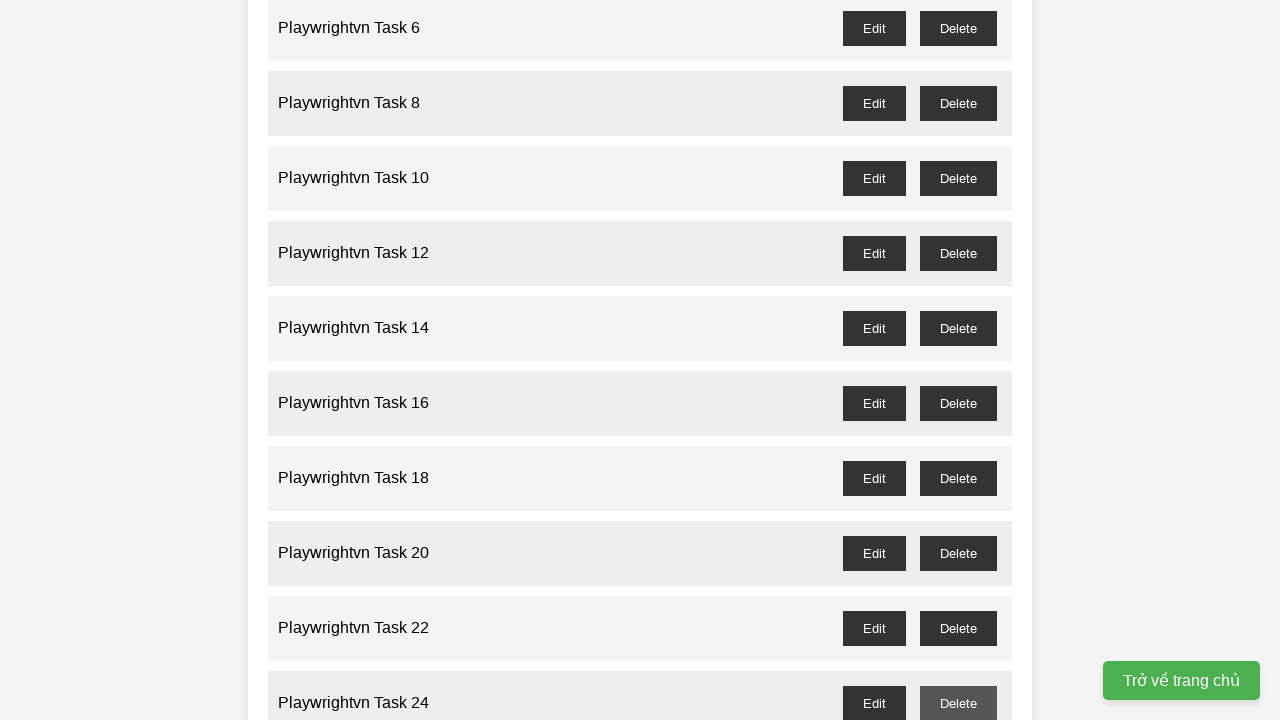

Clicked delete button for task 25 at (958, 360) on //button[@id='playwrightvn-task-25-delete']
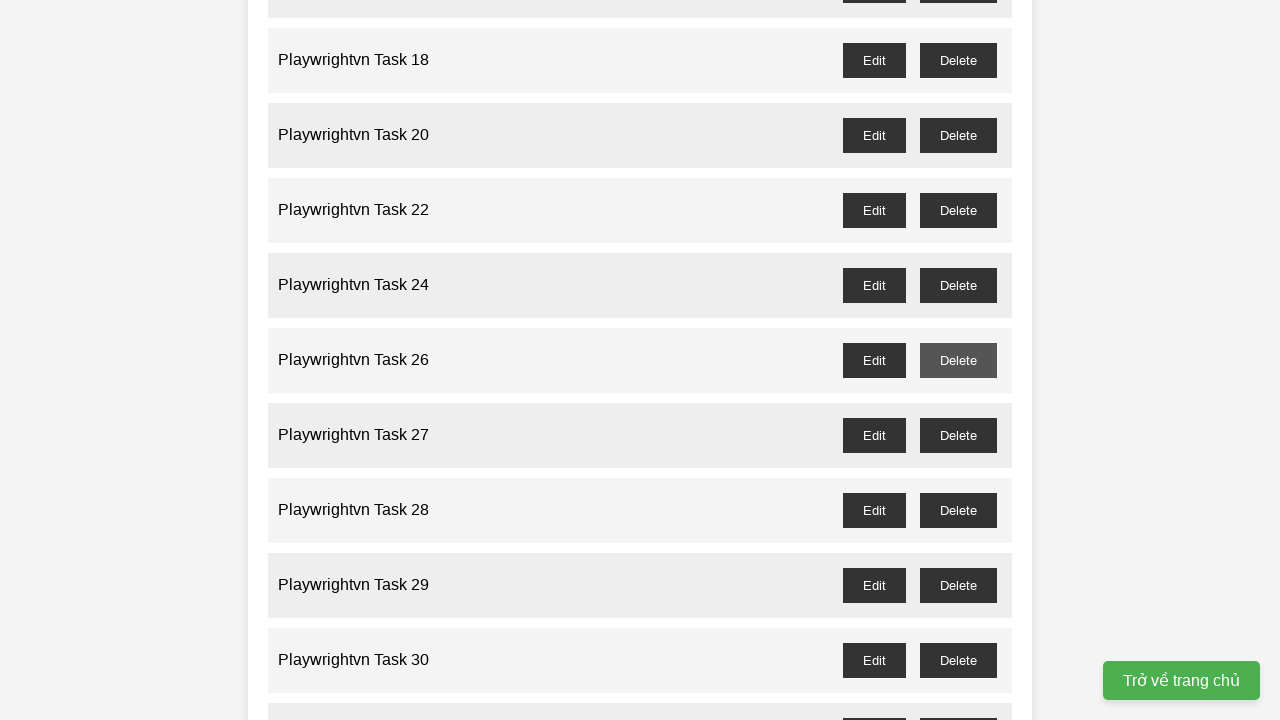

Waited 500ms after deleting task 25
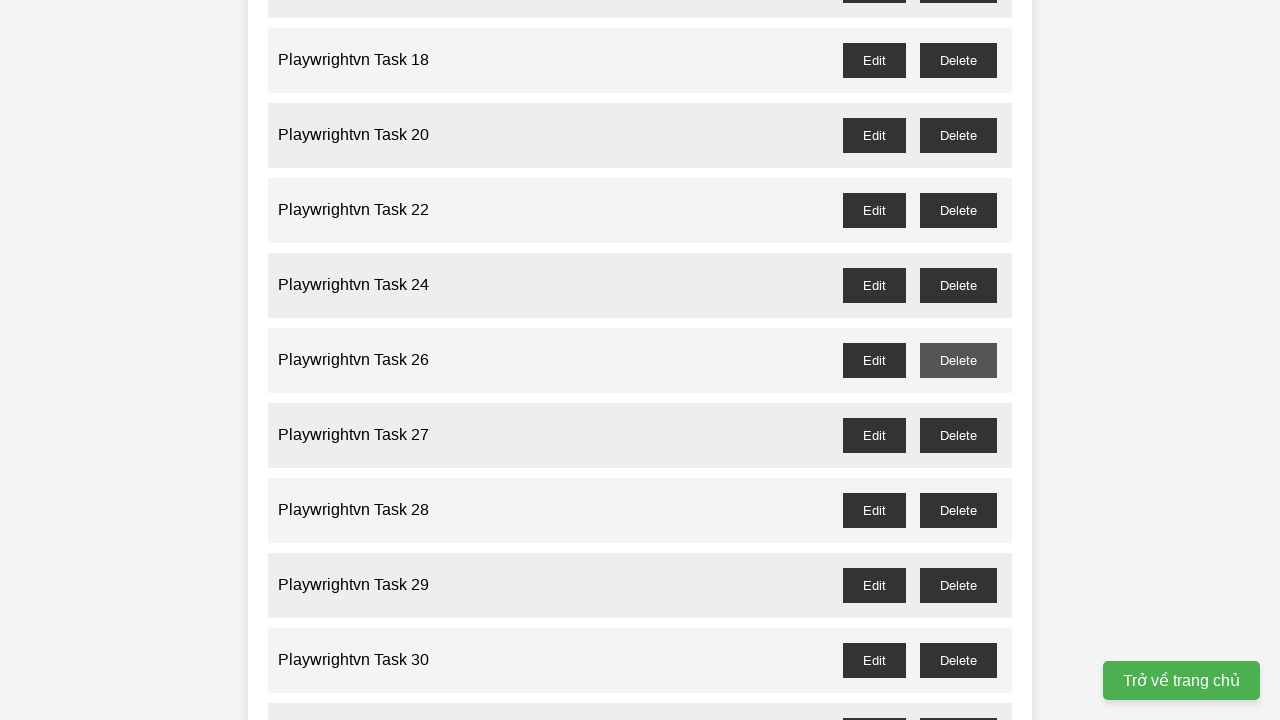

Set up dialog handler to accept confirmation for task 27
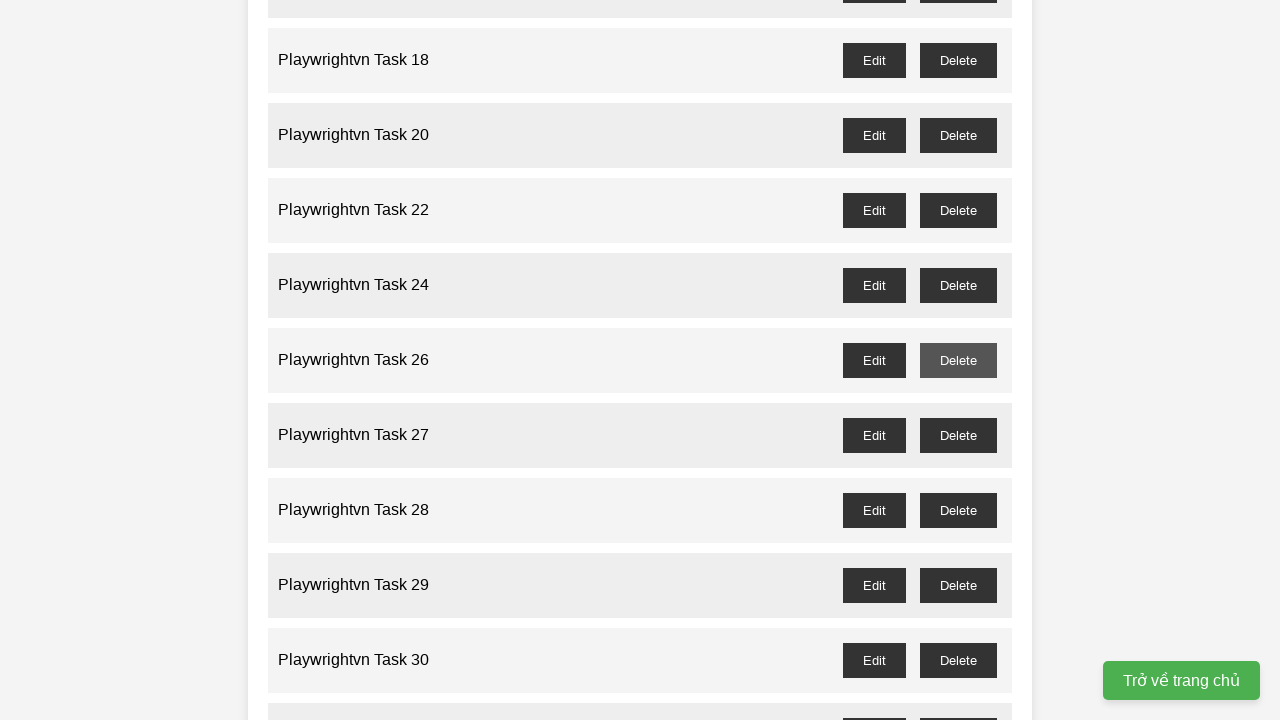

Clicked delete button for task 27 at (958, 435) on //button[@id='playwrightvn-task-27-delete']
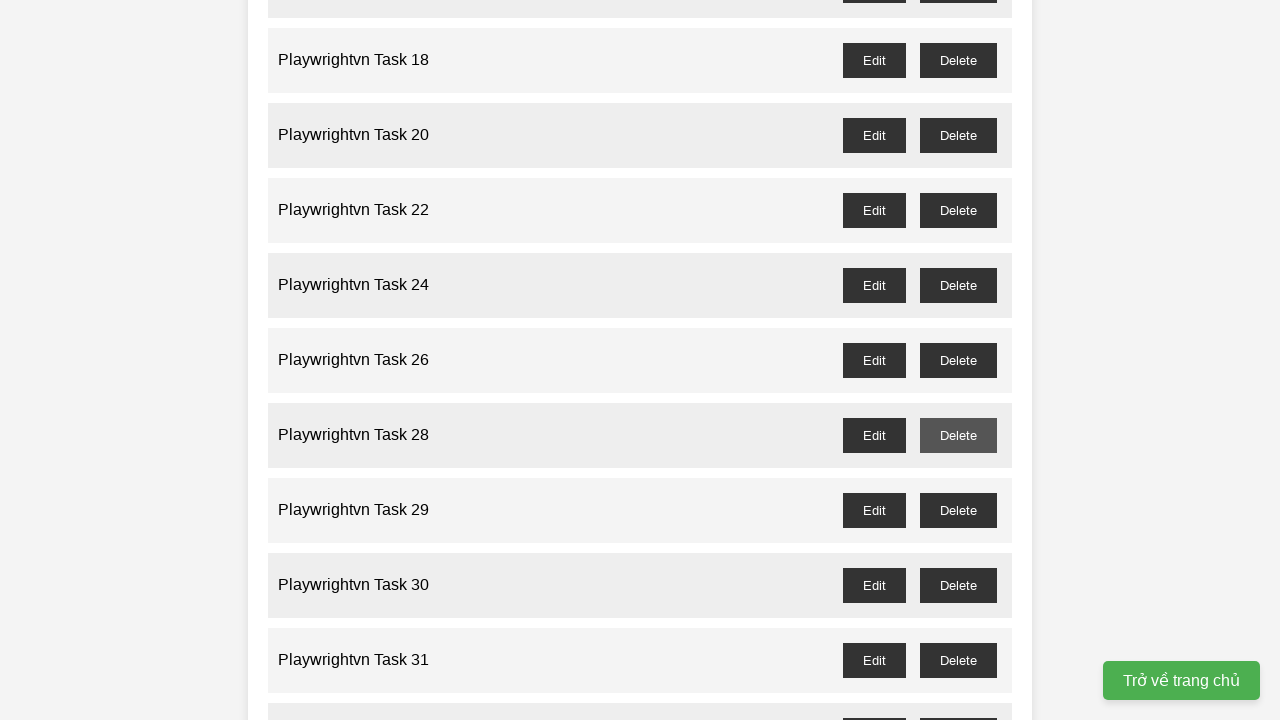

Waited 500ms after deleting task 27
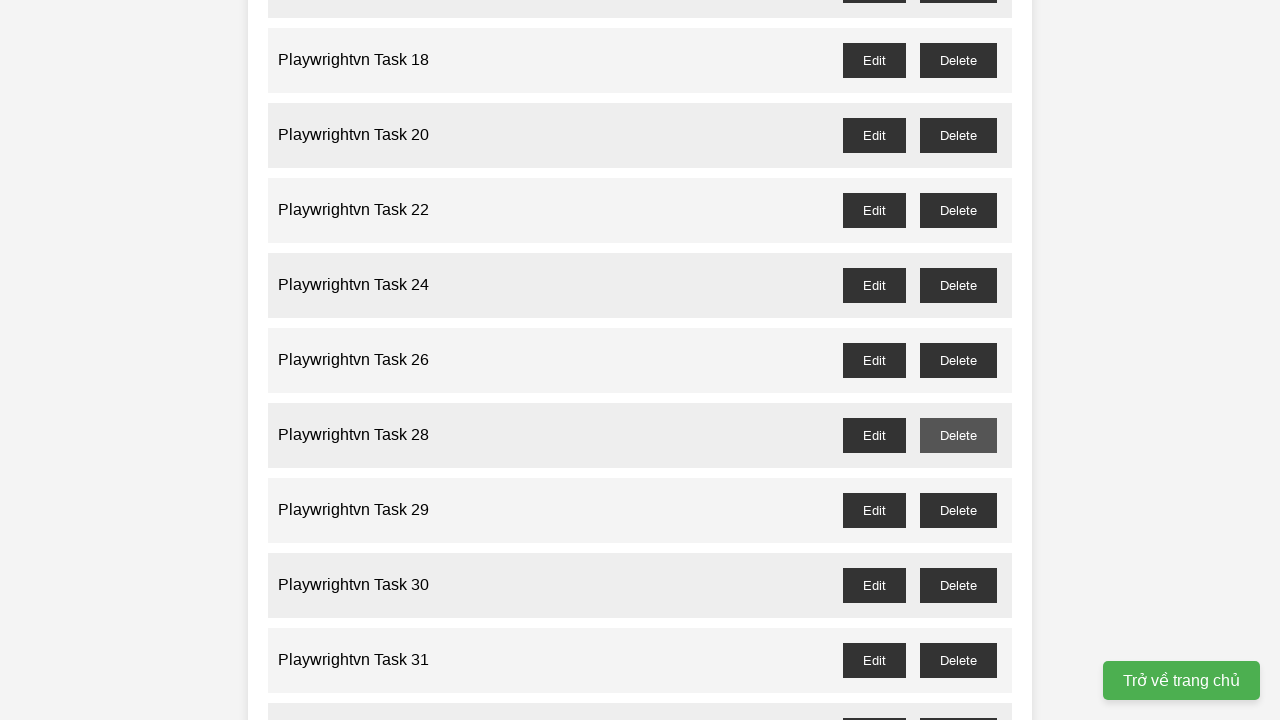

Set up dialog handler to accept confirmation for task 29
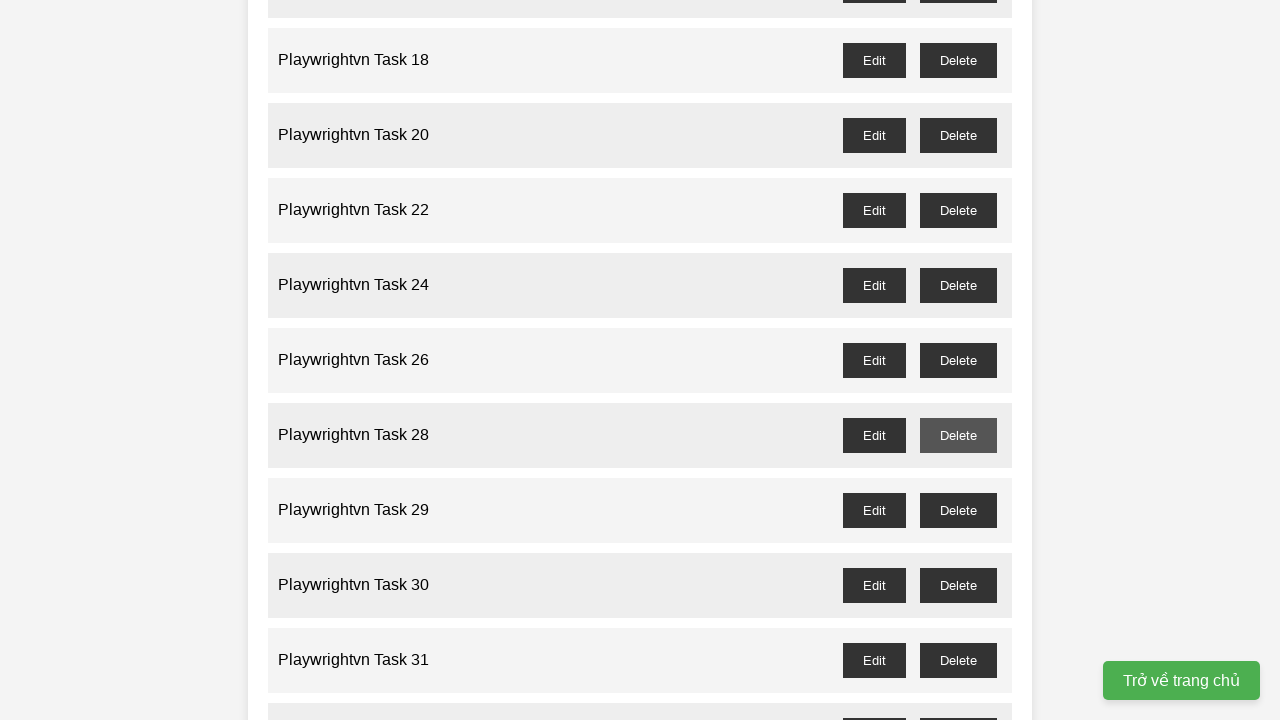

Clicked delete button for task 29 at (958, 510) on //button[@id='playwrightvn-task-29-delete']
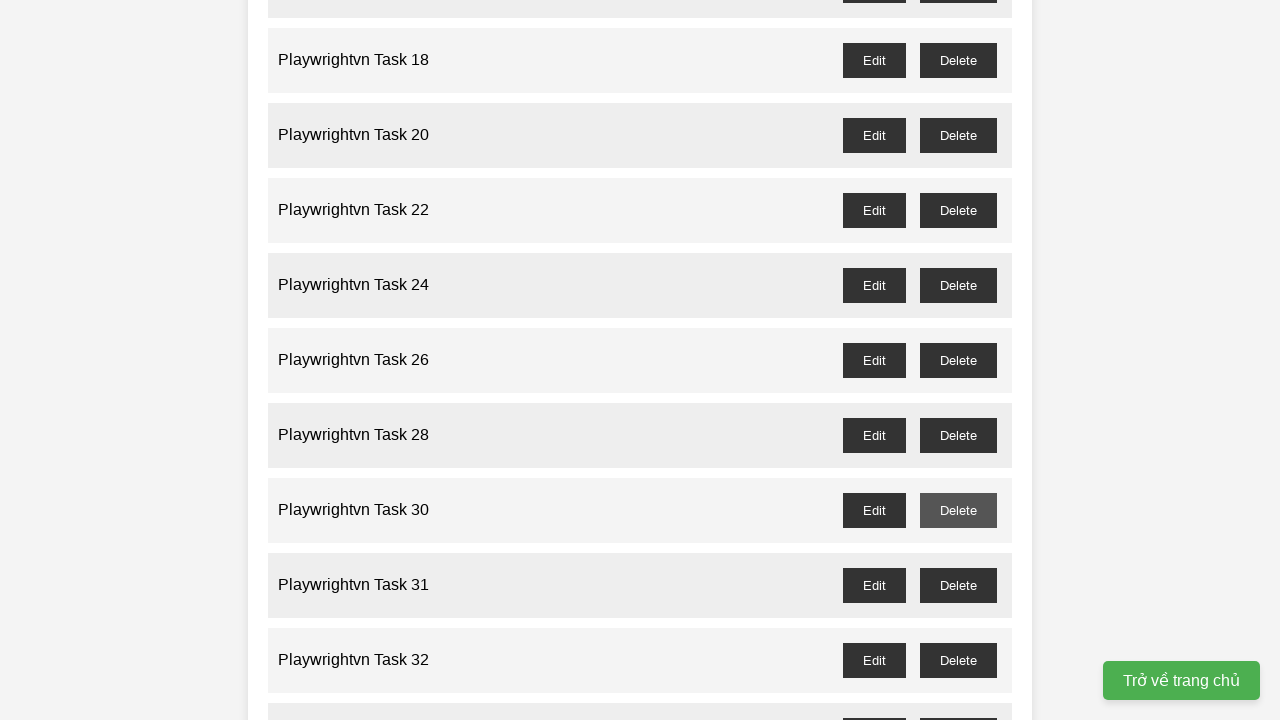

Waited 500ms after deleting task 29
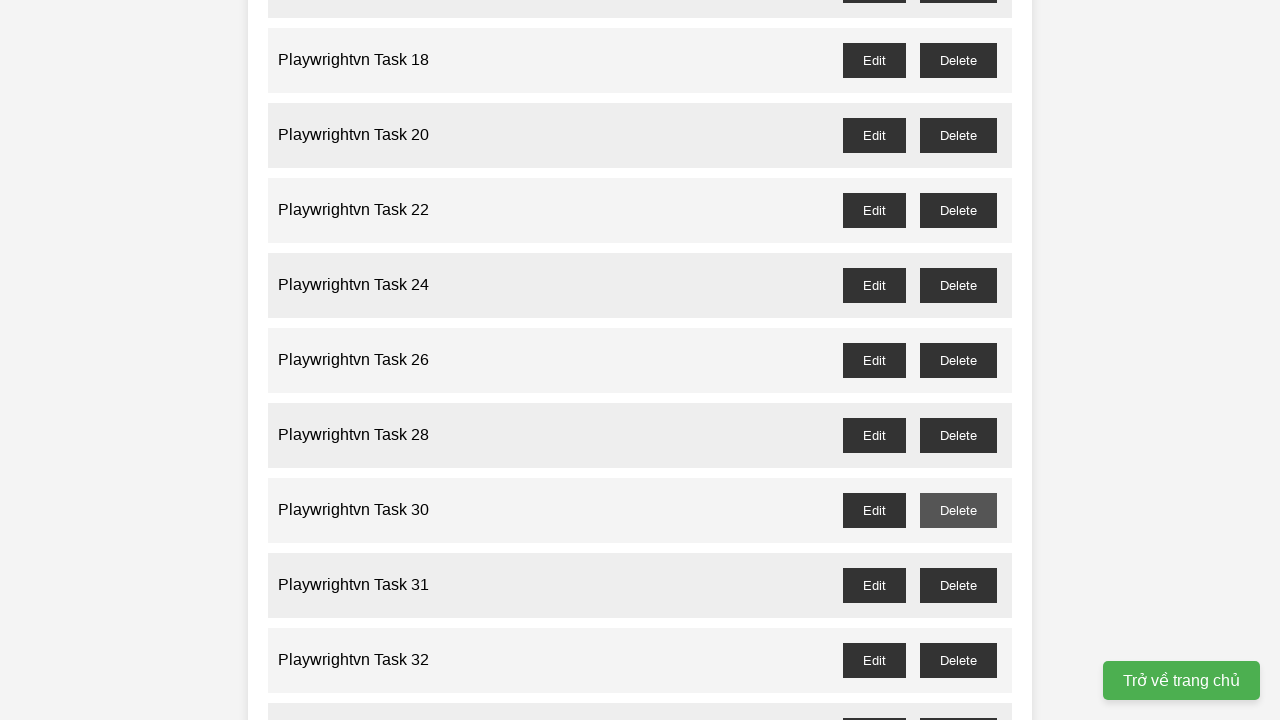

Set up dialog handler to accept confirmation for task 31
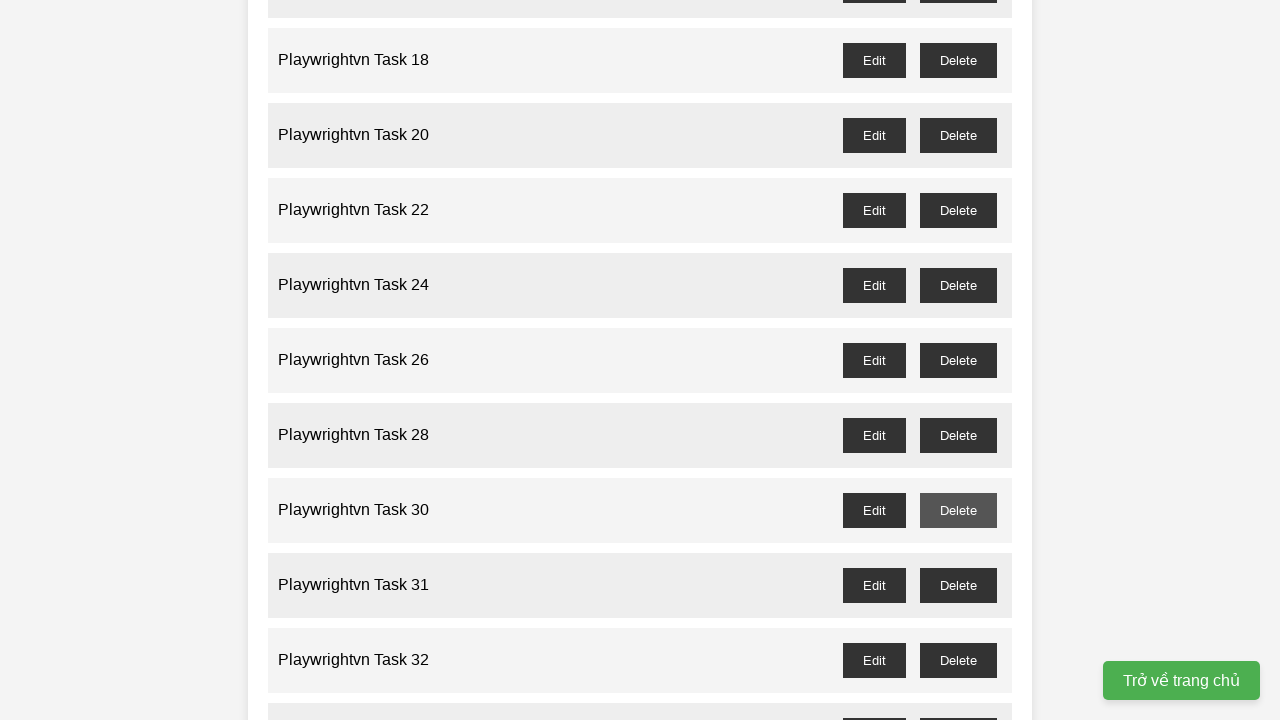

Clicked delete button for task 31 at (958, 585) on //button[@id='playwrightvn-task-31-delete']
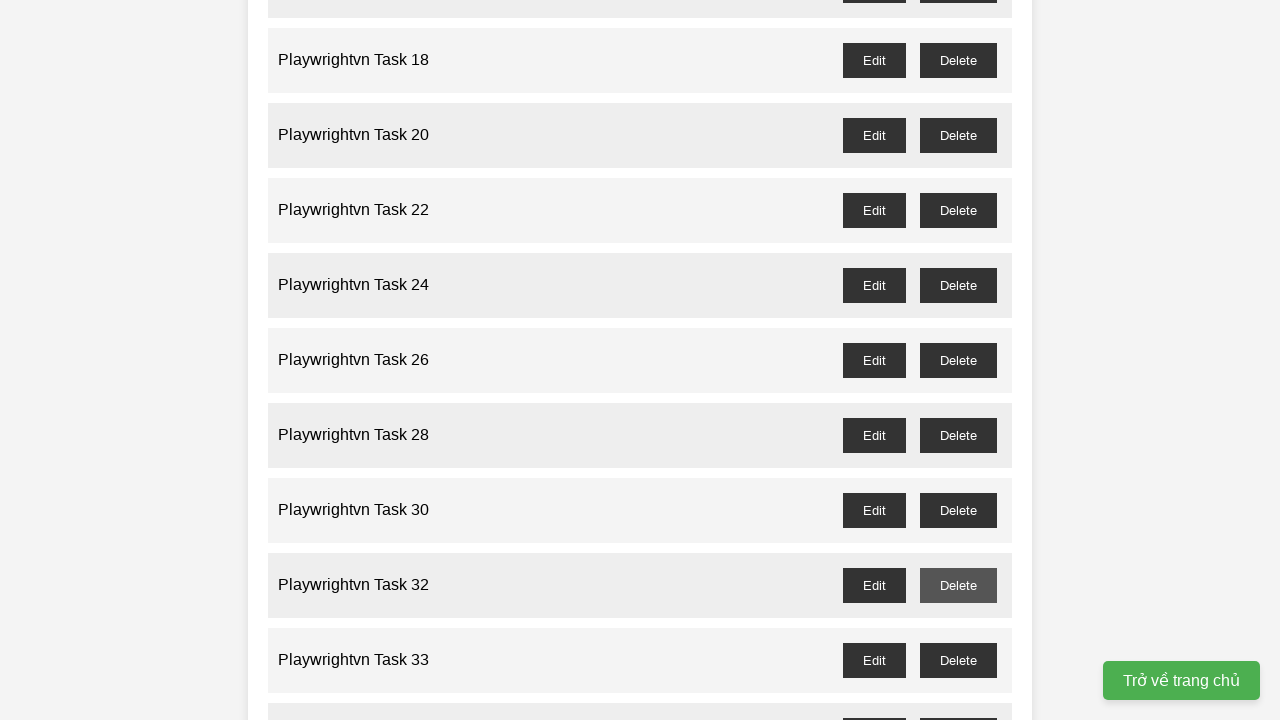

Waited 500ms after deleting task 31
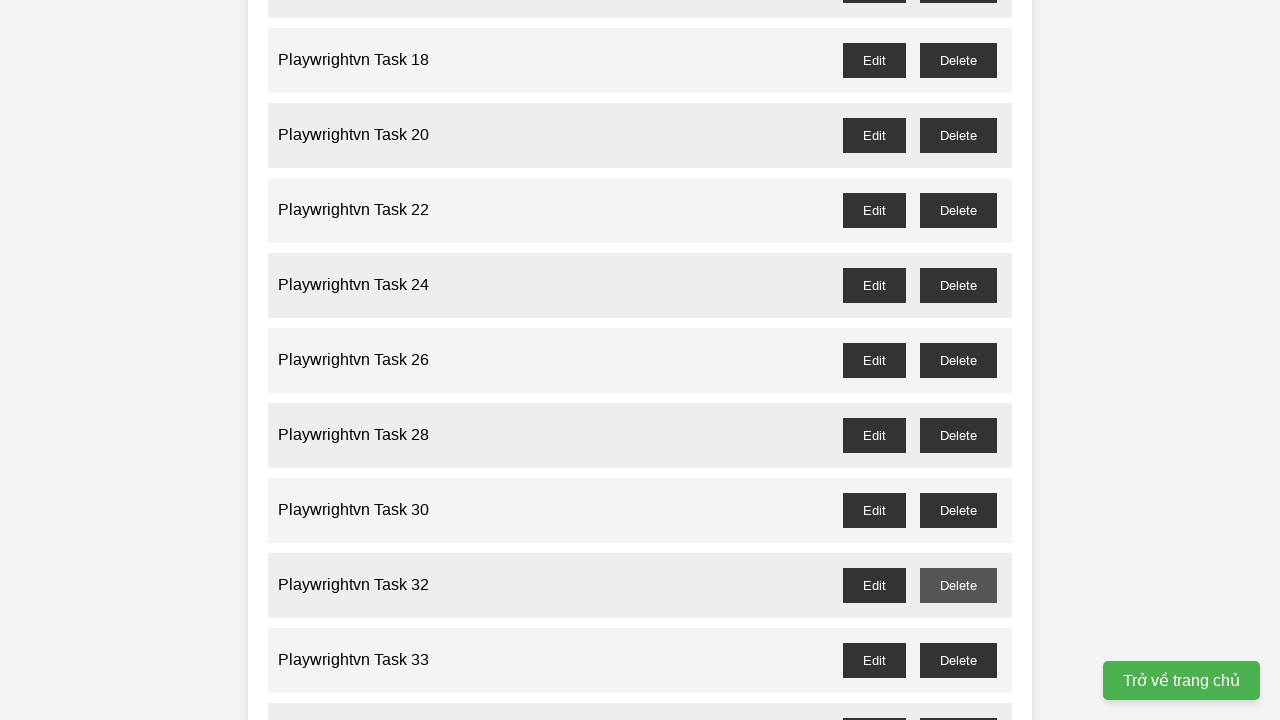

Set up dialog handler to accept confirmation for task 33
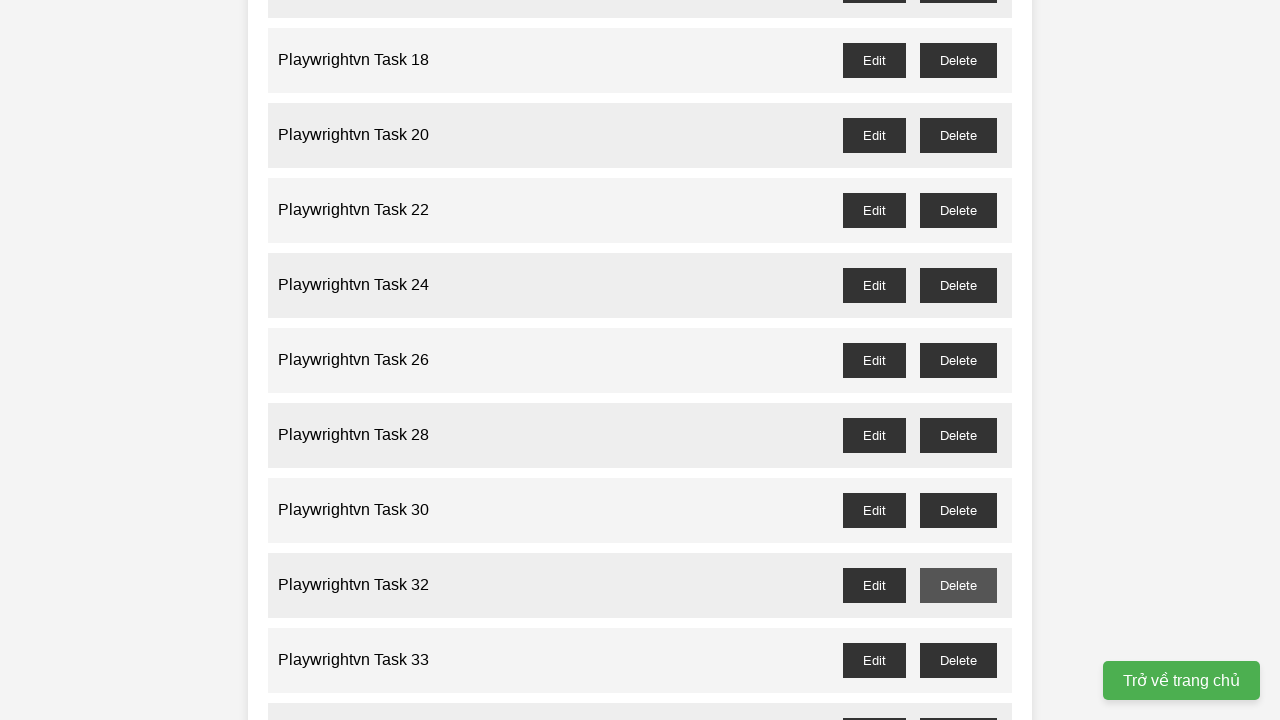

Clicked delete button for task 33 at (958, 660) on //button[@id='playwrightvn-task-33-delete']
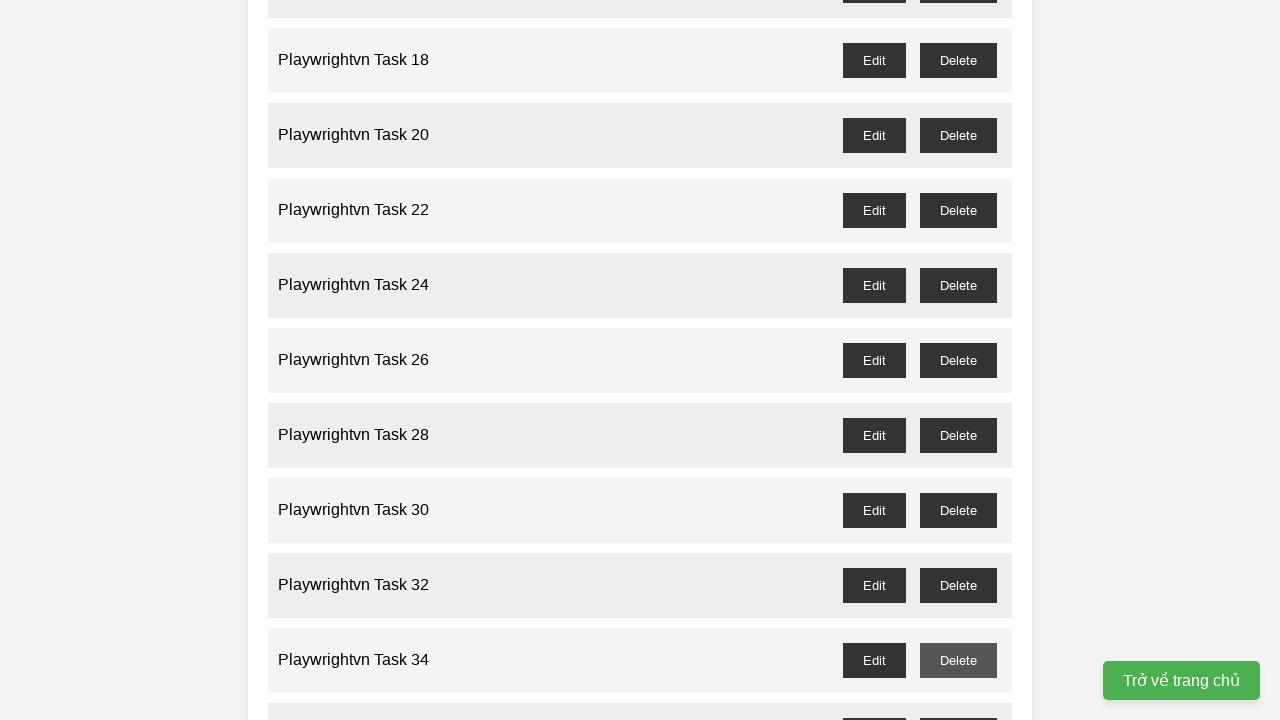

Waited 500ms after deleting task 33
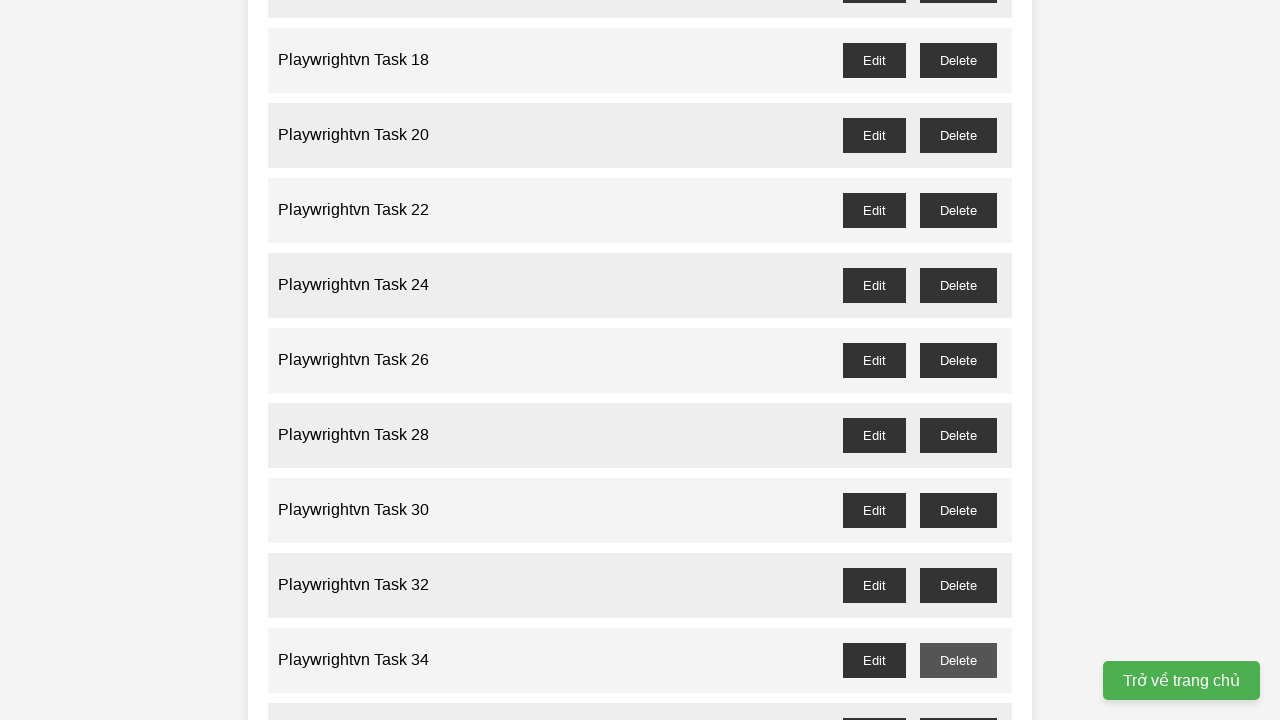

Set up dialog handler to accept confirmation for task 35
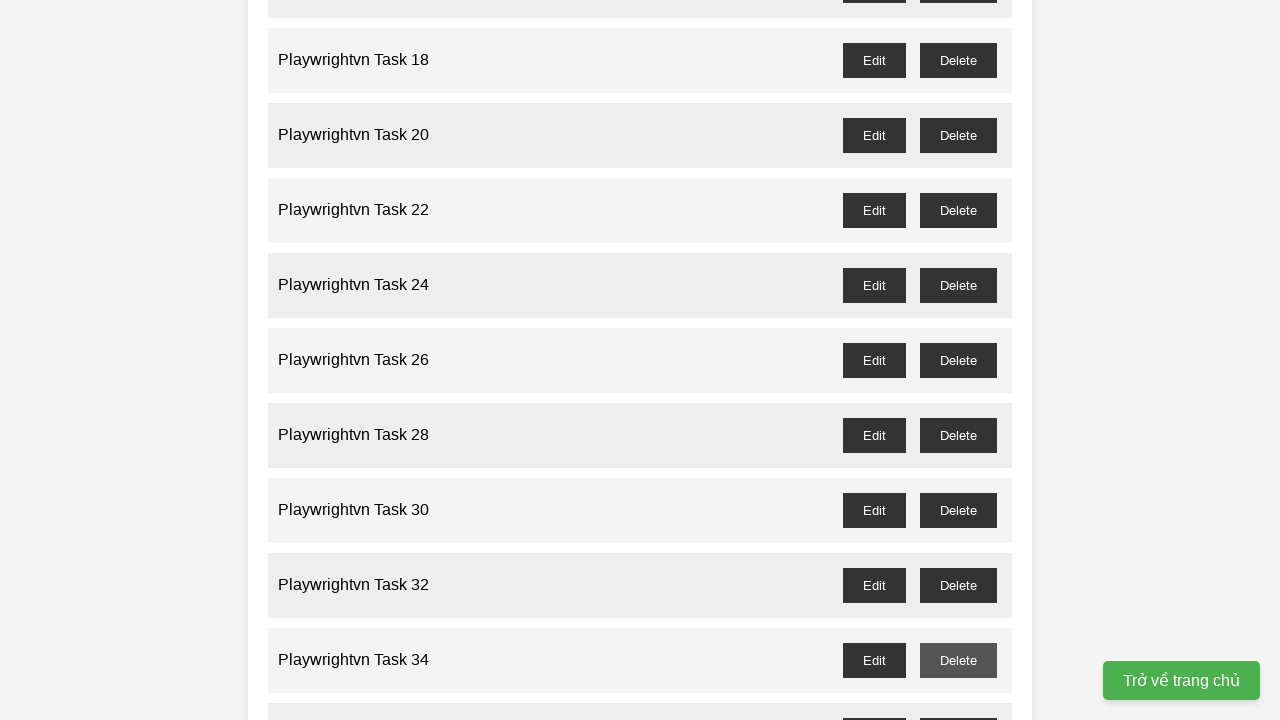

Clicked delete button for task 35 at (958, 703) on //button[@id='playwrightvn-task-35-delete']
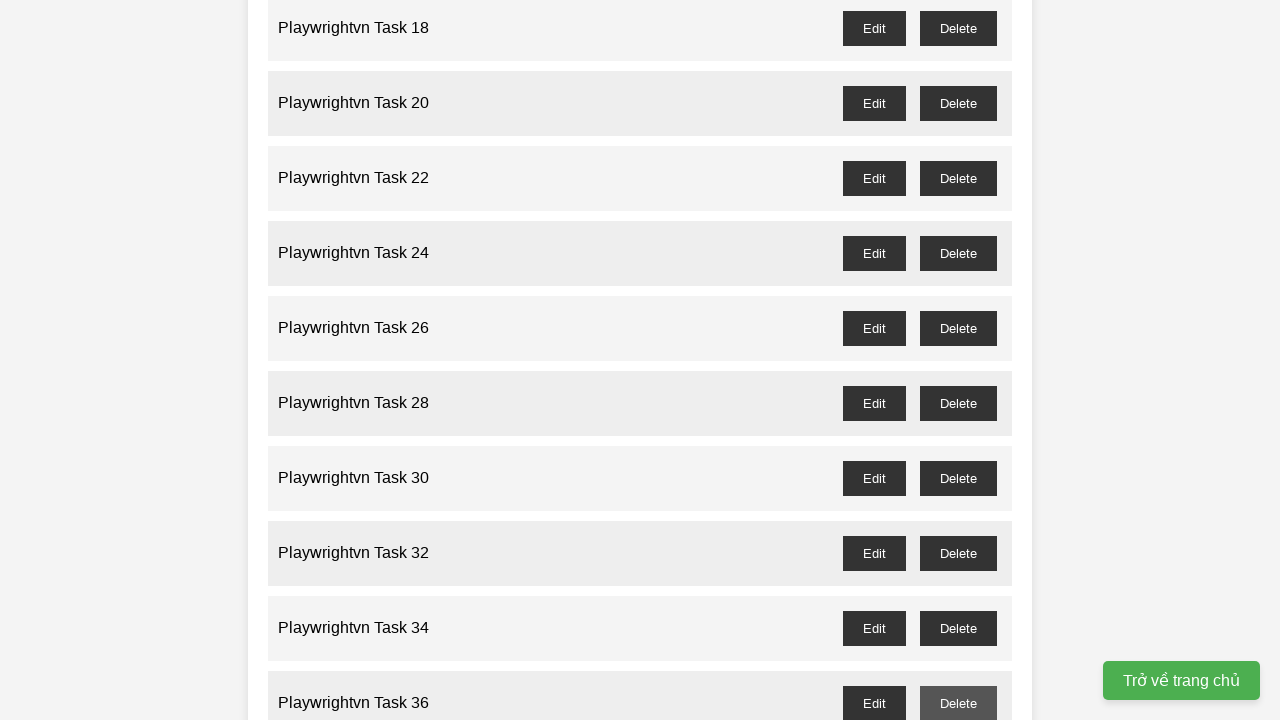

Waited 500ms after deleting task 35
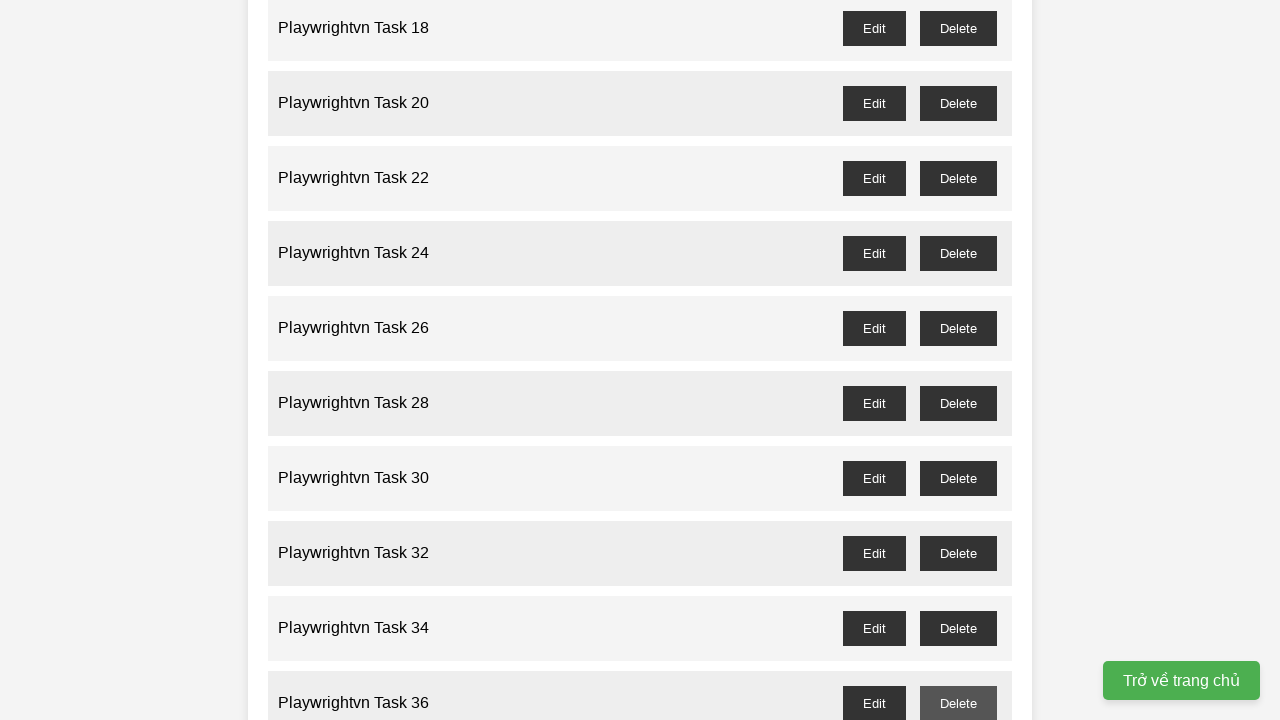

Set up dialog handler to accept confirmation for task 37
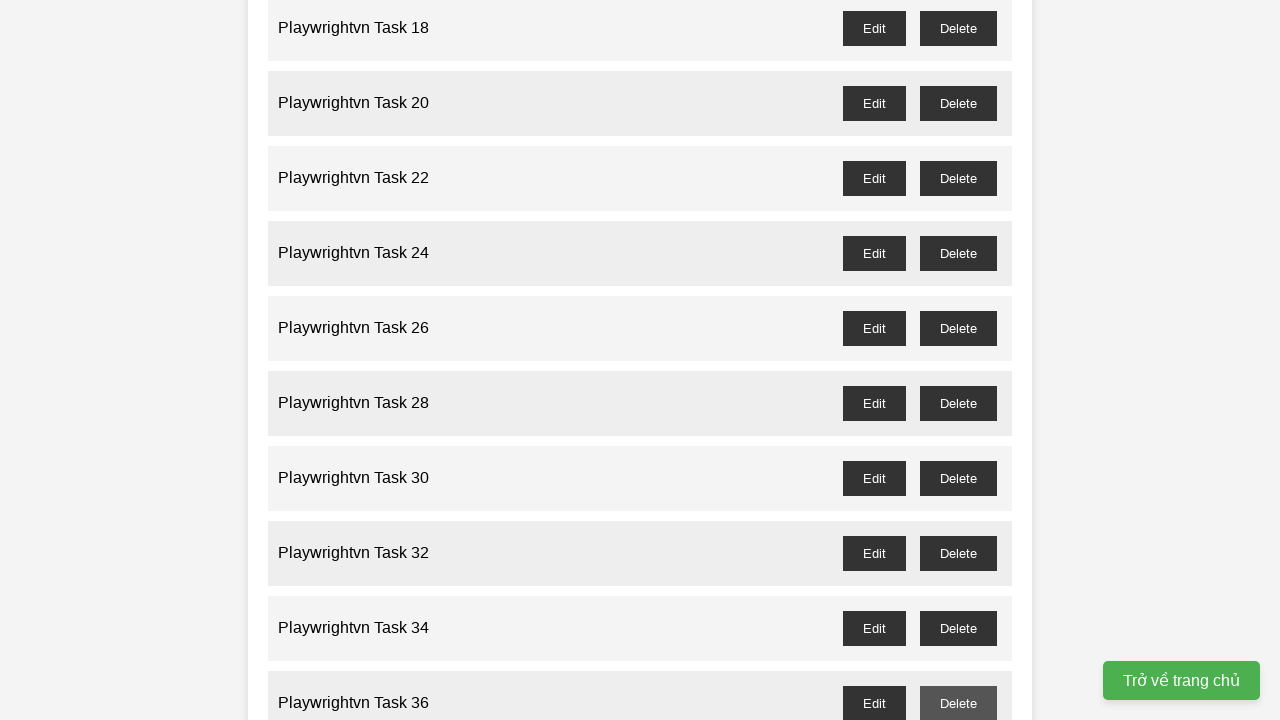

Clicked delete button for task 37 at (958, 360) on //button[@id='playwrightvn-task-37-delete']
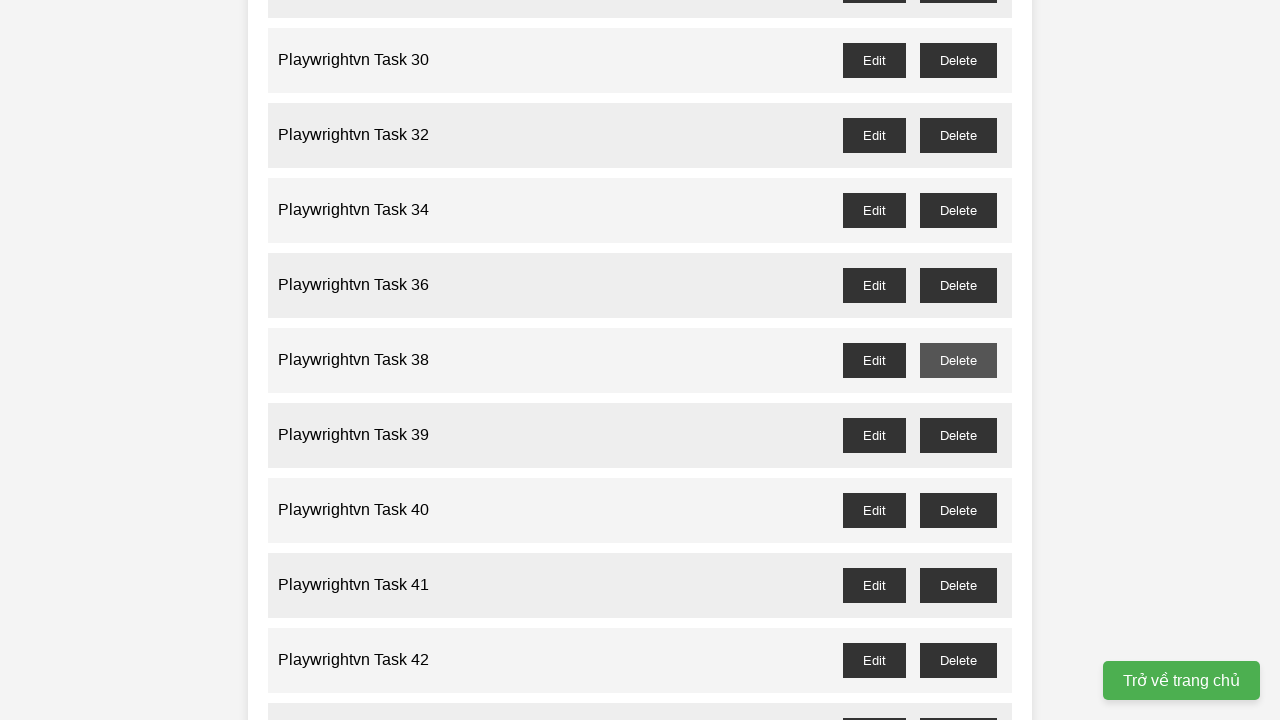

Waited 500ms after deleting task 37
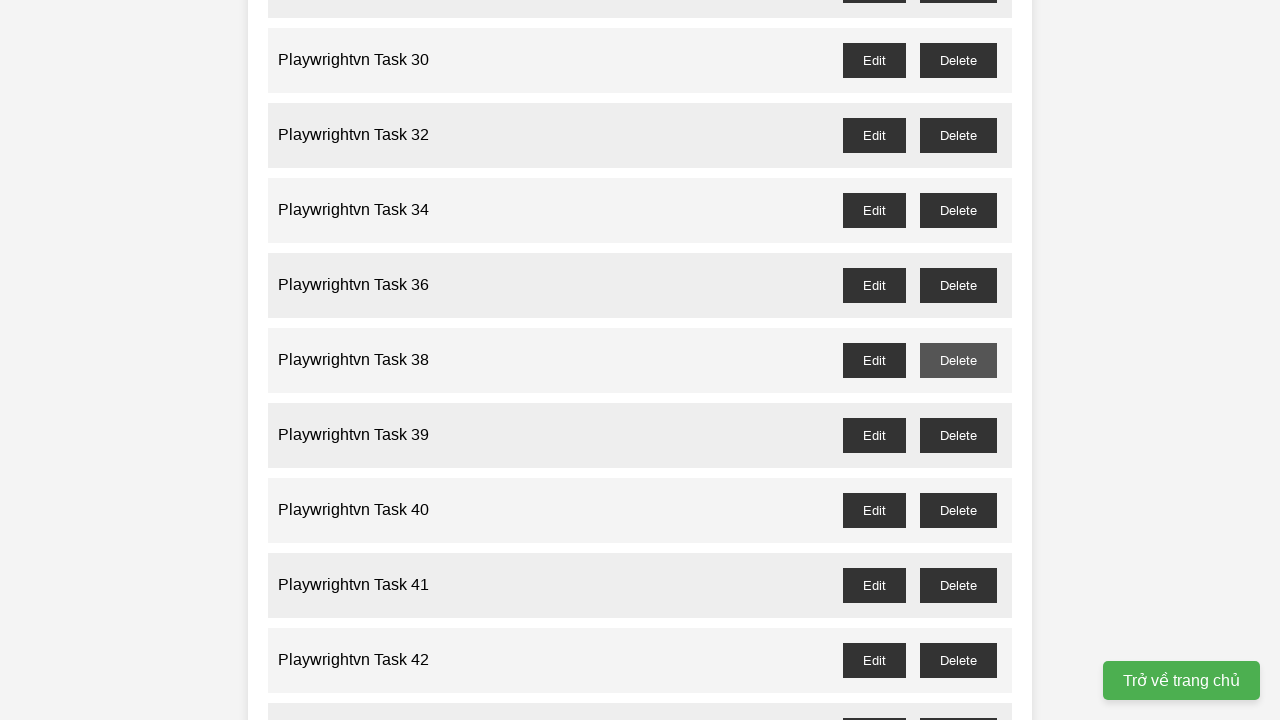

Set up dialog handler to accept confirmation for task 39
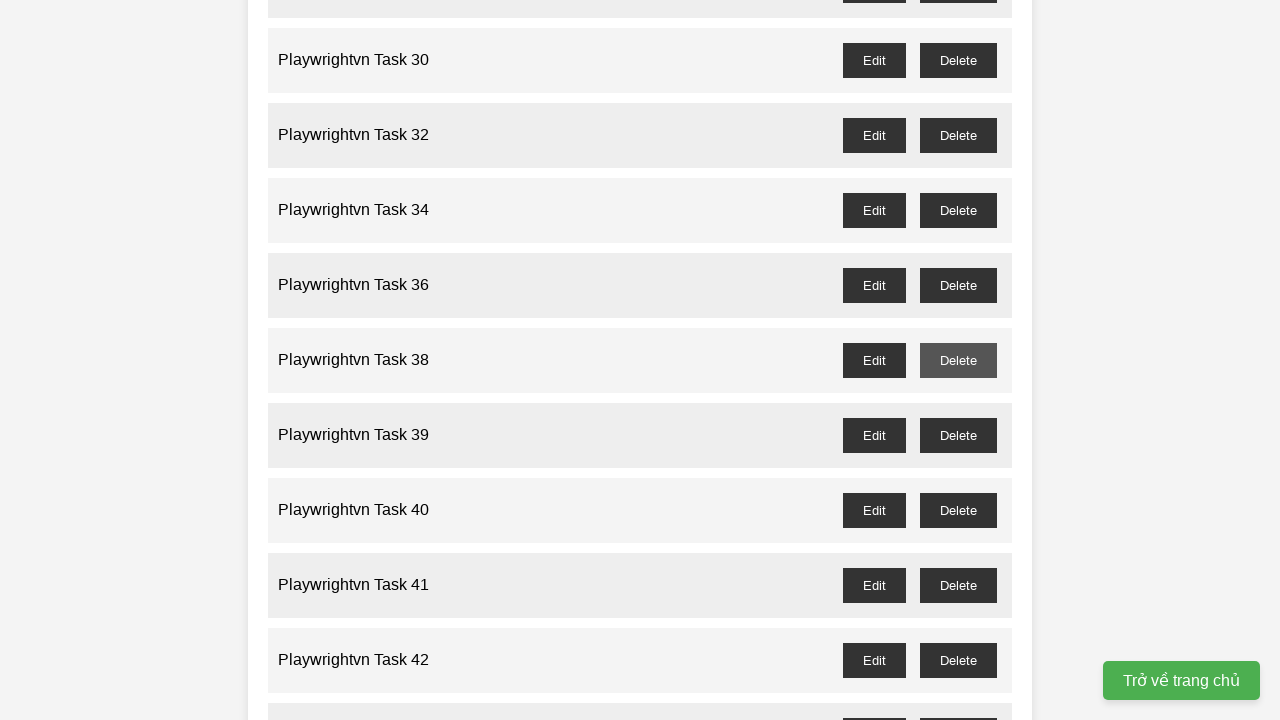

Clicked delete button for task 39 at (958, 435) on //button[@id='playwrightvn-task-39-delete']
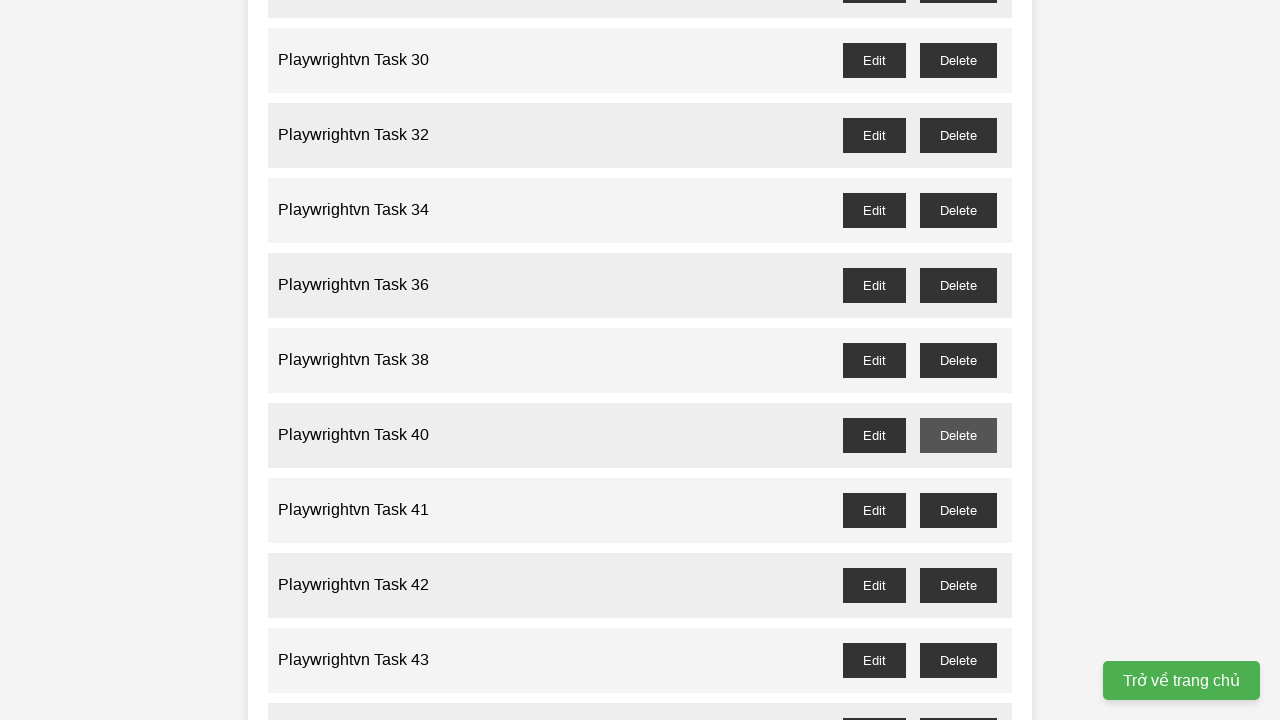

Waited 500ms after deleting task 39
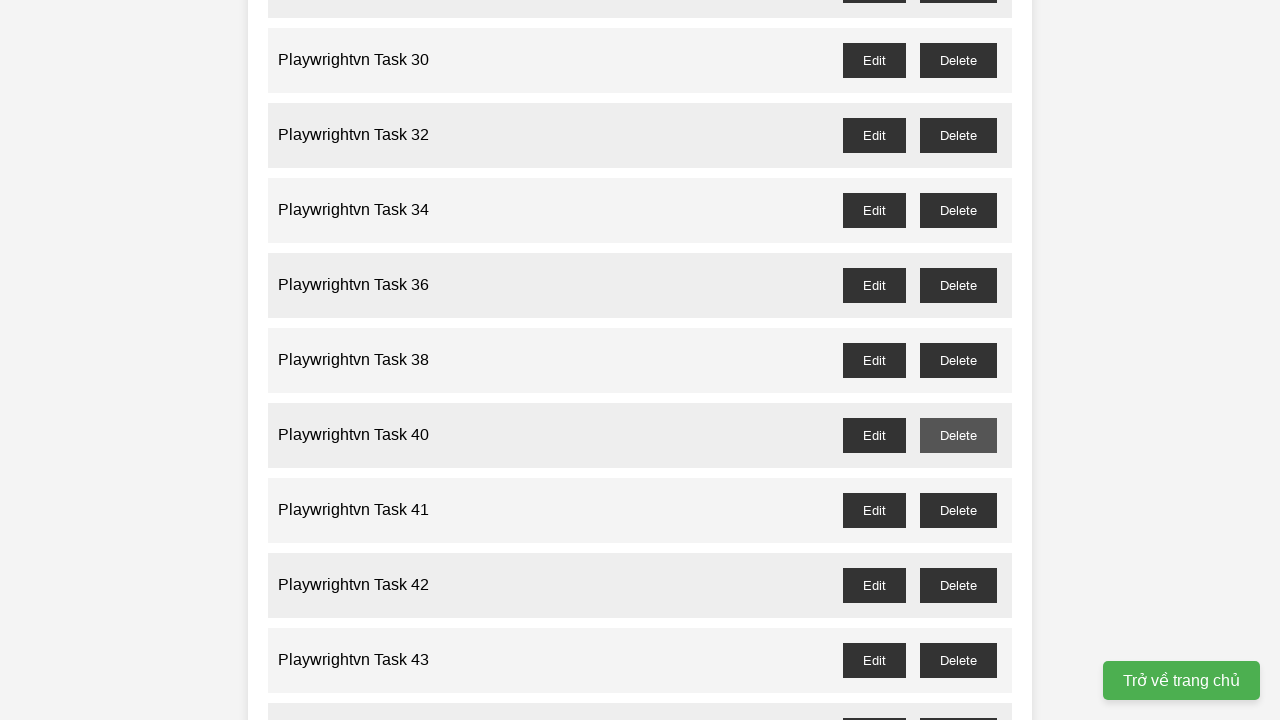

Set up dialog handler to accept confirmation for task 41
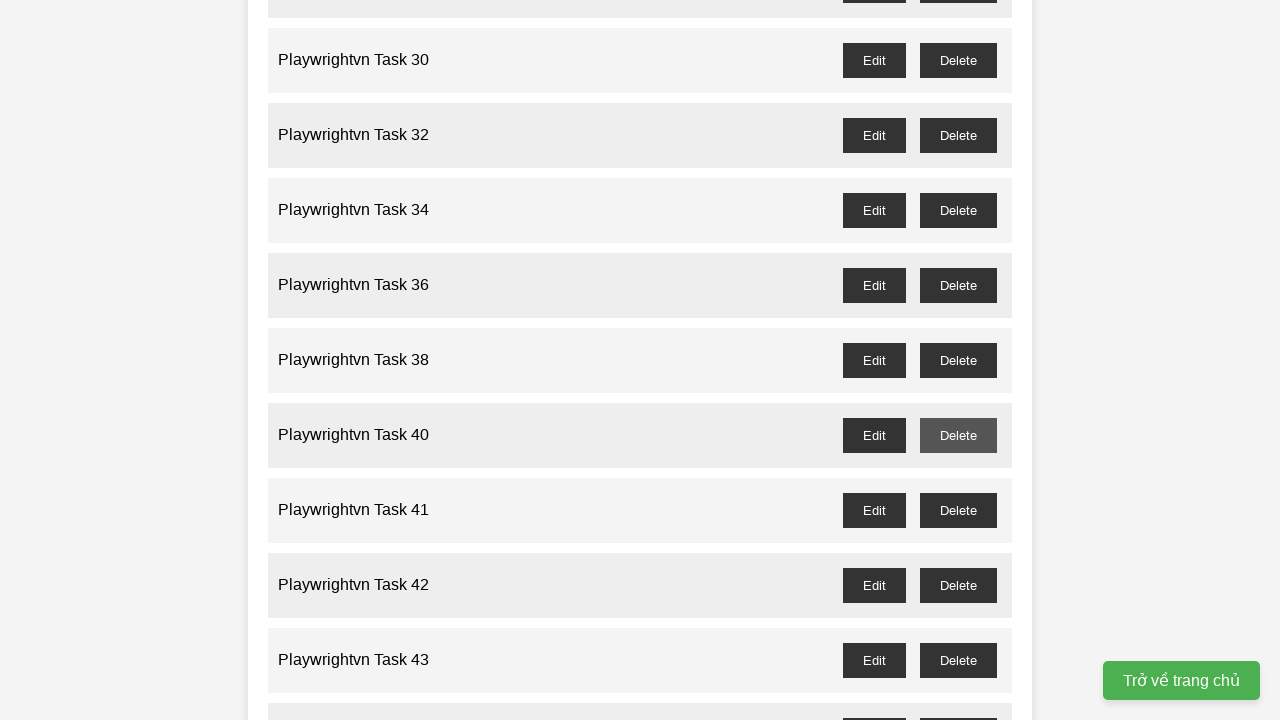

Clicked delete button for task 41 at (958, 510) on //button[@id='playwrightvn-task-41-delete']
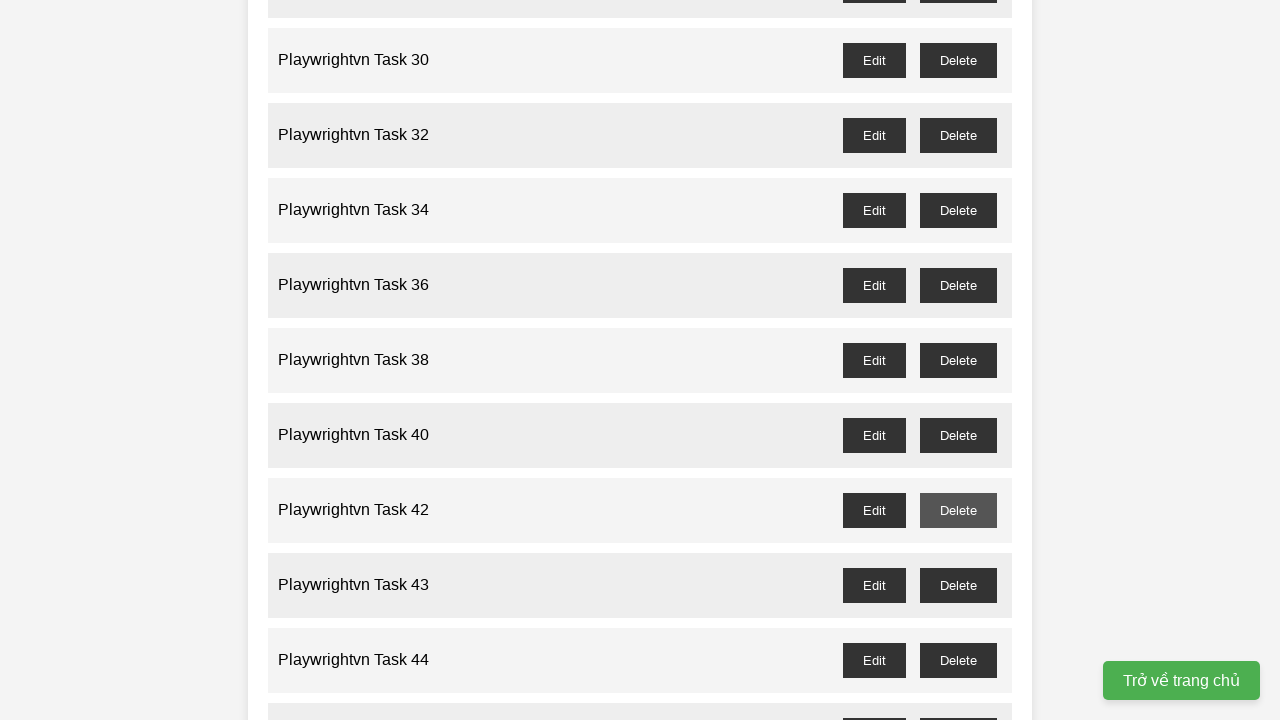

Waited 500ms after deleting task 41
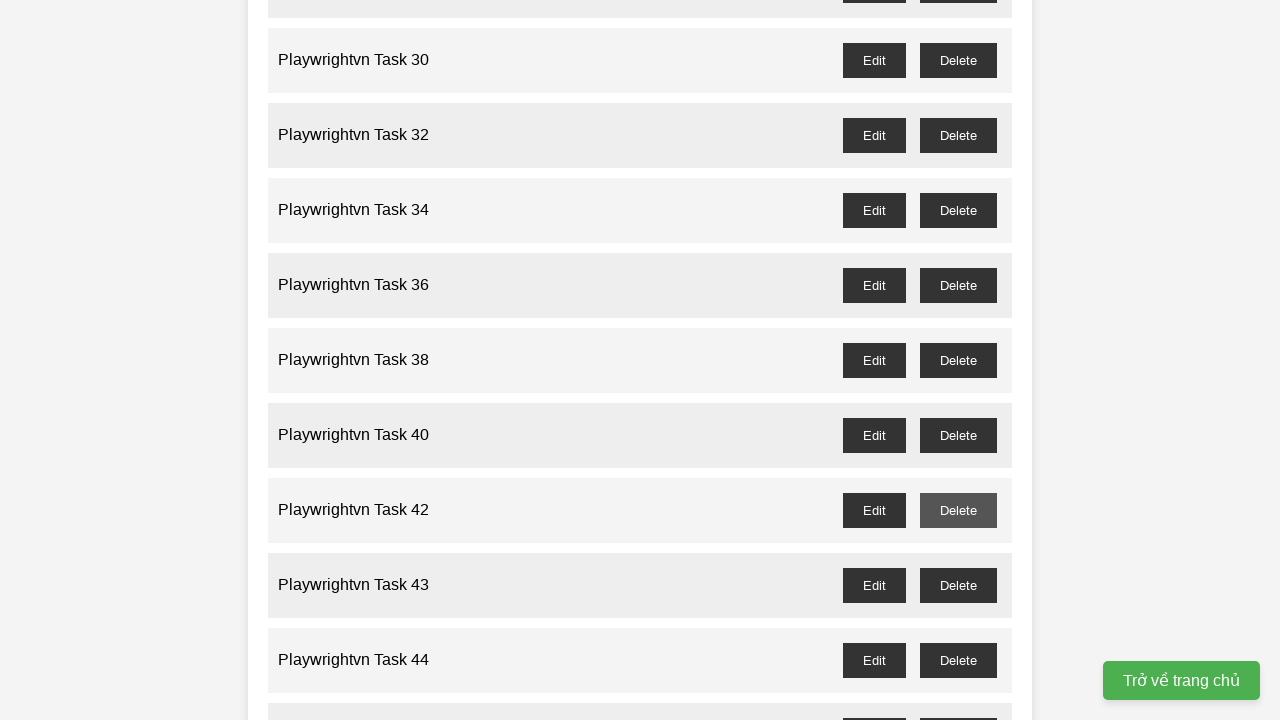

Set up dialog handler to accept confirmation for task 43
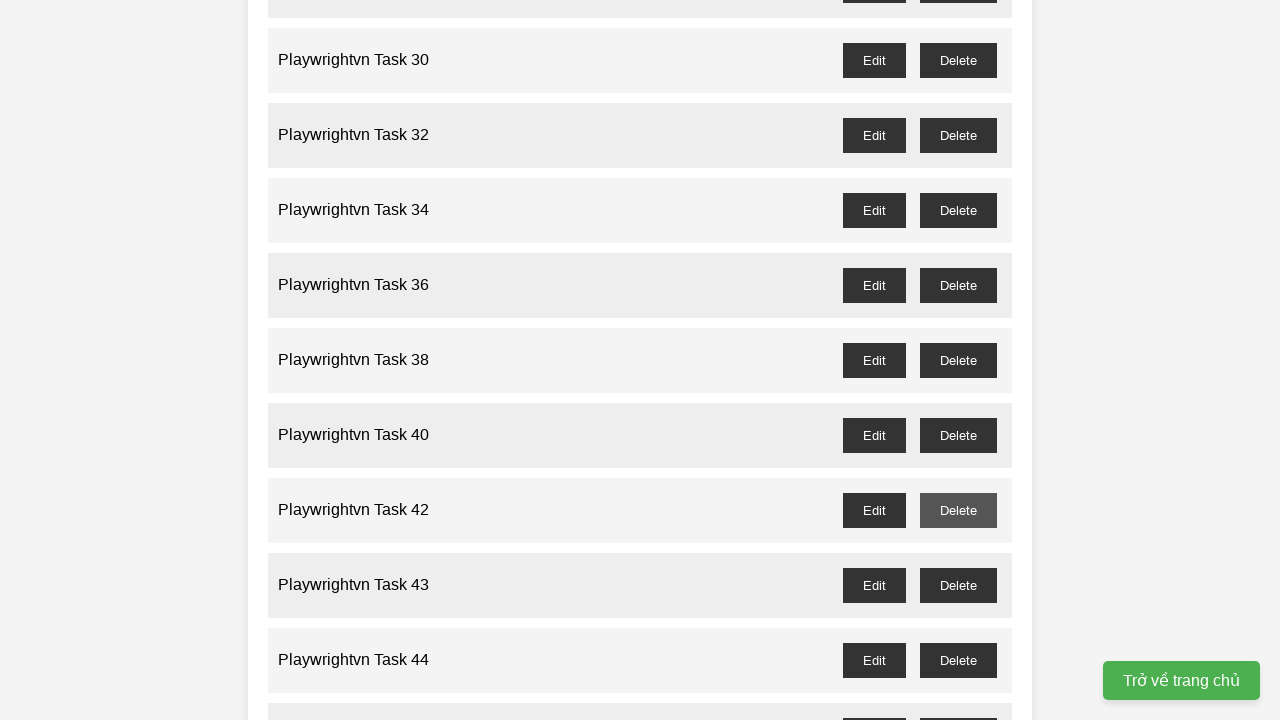

Clicked delete button for task 43 at (958, 585) on //button[@id='playwrightvn-task-43-delete']
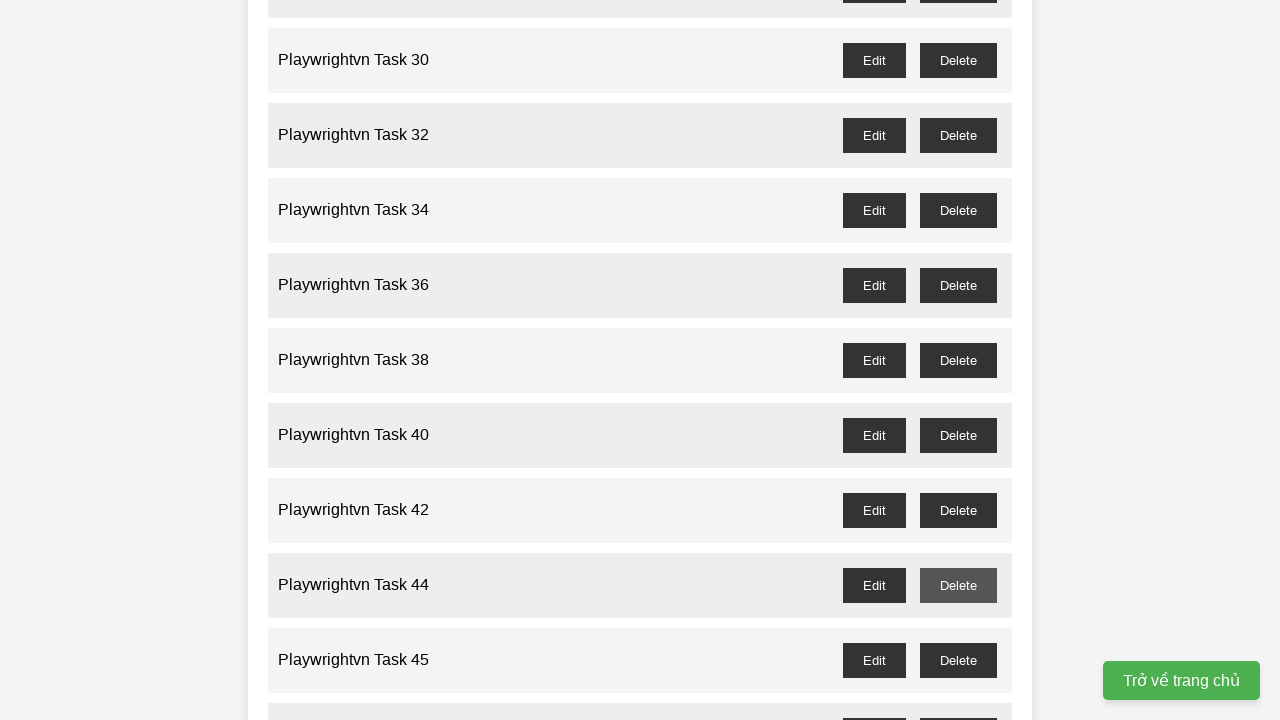

Waited 500ms after deleting task 43
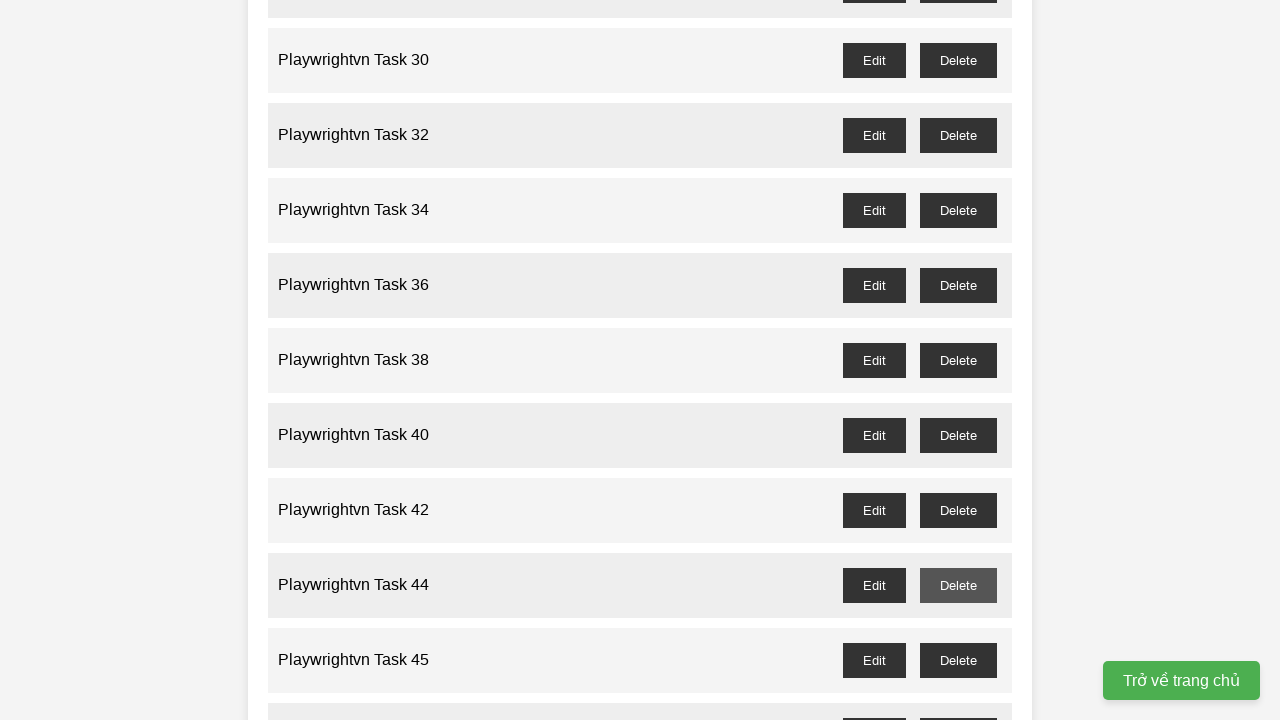

Set up dialog handler to accept confirmation for task 45
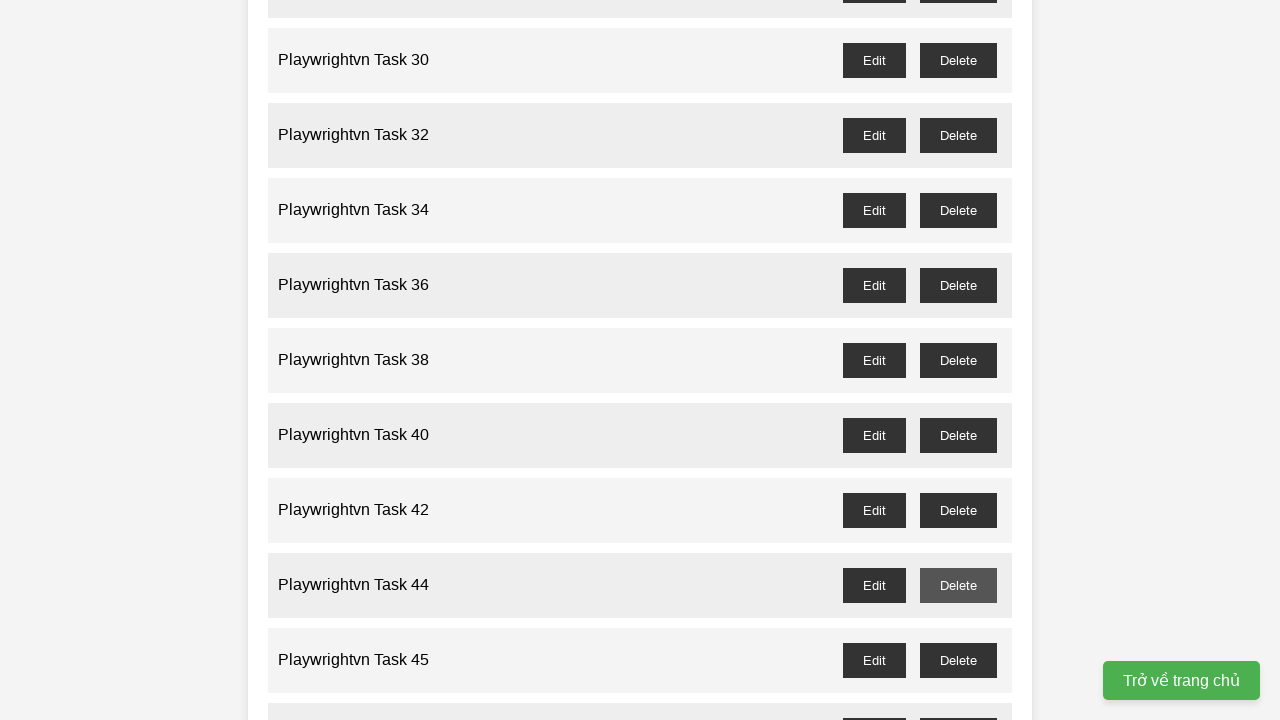

Clicked delete button for task 45 at (958, 660) on //button[@id='playwrightvn-task-45-delete']
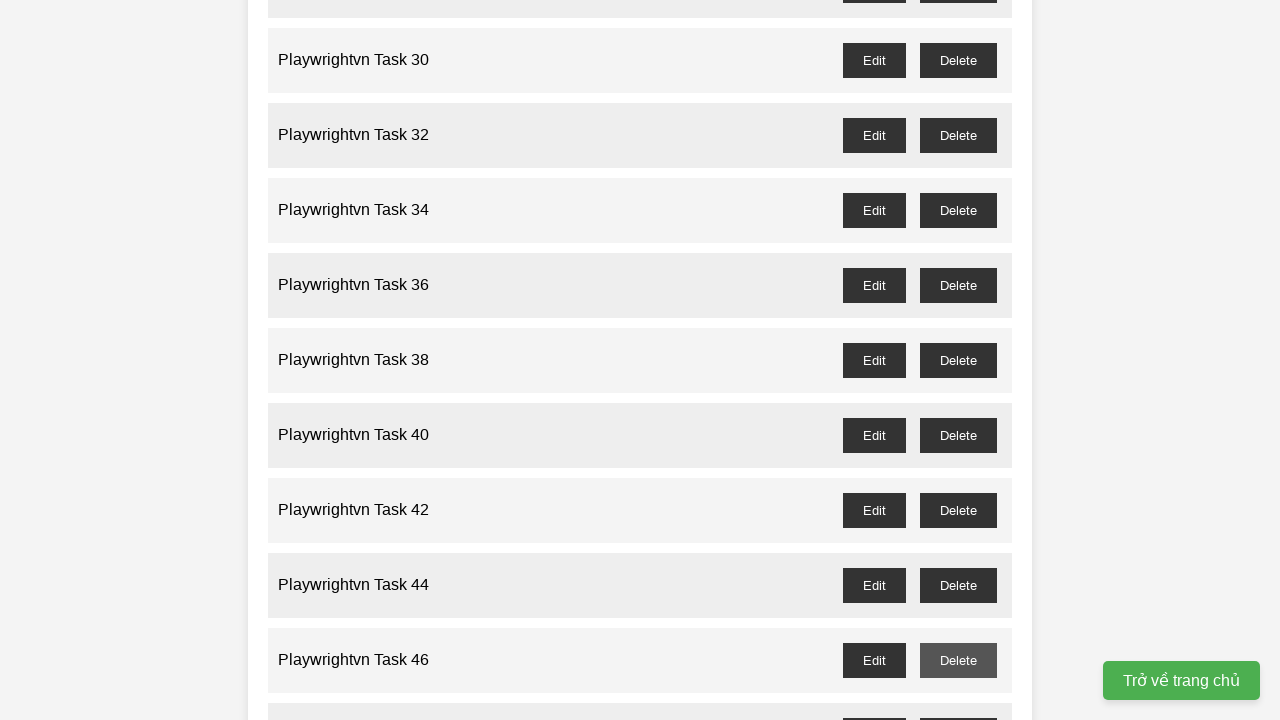

Waited 500ms after deleting task 45
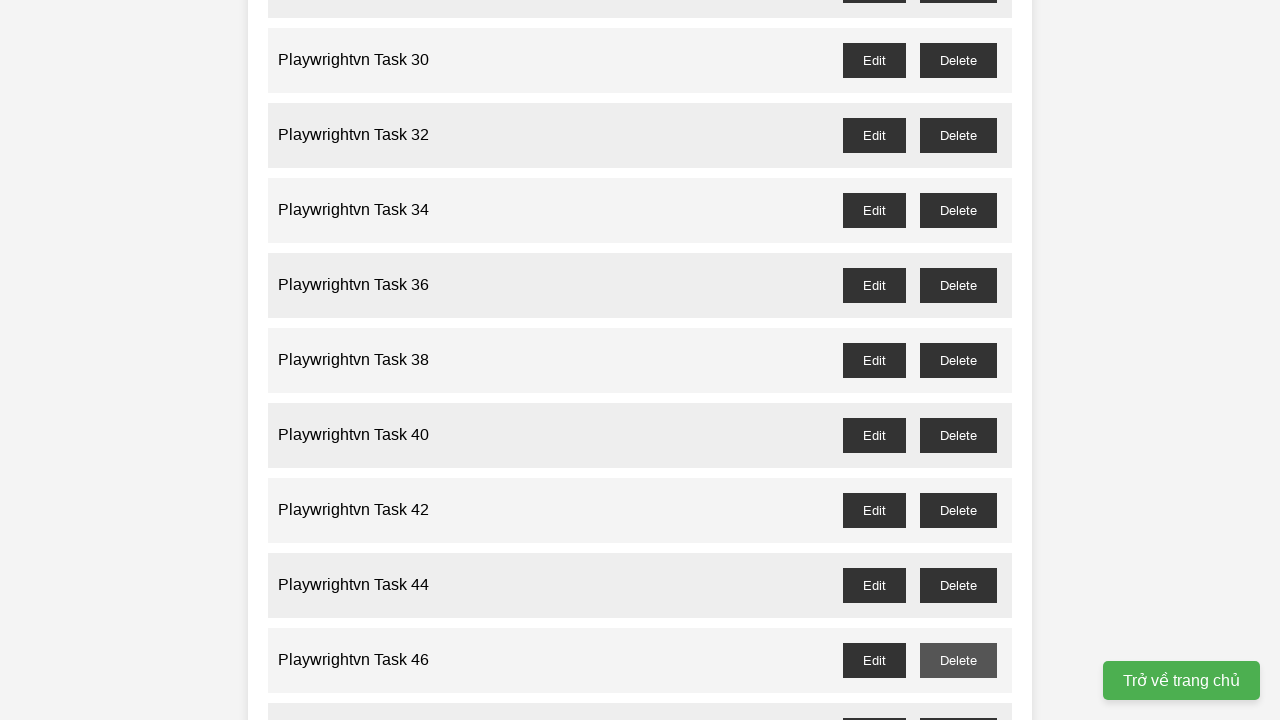

Set up dialog handler to accept confirmation for task 47
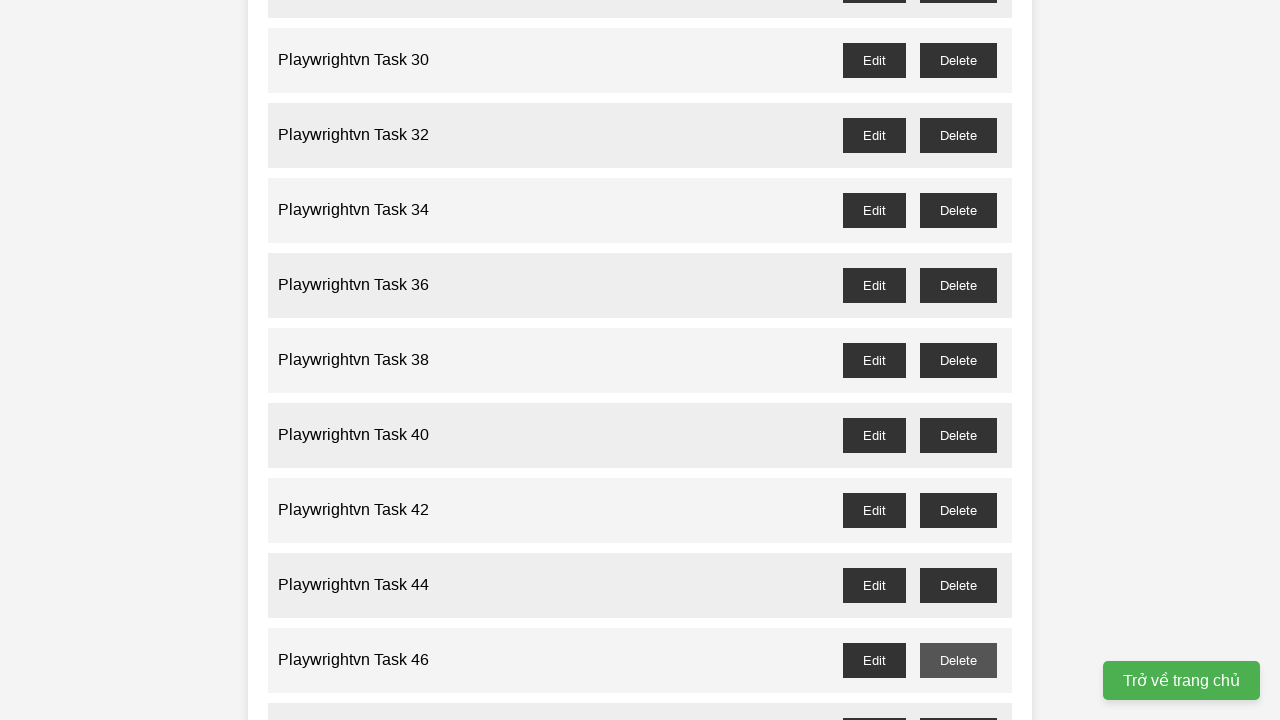

Clicked delete button for task 47 at (958, 703) on //button[@id='playwrightvn-task-47-delete']
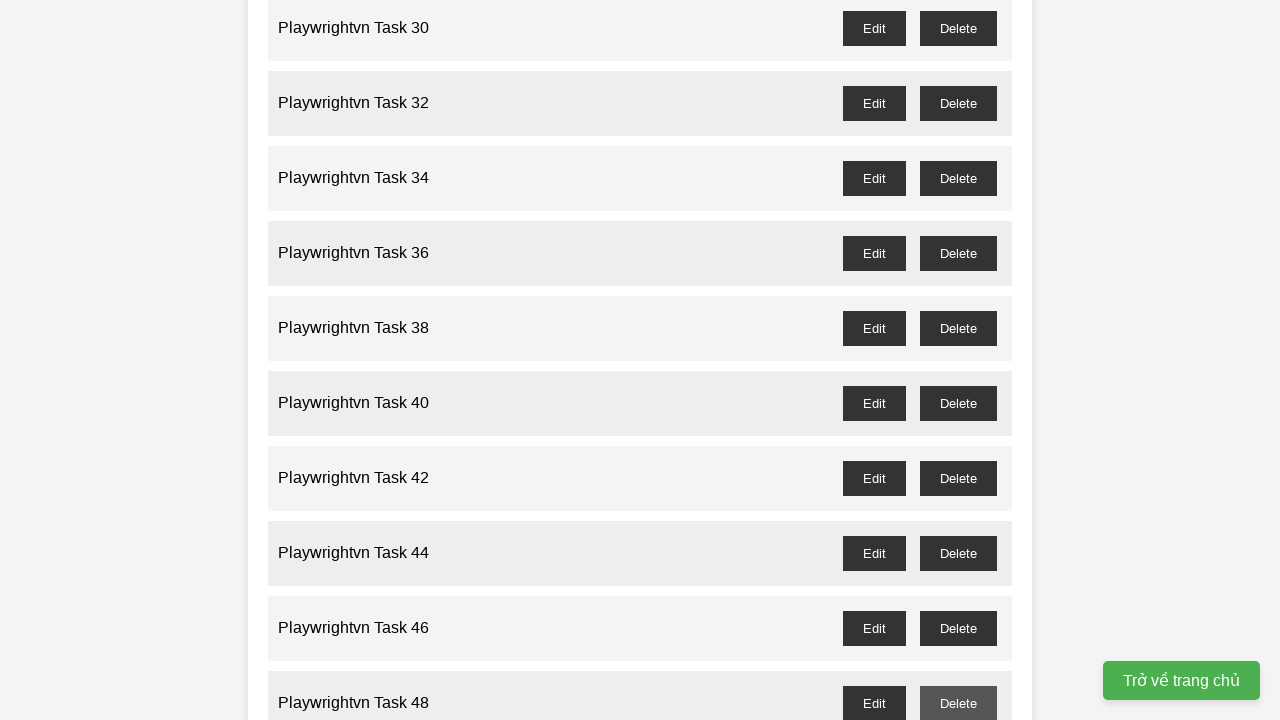

Waited 500ms after deleting task 47
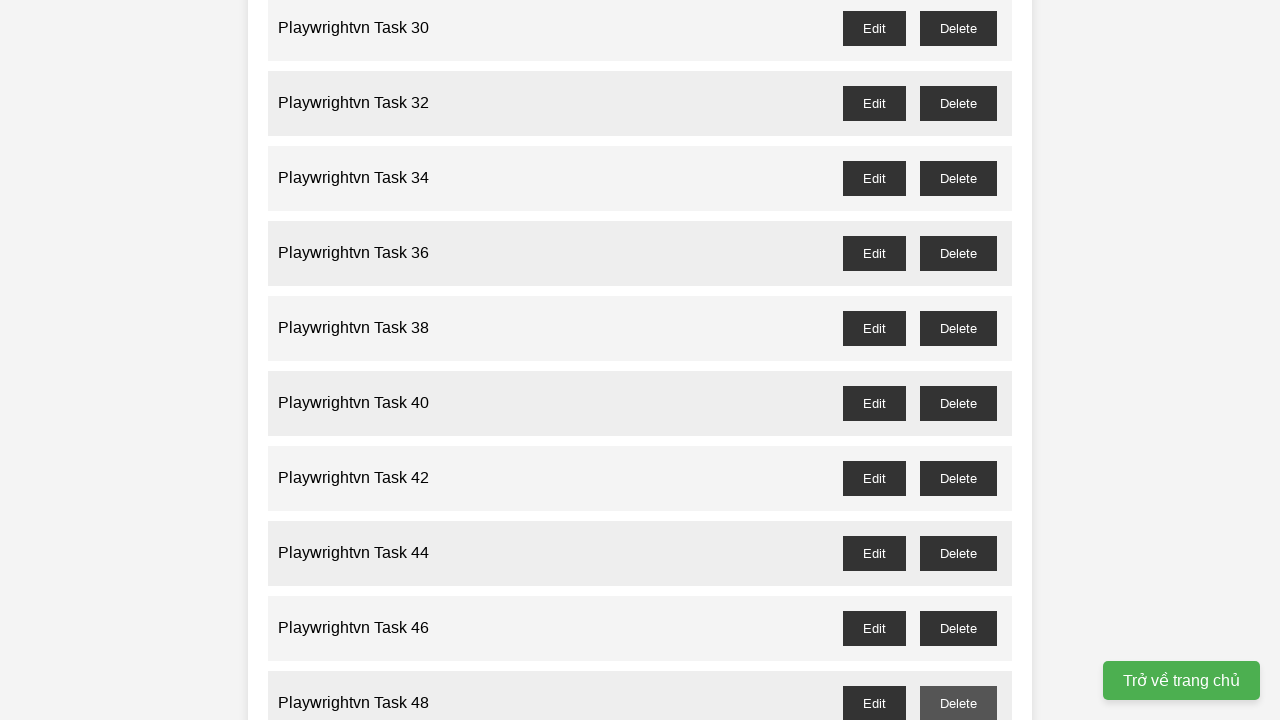

Set up dialog handler to accept confirmation for task 49
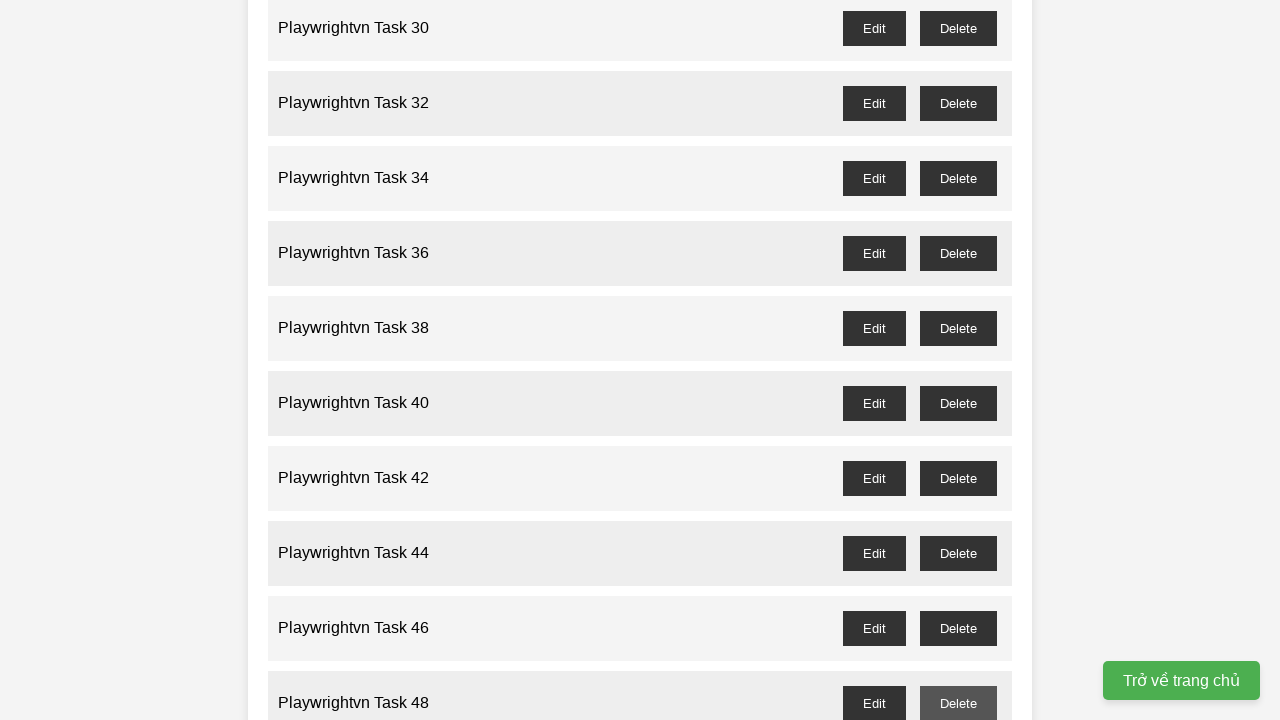

Clicked delete button for task 49 at (958, 556) on //button[@id='playwrightvn-task-49-delete']
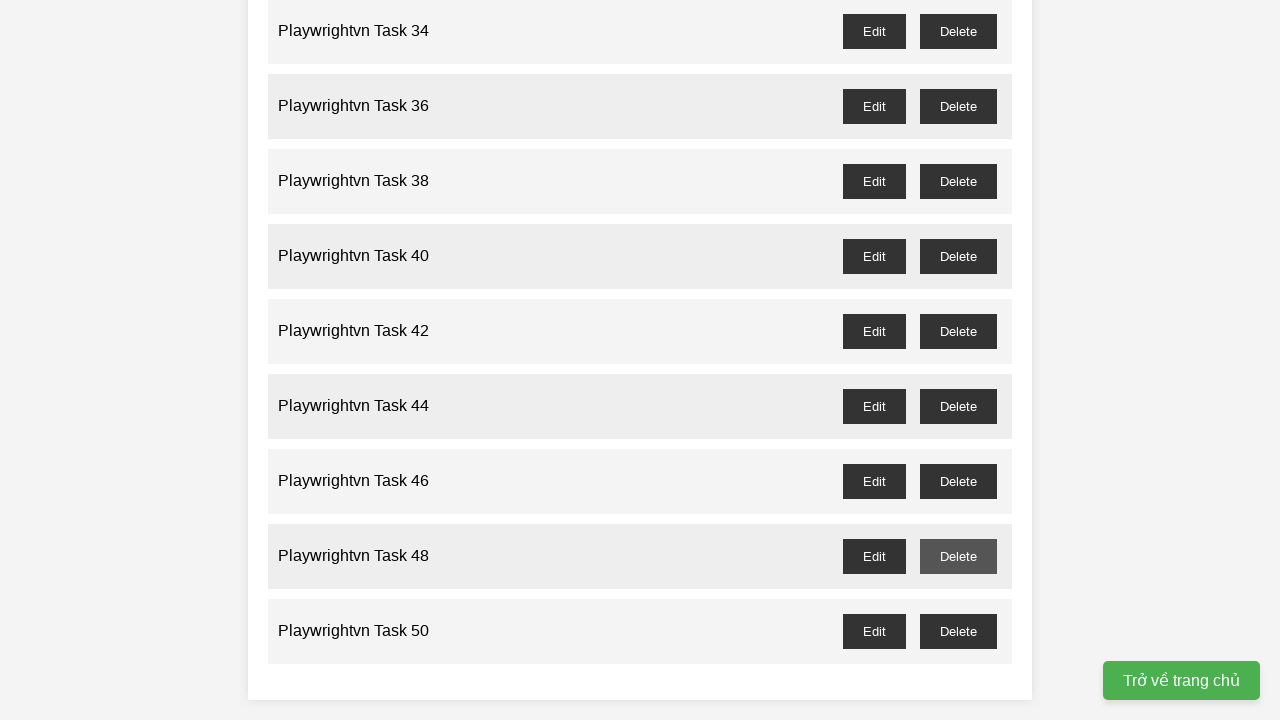

Waited 500ms after deleting task 49
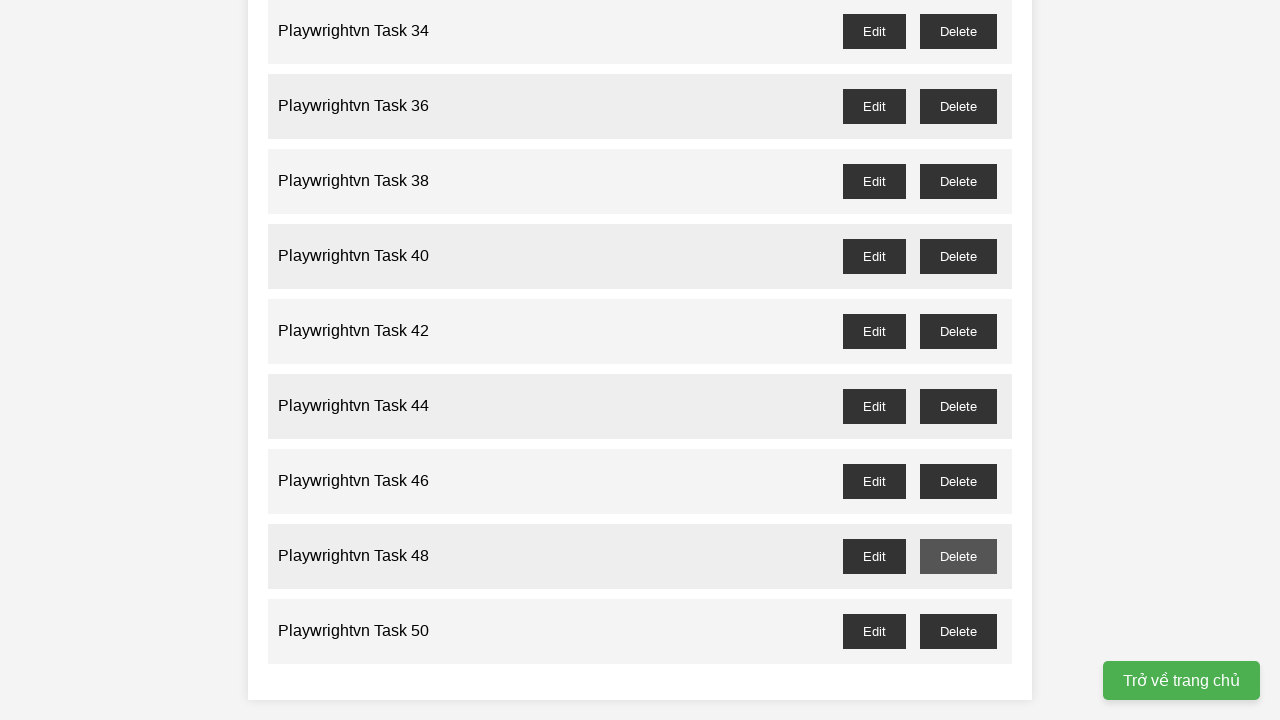

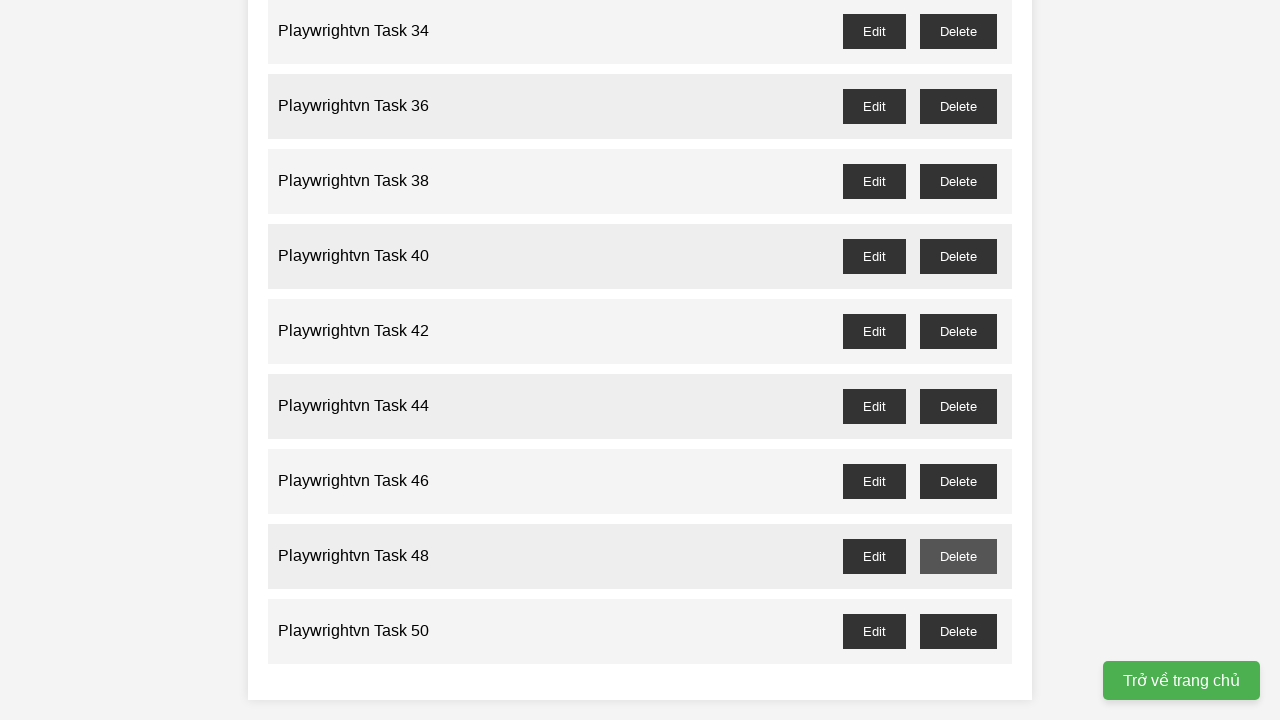